Automates the RPA Challenge website by clicking start, filling form fields multiple times with provided data, submitting each round, and downloading the results file upon completion

Starting URL: https://rpachallenge.com/

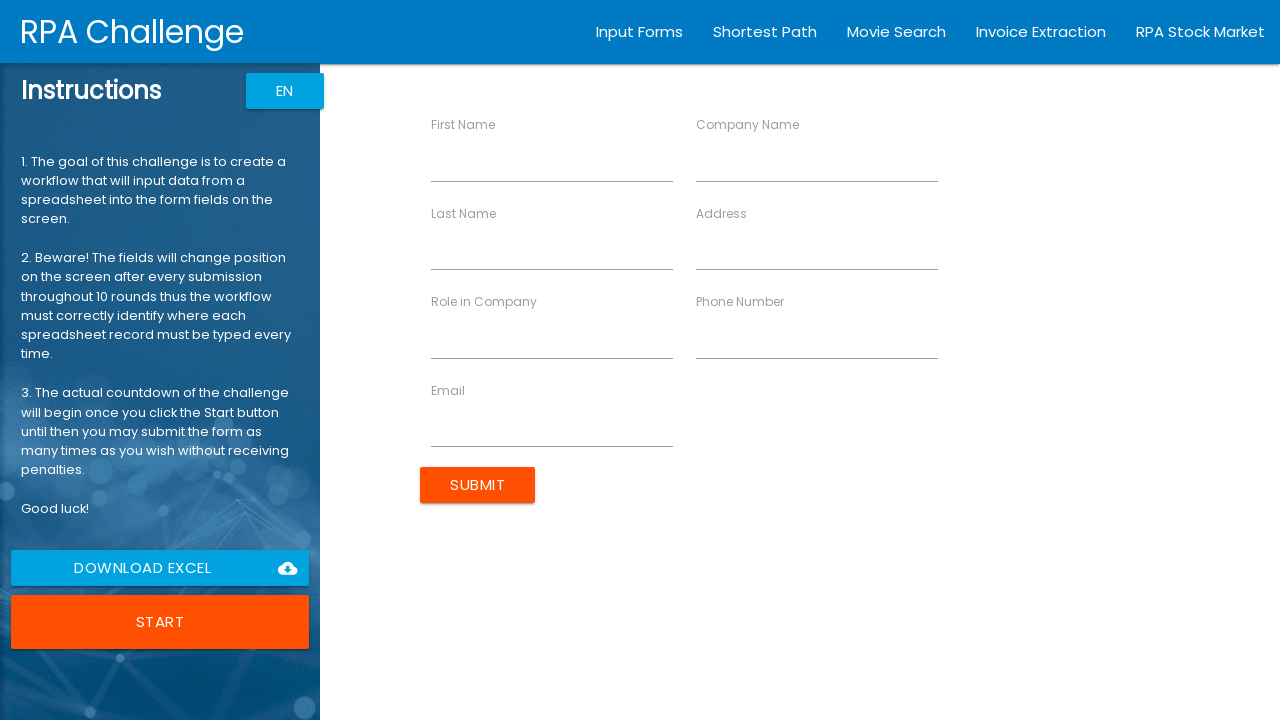

Clicked the Start button to begin the RPA Challenge at (160, 622) on .uiColorButton
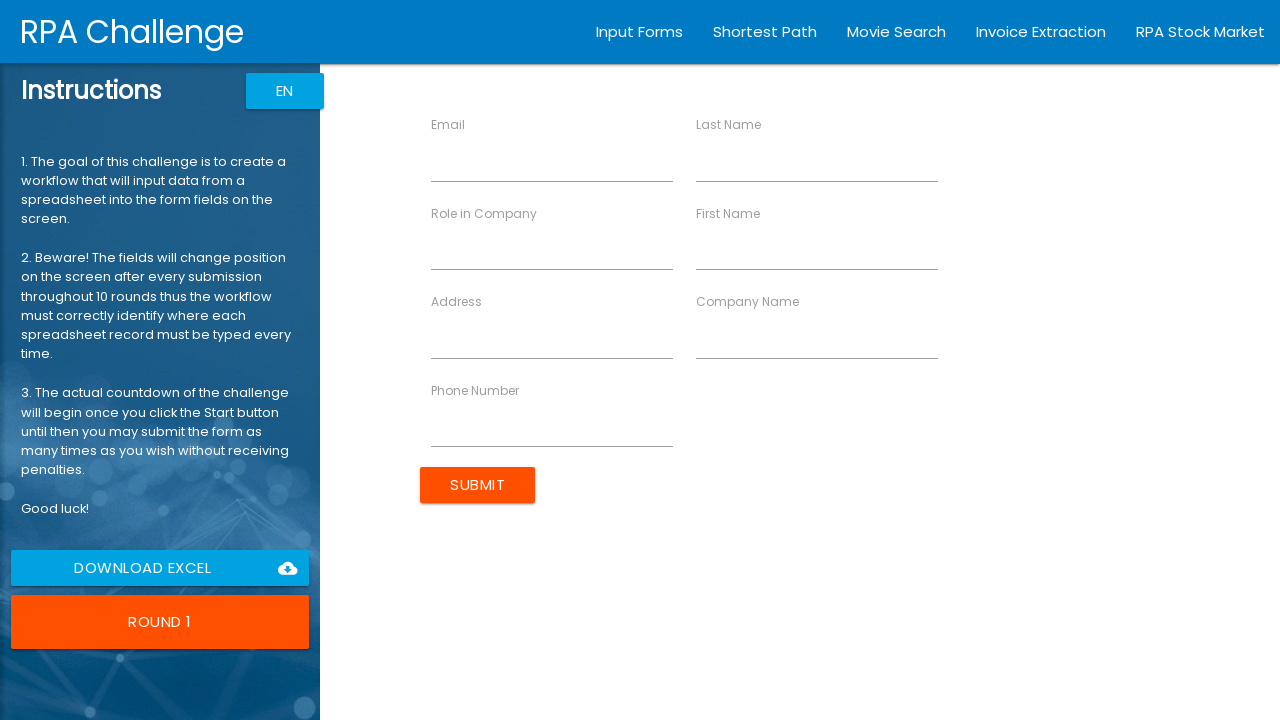

Waited 2 seconds for the page to load after starting
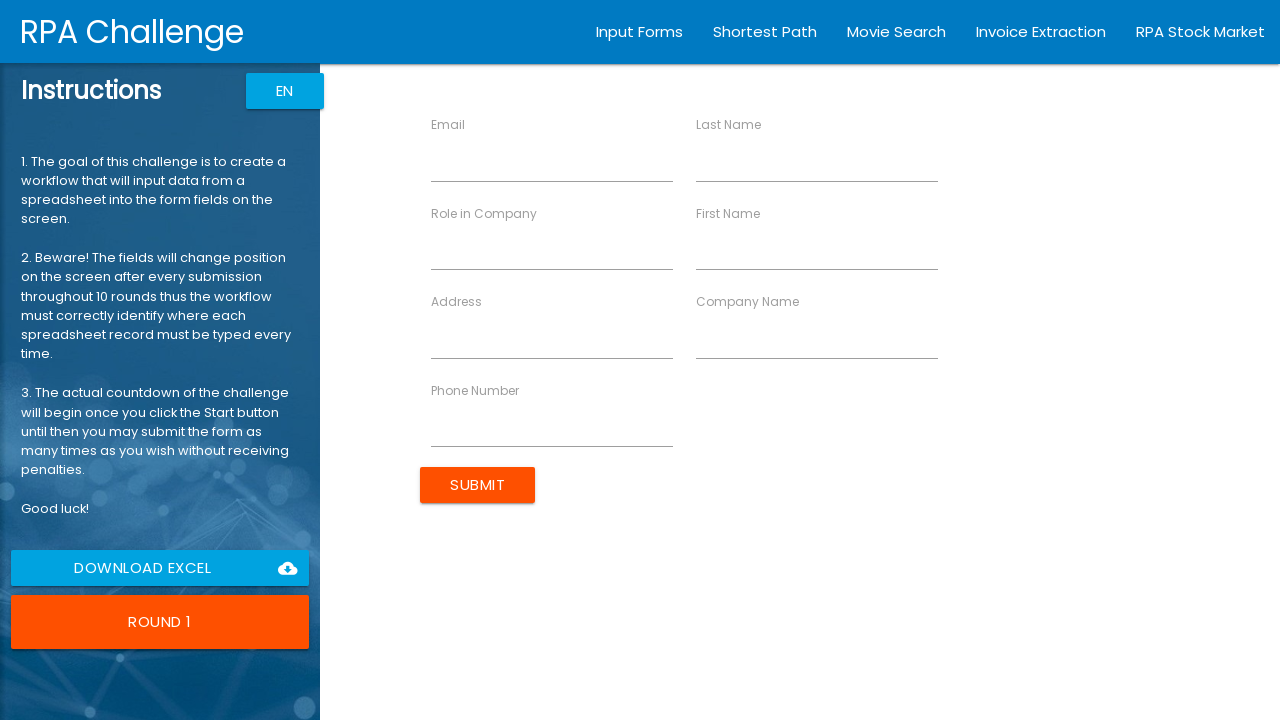

Cleared the 'First Name' field in round 1 on //label[text()="First Name"]/following-sibling::input
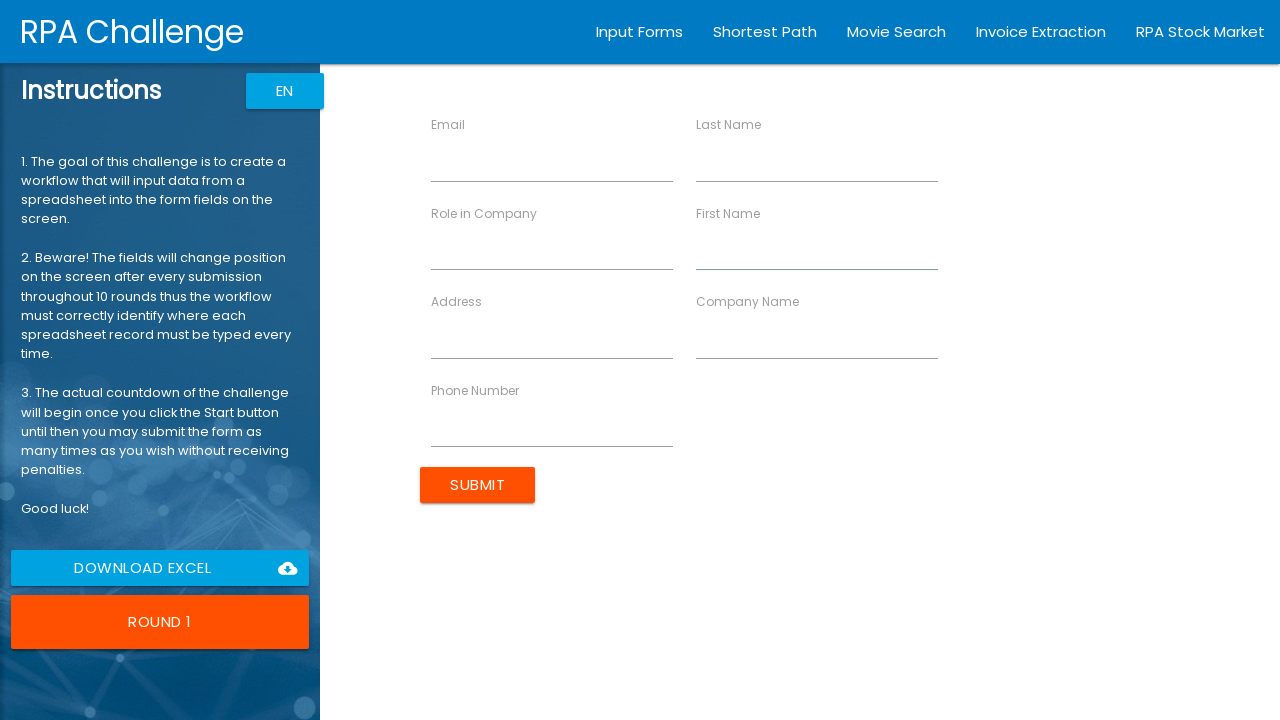

Filled 'First Name' field with 'John' in round 1 on //label[text()="First Name"]/following-sibling::input
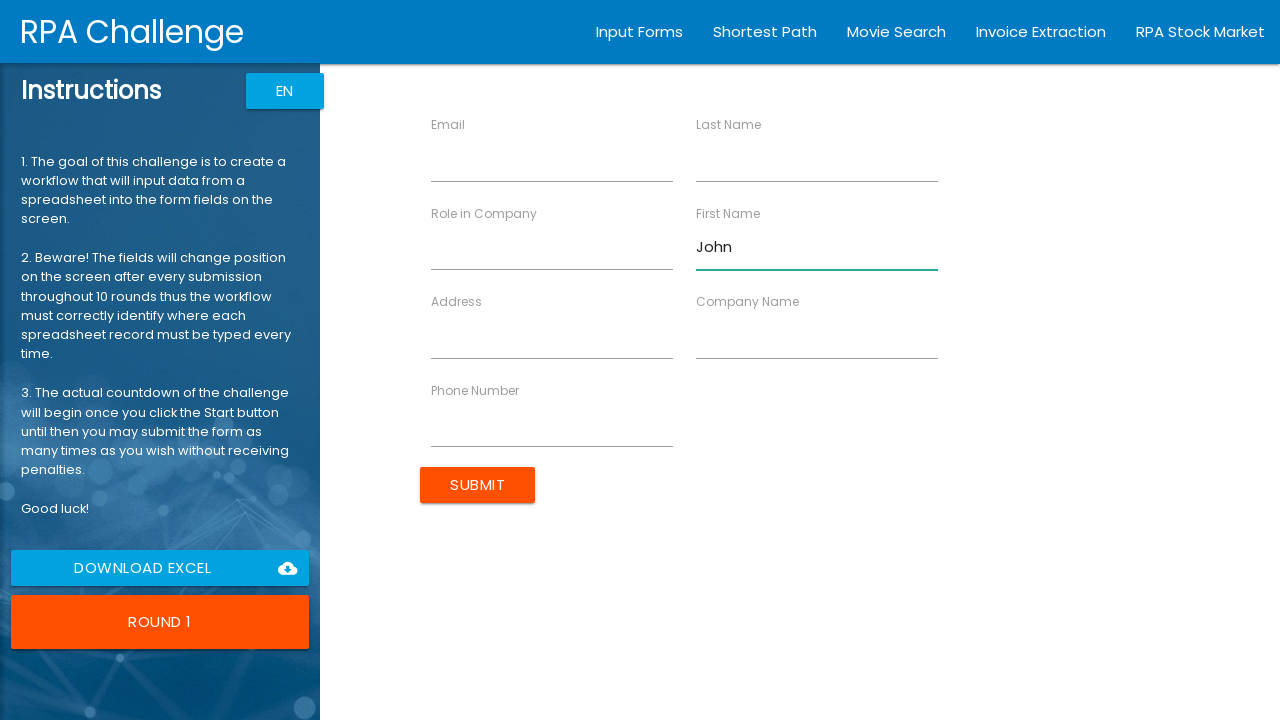

Waited 1 second after filling 'First Name' field
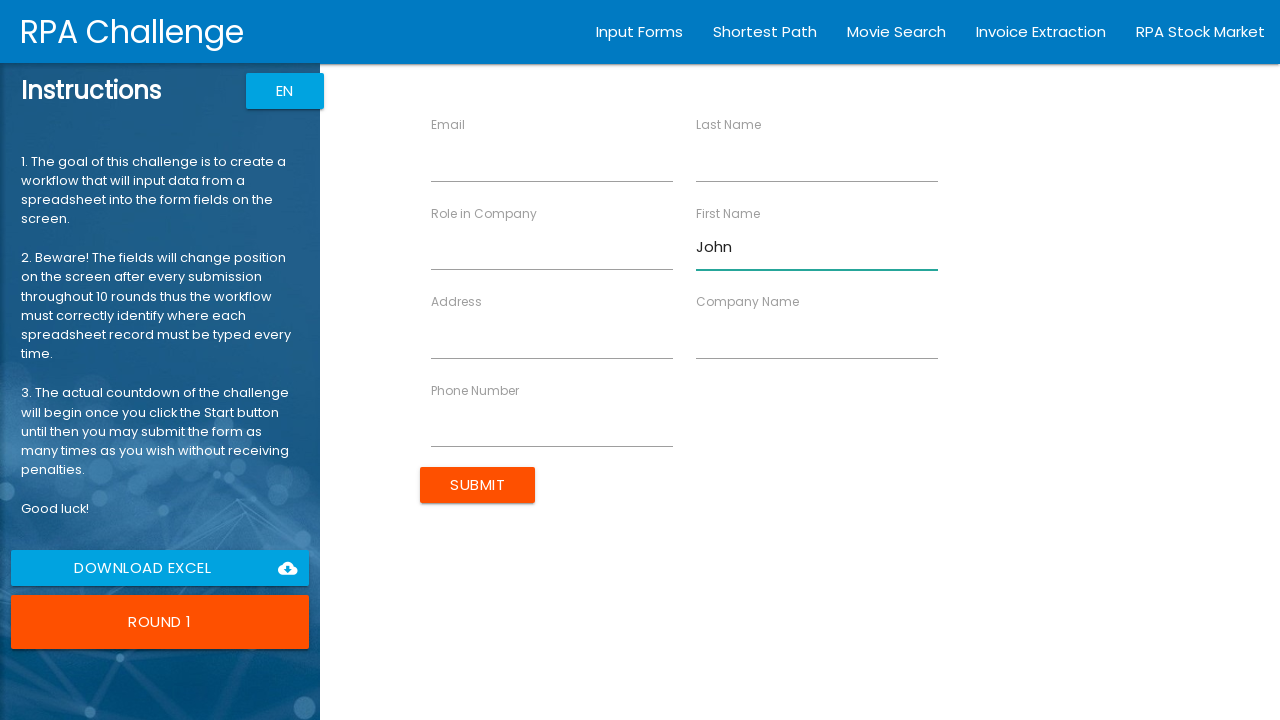

Cleared the 'Last Name' field in round 1 on //label[text()="Last Name"]/following-sibling::input
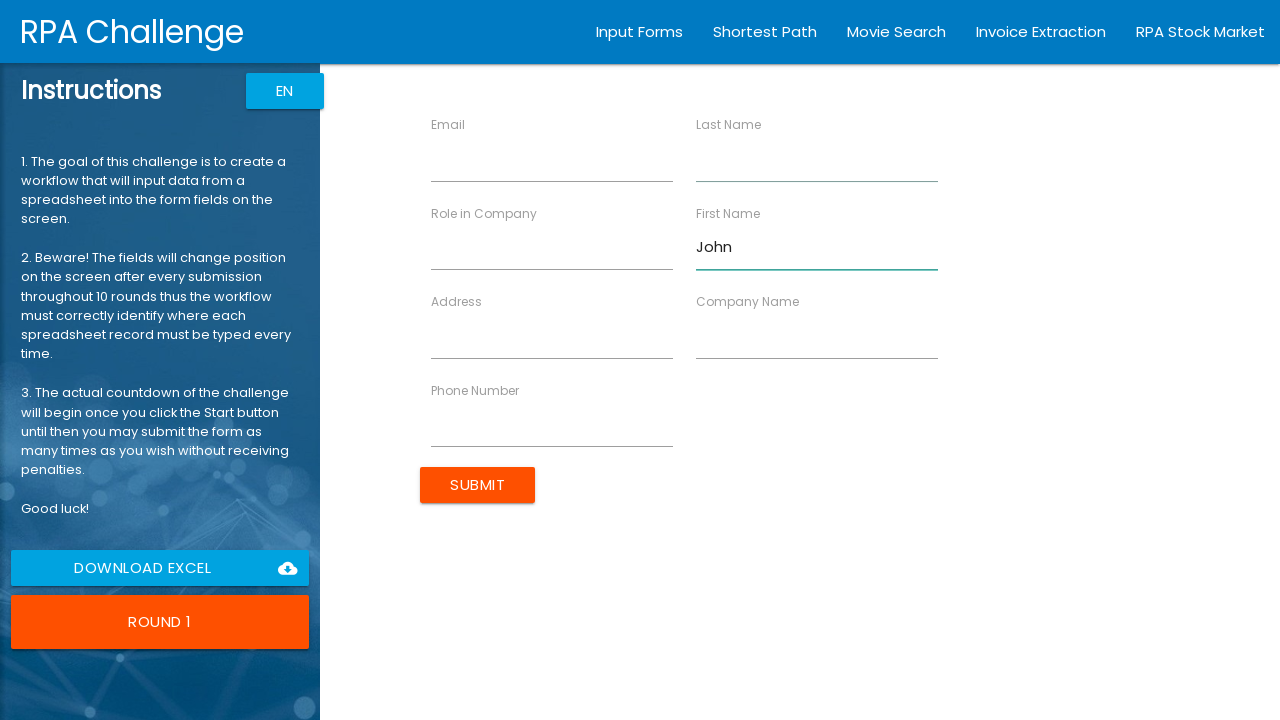

Filled 'Last Name' field with 'Smith' in round 1 on //label[text()="Last Name"]/following-sibling::input
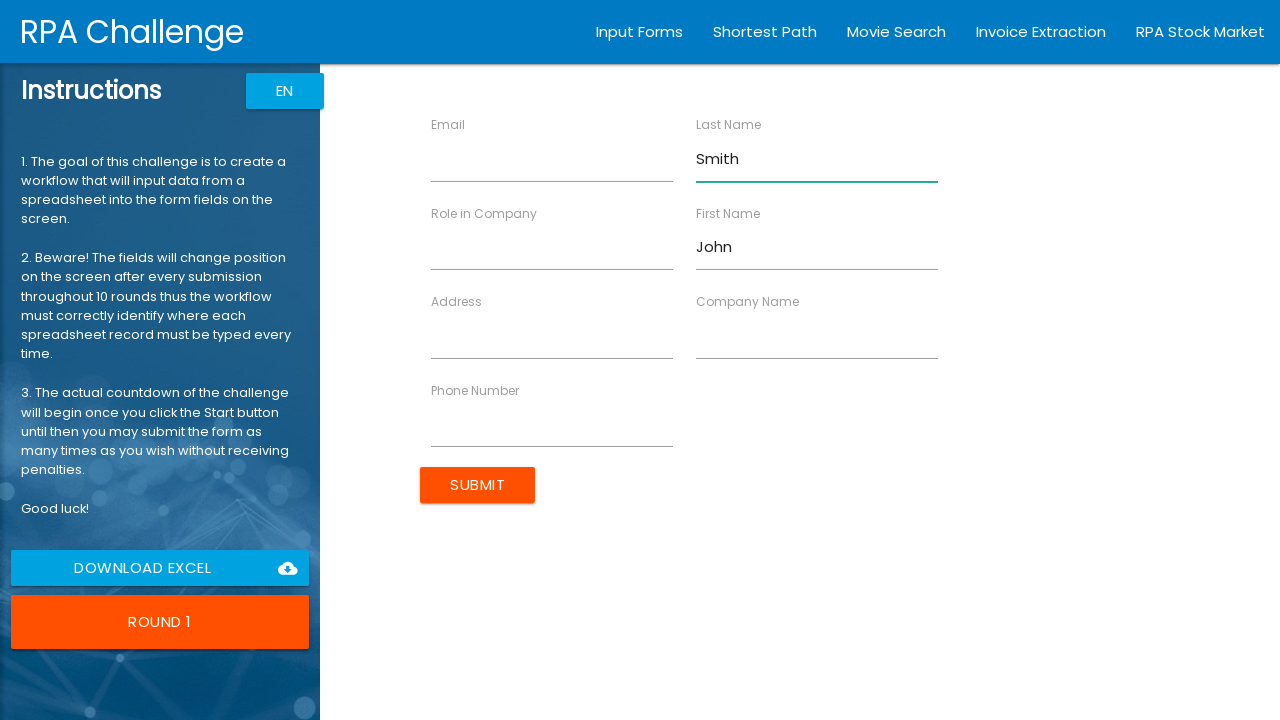

Waited 1 second after filling 'Last Name' field
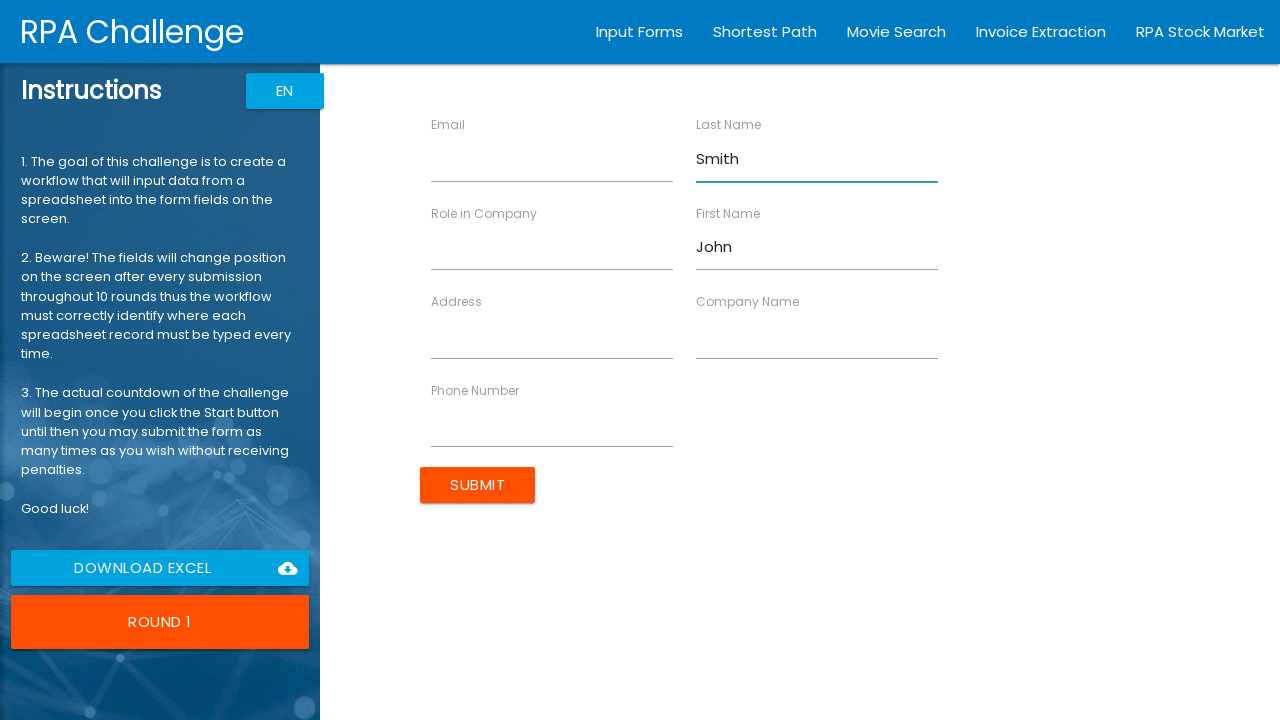

Cleared the 'Company Name' field in round 1 on //label[text()="Company Name"]/following-sibling::input
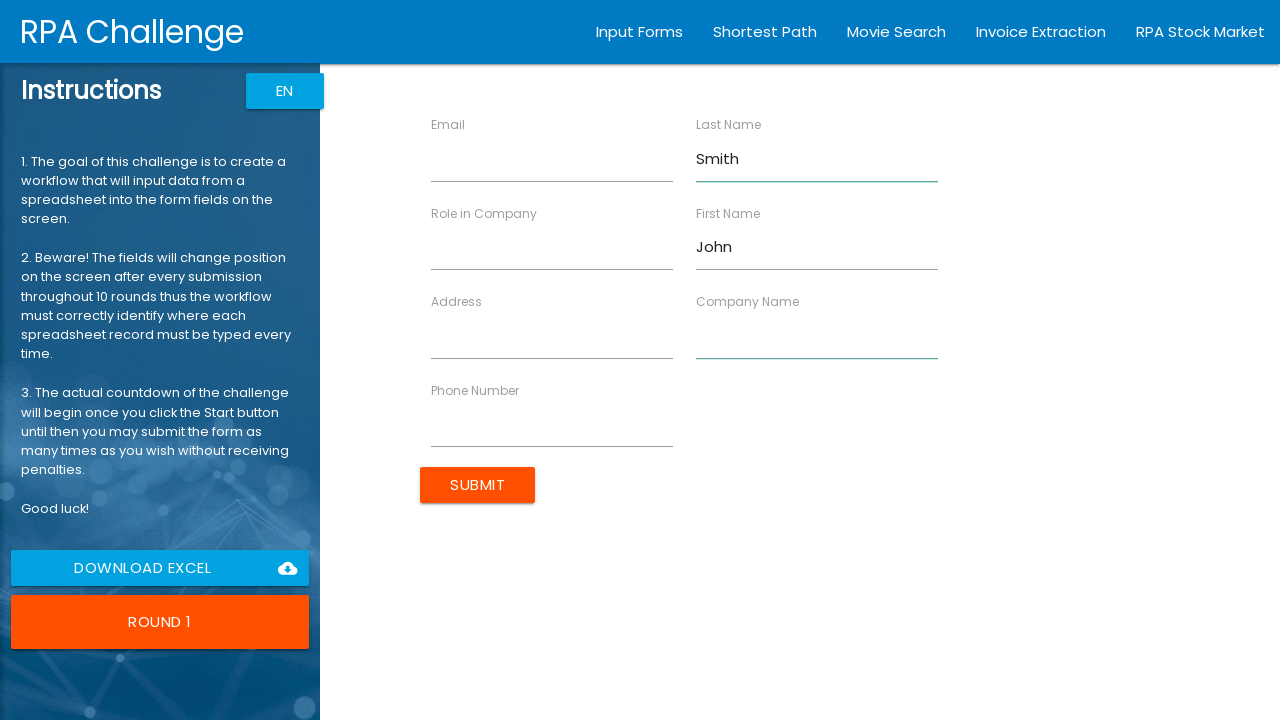

Filled 'Company Name' field with 'IT Solutions' in round 1 on //label[text()="Company Name"]/following-sibling::input
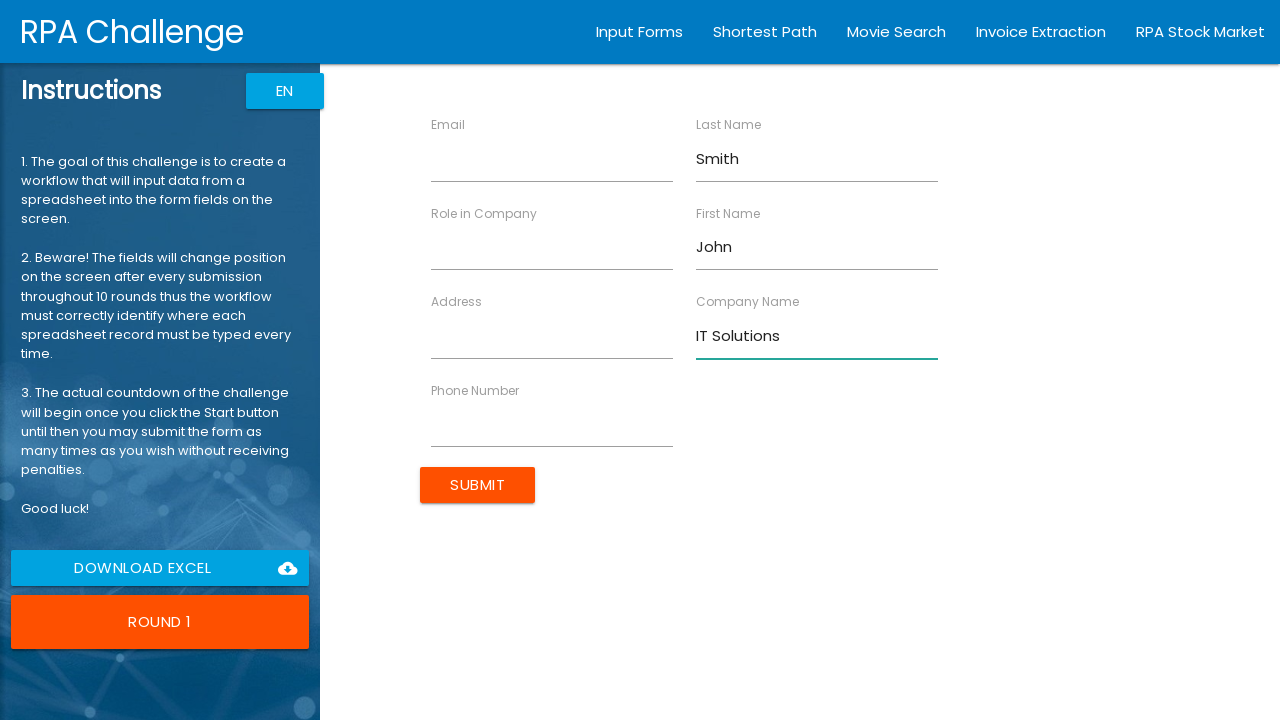

Waited 1 second after filling 'Company Name' field
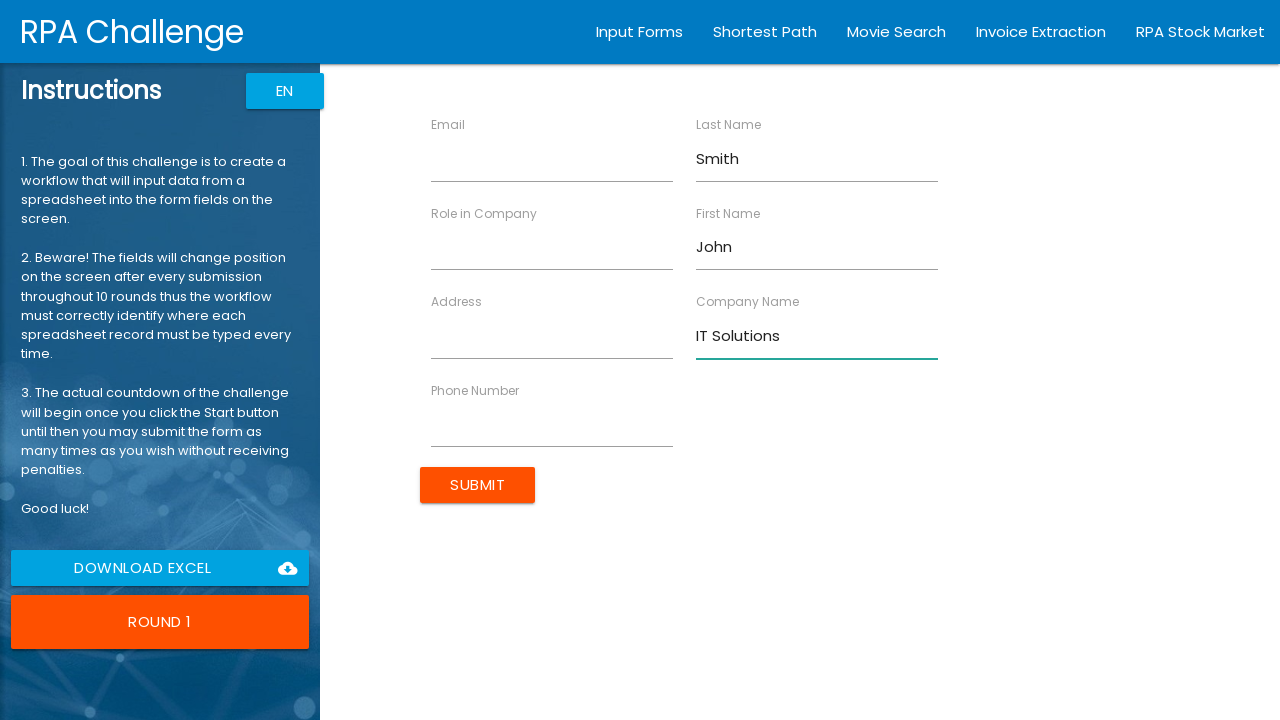

Cleared the 'Role in Company' field in round 1 on //label[text()="Role in Company"]/following-sibling::input
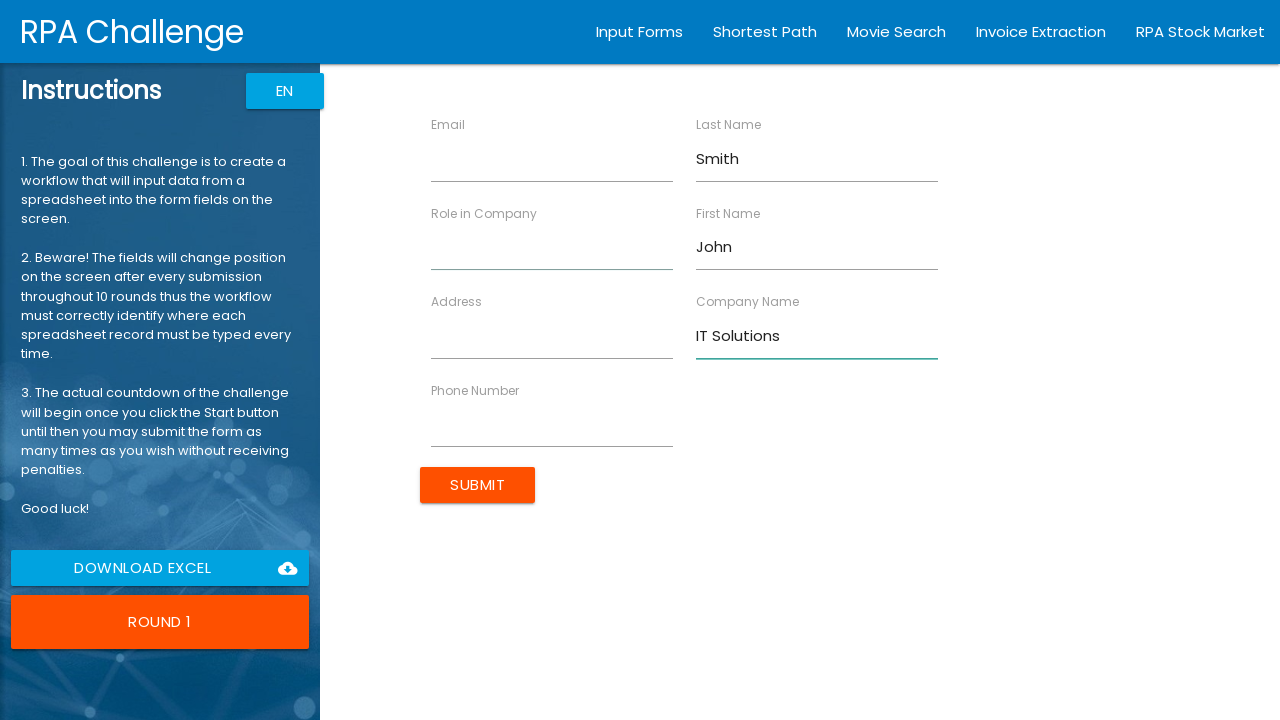

Filled 'Role in Company' field with 'Analyst' in round 1 on //label[text()="Role in Company"]/following-sibling::input
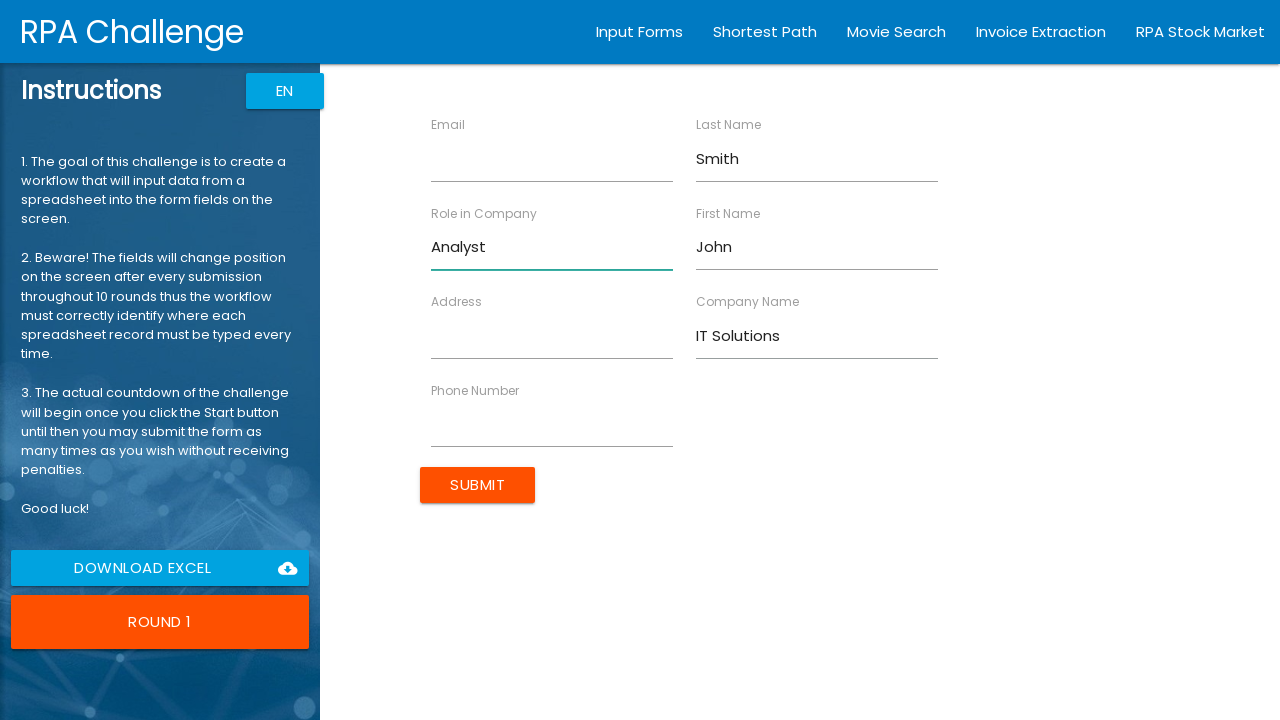

Waited 1 second after filling 'Role in Company' field
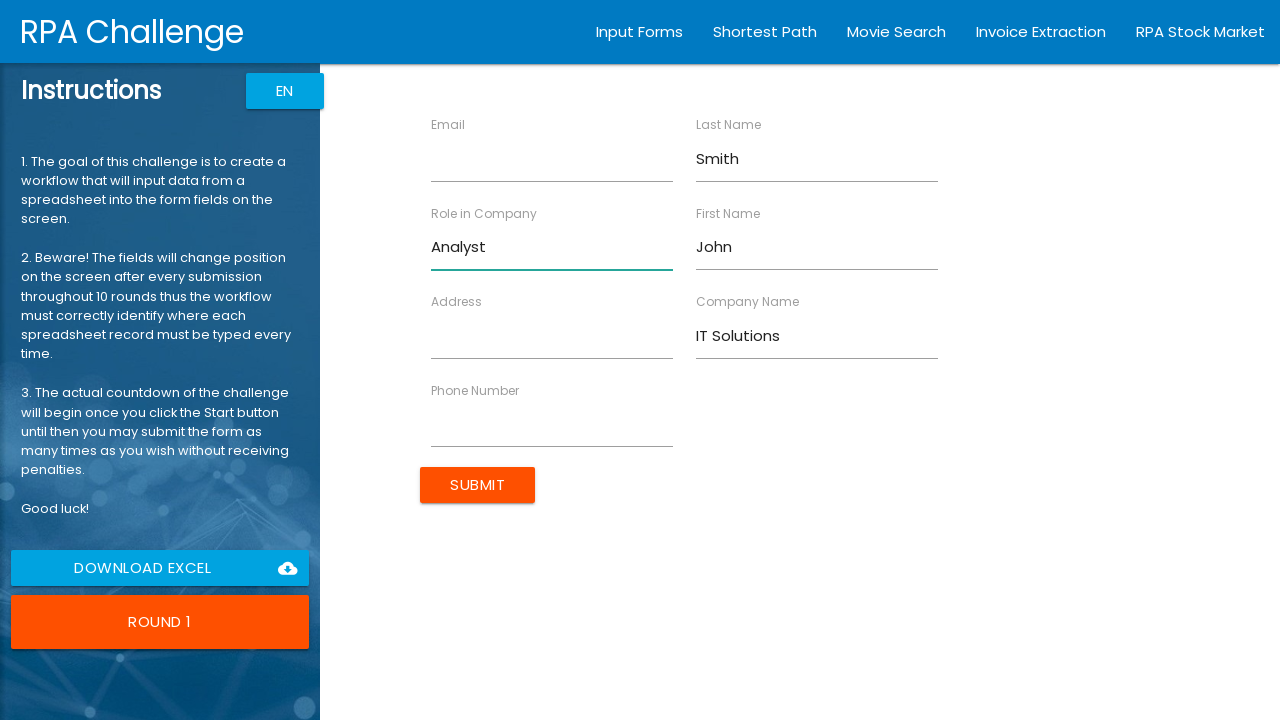

Cleared the 'Address' field in round 1 on //label[text()="Address"]/following-sibling::input
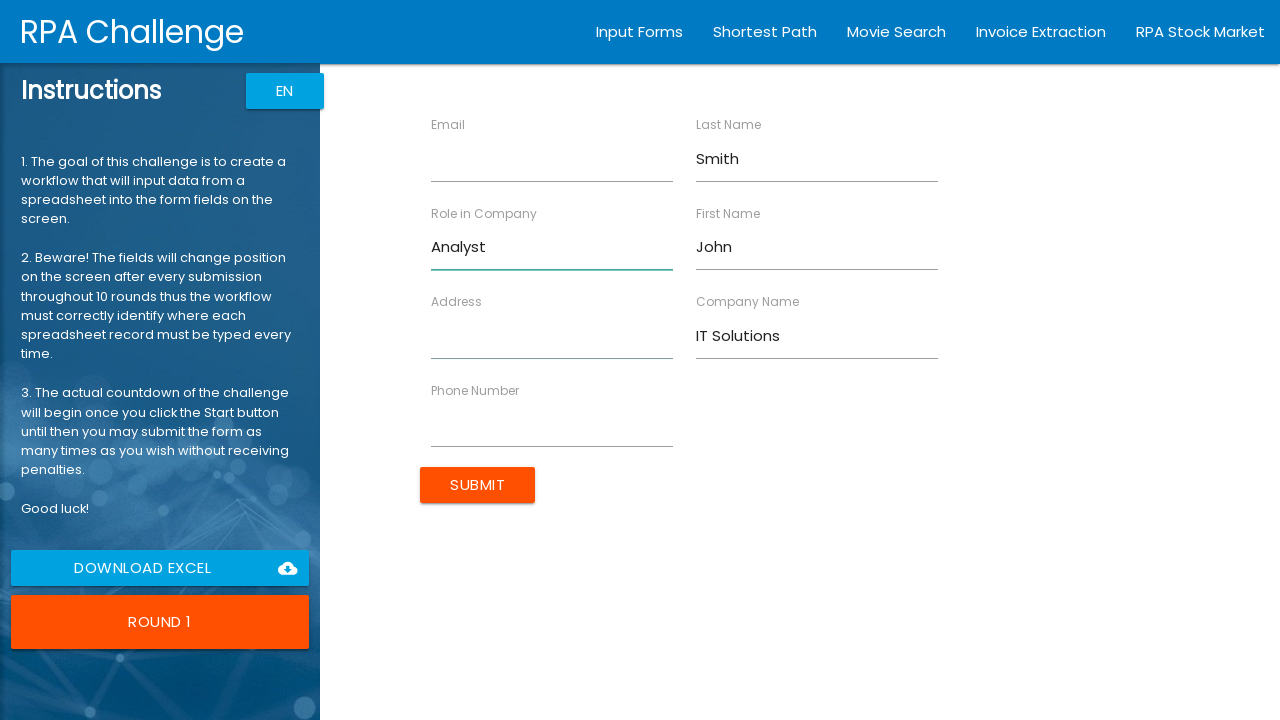

Filled 'Address' field with '98 North Road' in round 1 on //label[text()="Address"]/following-sibling::input
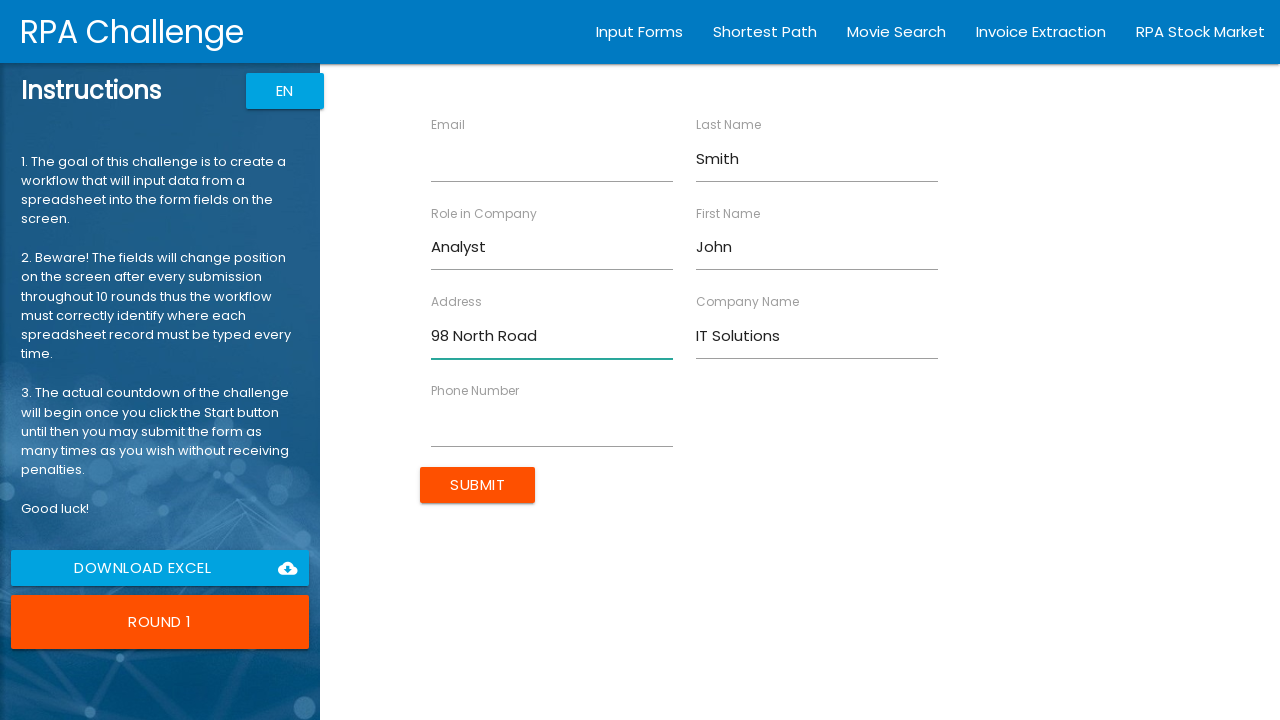

Waited 1 second after filling 'Address' field
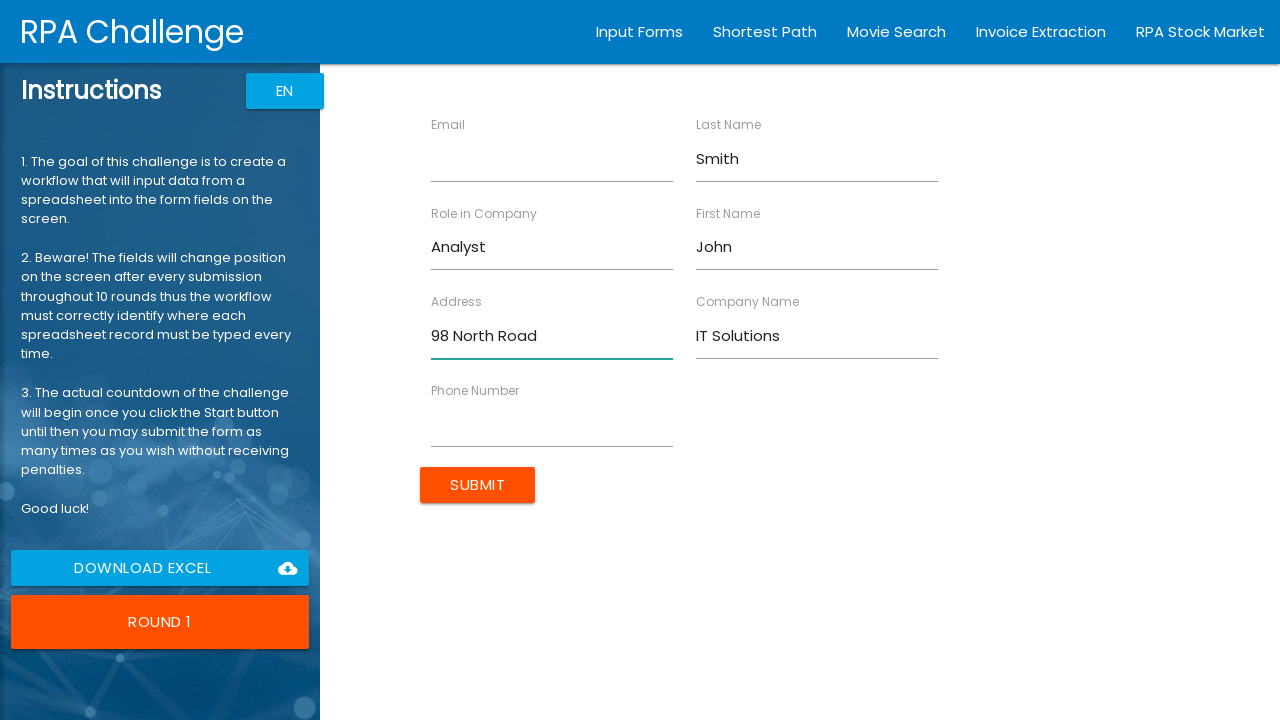

Cleared the 'Email' field in round 1 on //label[text()="Email"]/following-sibling::input
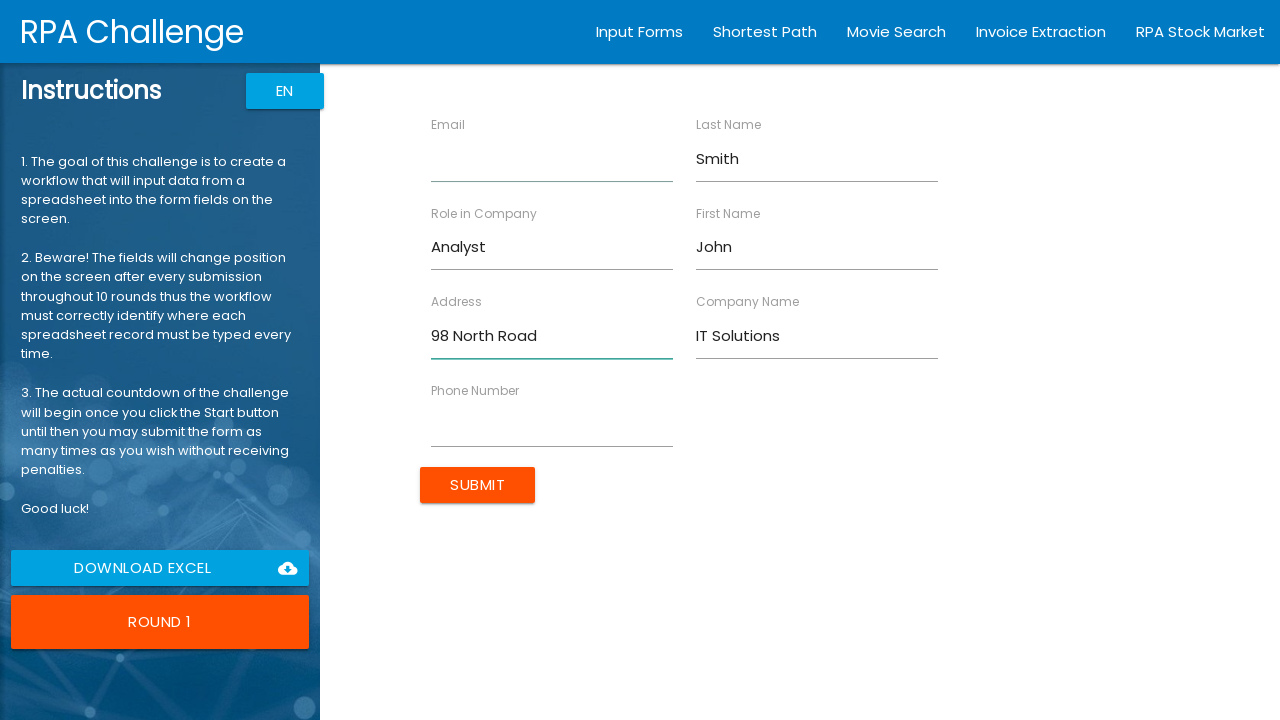

Filled 'Email' field with 'jsmith@itsolutions.com' in round 1 on //label[text()="Email"]/following-sibling::input
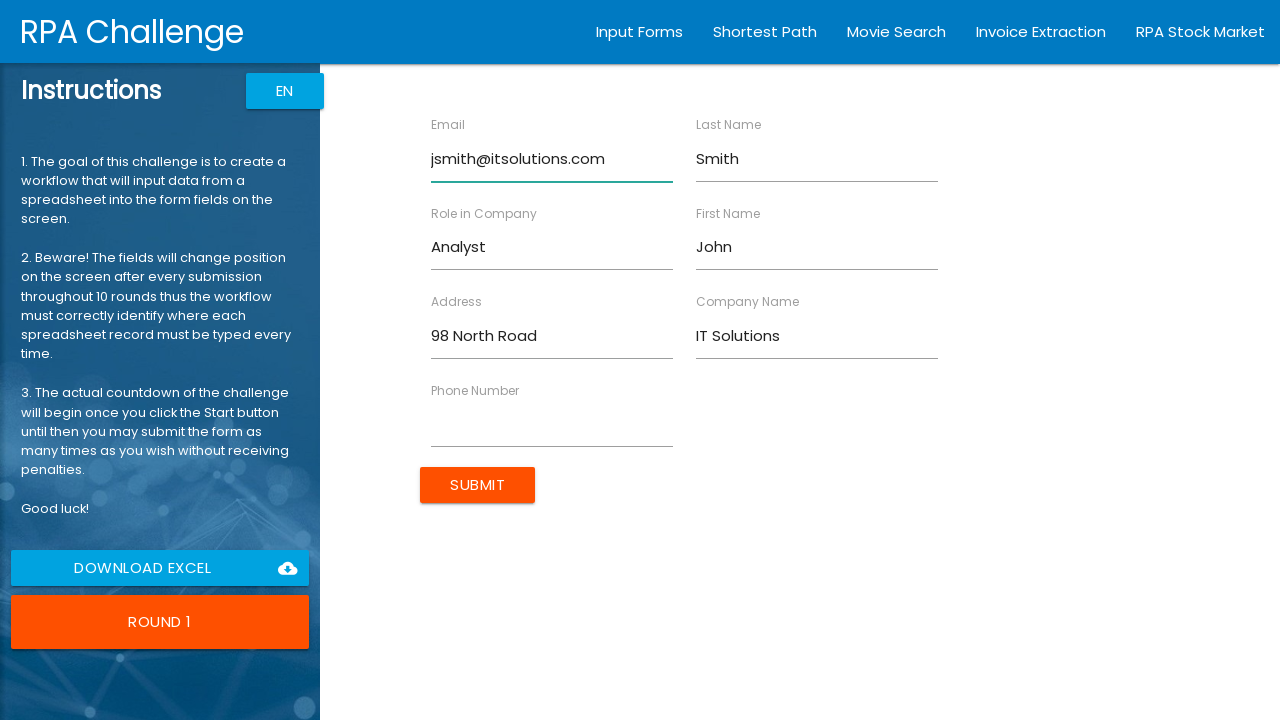

Waited 1 second after filling 'Email' field
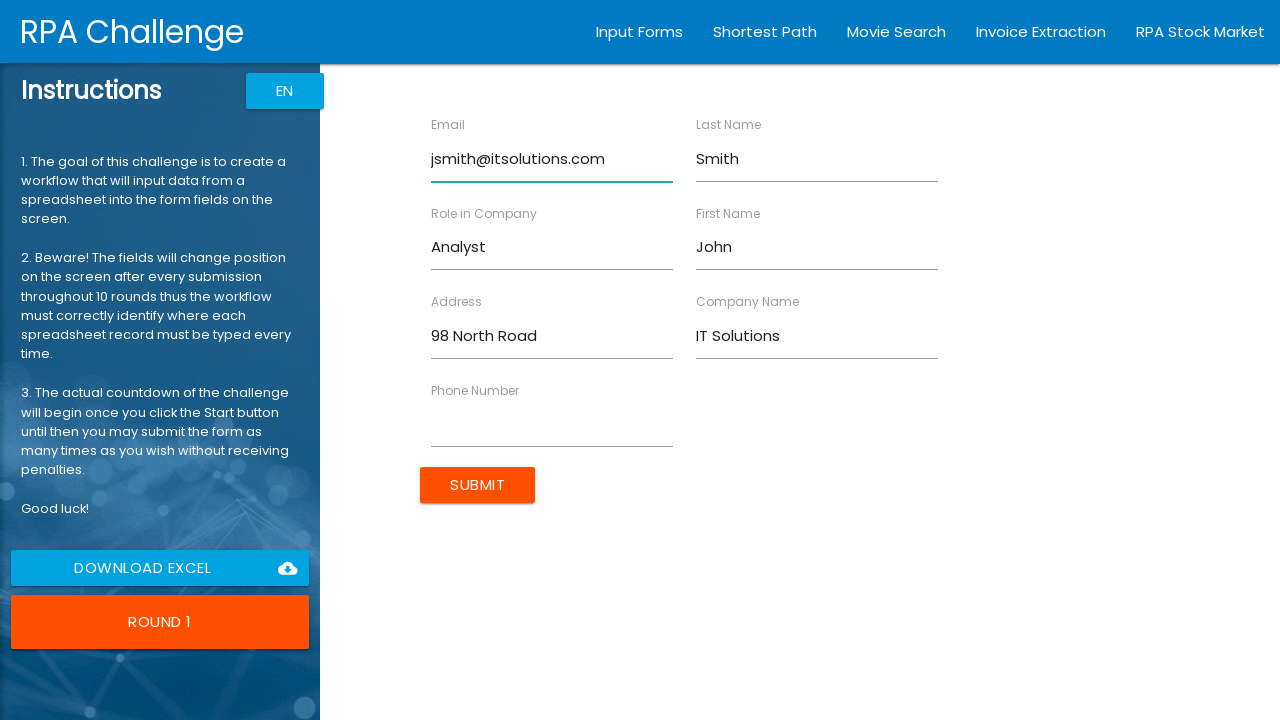

Cleared the 'Phone Number' field in round 1 on //label[text()="Phone Number"]/following-sibling::input
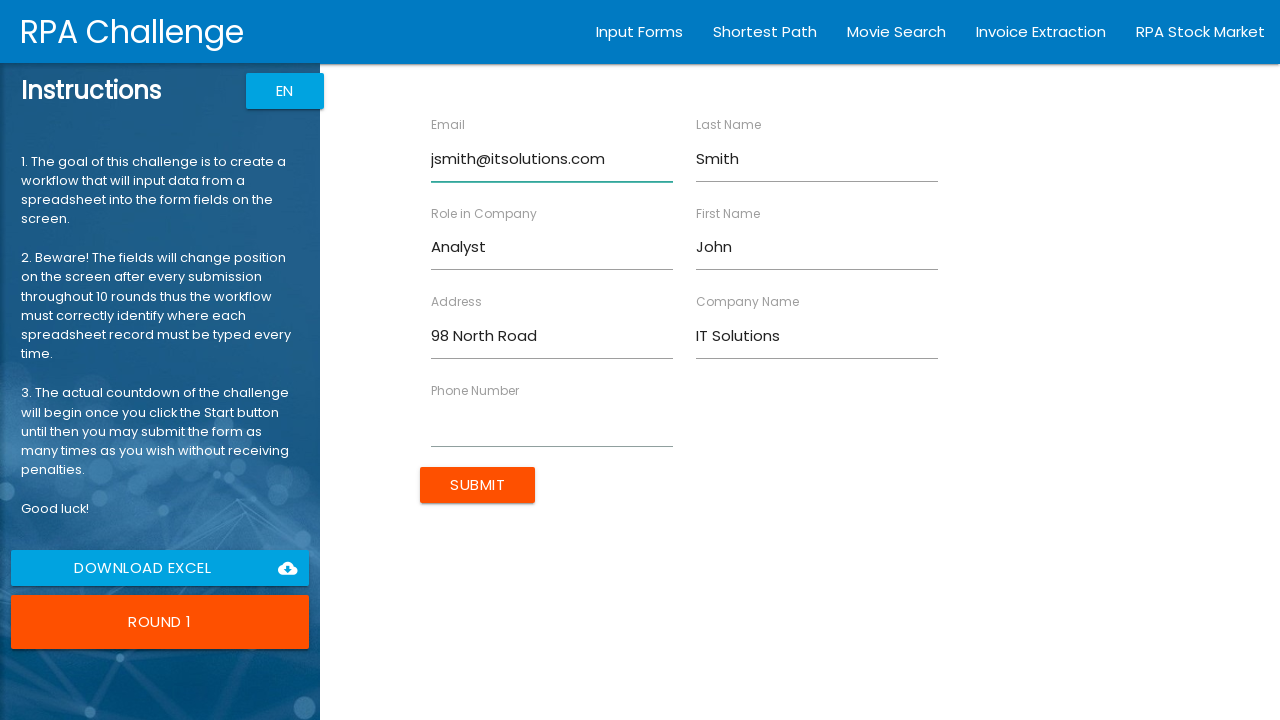

Filled 'Phone Number' field with '844729374' in round 1 on //label[text()="Phone Number"]/following-sibling::input
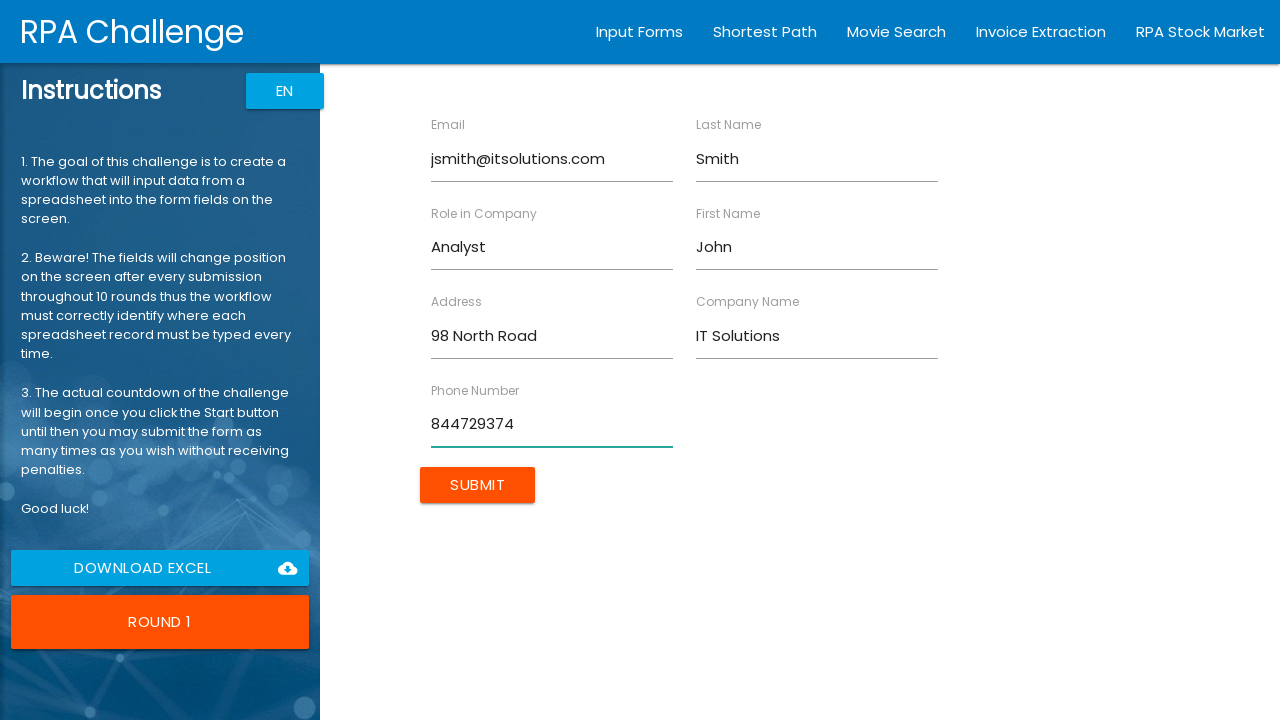

Waited 1 second after filling 'Phone Number' field
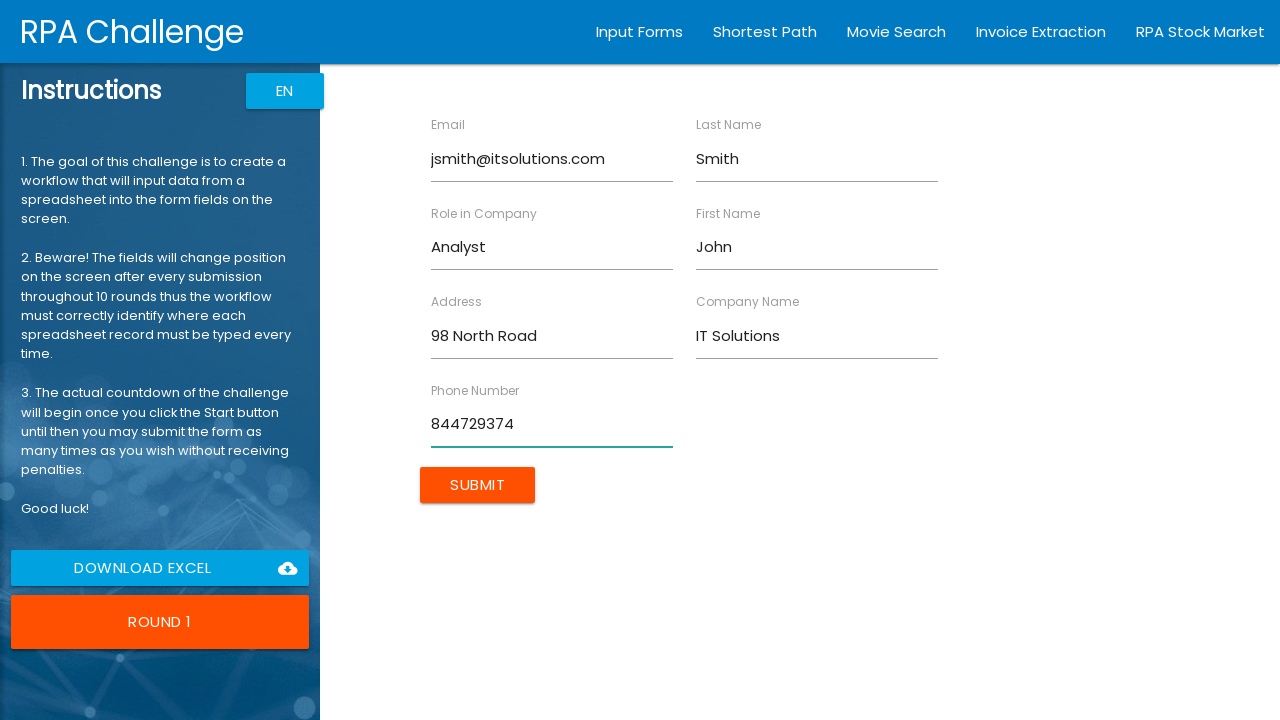

Clicked Submit button to submit round 1 at (478, 485) on xpath=//input[@value="Submit"]
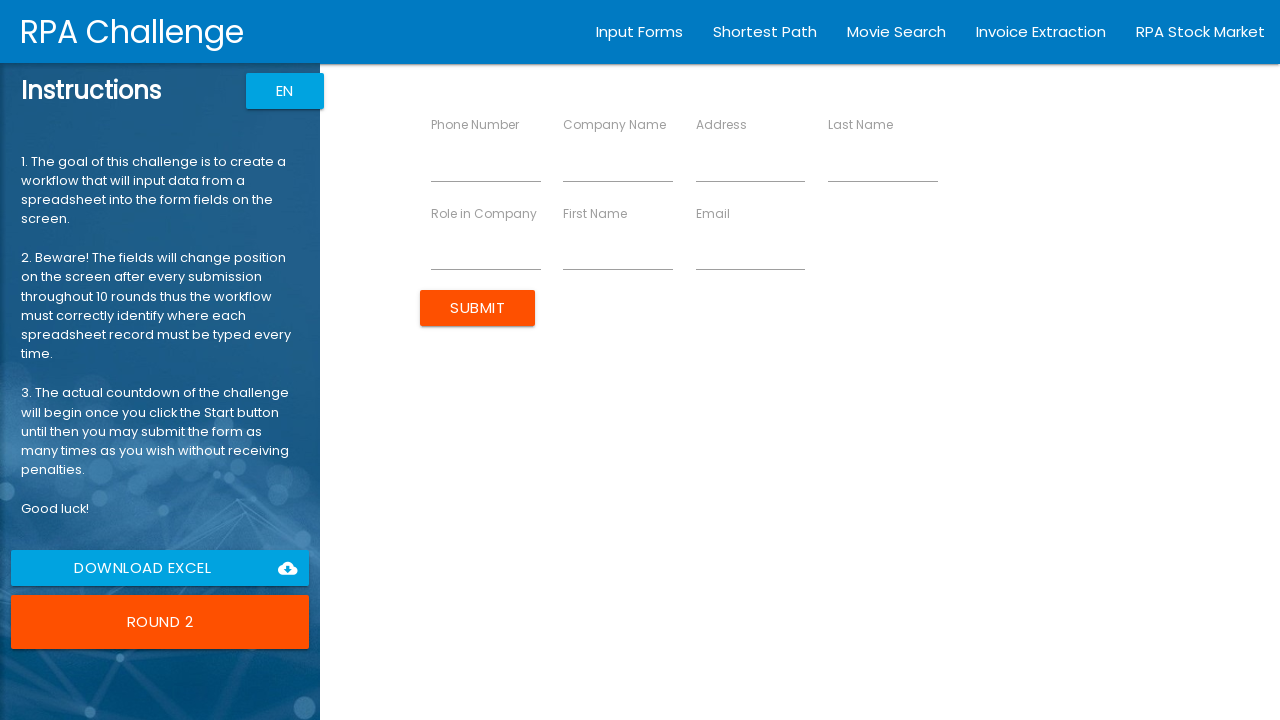

Waited 2 seconds after submitting round 1
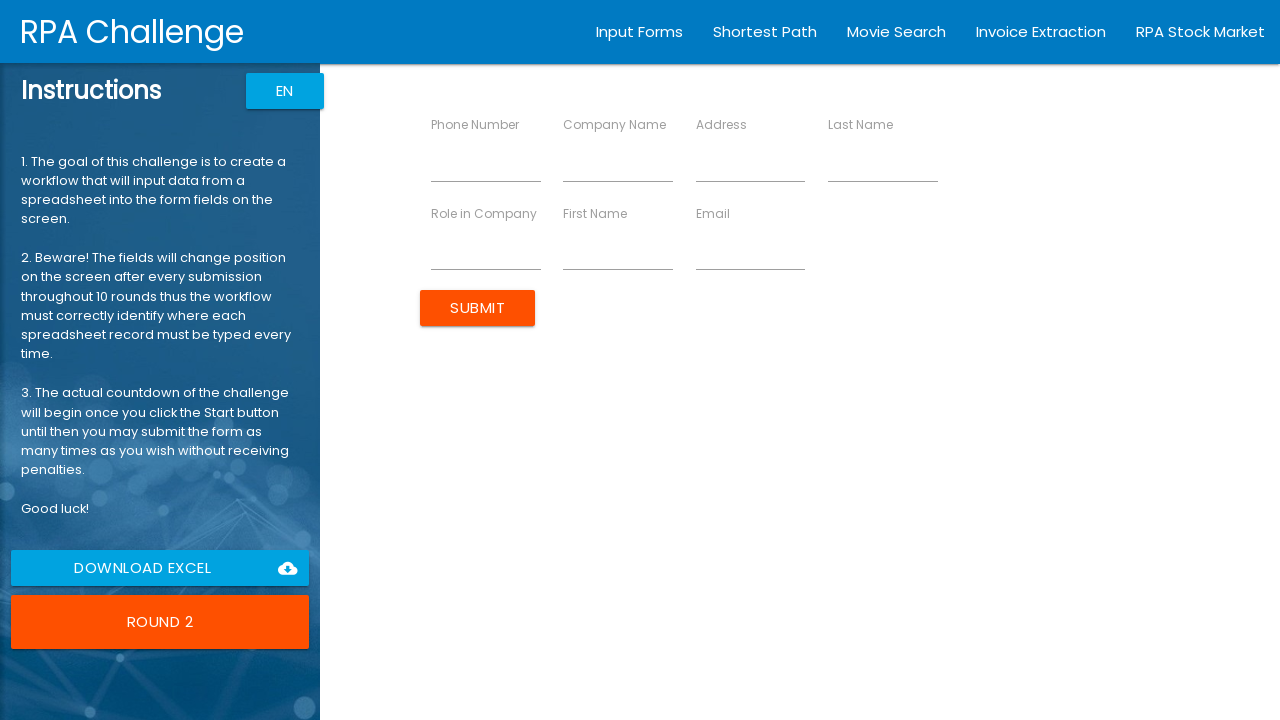

Verified Submit button exists for round 2
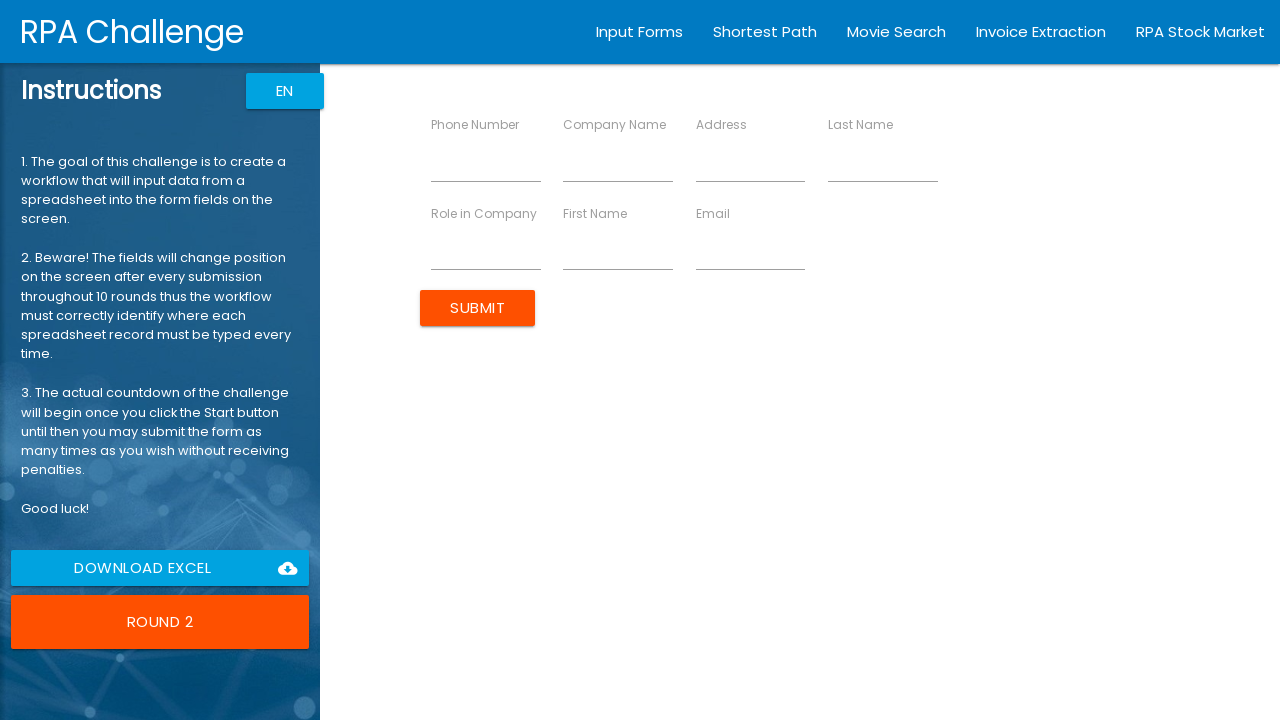

Cleared the 'First Name' field in round 2 on //label[text()="First Name"]/following-sibling::input
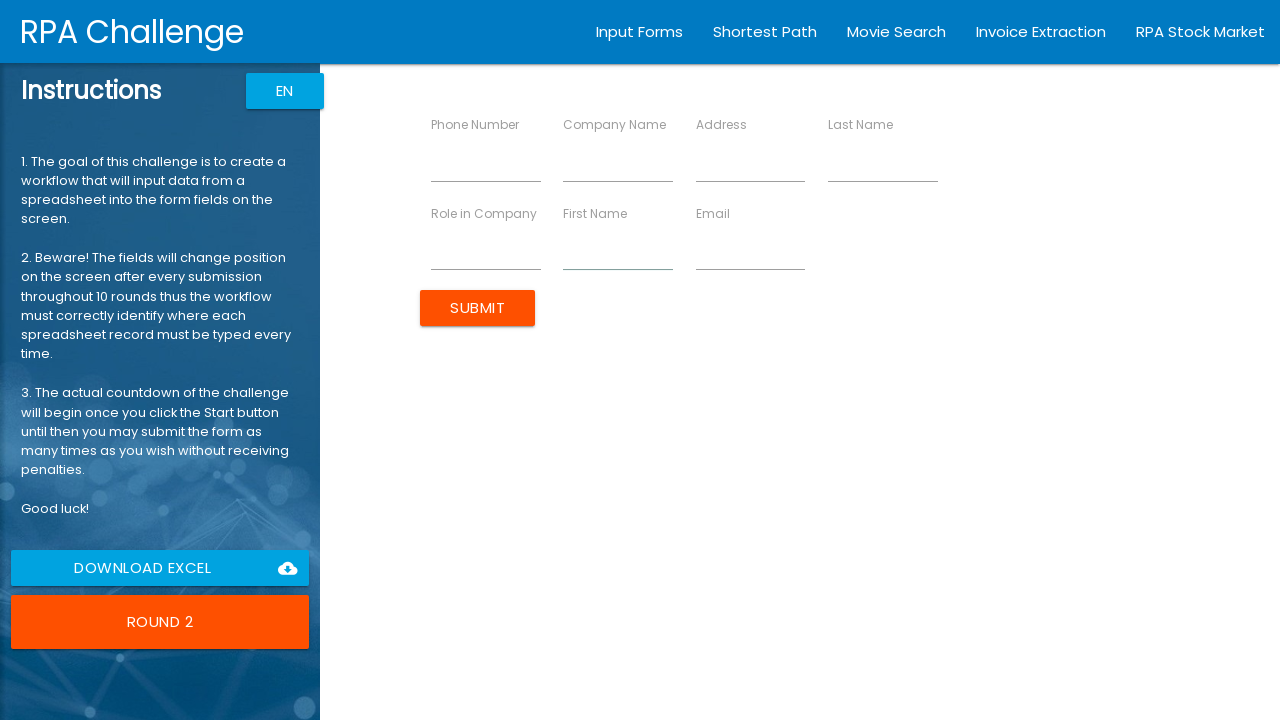

Filled 'First Name' field with 'John' in round 2 on //label[text()="First Name"]/following-sibling::input
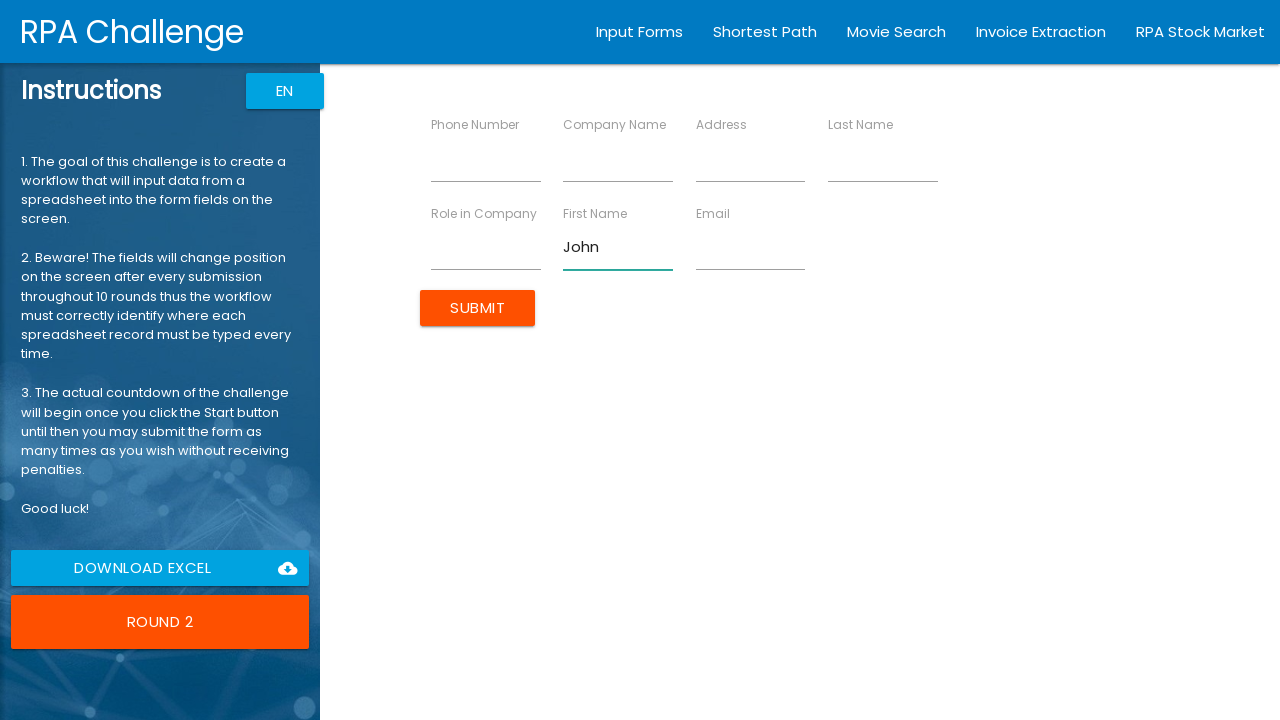

Waited 1 second after filling 'First Name' field
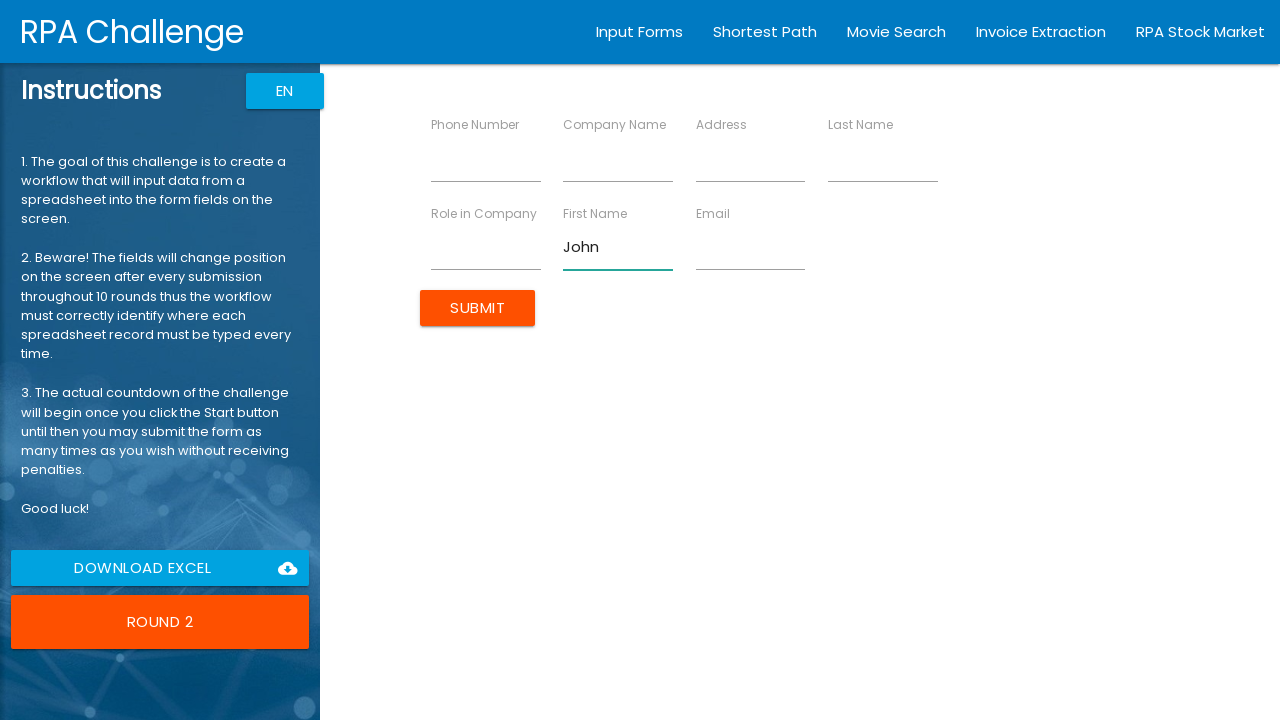

Cleared the 'Last Name' field in round 2 on //label[text()="Last Name"]/following-sibling::input
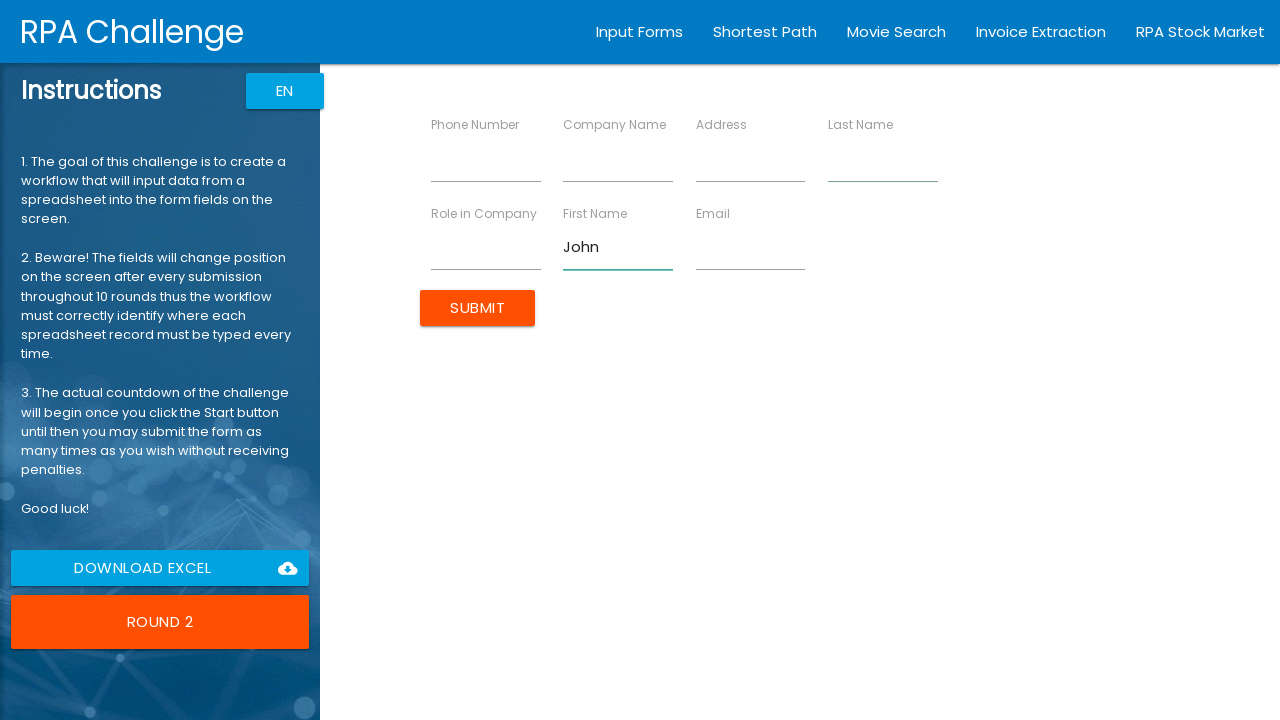

Filled 'Last Name' field with 'Smith' in round 2 on //label[text()="Last Name"]/following-sibling::input
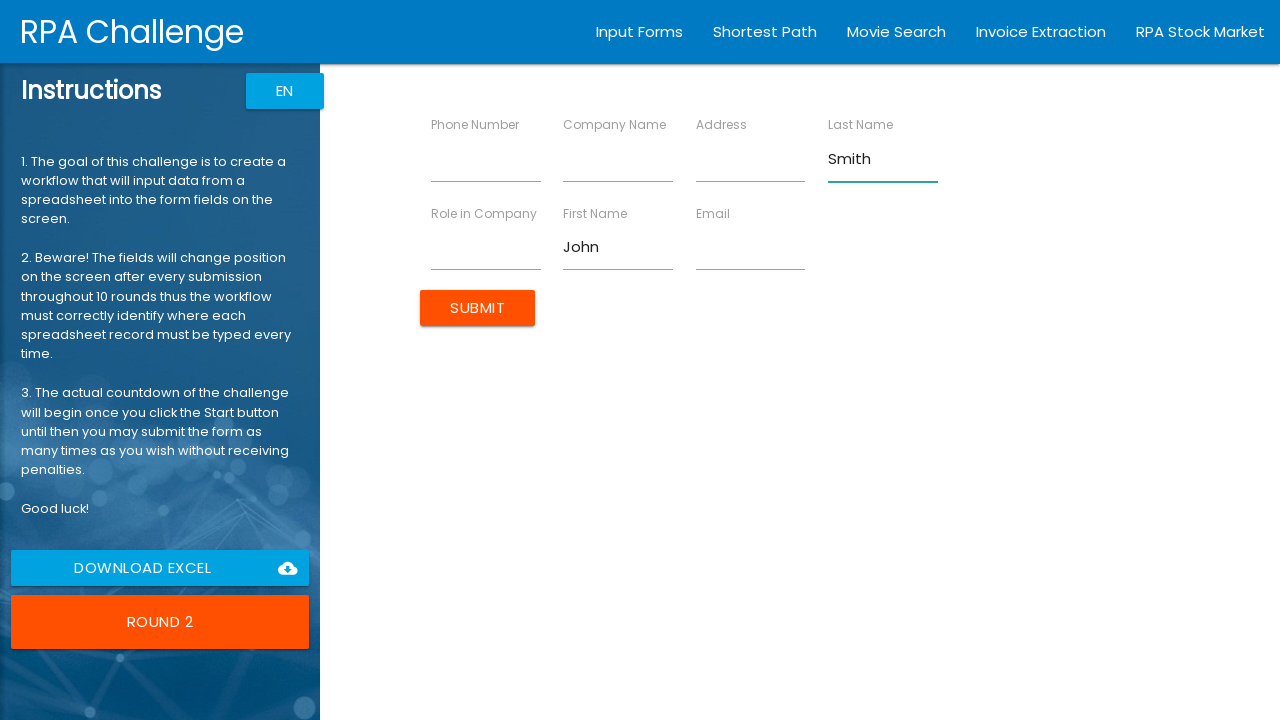

Waited 1 second after filling 'Last Name' field
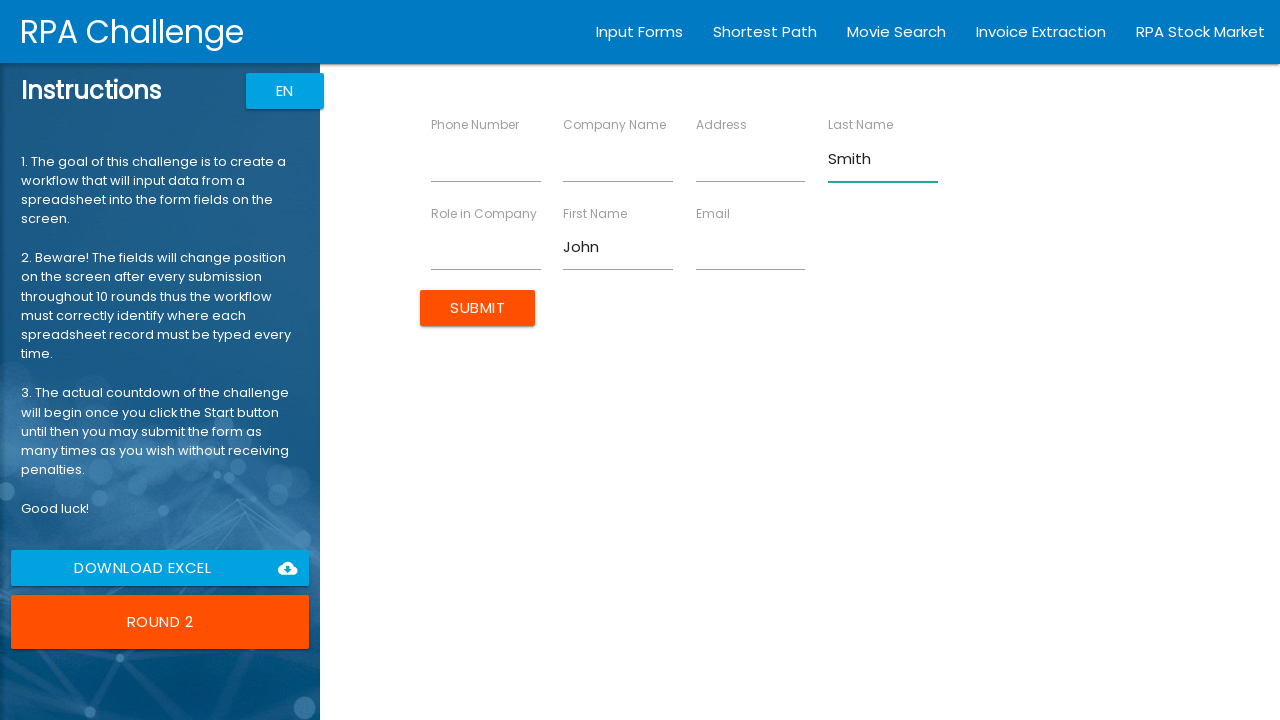

Cleared the 'Company Name' field in round 2 on //label[text()="Company Name"]/following-sibling::input
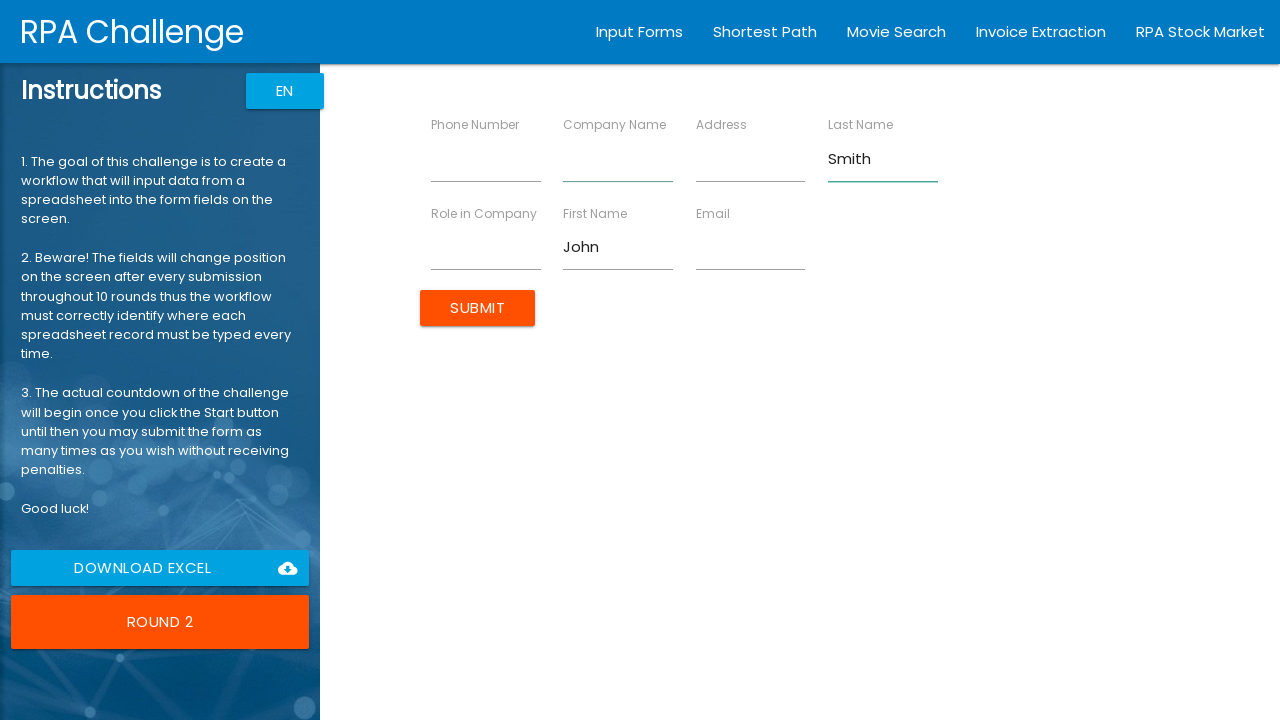

Filled 'Company Name' field with 'IT Solutions' in round 2 on //label[text()="Company Name"]/following-sibling::input
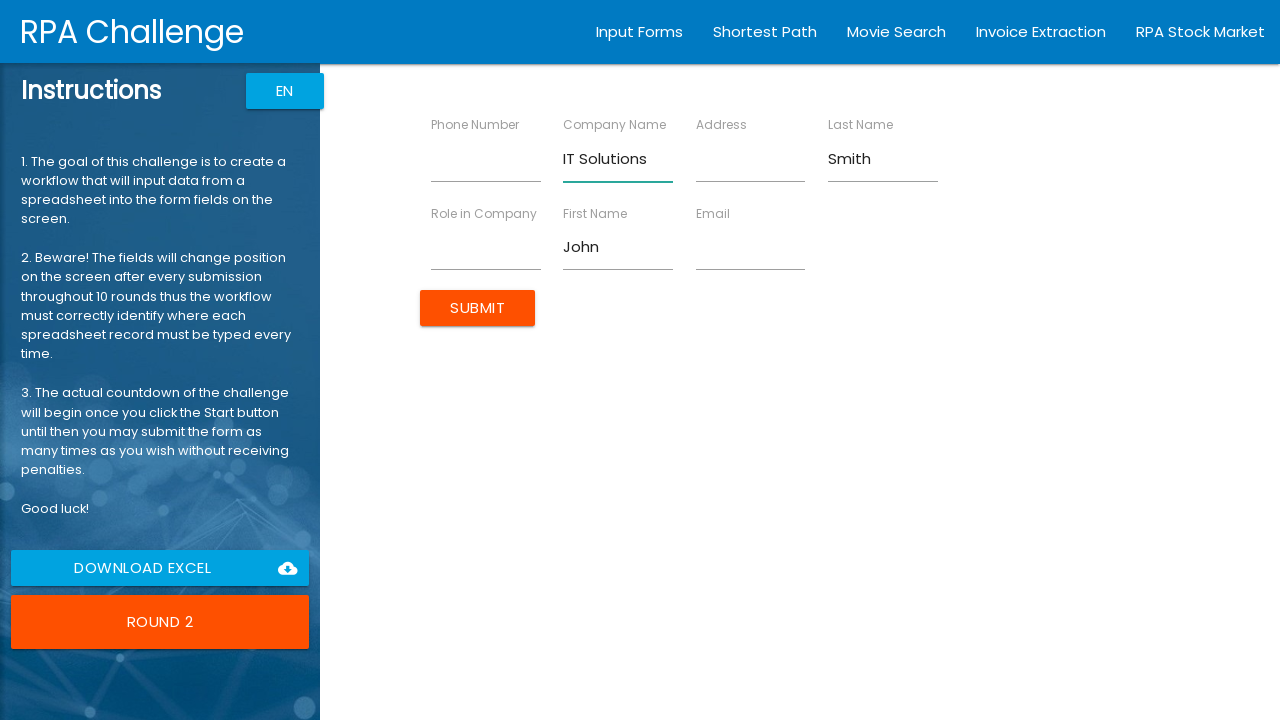

Waited 1 second after filling 'Company Name' field
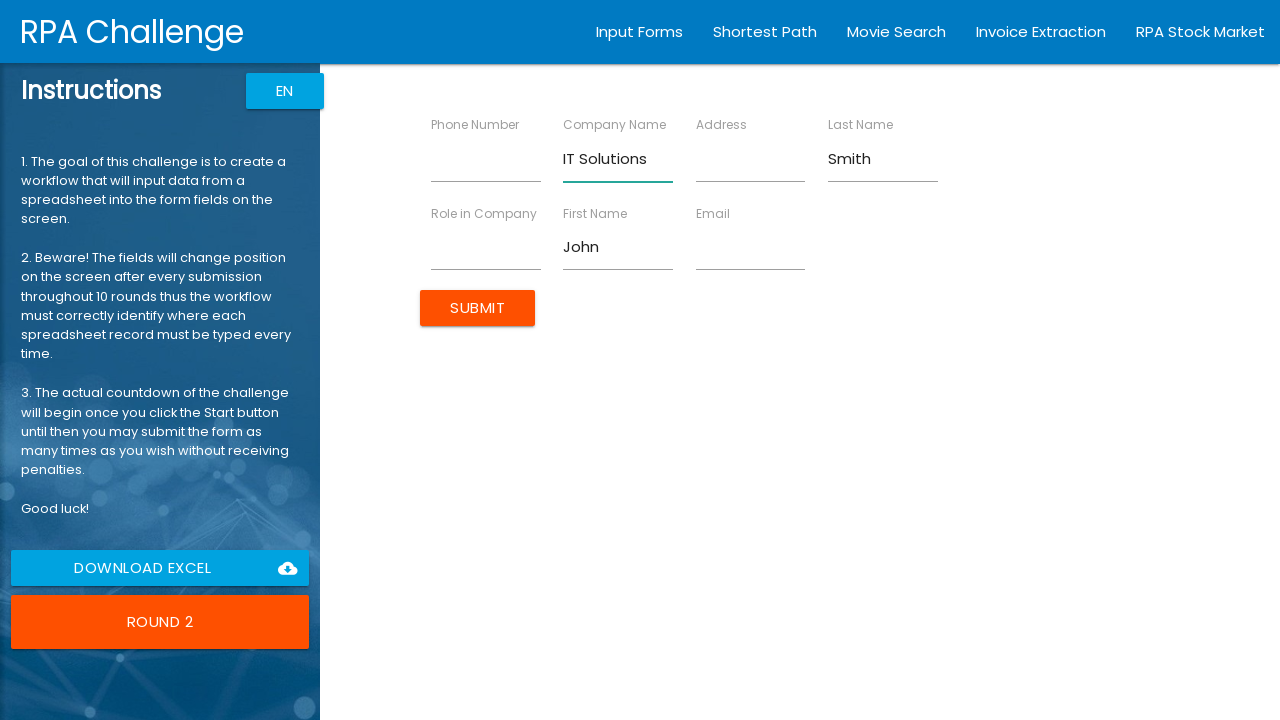

Cleared the 'Role in Company' field in round 2 on //label[text()="Role in Company"]/following-sibling::input
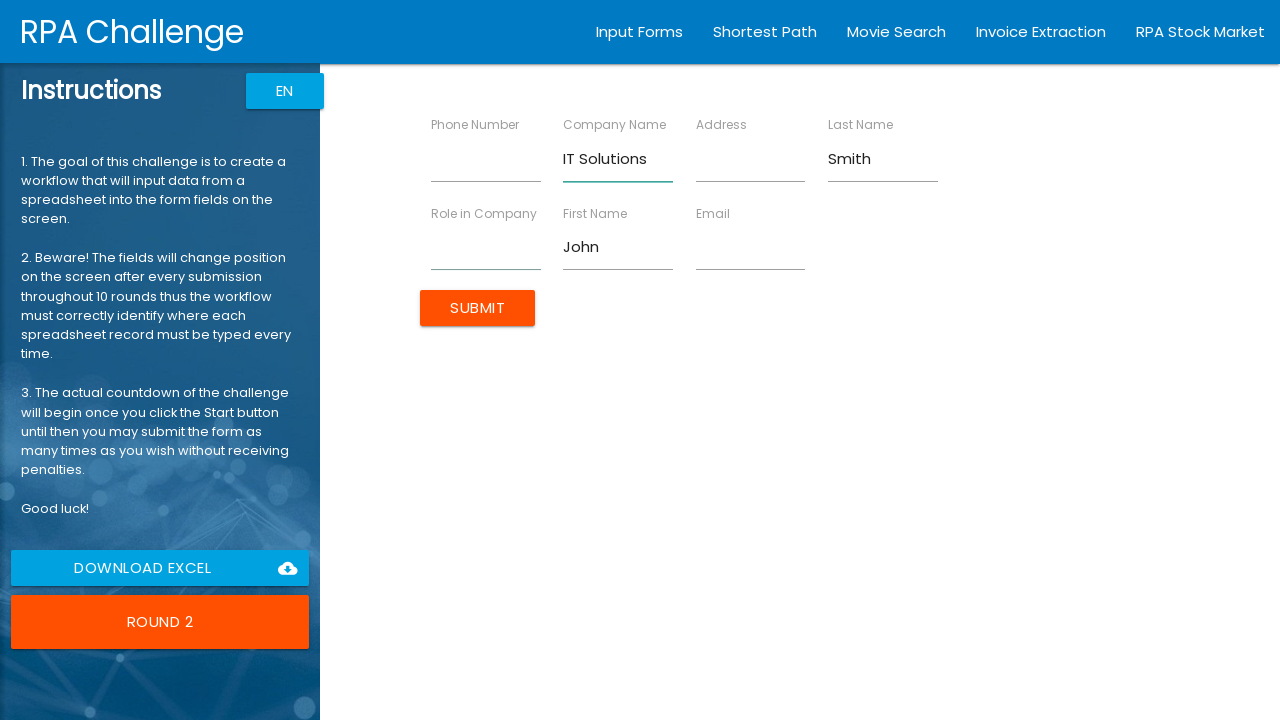

Filled 'Role in Company' field with 'Analyst' in round 2 on //label[text()="Role in Company"]/following-sibling::input
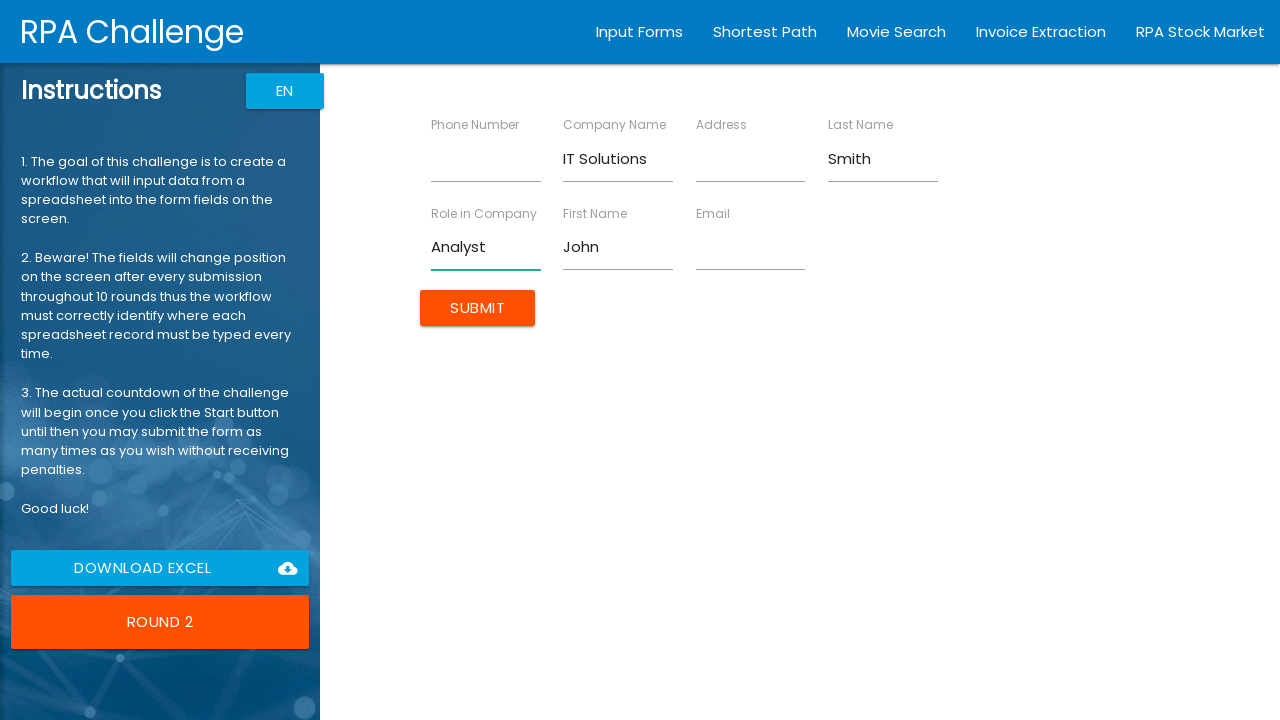

Waited 1 second after filling 'Role in Company' field
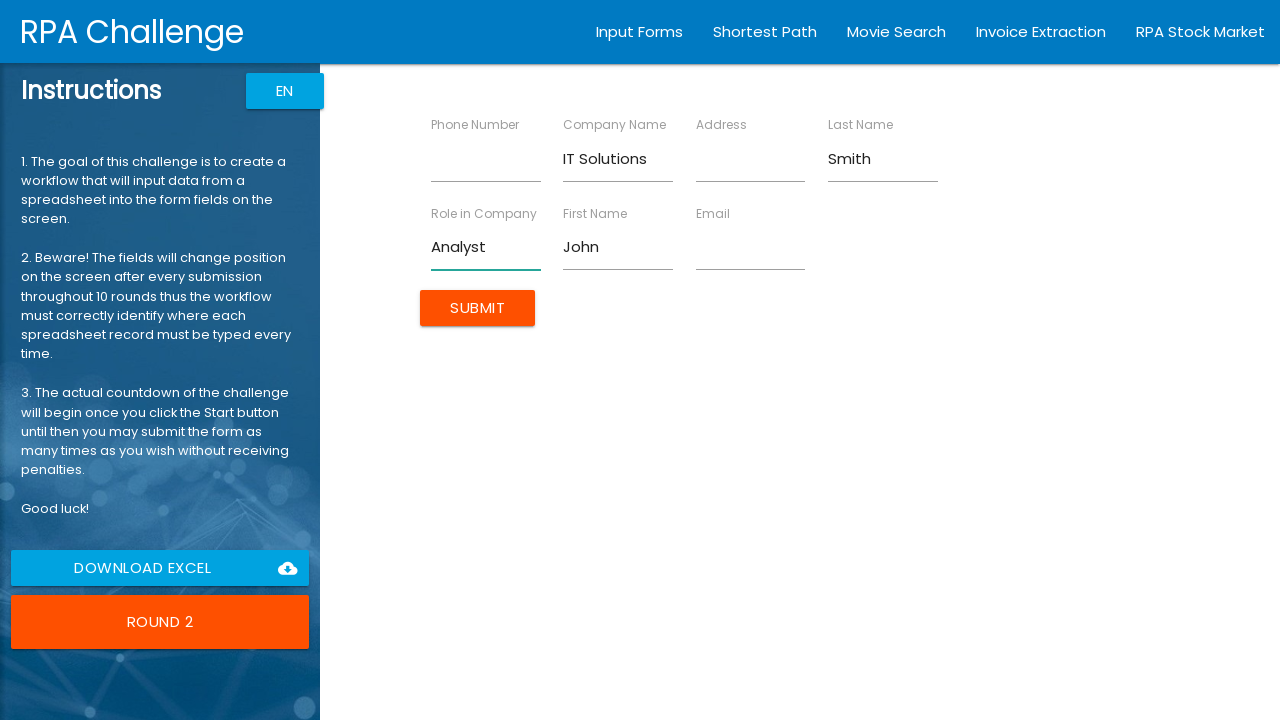

Cleared the 'Address' field in round 2 on //label[text()="Address"]/following-sibling::input
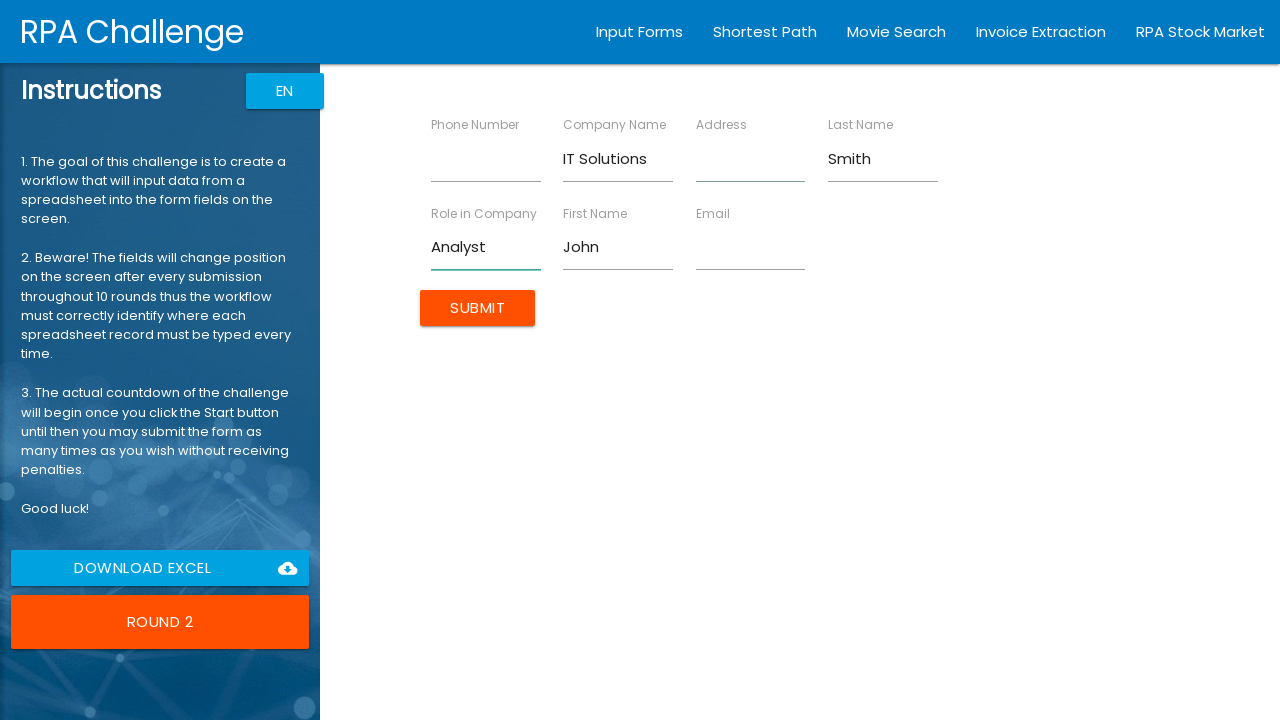

Filled 'Address' field with '98 North Road' in round 2 on //label[text()="Address"]/following-sibling::input
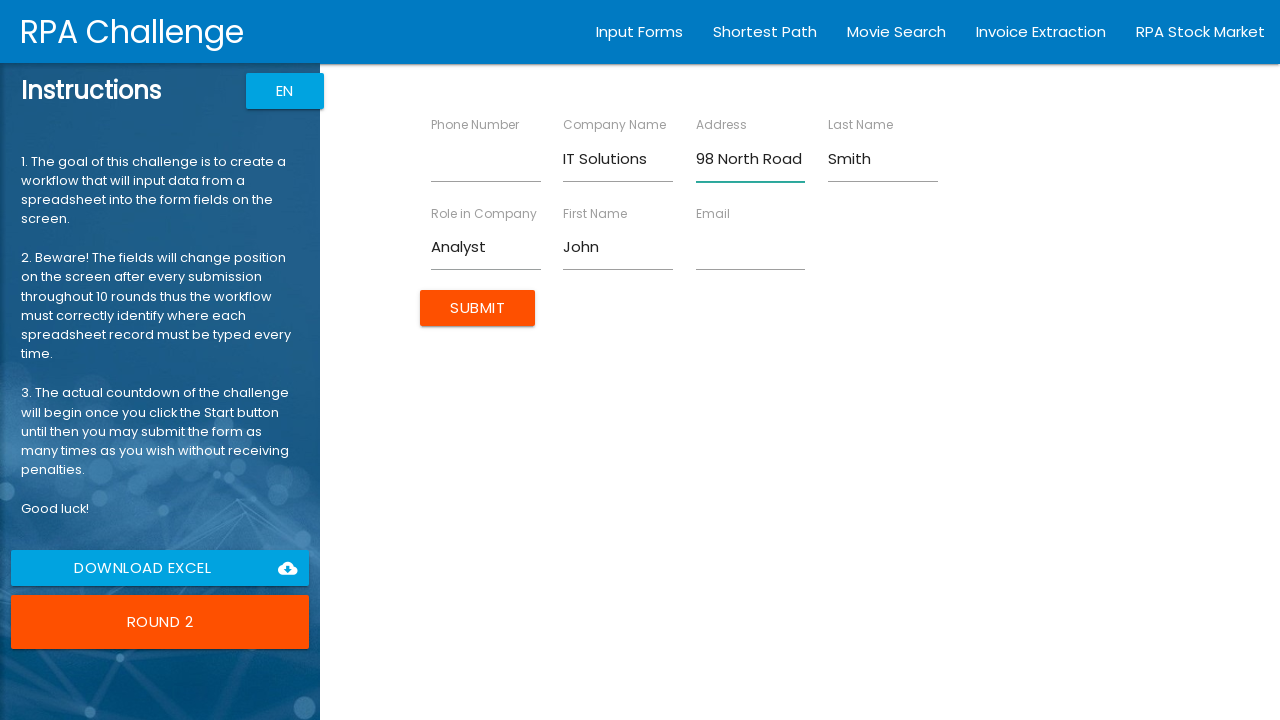

Waited 1 second after filling 'Address' field
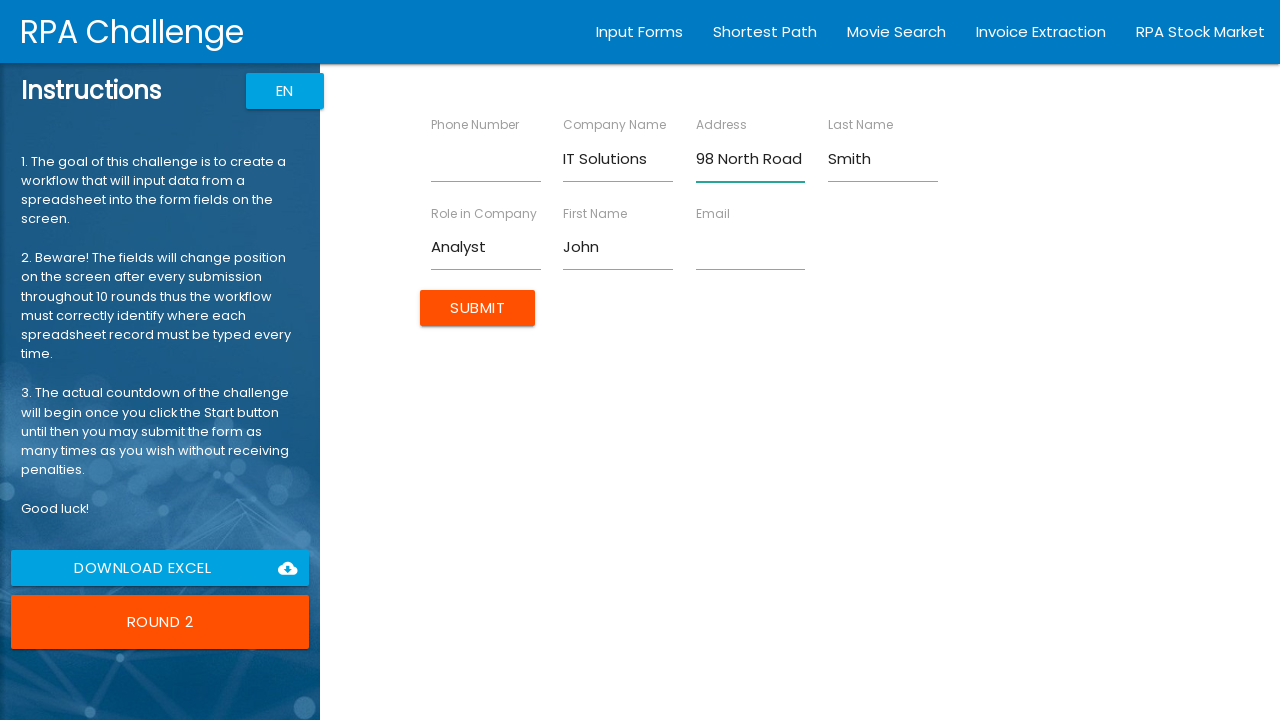

Cleared the 'Email' field in round 2 on //label[text()="Email"]/following-sibling::input
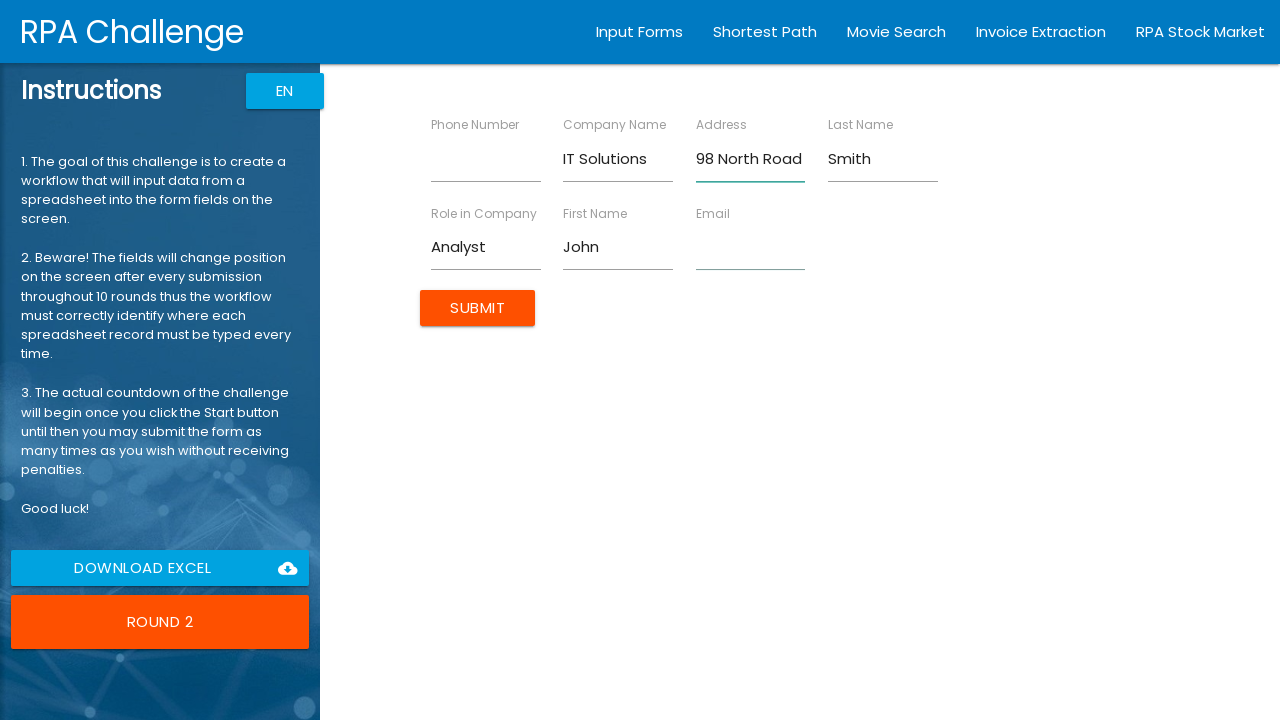

Filled 'Email' field with 'jsmith@itsolutions.com' in round 2 on //label[text()="Email"]/following-sibling::input
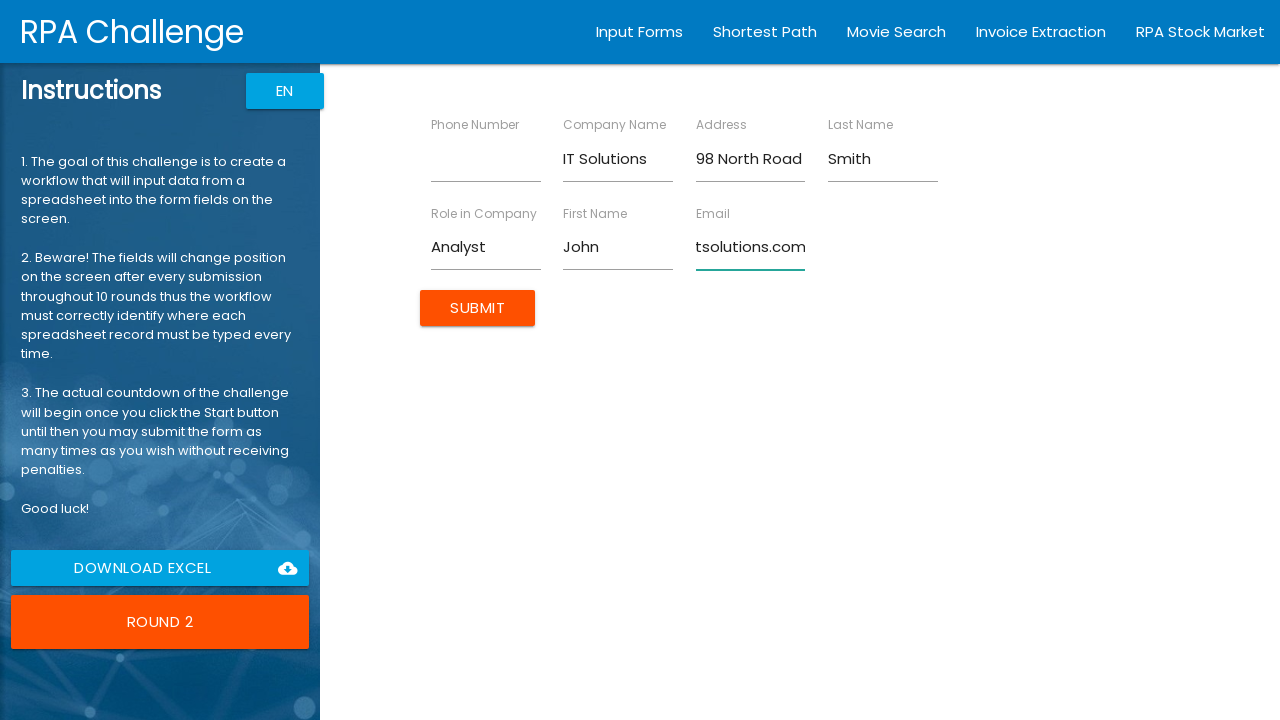

Waited 1 second after filling 'Email' field
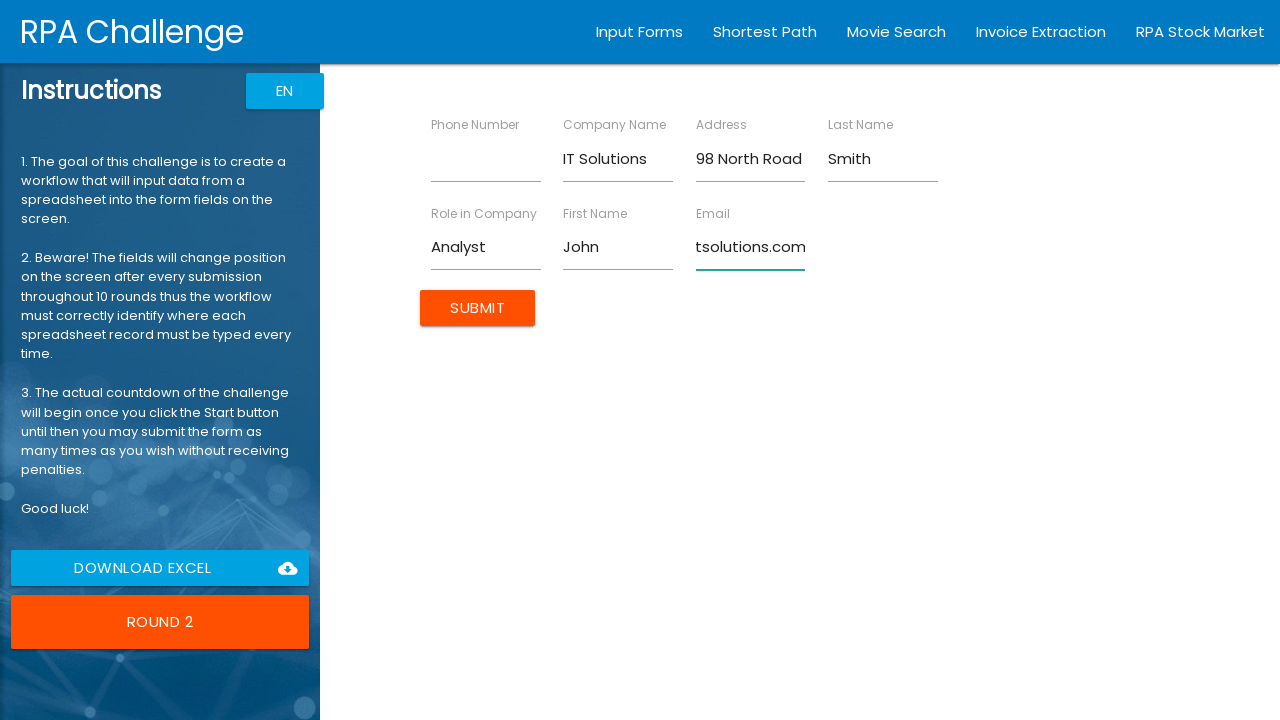

Cleared the 'Phone Number' field in round 2 on //label[text()="Phone Number"]/following-sibling::input
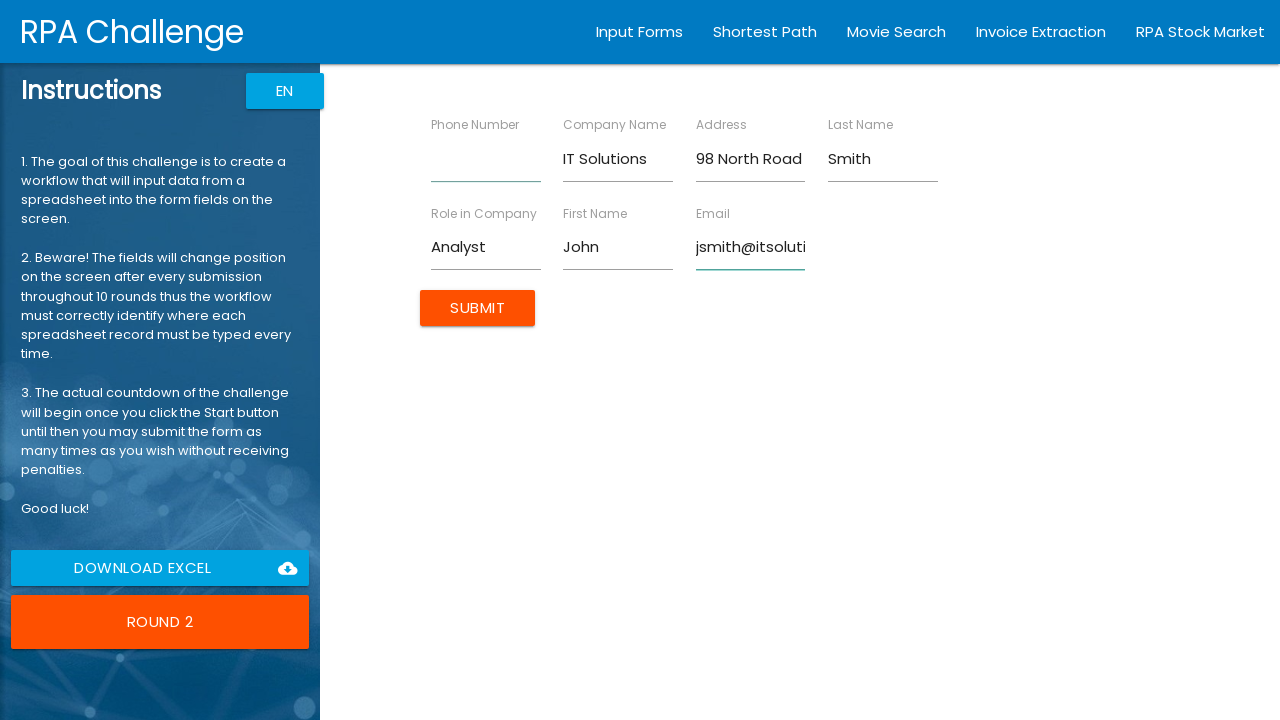

Filled 'Phone Number' field with '844729374' in round 2 on //label[text()="Phone Number"]/following-sibling::input
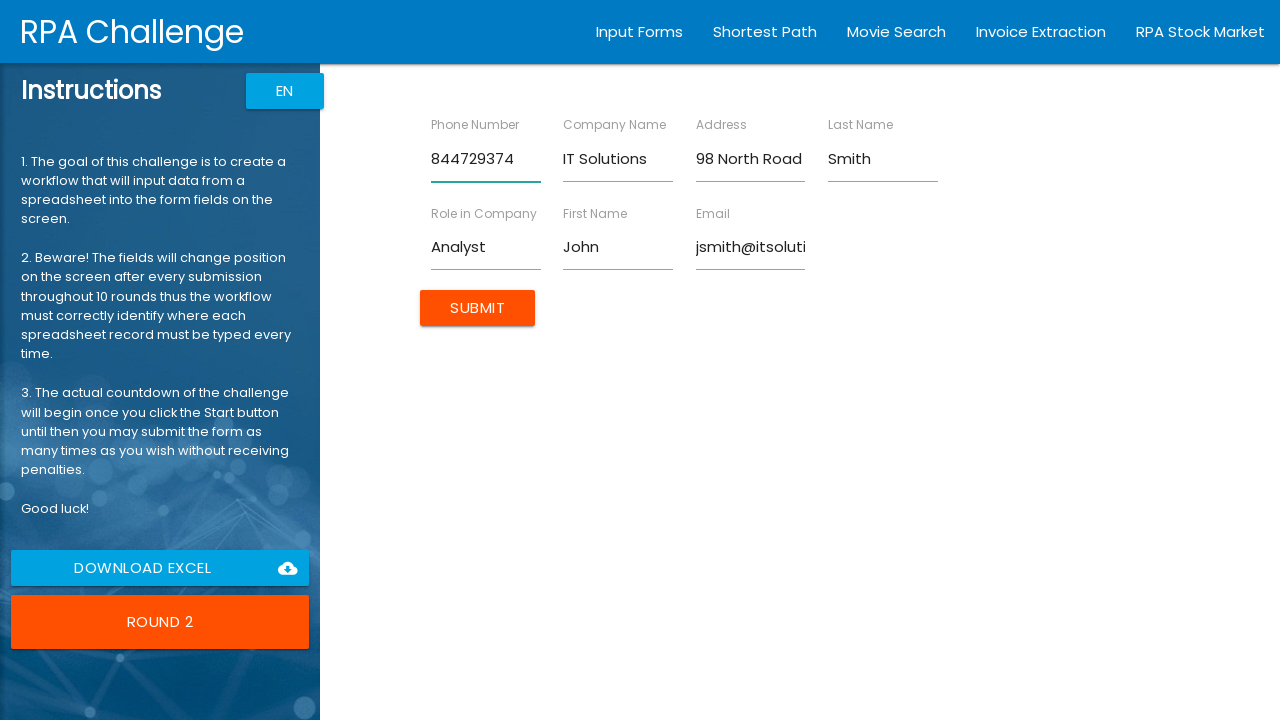

Waited 1 second after filling 'Phone Number' field
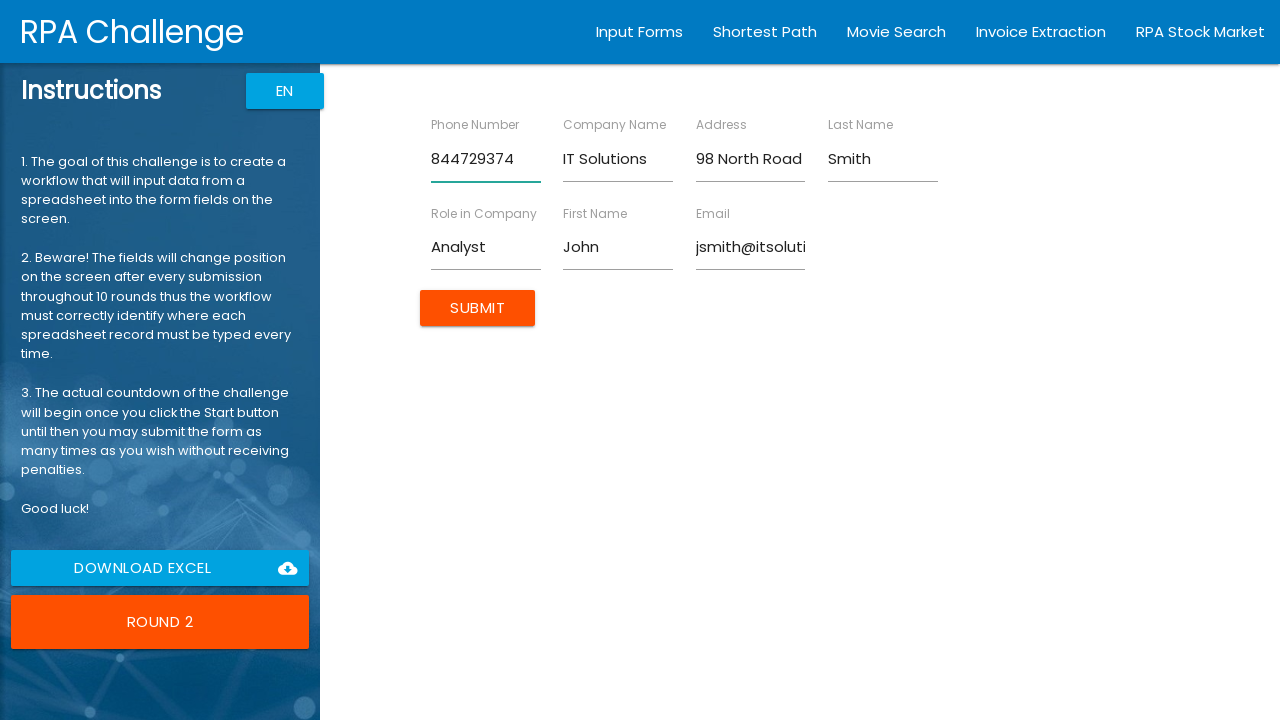

Clicked Submit button to submit round 2 at (478, 308) on xpath=//input[@value="Submit"]
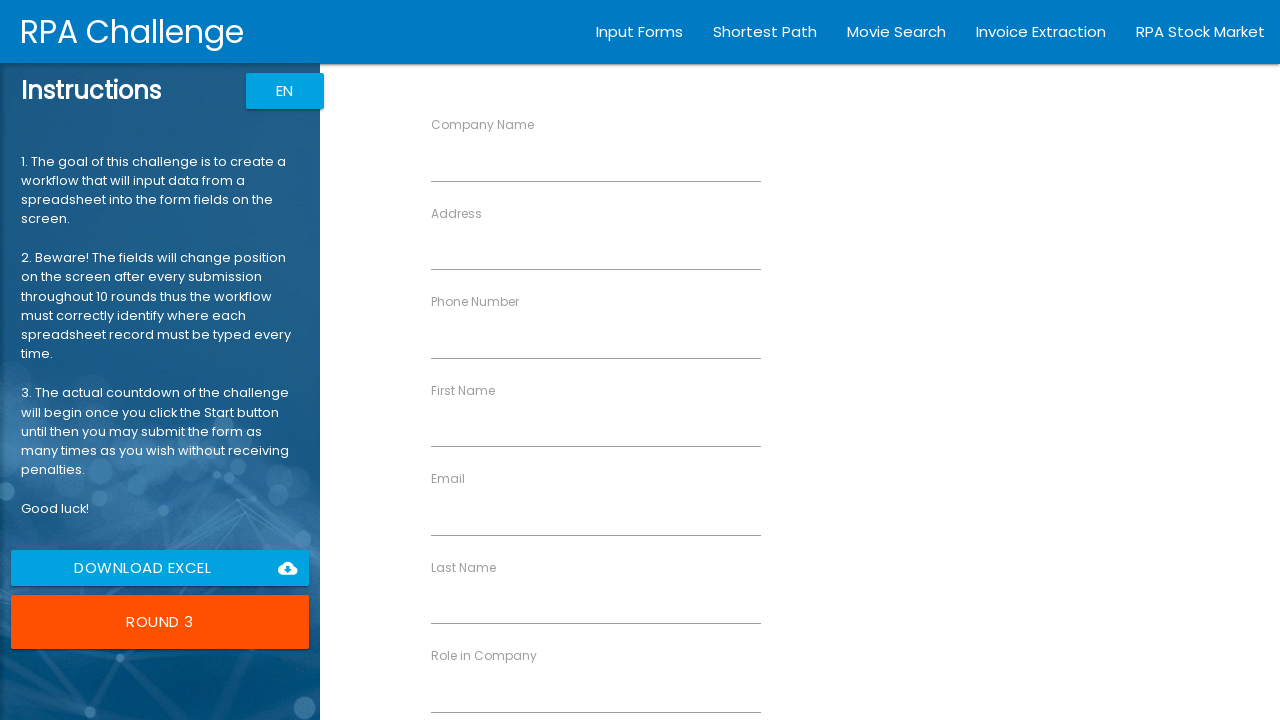

Waited 2 seconds after submitting round 2
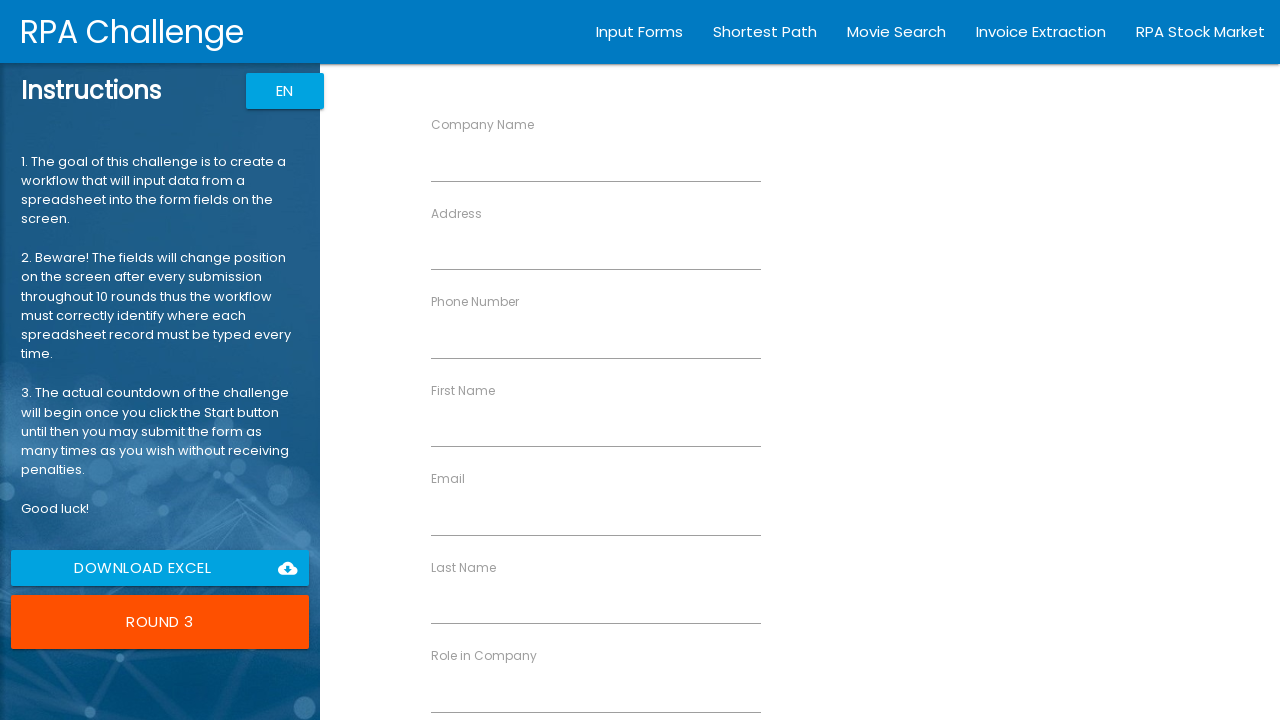

Verified Submit button exists for round 3
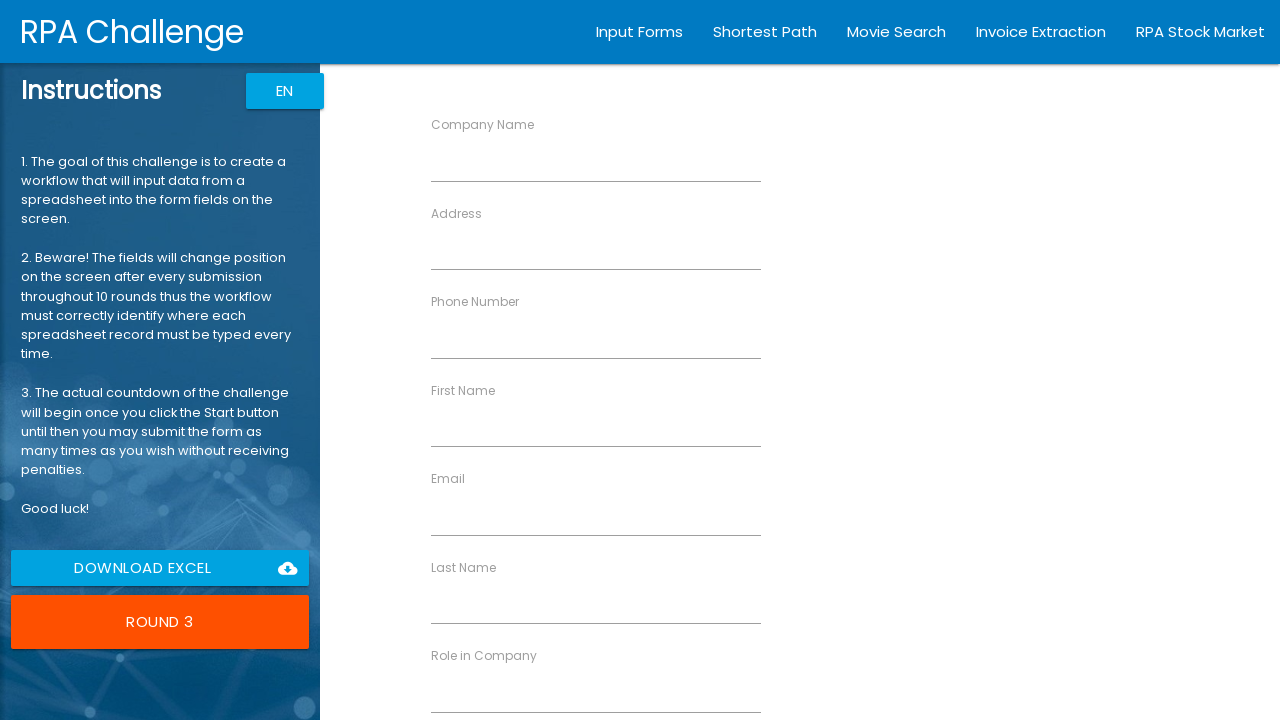

Cleared the 'First Name' field in round 3 on //label[text()="First Name"]/following-sibling::input
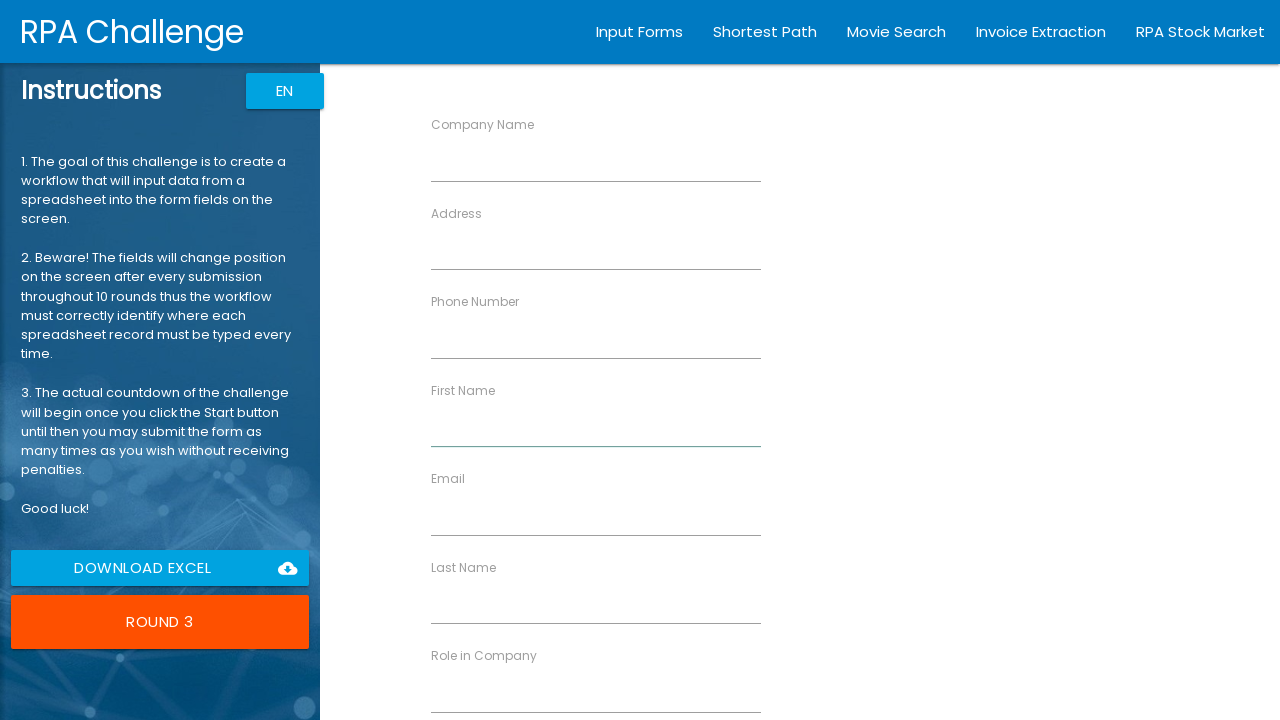

Filled 'First Name' field with 'John' in round 3 on //label[text()="First Name"]/following-sibling::input
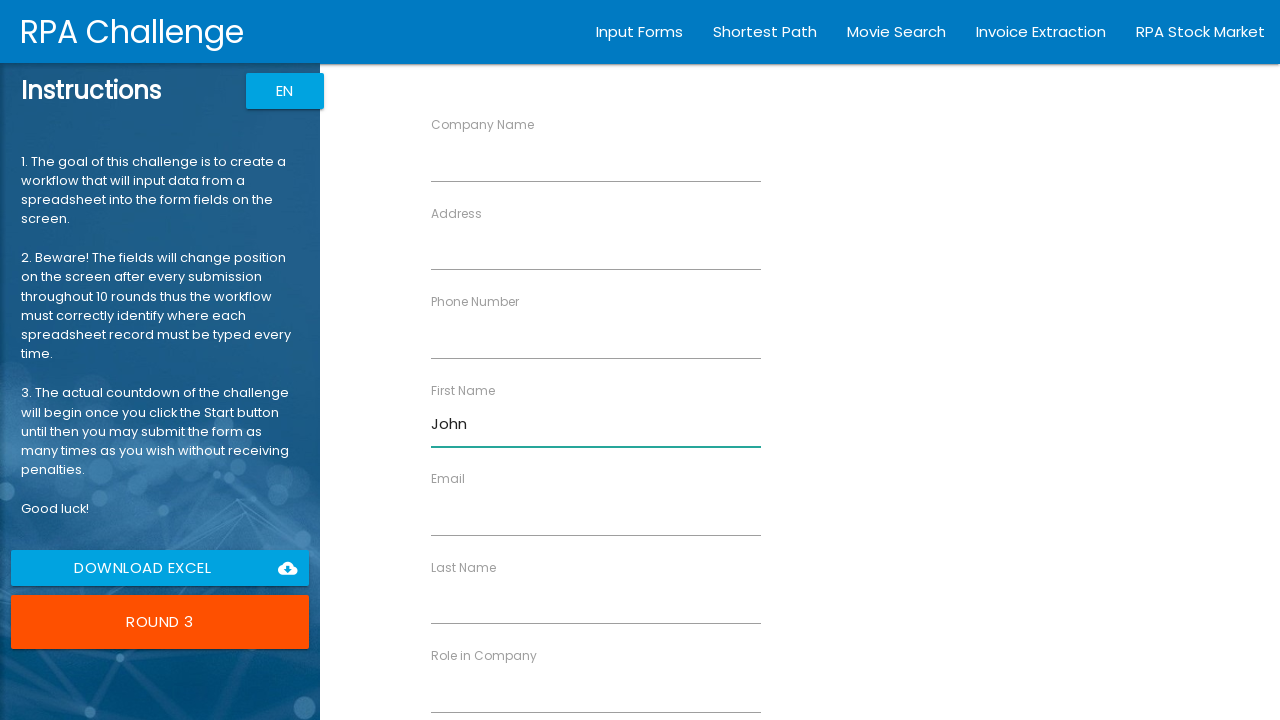

Waited 1 second after filling 'First Name' field
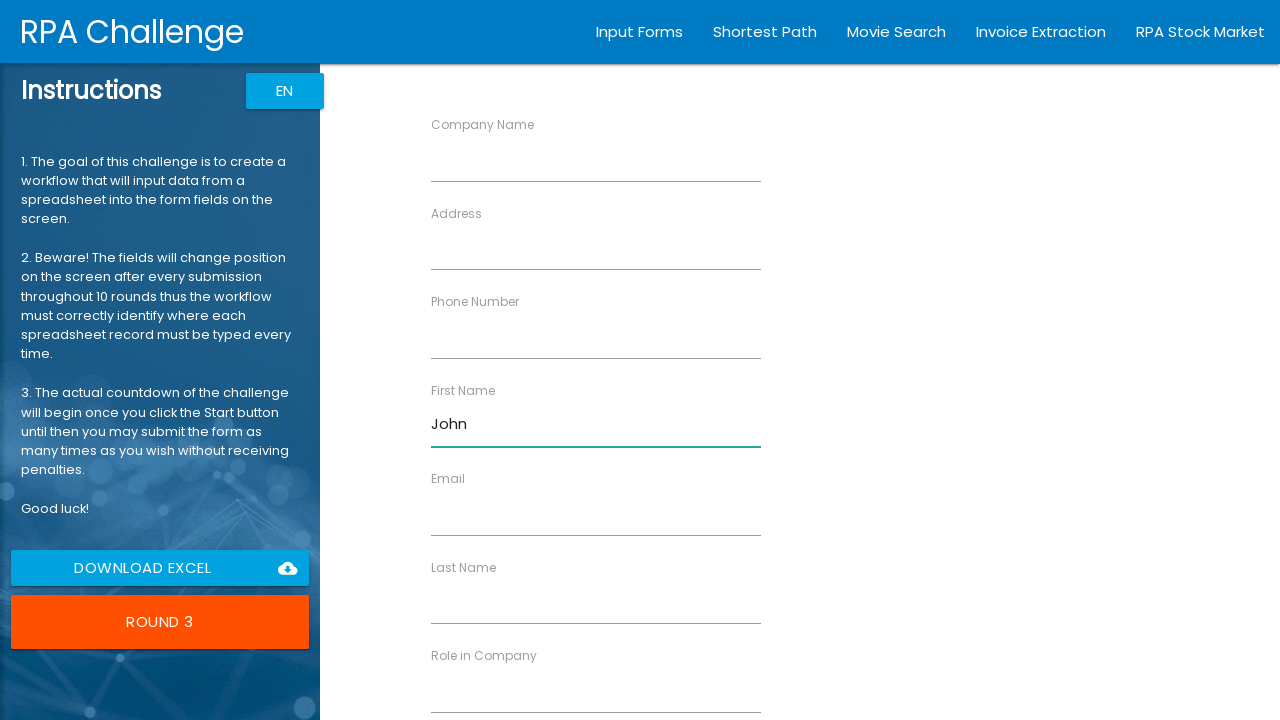

Cleared the 'Last Name' field in round 3 on //label[text()="Last Name"]/following-sibling::input
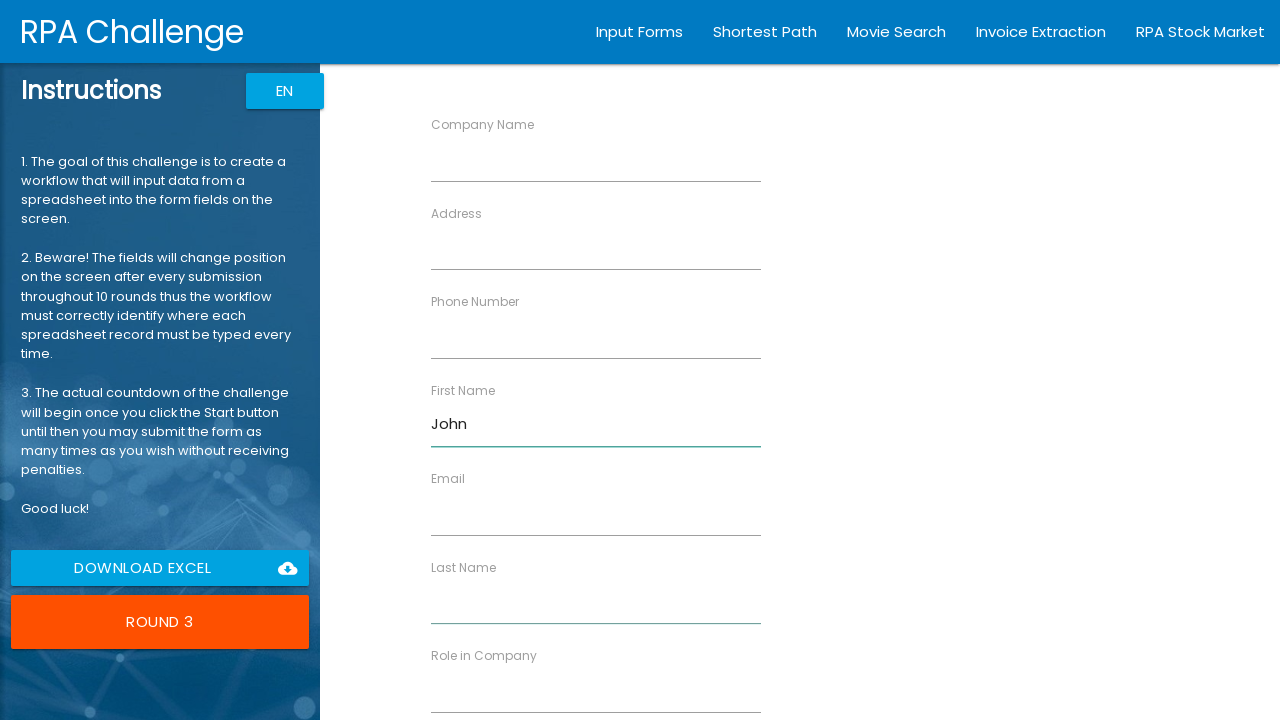

Filled 'Last Name' field with 'Smith' in round 3 on //label[text()="Last Name"]/following-sibling::input
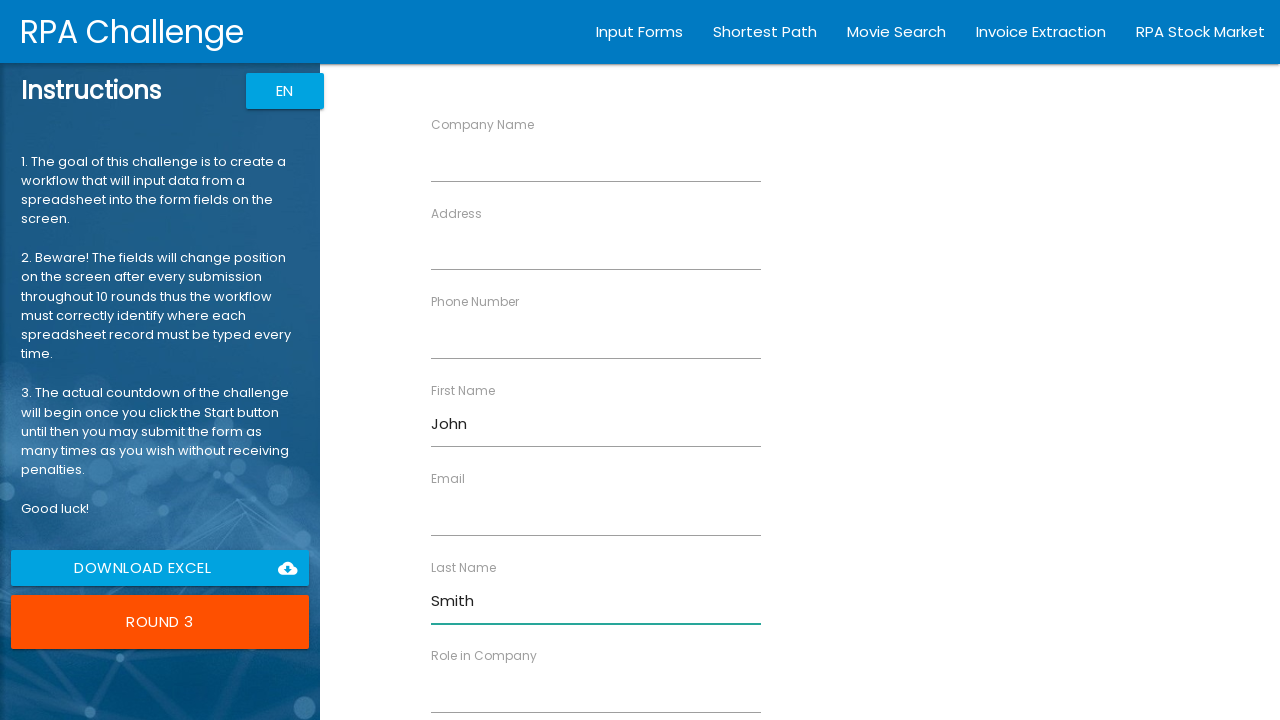

Waited 1 second after filling 'Last Name' field
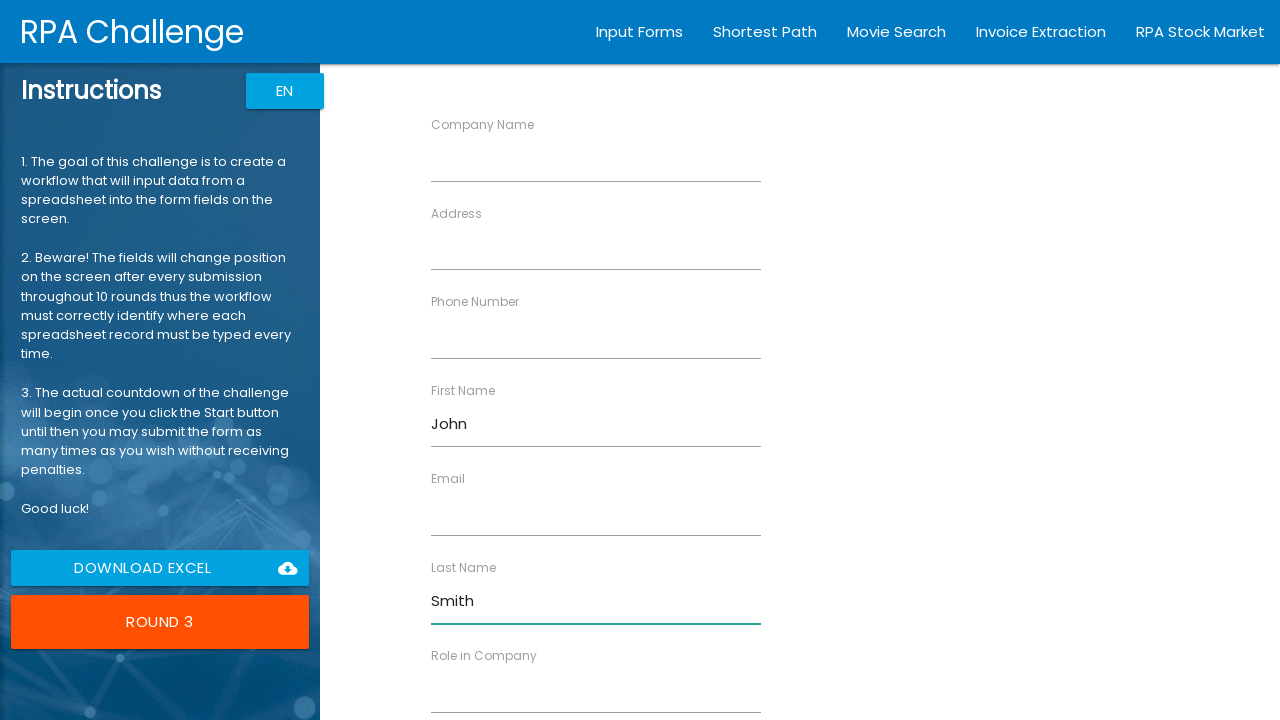

Cleared the 'Company Name' field in round 3 on //label[text()="Company Name"]/following-sibling::input
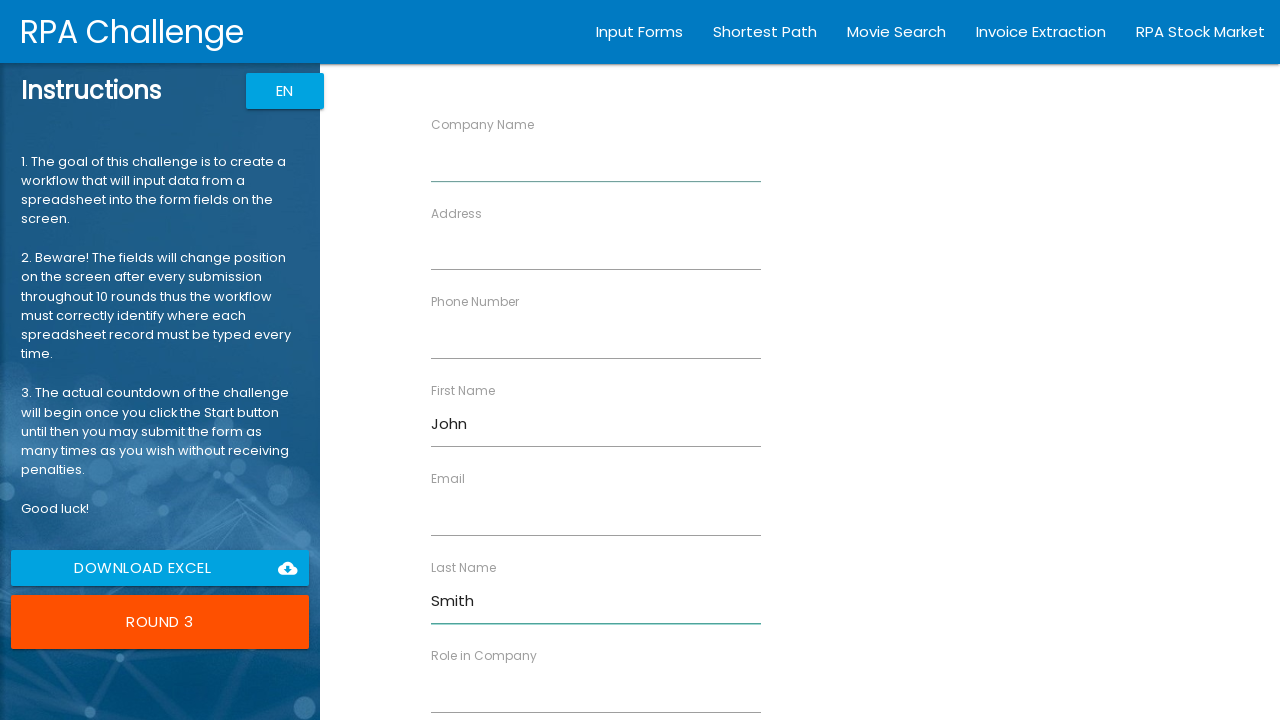

Filled 'Company Name' field with 'IT Solutions' in round 3 on //label[text()="Company Name"]/following-sibling::input
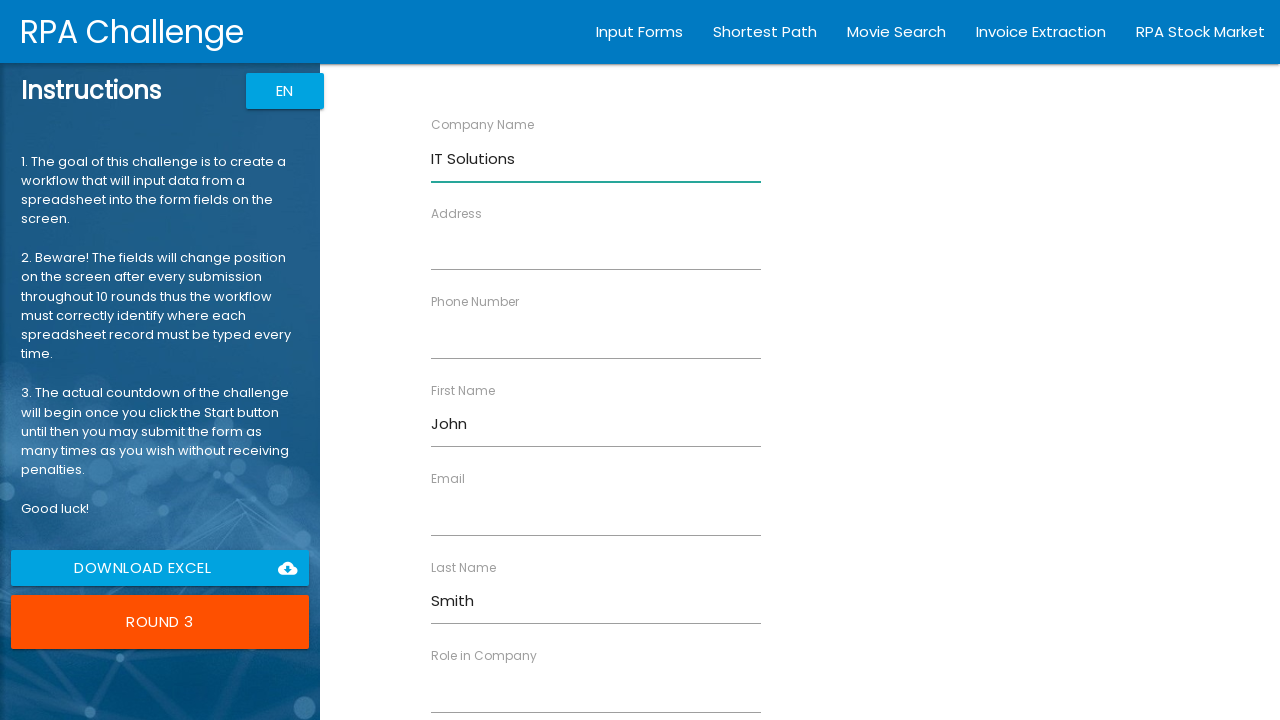

Waited 1 second after filling 'Company Name' field
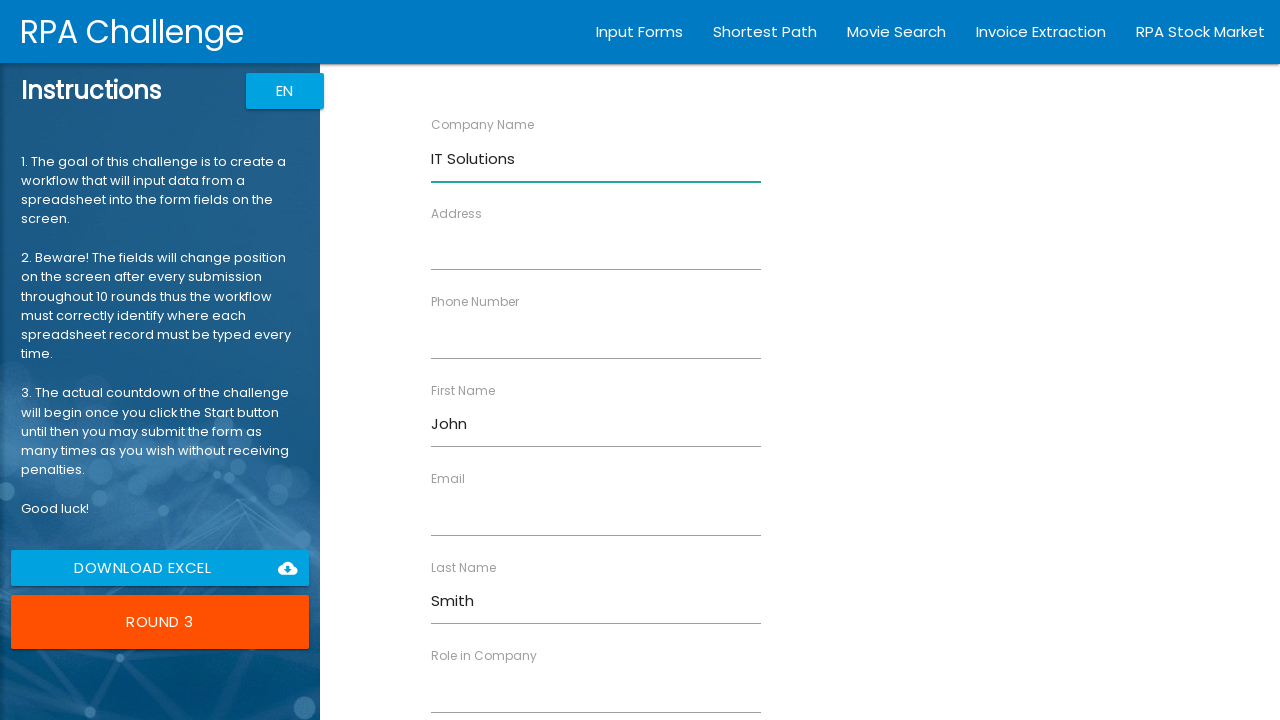

Cleared the 'Role in Company' field in round 3 on //label[text()="Role in Company"]/following-sibling::input
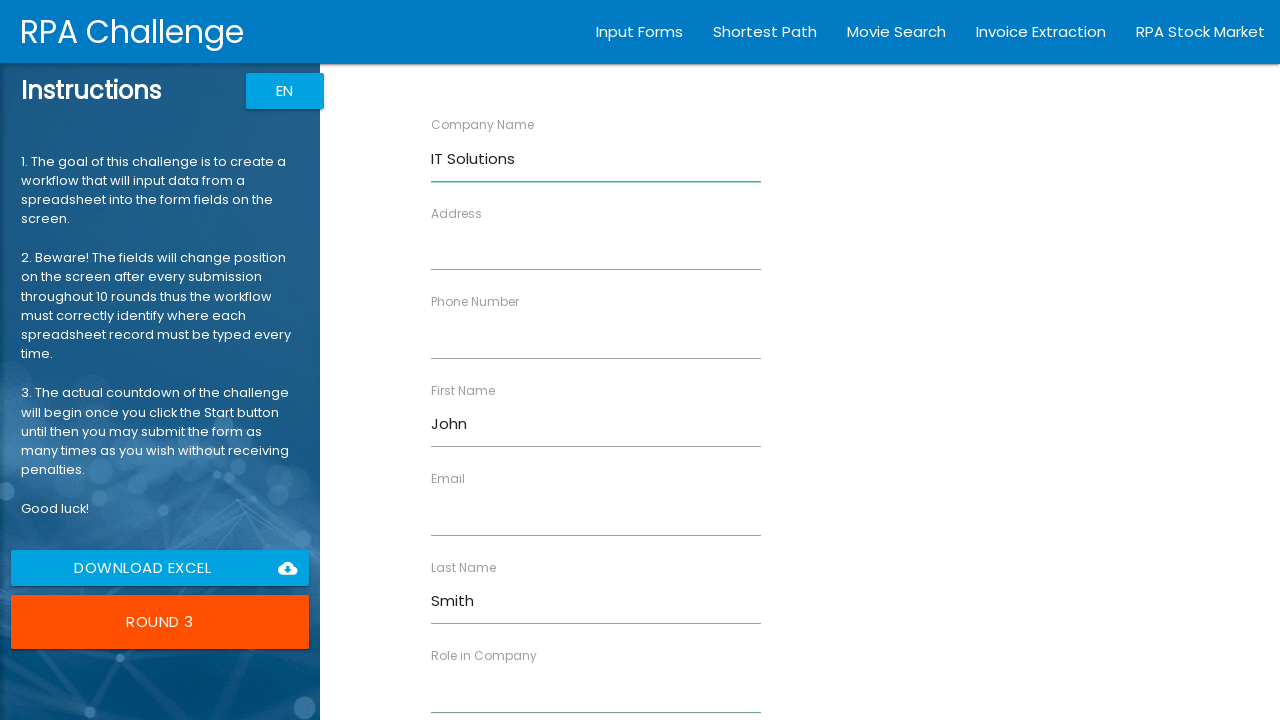

Filled 'Role in Company' field with 'Analyst' in round 3 on //label[text()="Role in Company"]/following-sibling::input
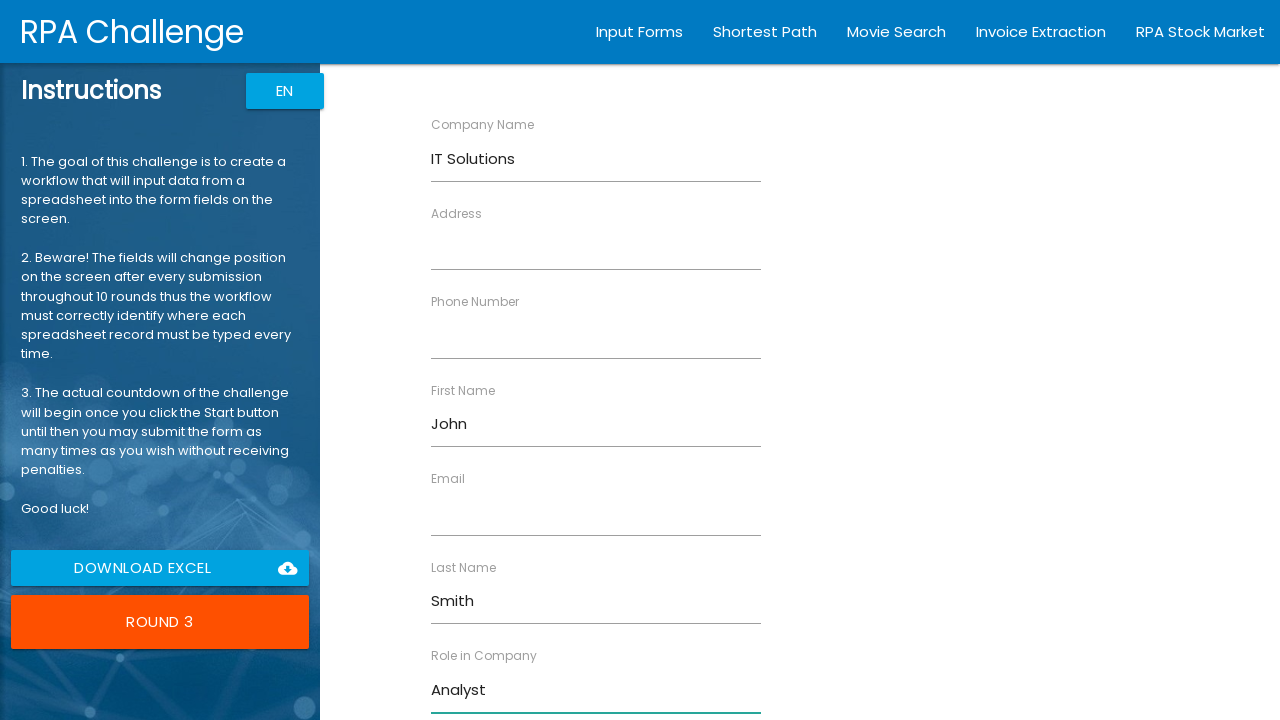

Waited 1 second after filling 'Role in Company' field
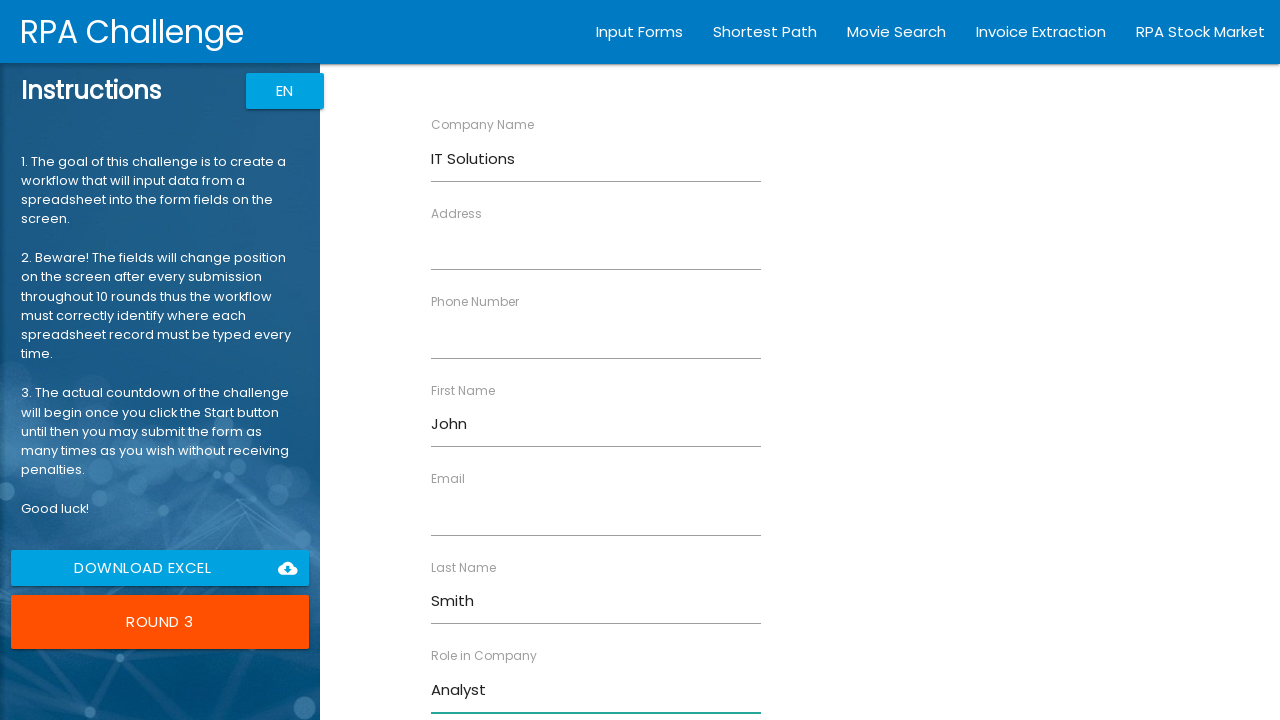

Cleared the 'Address' field in round 3 on //label[text()="Address"]/following-sibling::input
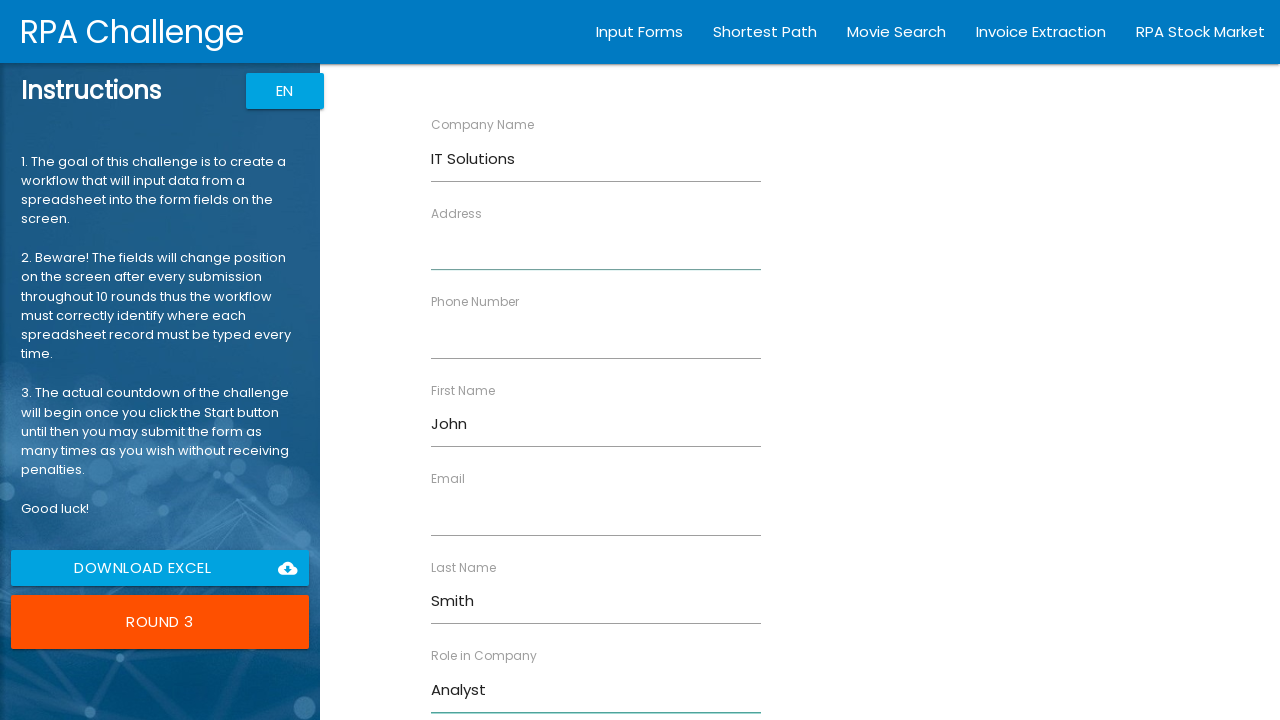

Filled 'Address' field with '98 North Road' in round 3 on //label[text()="Address"]/following-sibling::input
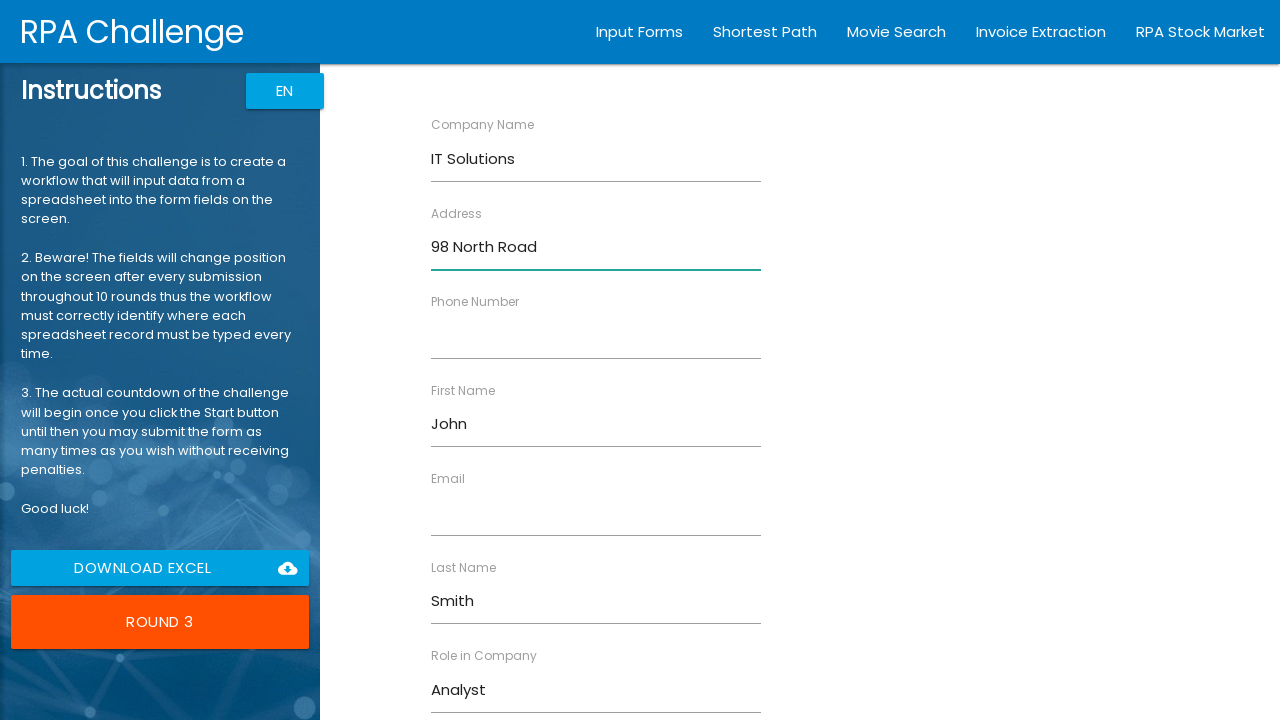

Waited 1 second after filling 'Address' field
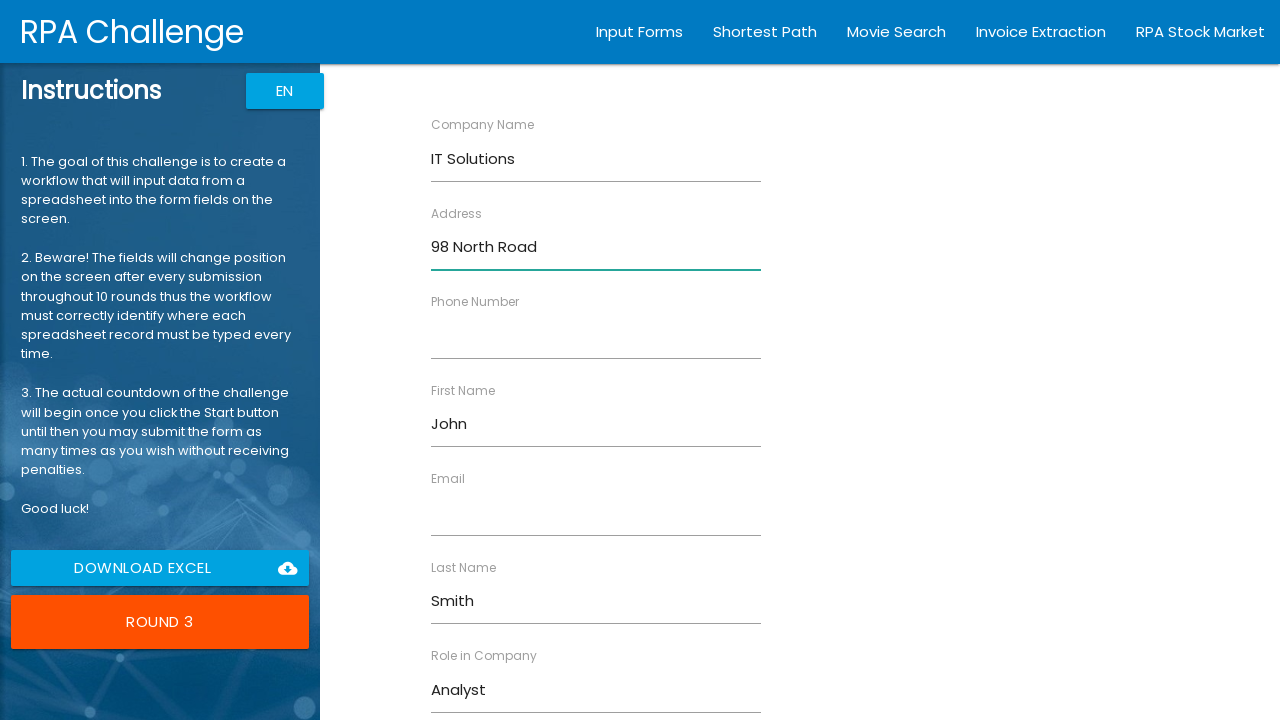

Cleared the 'Email' field in round 3 on //label[text()="Email"]/following-sibling::input
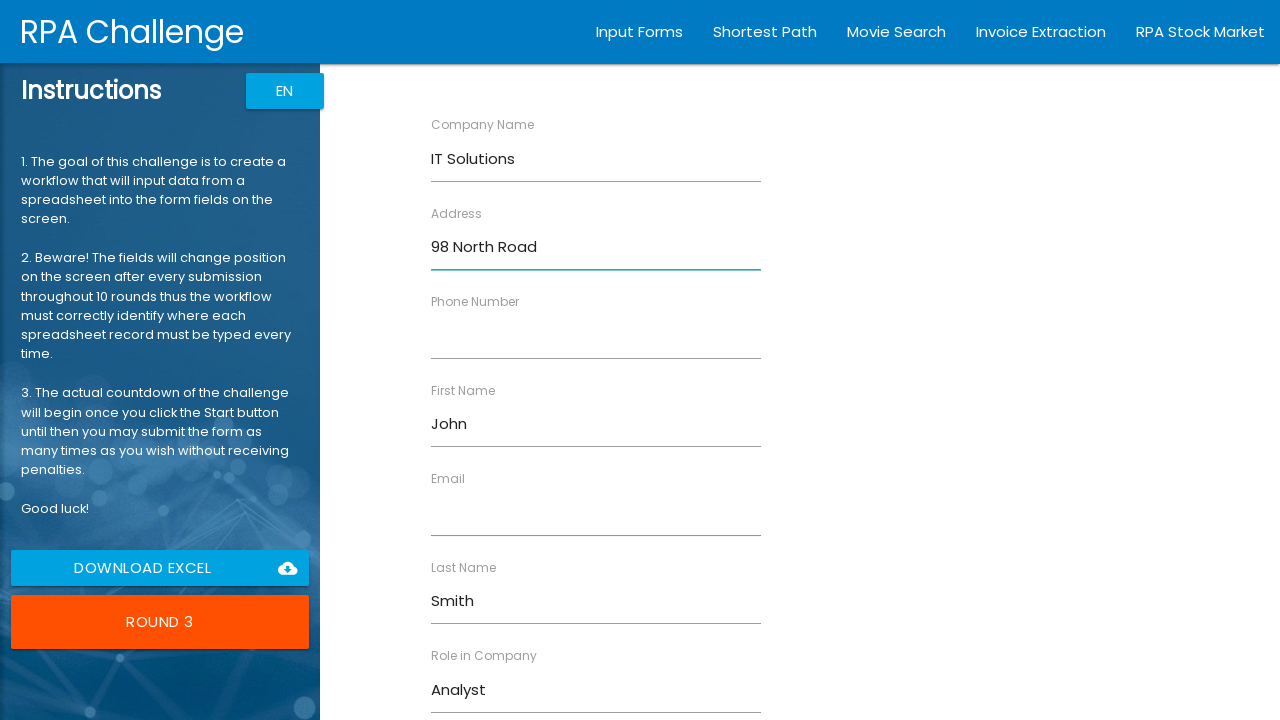

Filled 'Email' field with 'jsmith@itsolutions.com' in round 3 on //label[text()="Email"]/following-sibling::input
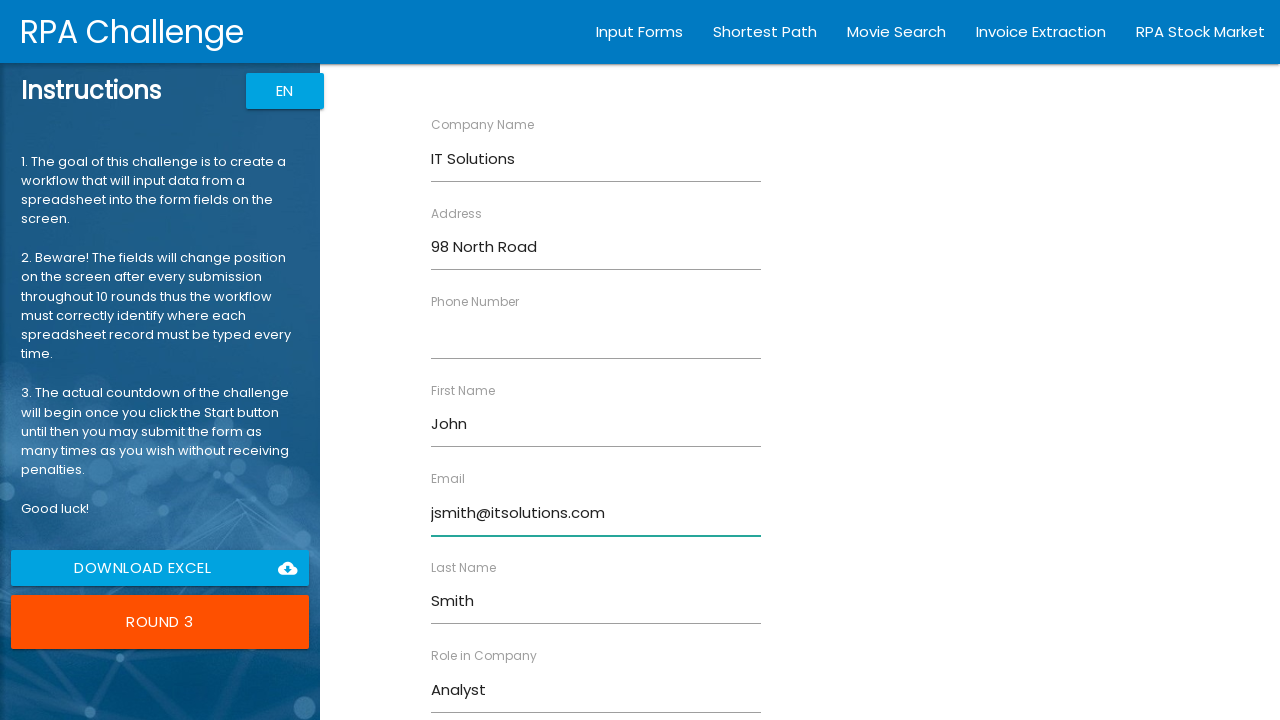

Waited 1 second after filling 'Email' field
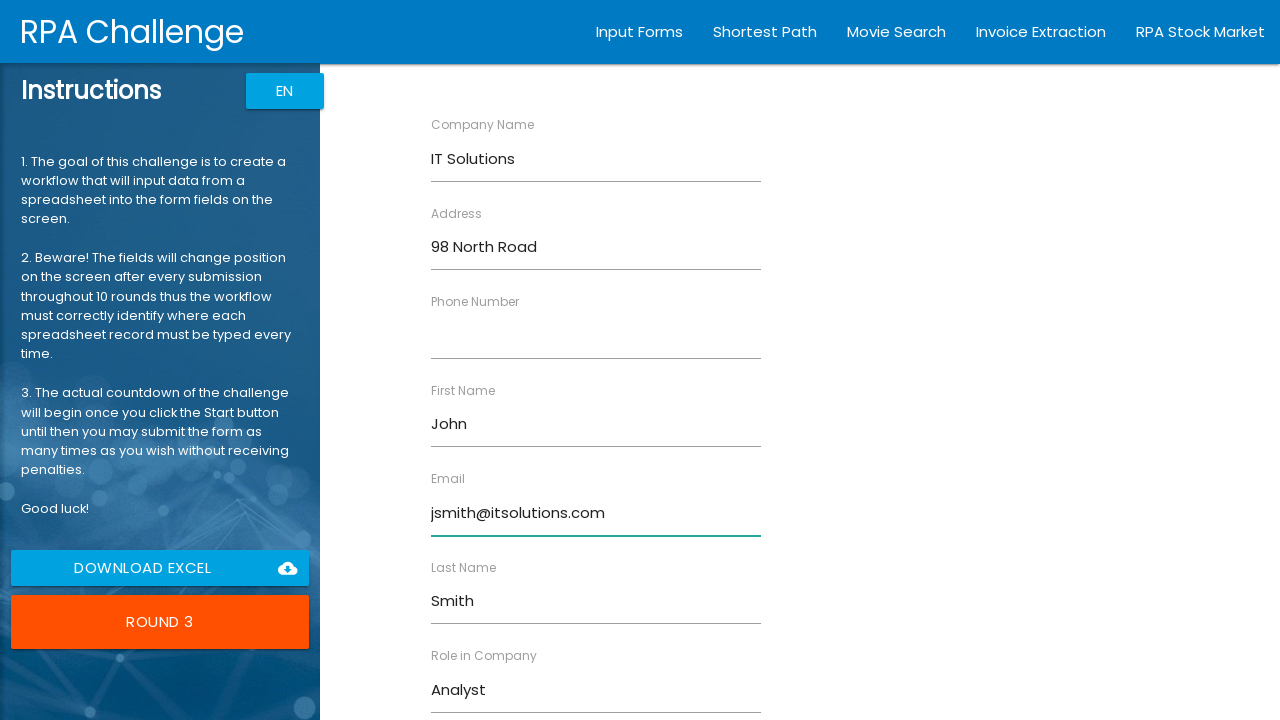

Cleared the 'Phone Number' field in round 3 on //label[text()="Phone Number"]/following-sibling::input
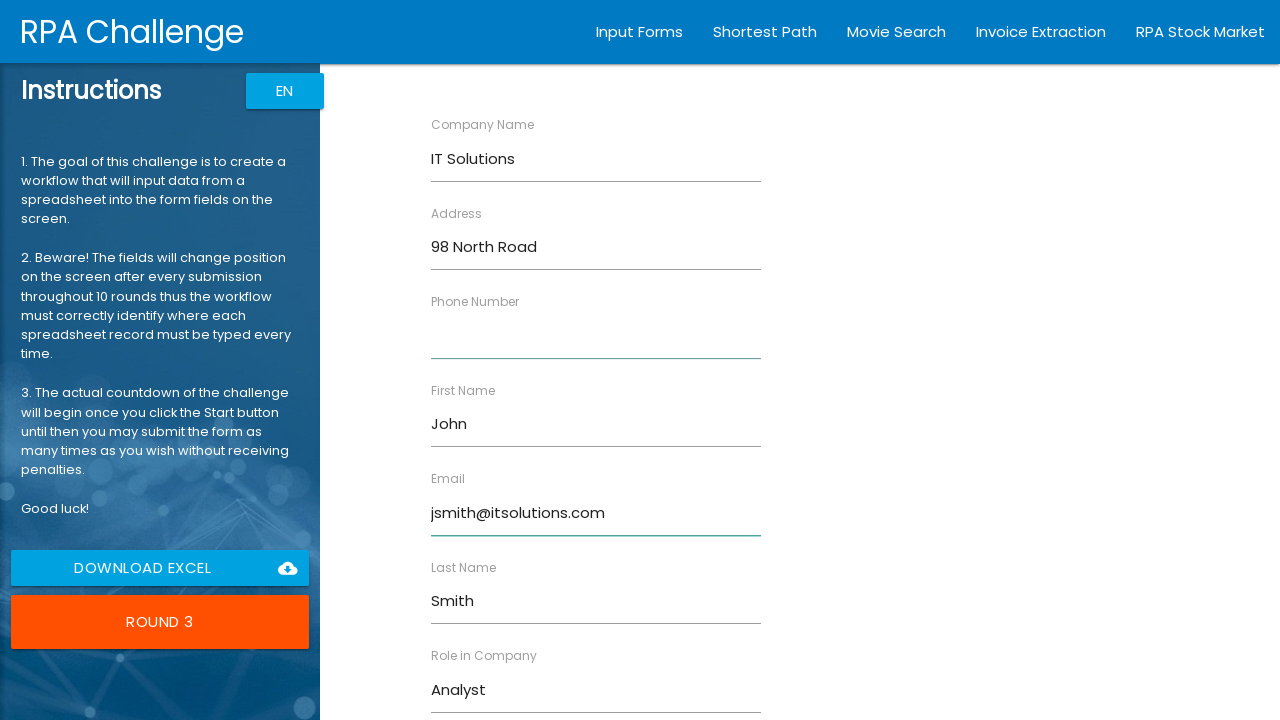

Filled 'Phone Number' field with '844729374' in round 3 on //label[text()="Phone Number"]/following-sibling::input
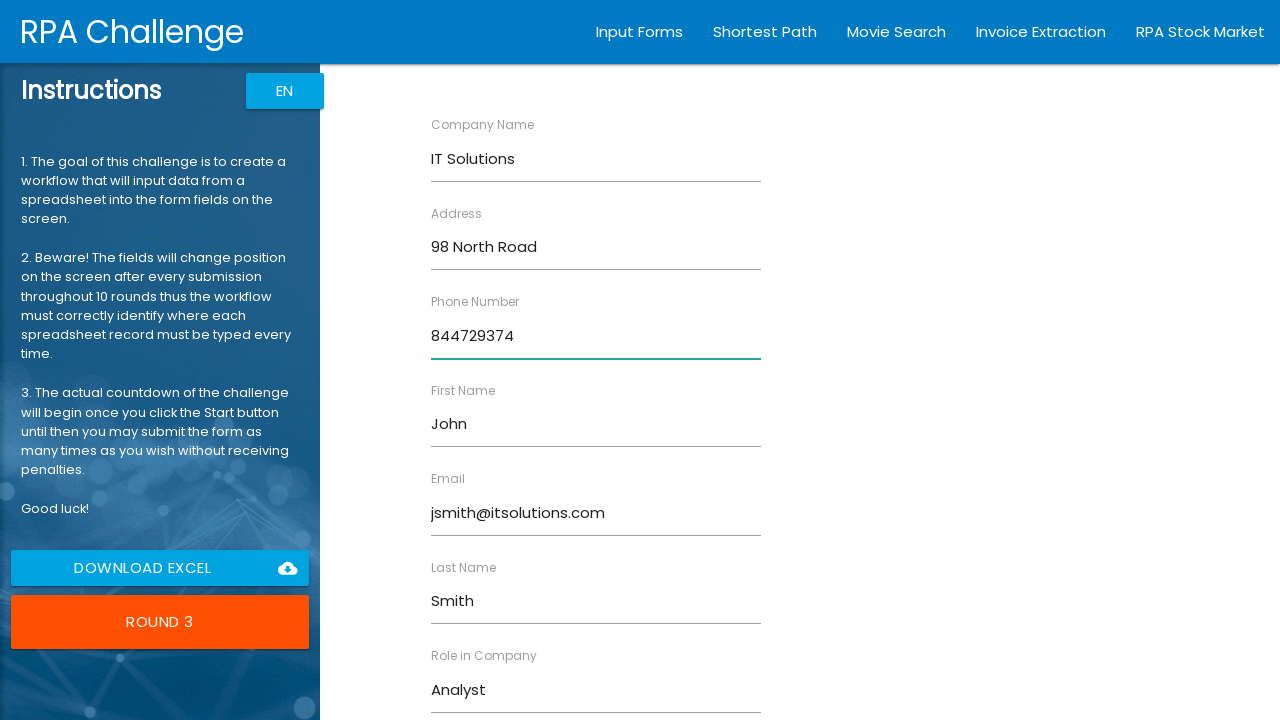

Waited 1 second after filling 'Phone Number' field
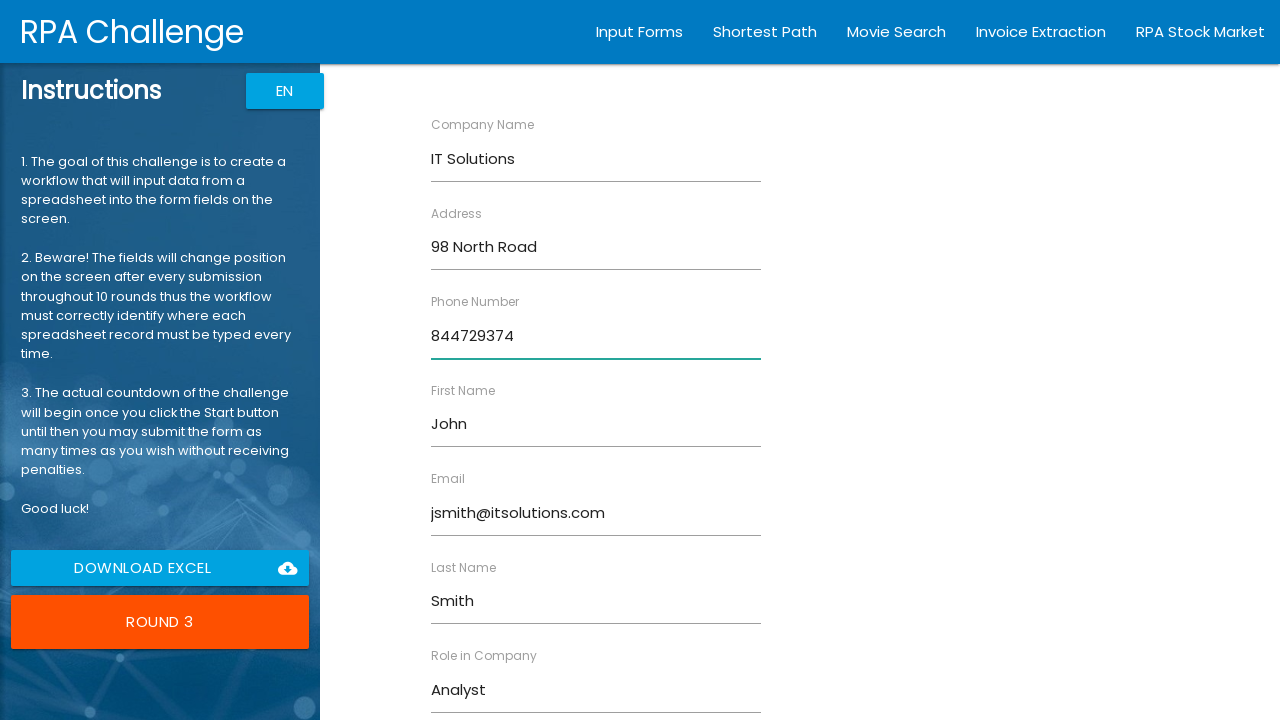

Clicked Submit button to submit round 3 at (478, 688) on xpath=//input[@value="Submit"]
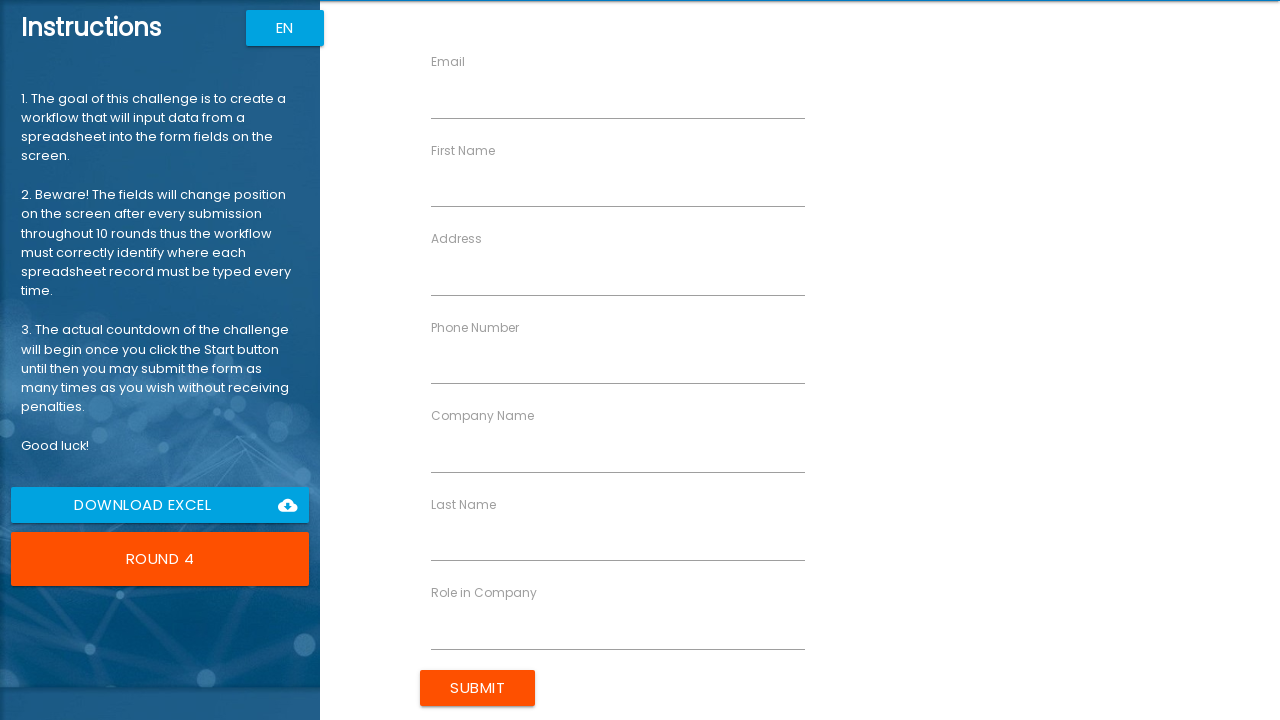

Waited 2 seconds after submitting round 3
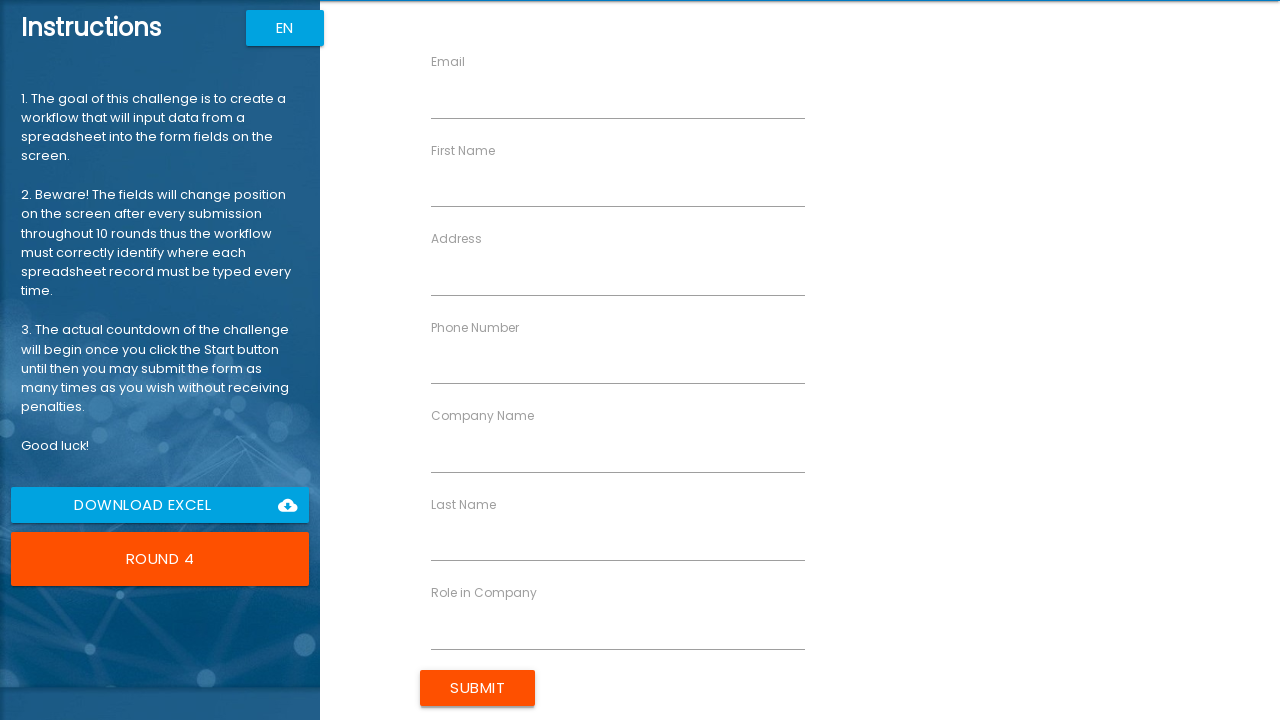

Verified Submit button exists for round 4
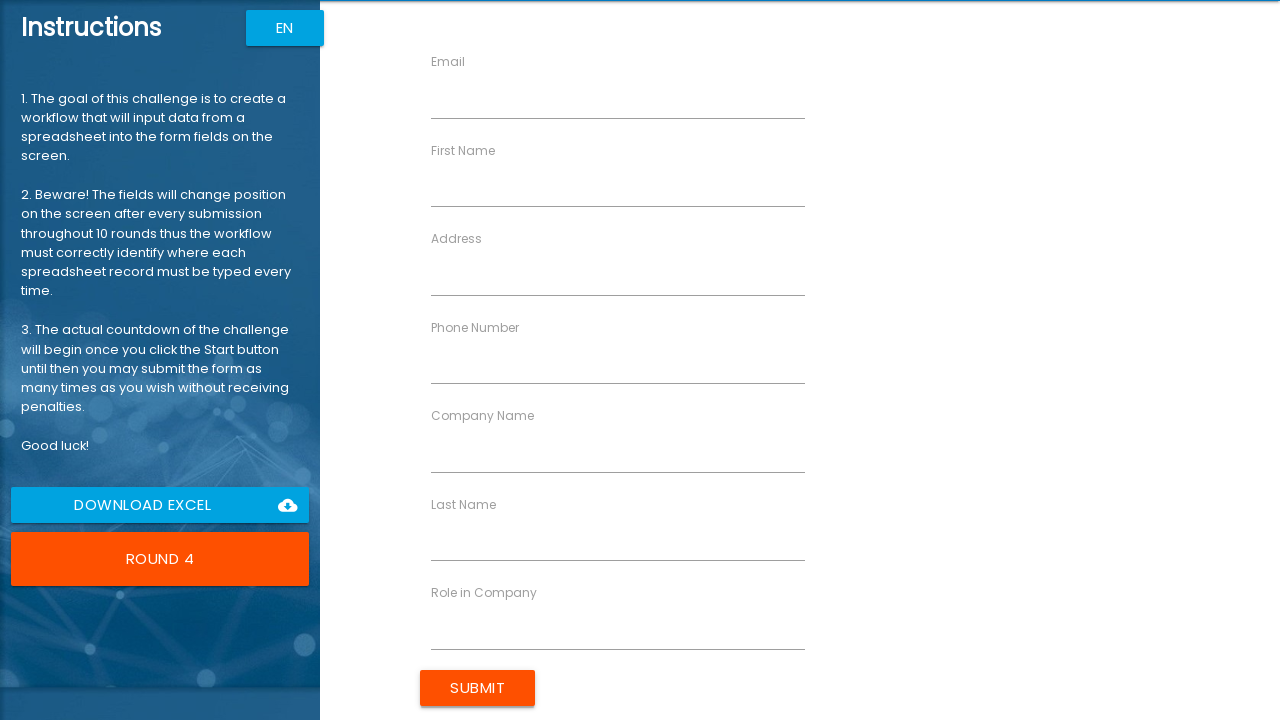

Cleared the 'First Name' field in round 4 on //label[text()="First Name"]/following-sibling::input
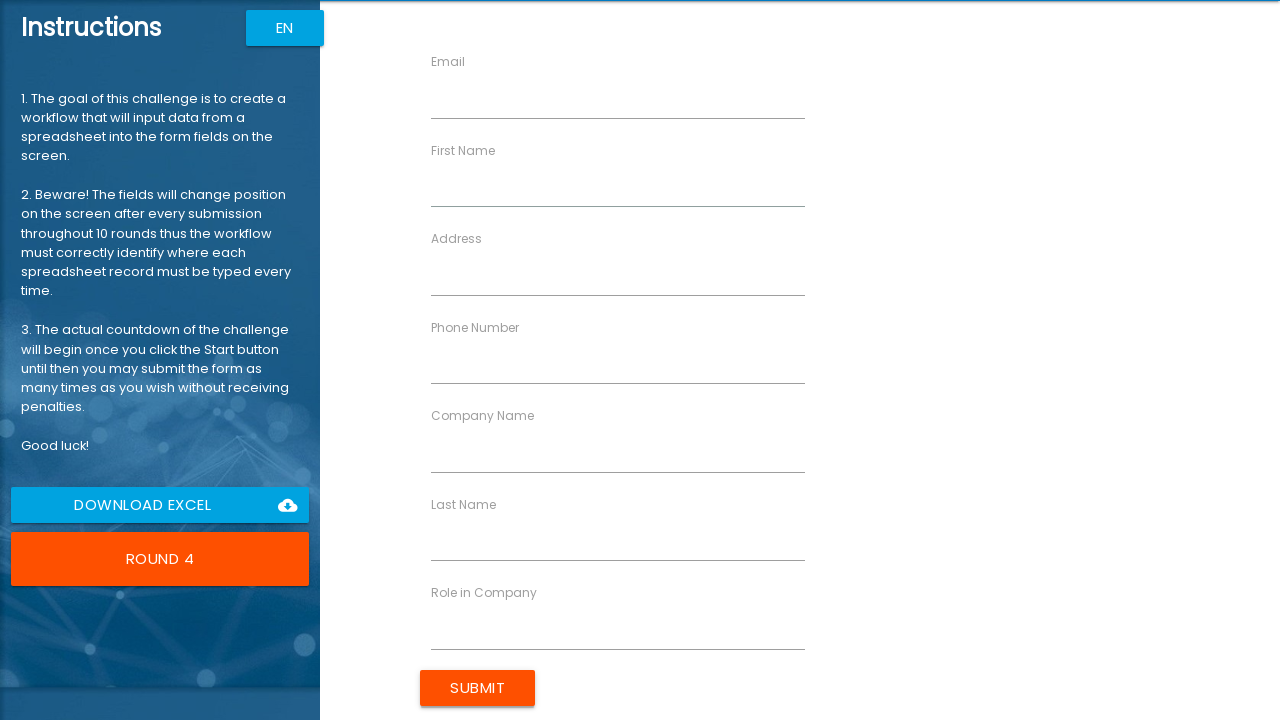

Filled 'First Name' field with 'John' in round 4 on //label[text()="First Name"]/following-sibling::input
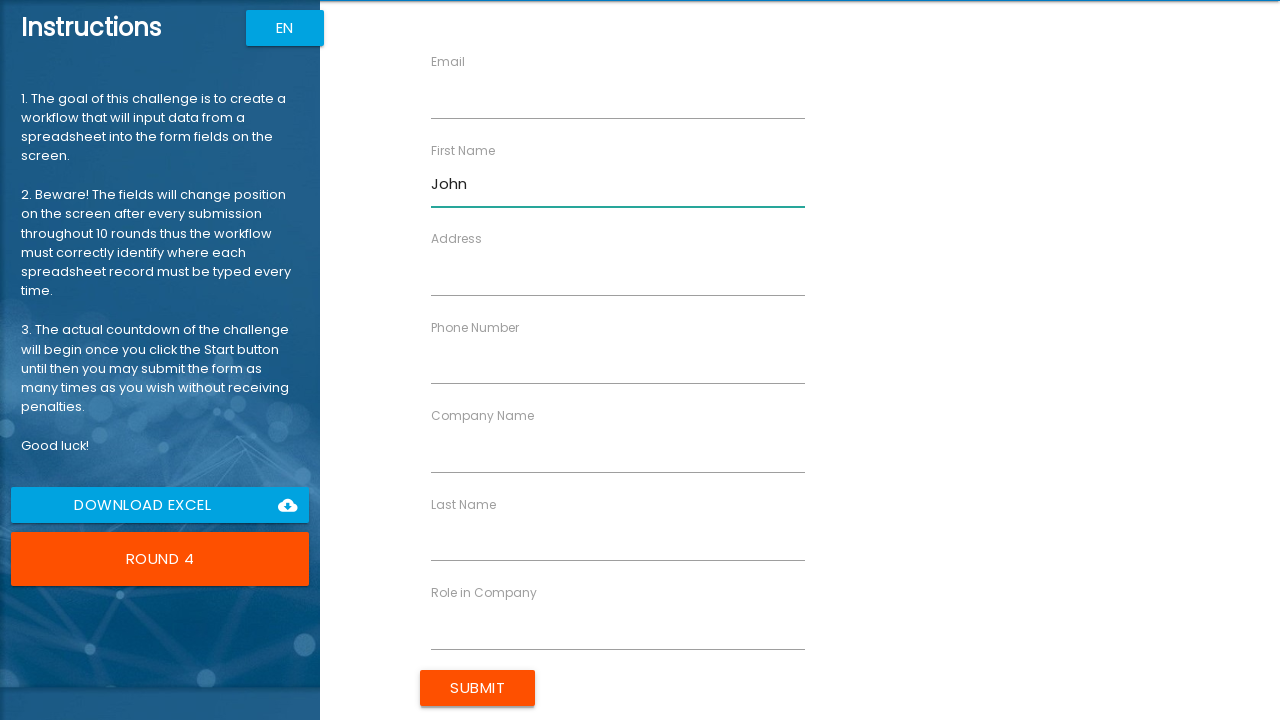

Waited 1 second after filling 'First Name' field
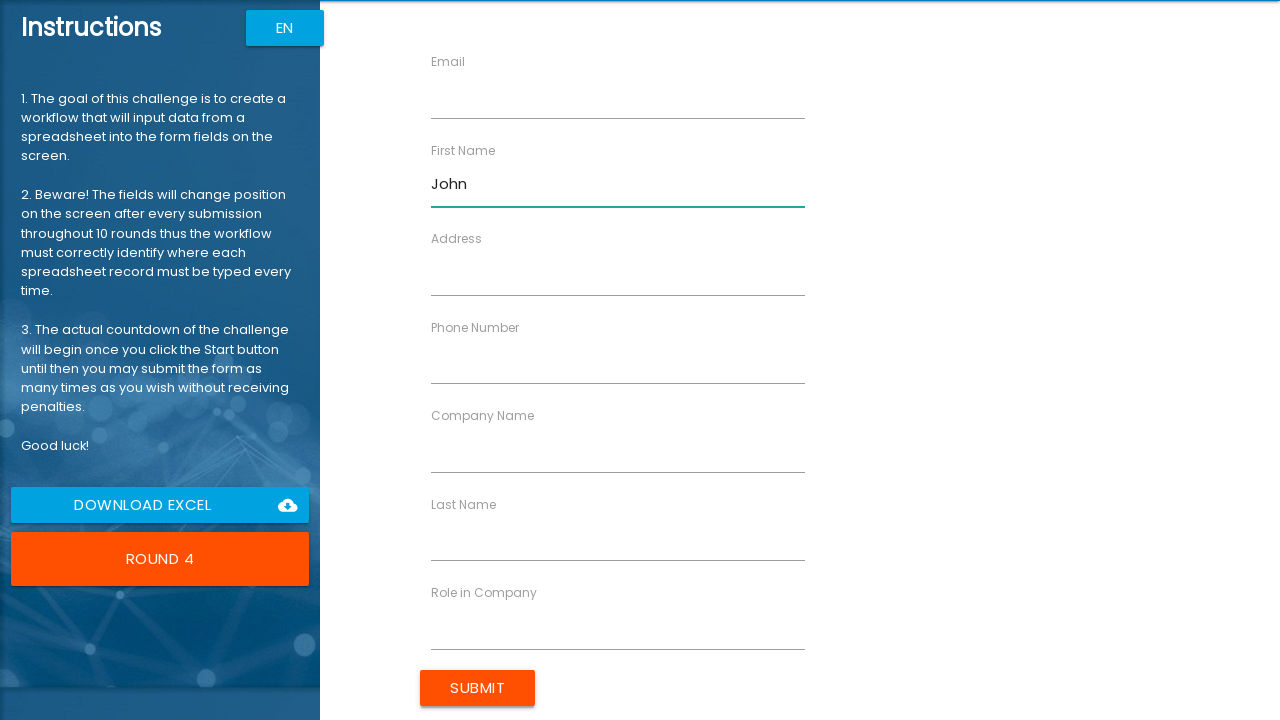

Cleared the 'Last Name' field in round 4 on //label[text()="Last Name"]/following-sibling::input
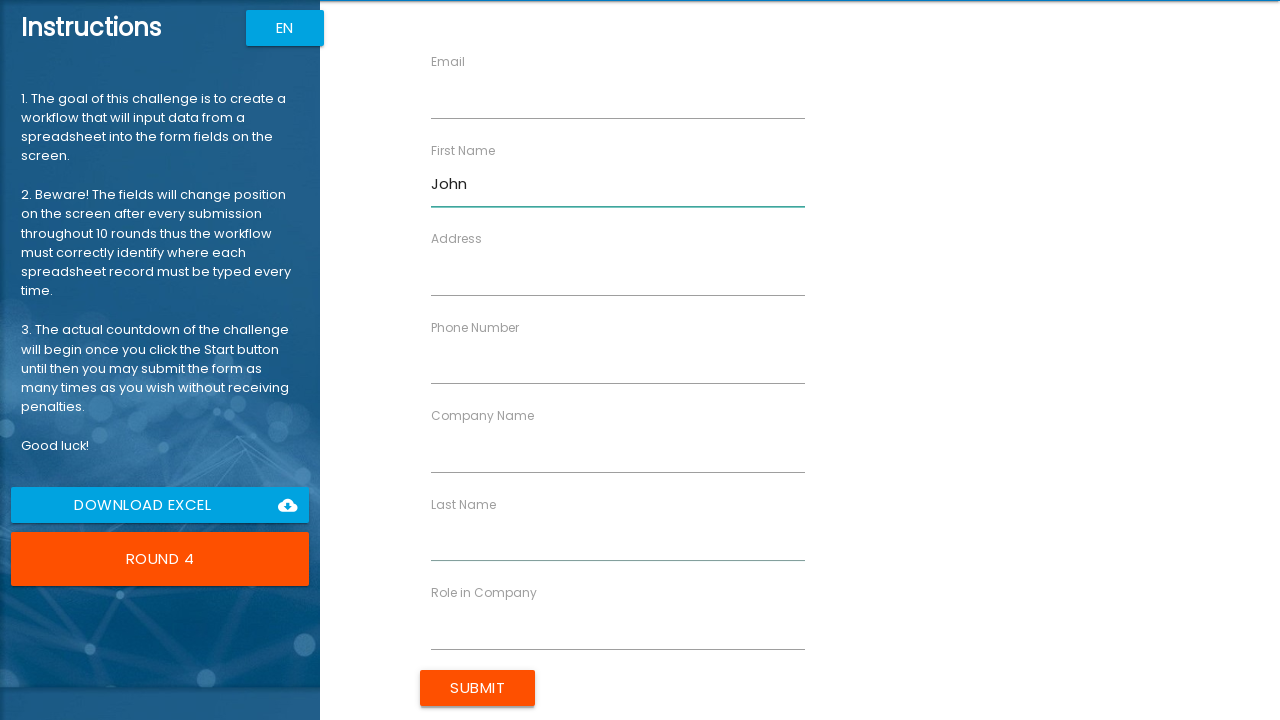

Filled 'Last Name' field with 'Smith' in round 4 on //label[text()="Last Name"]/following-sibling::input
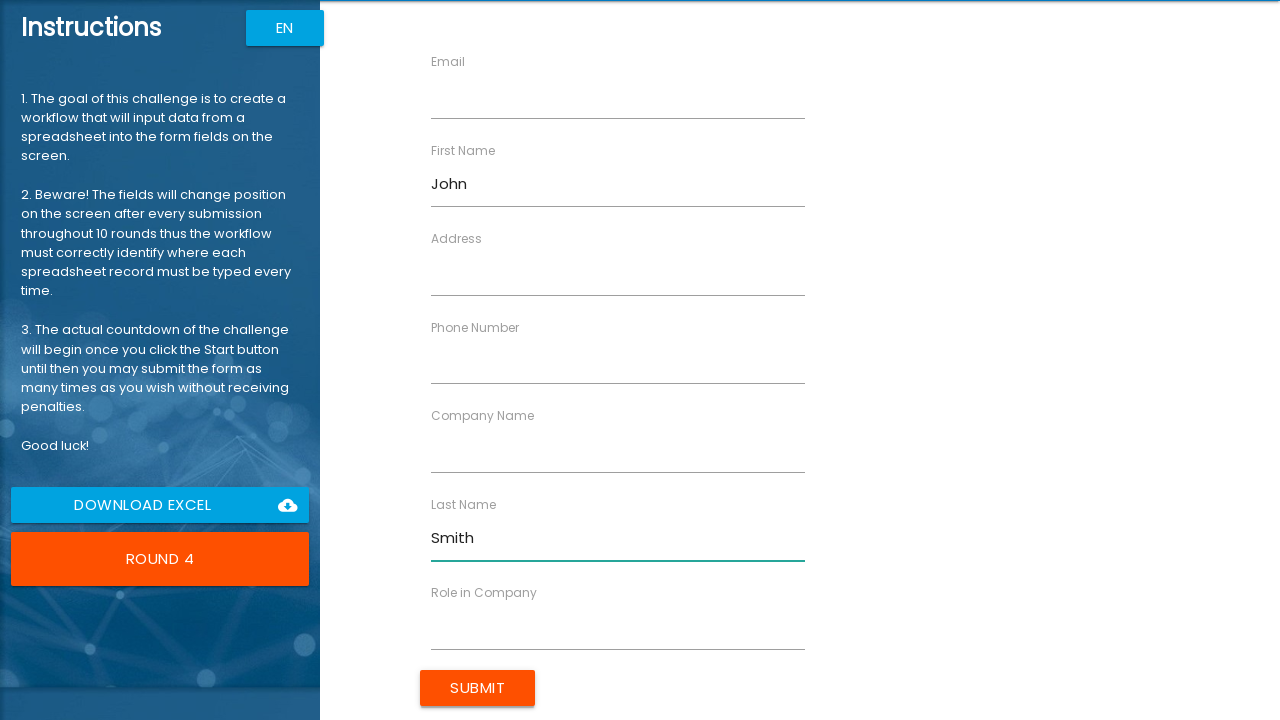

Waited 1 second after filling 'Last Name' field
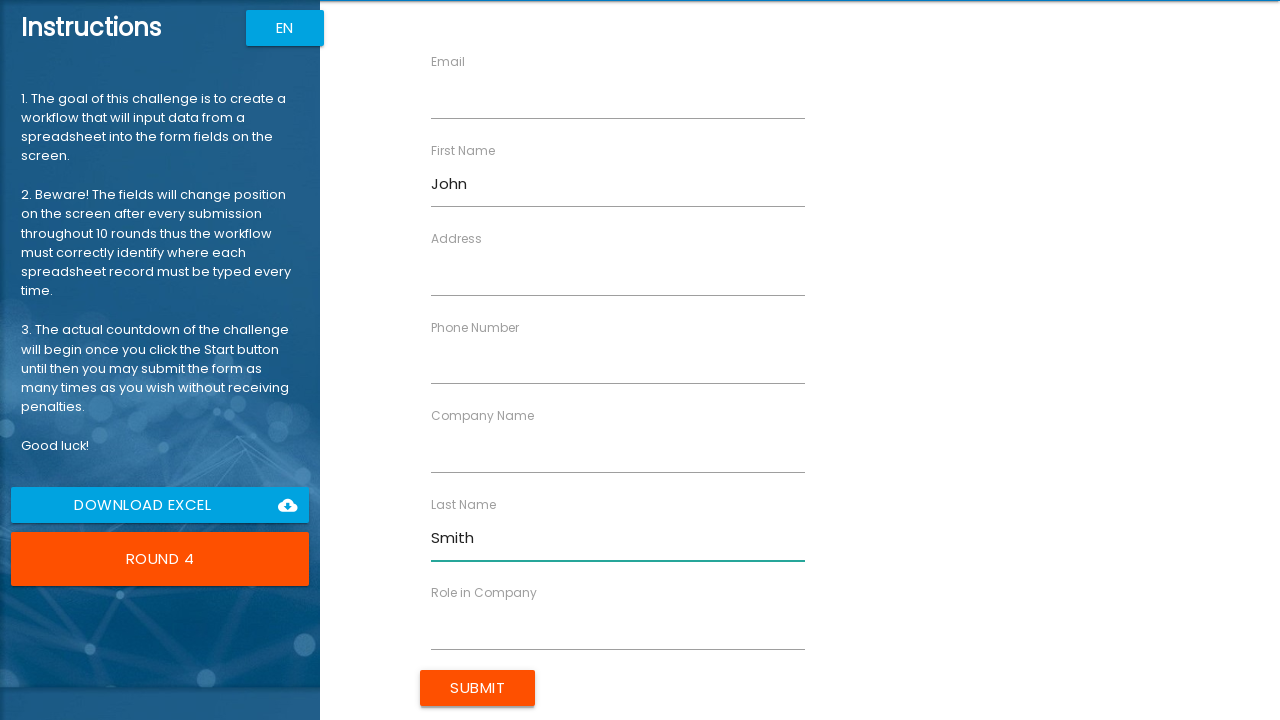

Cleared the 'Company Name' field in round 4 on //label[text()="Company Name"]/following-sibling::input
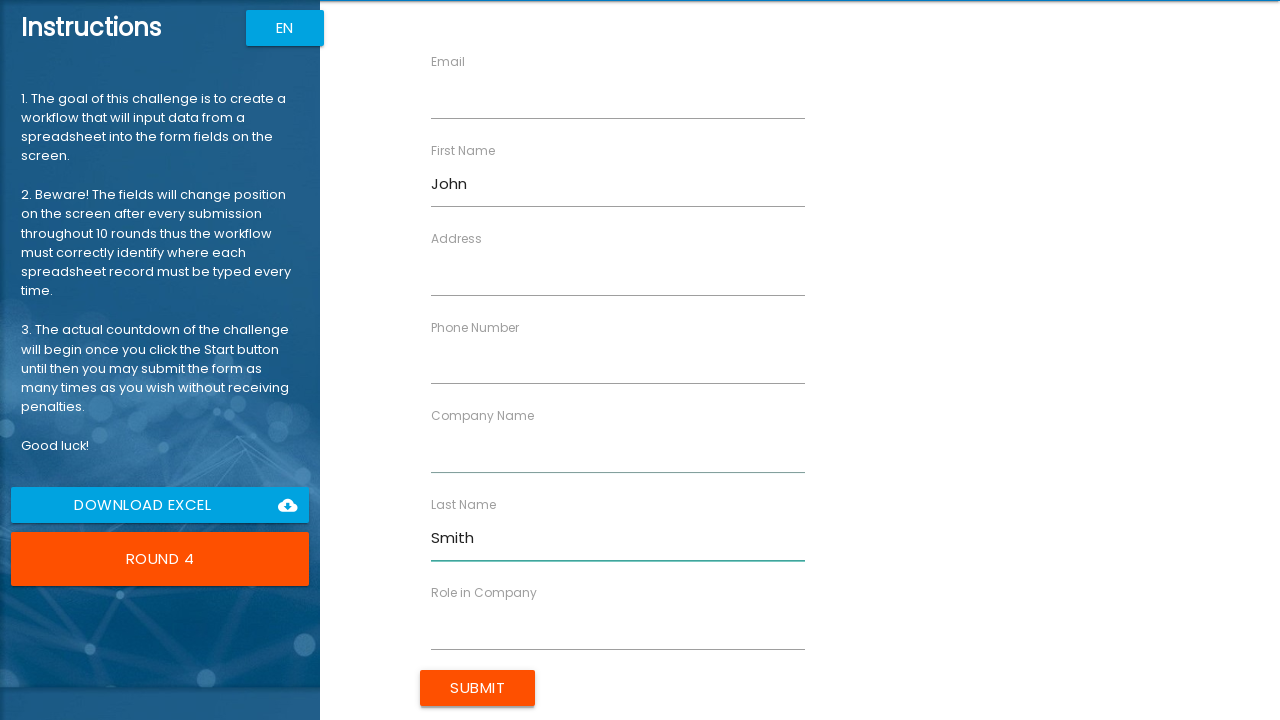

Filled 'Company Name' field with 'IT Solutions' in round 4 on //label[text()="Company Name"]/following-sibling::input
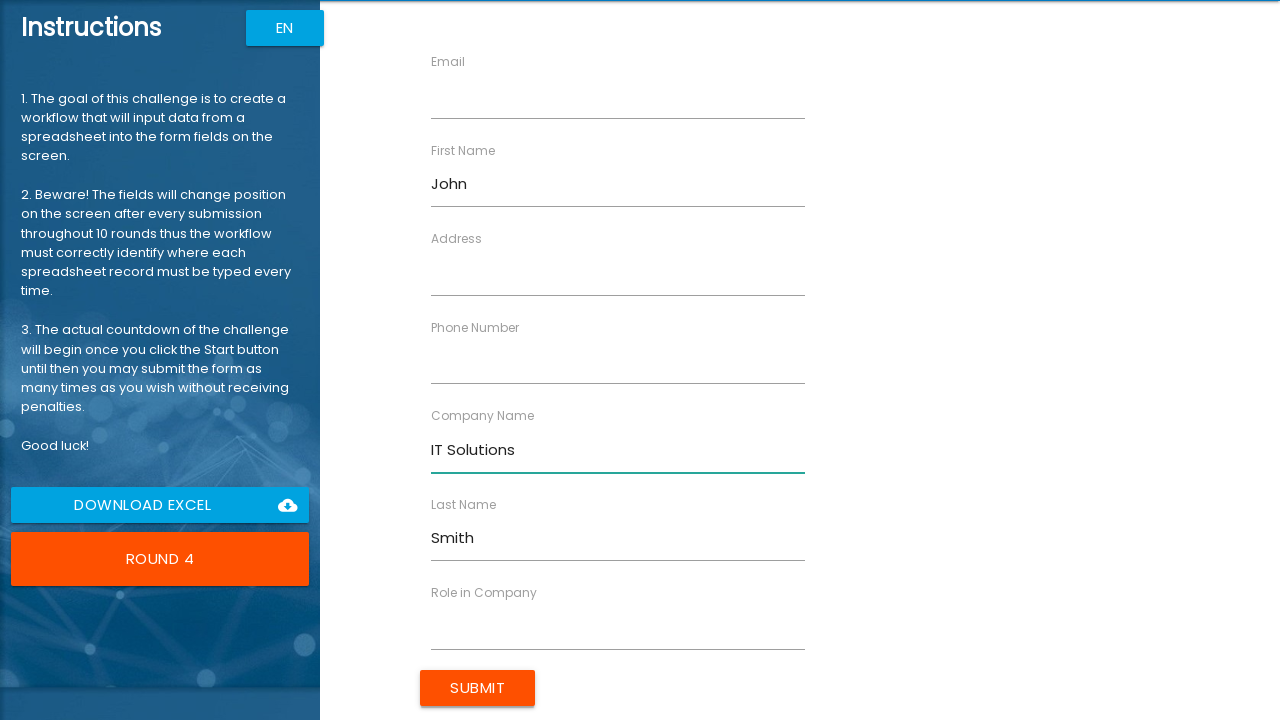

Waited 1 second after filling 'Company Name' field
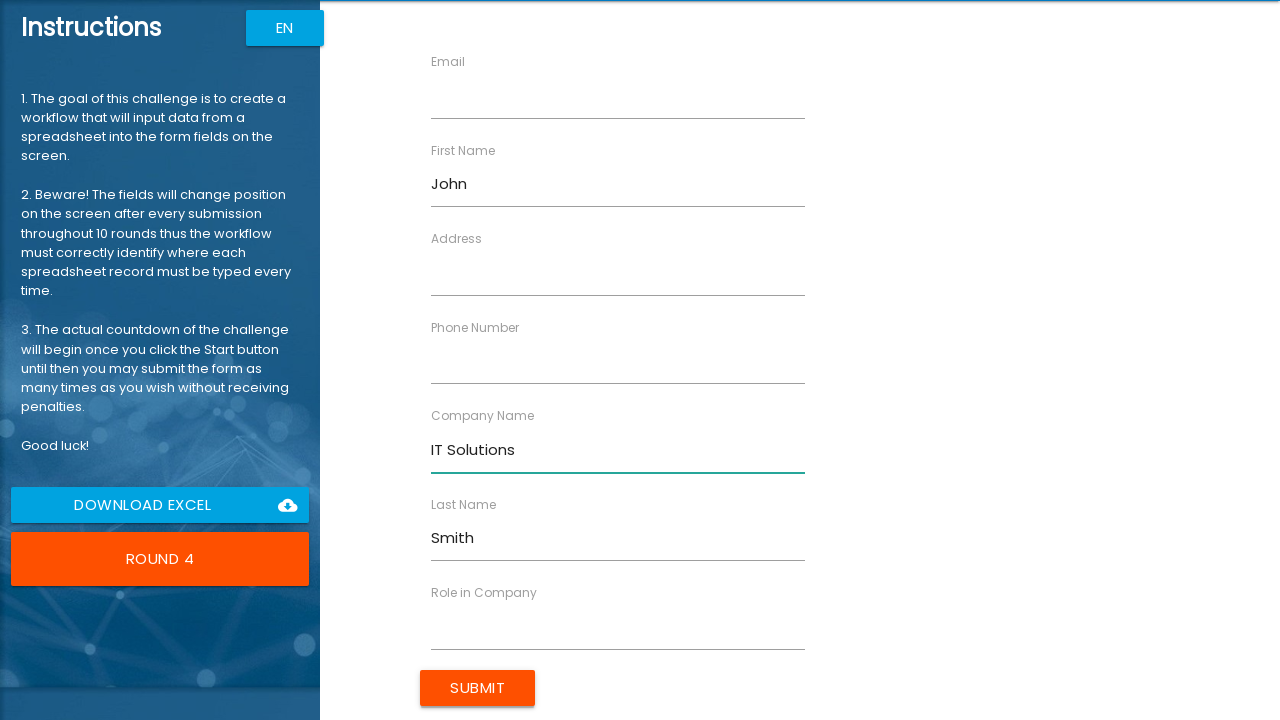

Cleared the 'Role in Company' field in round 4 on //label[text()="Role in Company"]/following-sibling::input
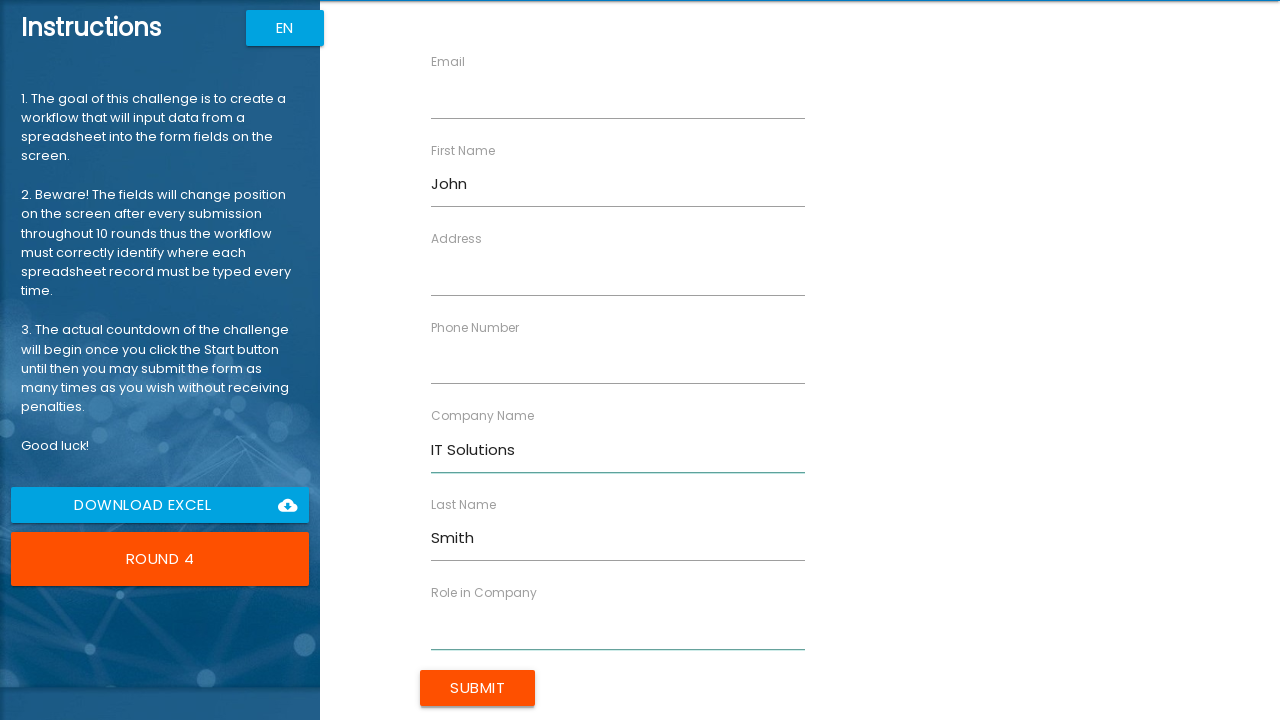

Filled 'Role in Company' field with 'Analyst' in round 4 on //label[text()="Role in Company"]/following-sibling::input
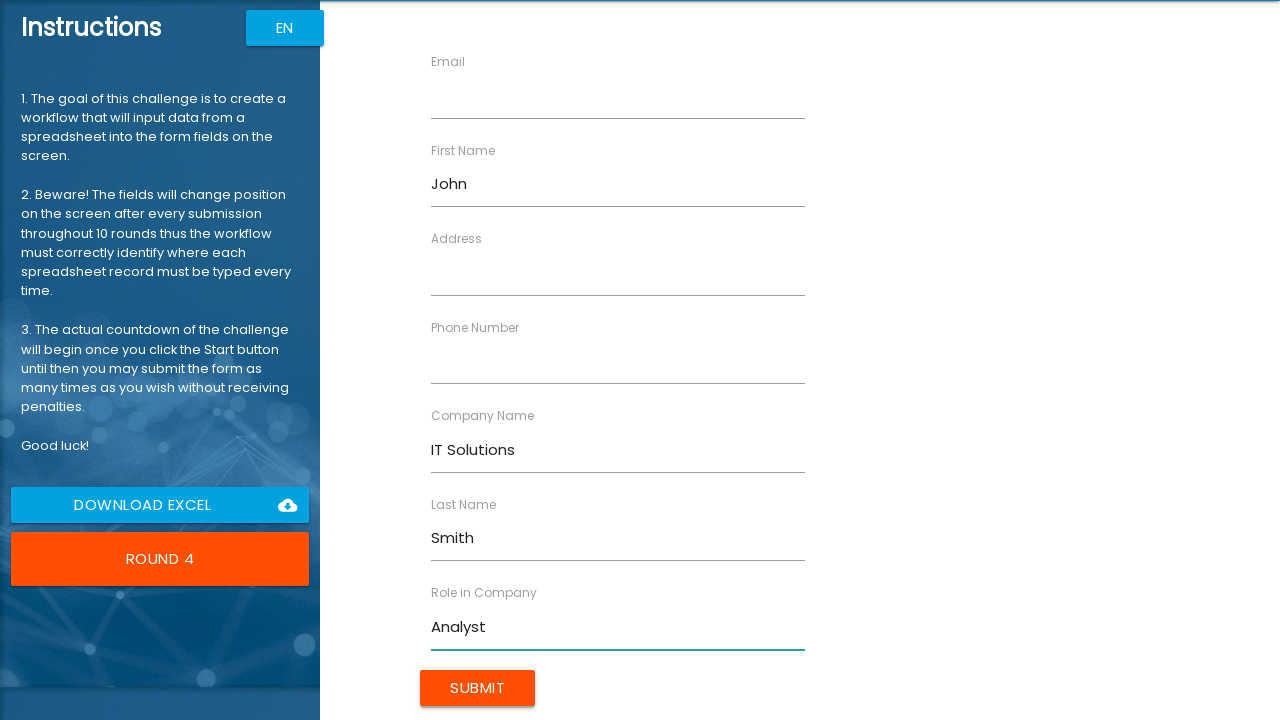

Waited 1 second after filling 'Role in Company' field
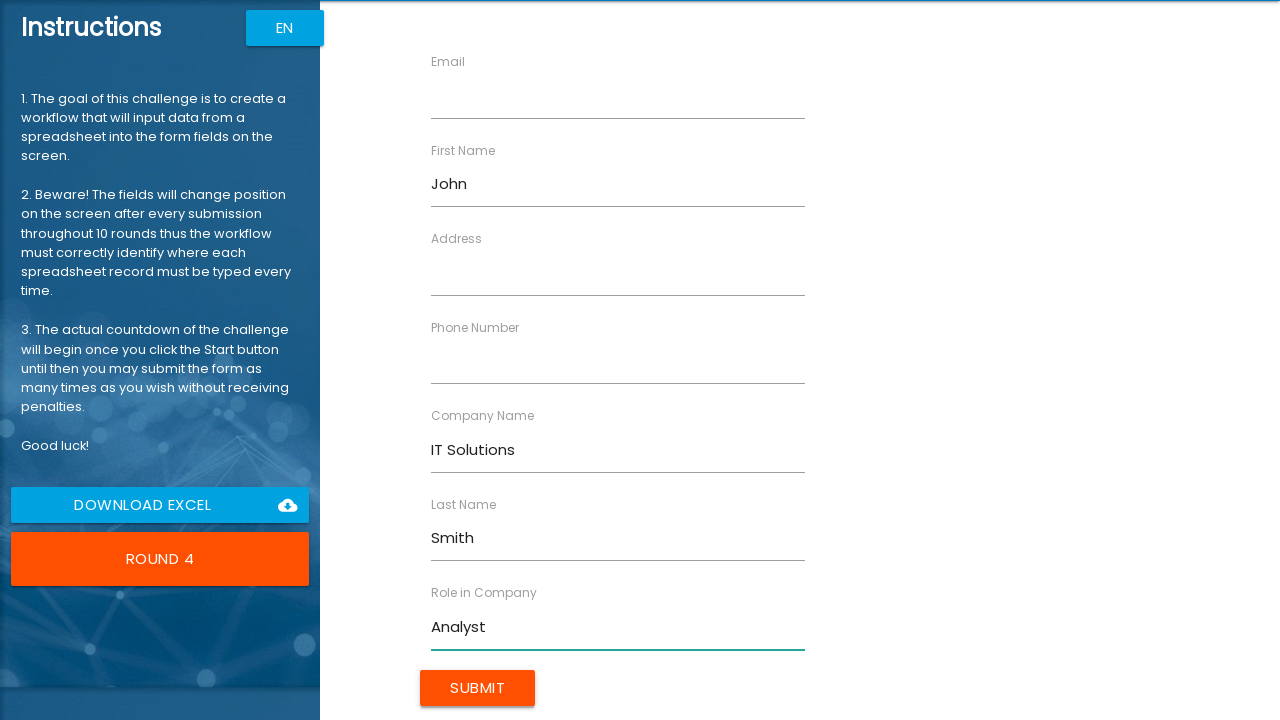

Cleared the 'Address' field in round 4 on //label[text()="Address"]/following-sibling::input
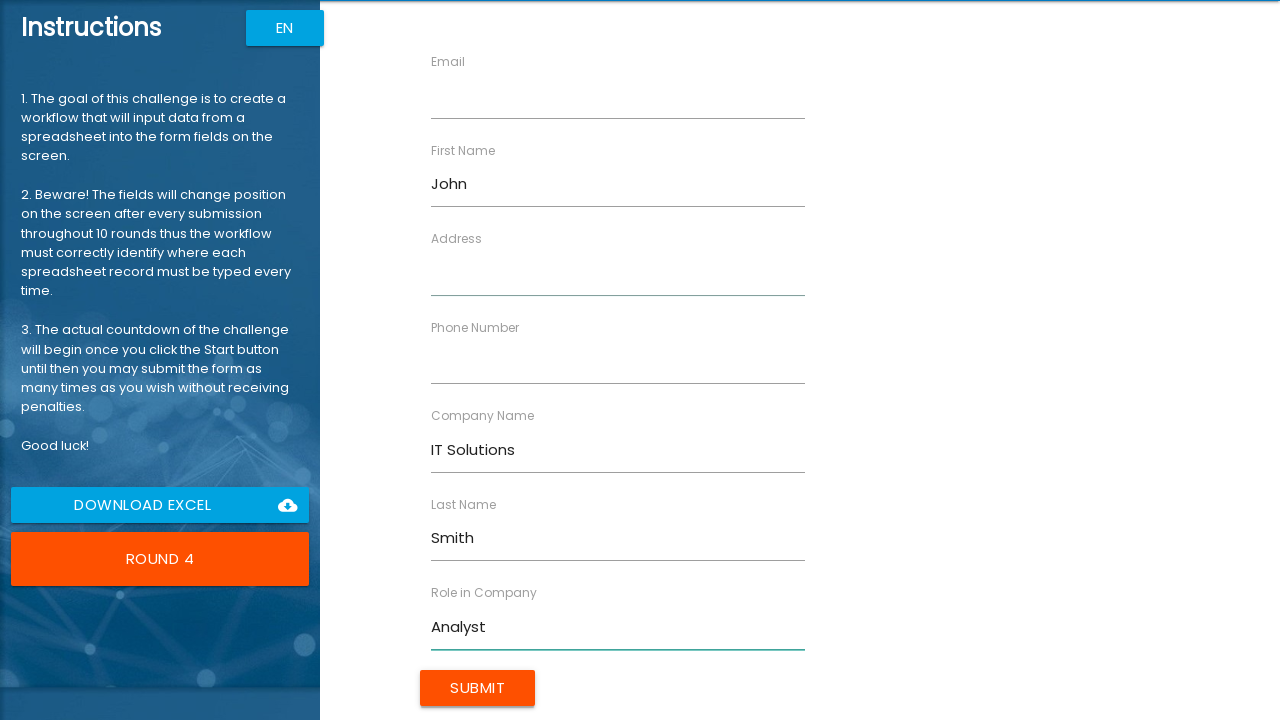

Filled 'Address' field with '98 North Road' in round 4 on //label[text()="Address"]/following-sibling::input
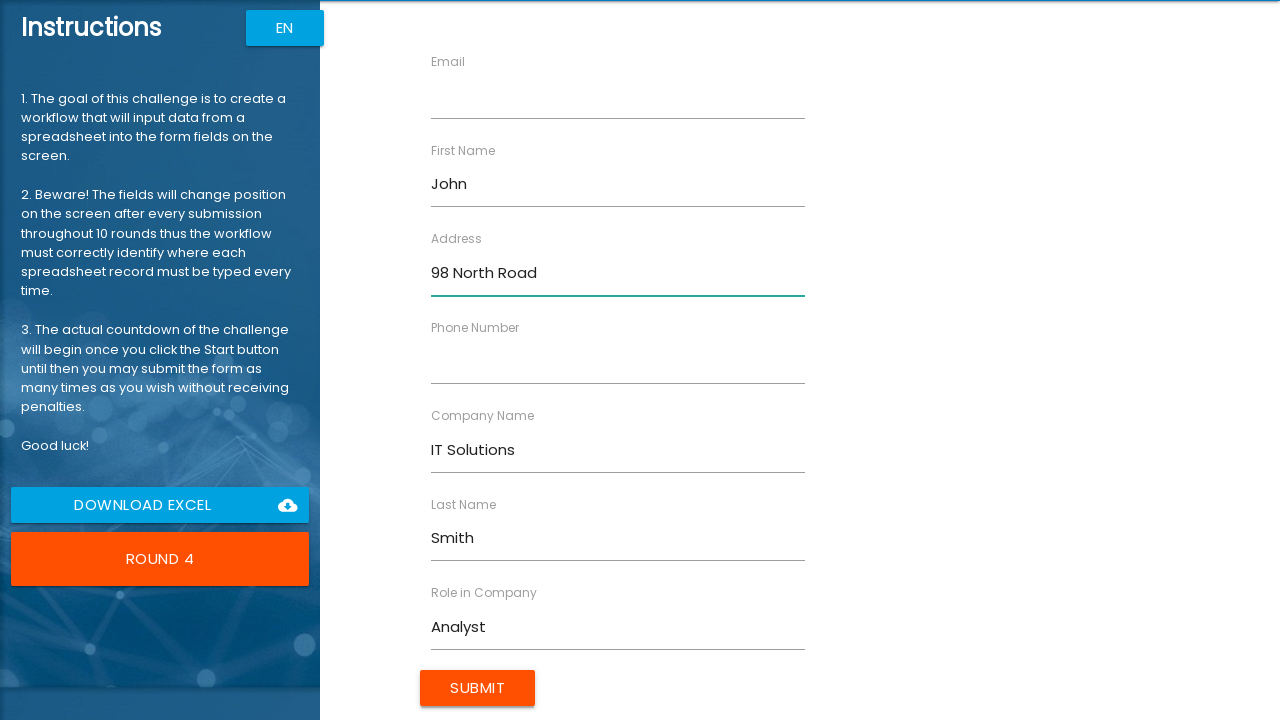

Waited 1 second after filling 'Address' field
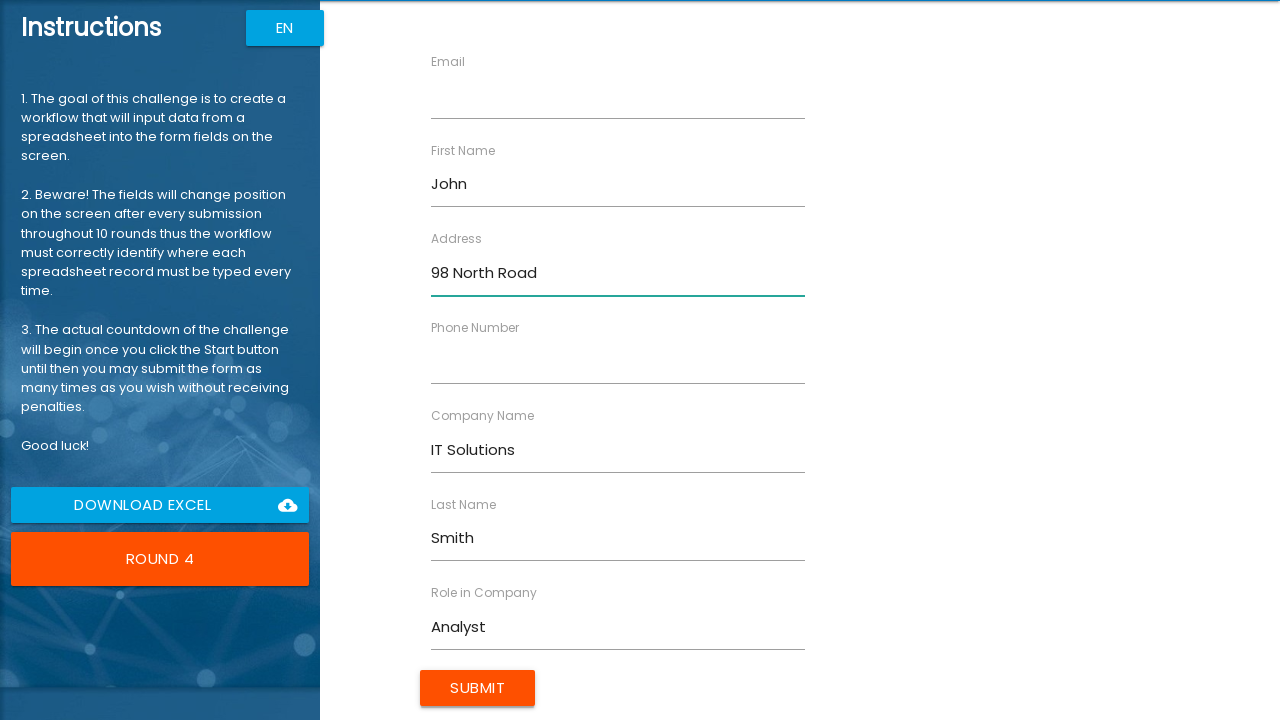

Cleared the 'Email' field in round 4 on //label[text()="Email"]/following-sibling::input
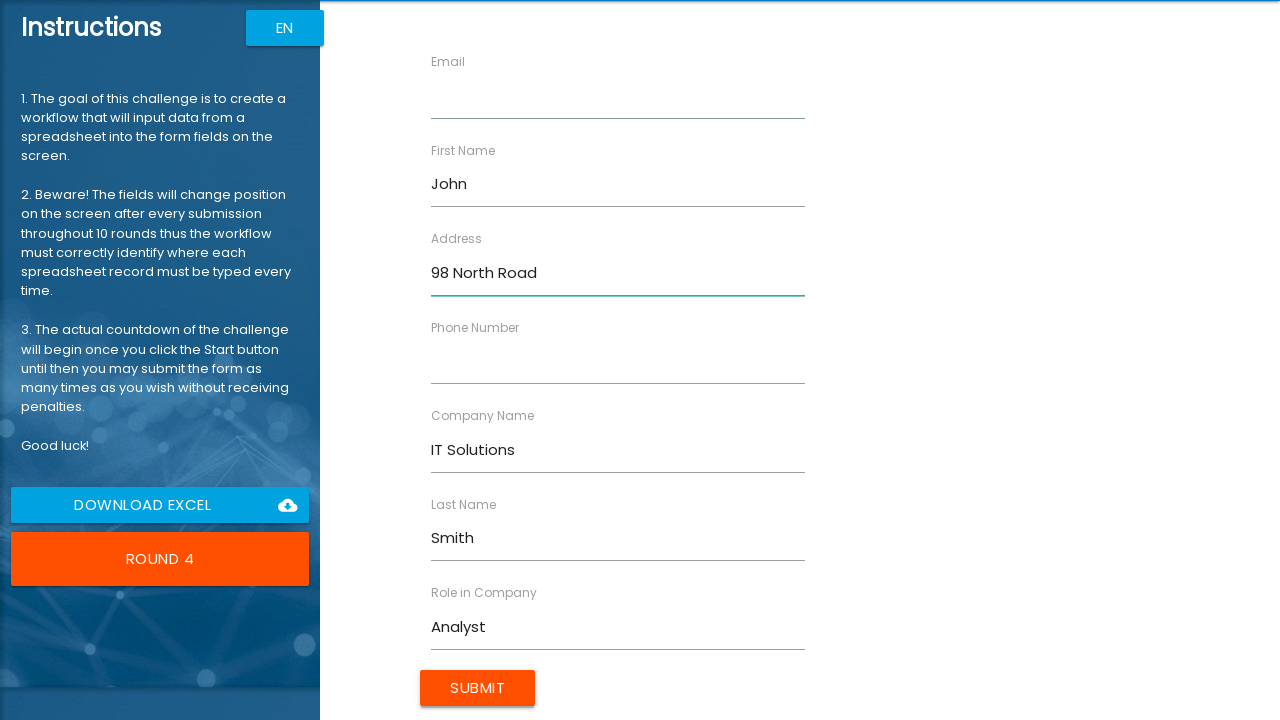

Filled 'Email' field with 'jsmith@itsolutions.com' in round 4 on //label[text()="Email"]/following-sibling::input
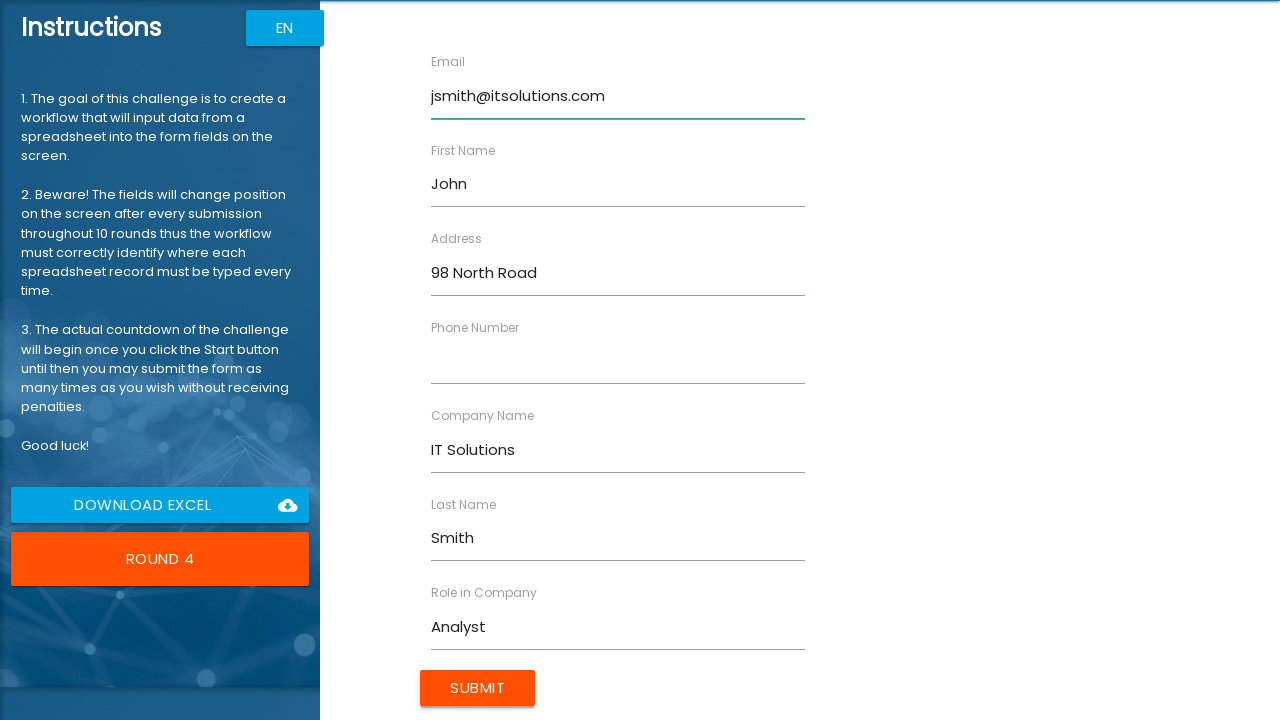

Waited 1 second after filling 'Email' field
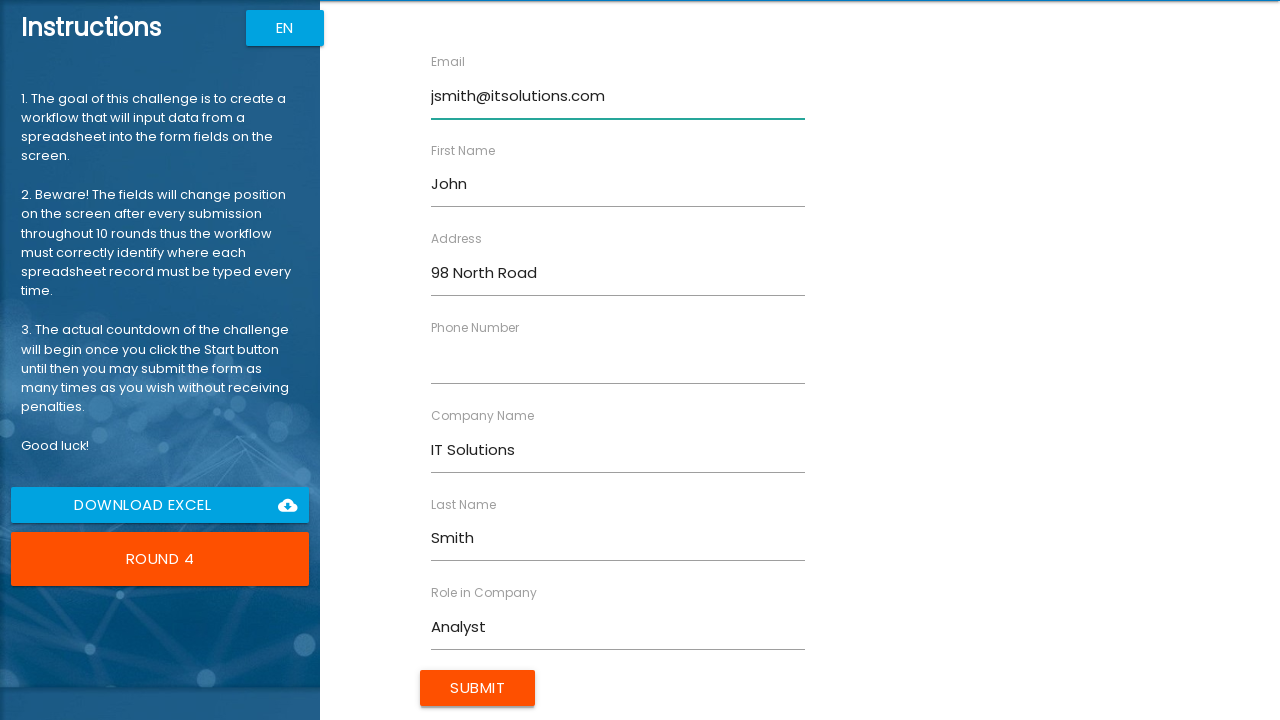

Cleared the 'Phone Number' field in round 4 on //label[text()="Phone Number"]/following-sibling::input
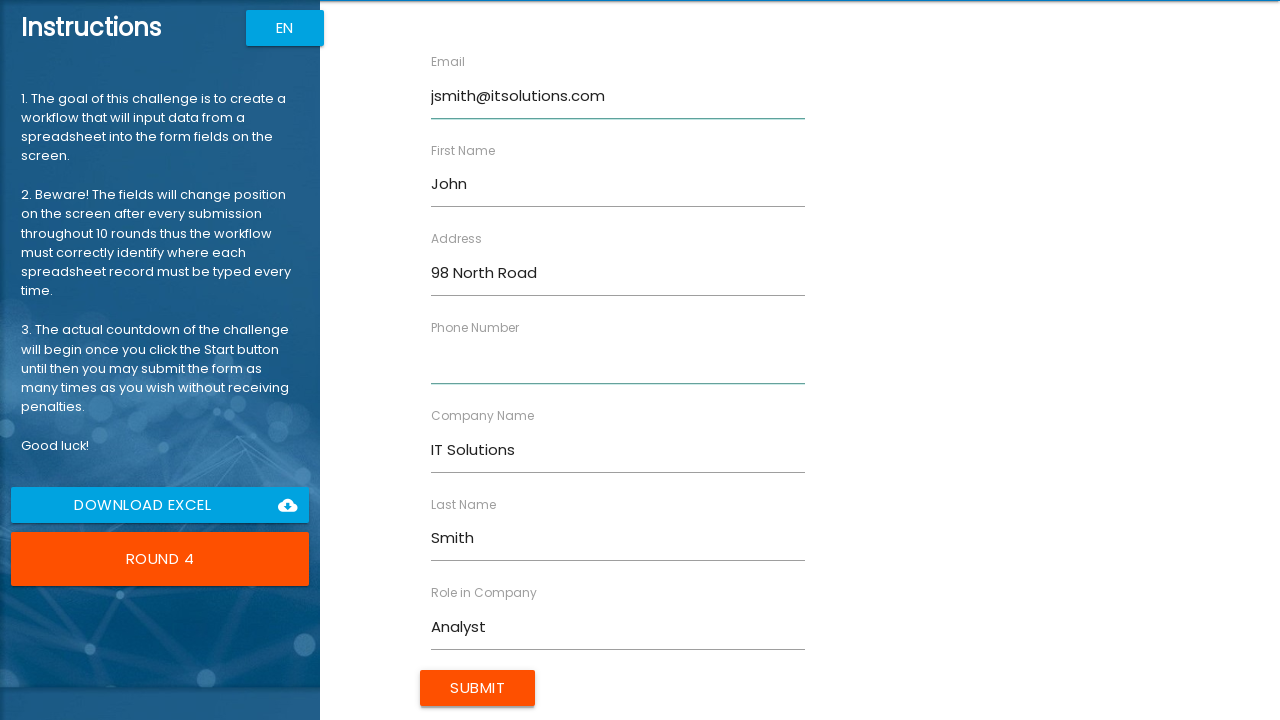

Filled 'Phone Number' field with '844729374' in round 4 on //label[text()="Phone Number"]/following-sibling::input
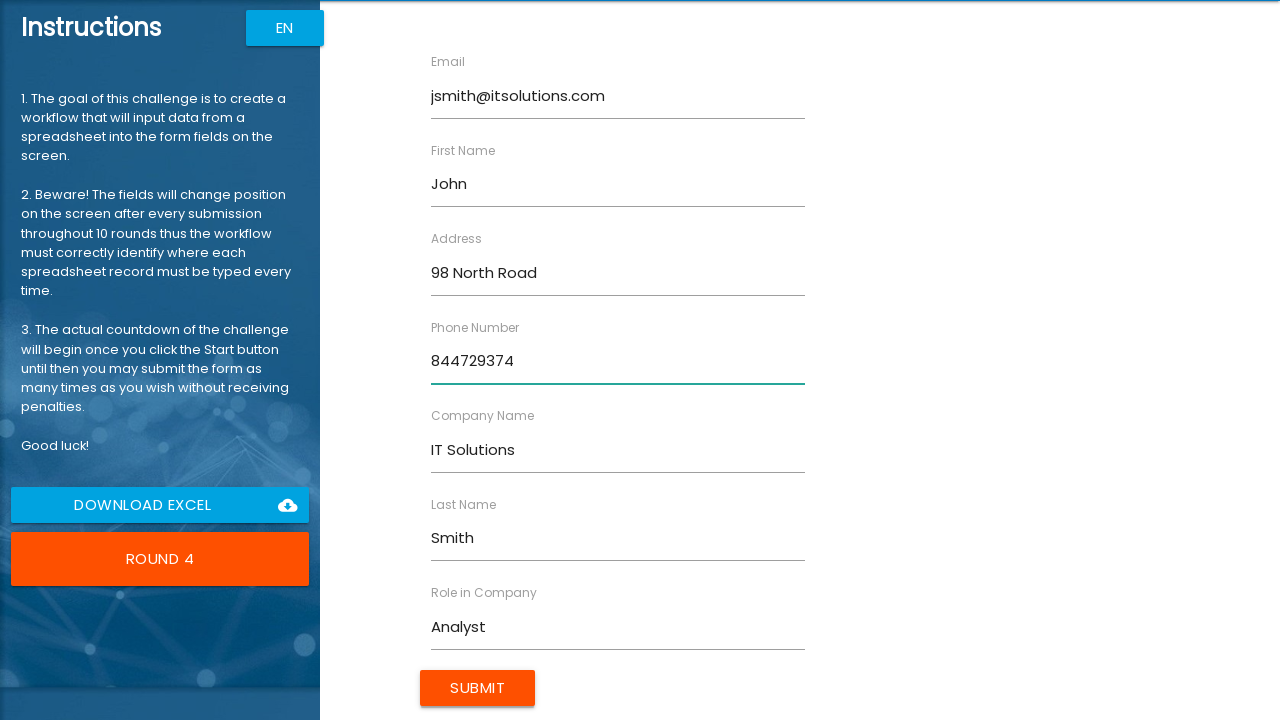

Waited 1 second after filling 'Phone Number' field
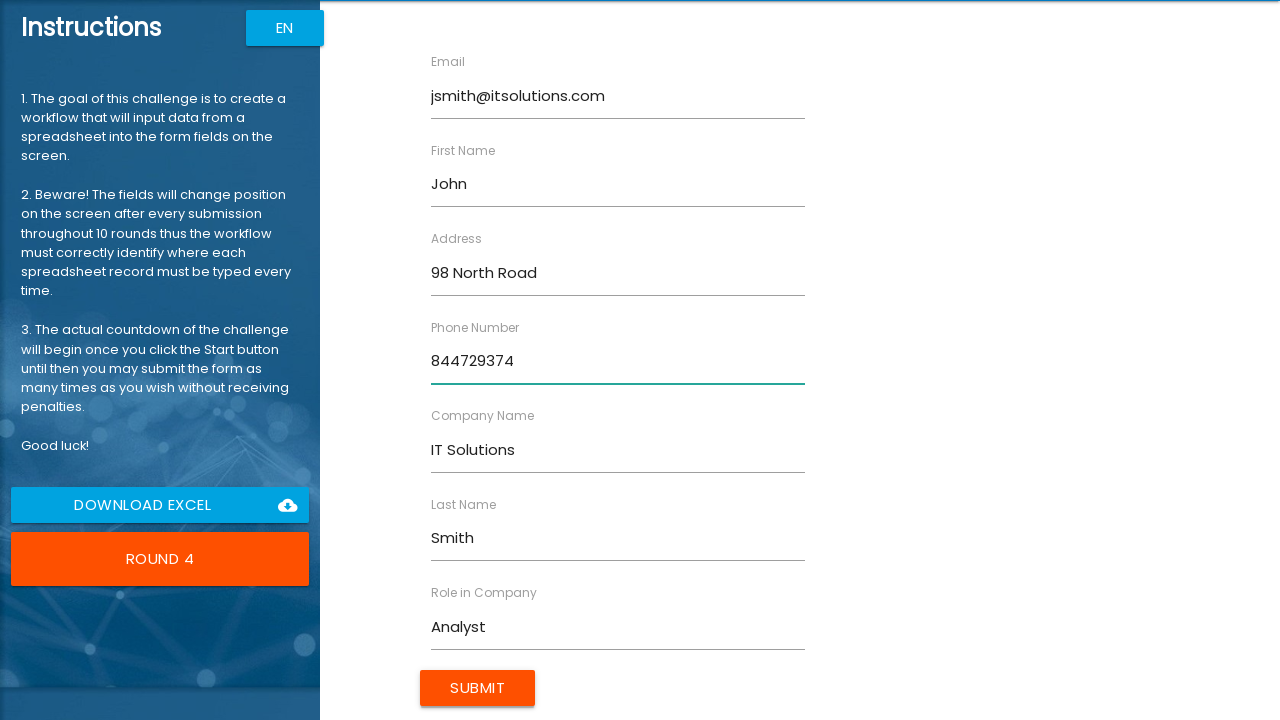

Clicked Submit button to submit round 4 at (478, 688) on xpath=//input[@value="Submit"]
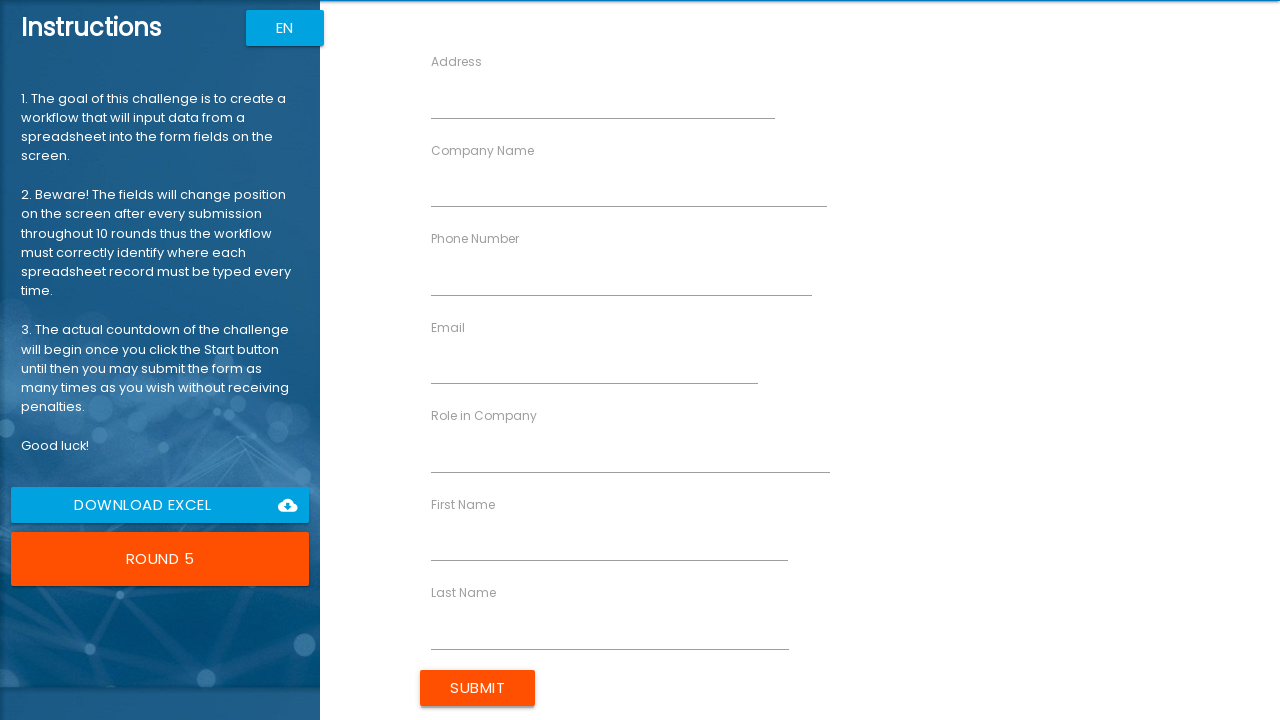

Waited 2 seconds after submitting round 4
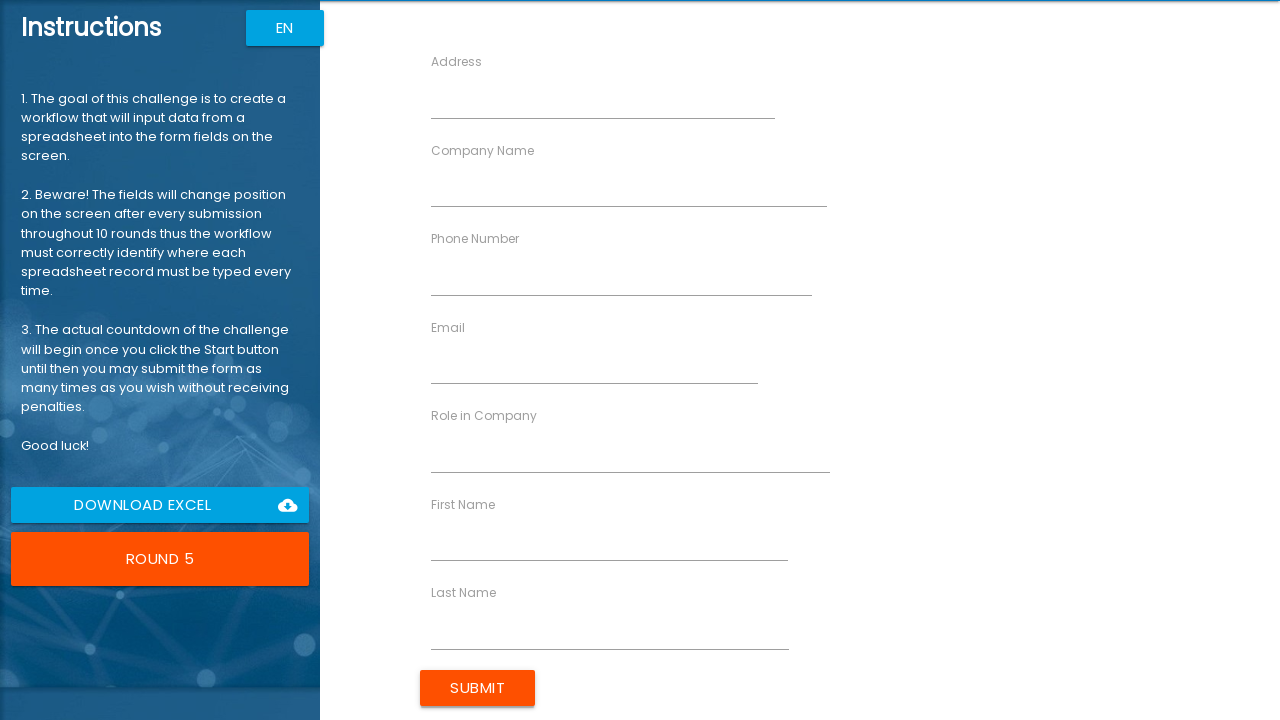

Verified Submit button exists for round 5
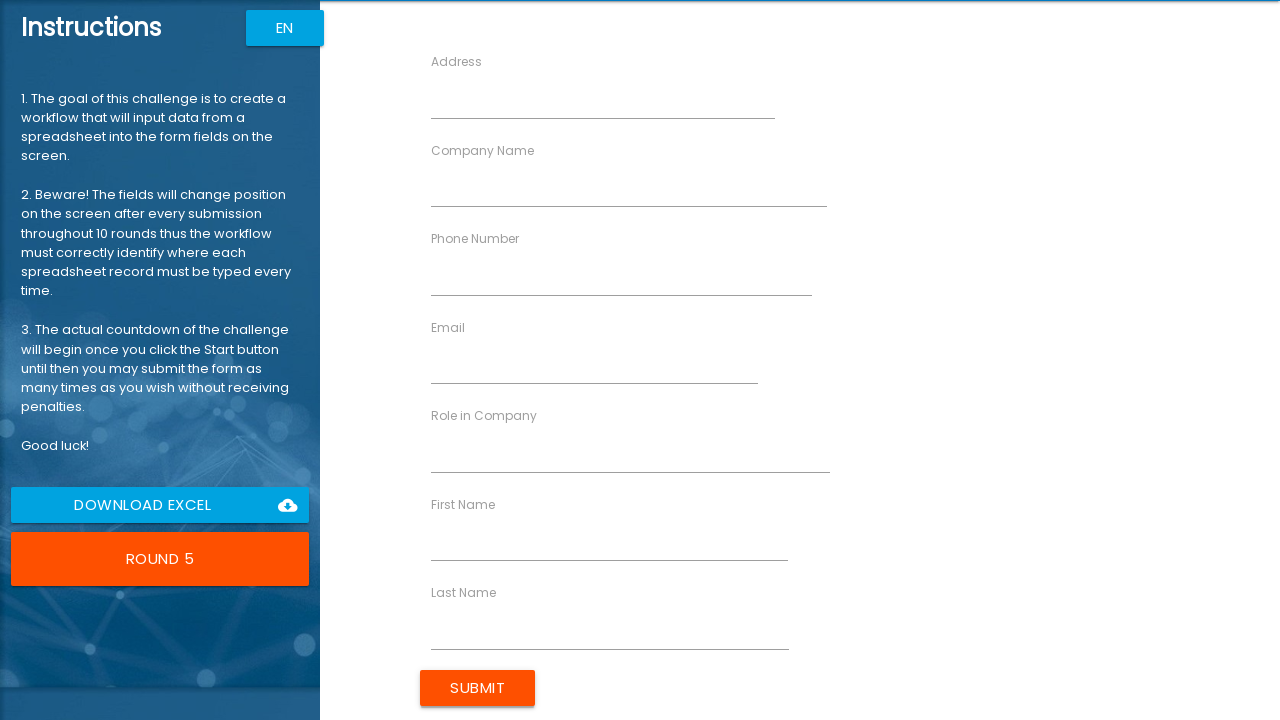

Cleared the 'First Name' field in round 5 on //label[text()="First Name"]/following-sibling::input
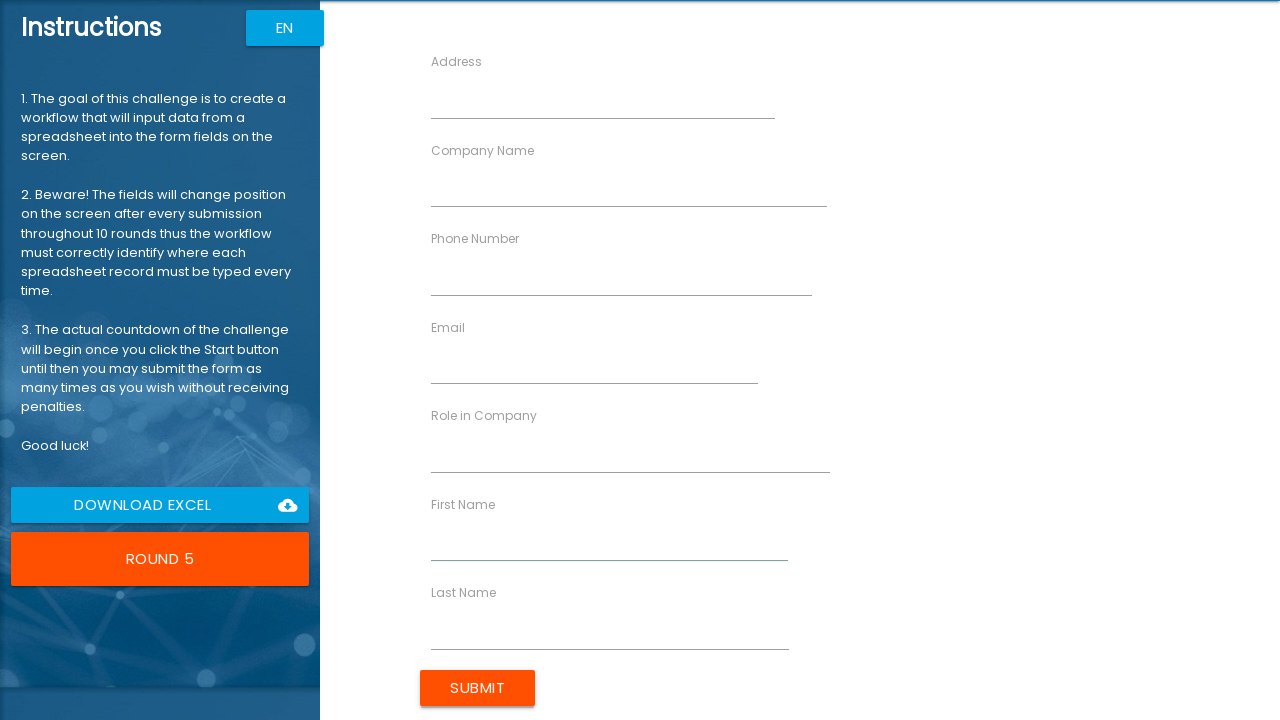

Filled 'First Name' field with 'John' in round 5 on //label[text()="First Name"]/following-sibling::input
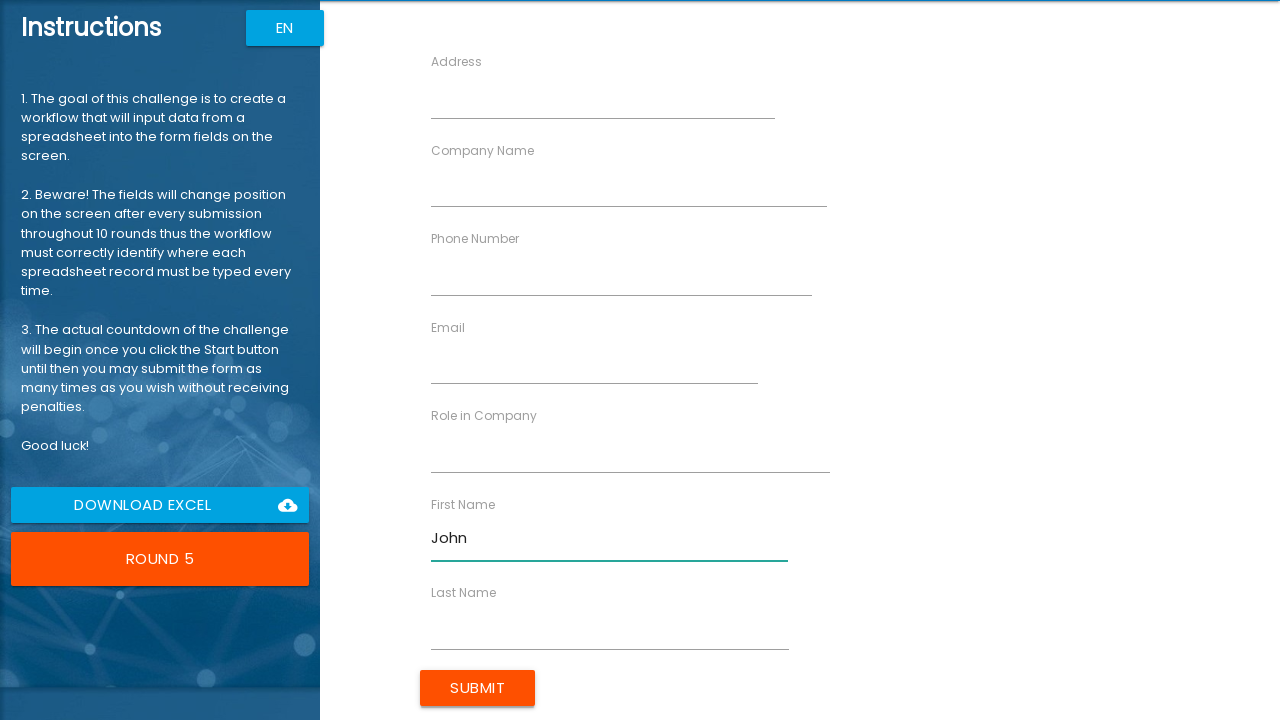

Waited 1 second after filling 'First Name' field
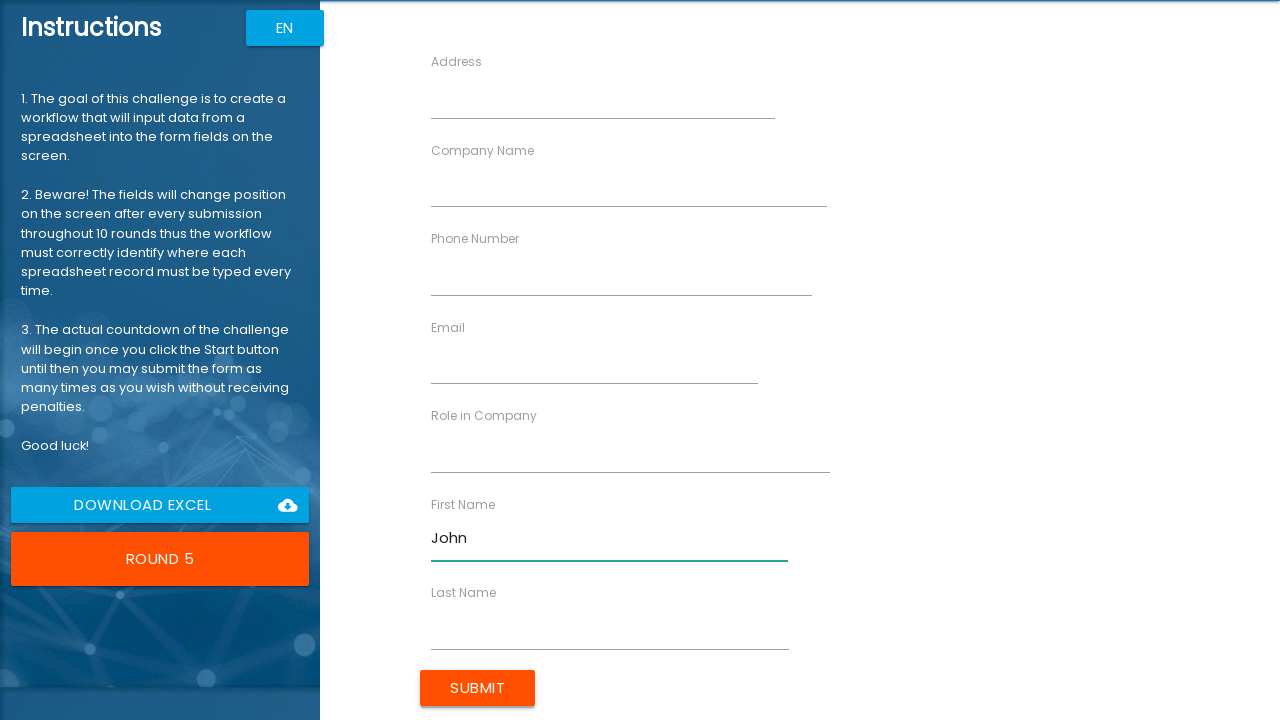

Cleared the 'Last Name' field in round 5 on //label[text()="Last Name"]/following-sibling::input
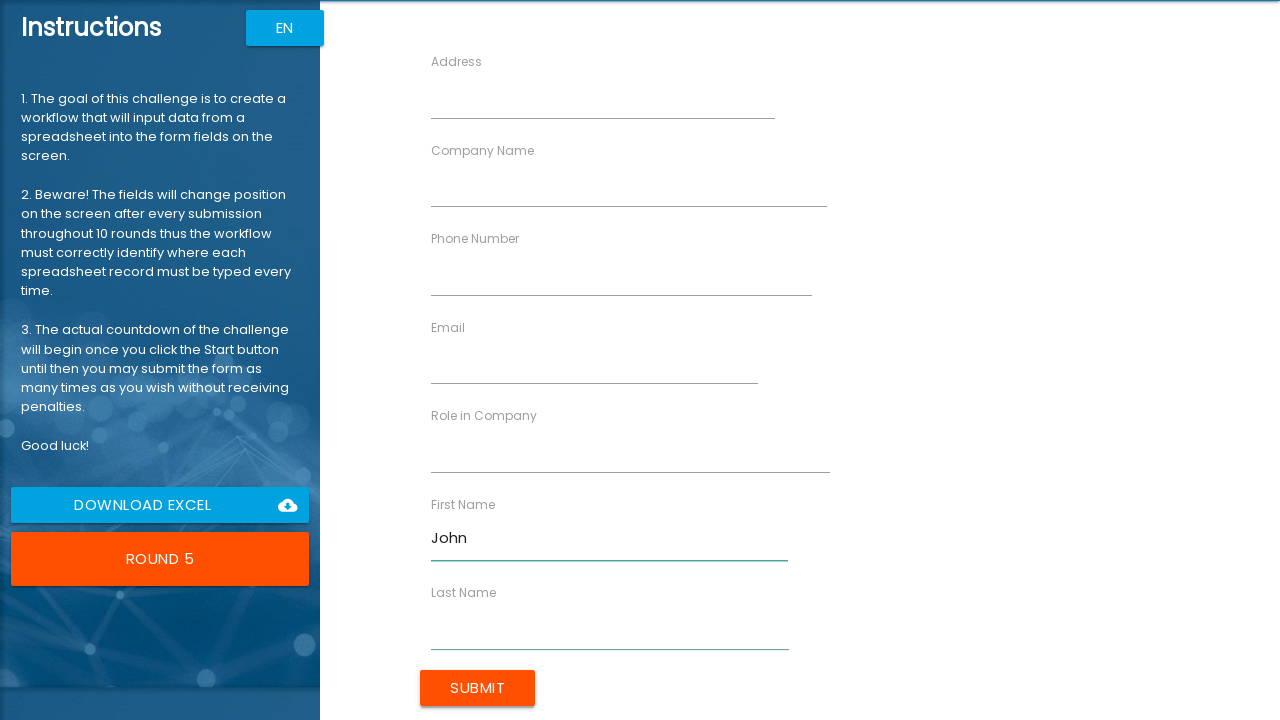

Filled 'Last Name' field with 'Smith' in round 5 on //label[text()="Last Name"]/following-sibling::input
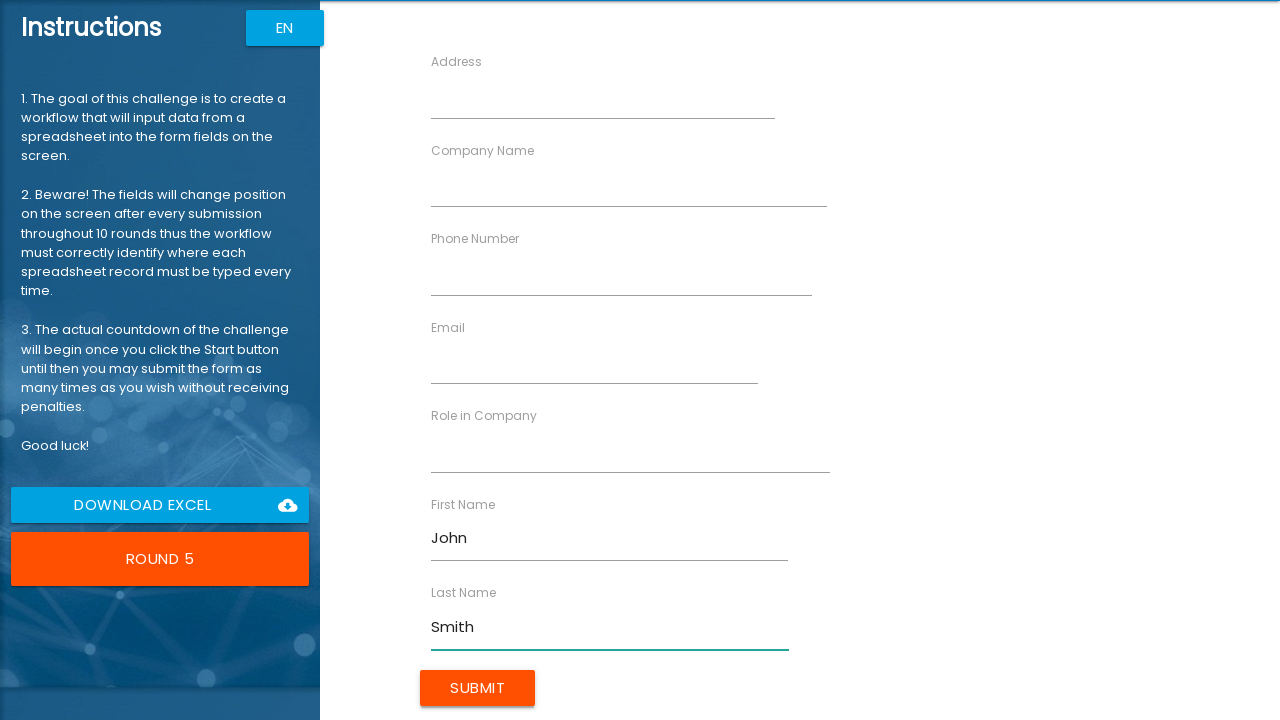

Waited 1 second after filling 'Last Name' field
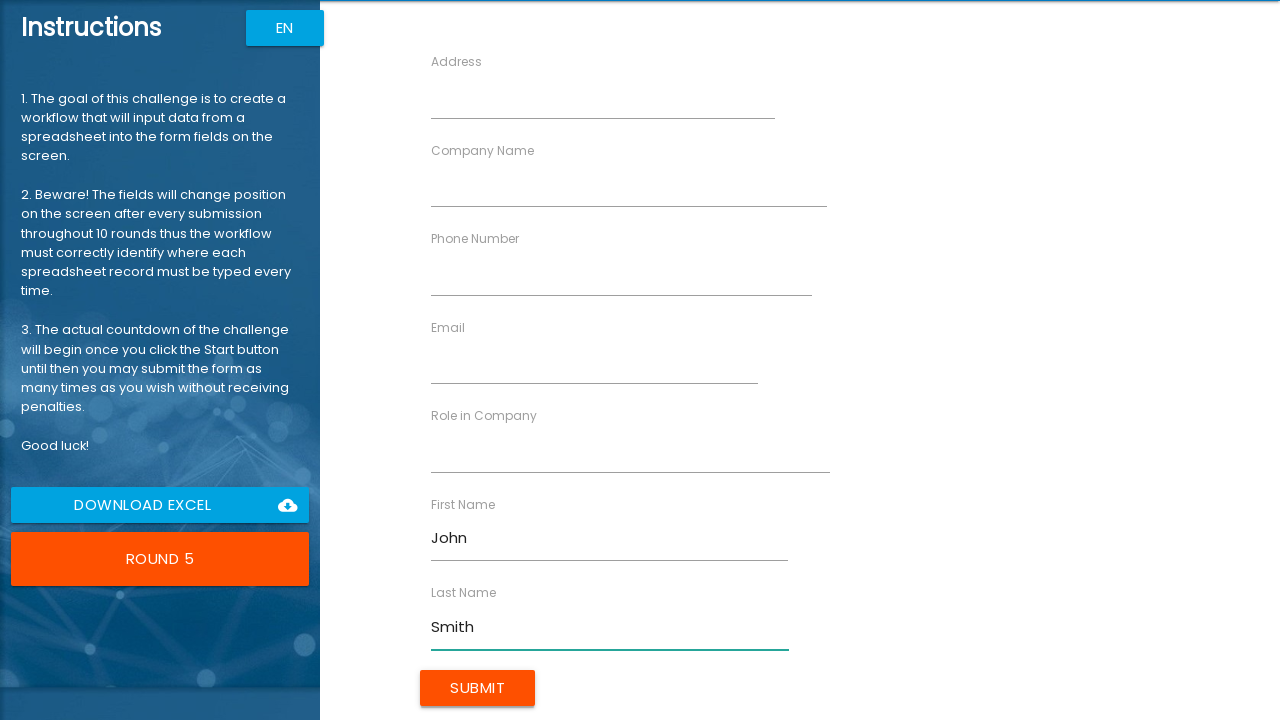

Cleared the 'Company Name' field in round 5 on //label[text()="Company Name"]/following-sibling::input
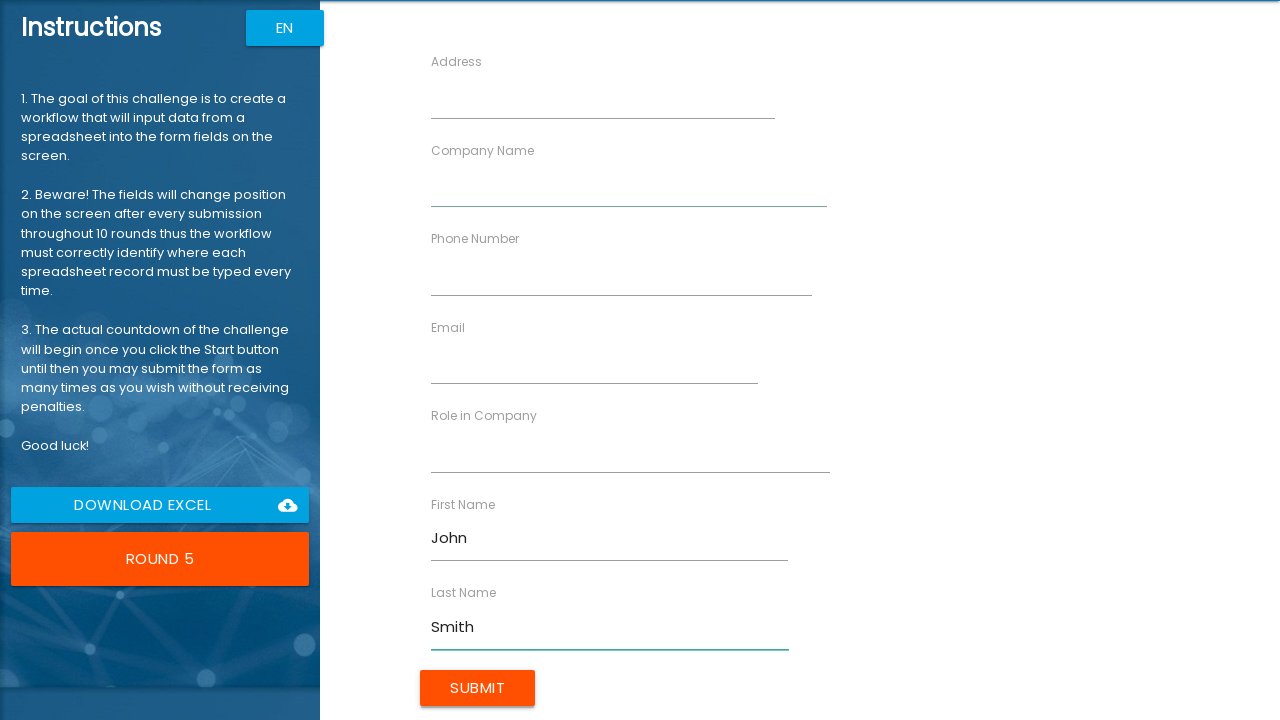

Filled 'Company Name' field with 'IT Solutions' in round 5 on //label[text()="Company Name"]/following-sibling::input
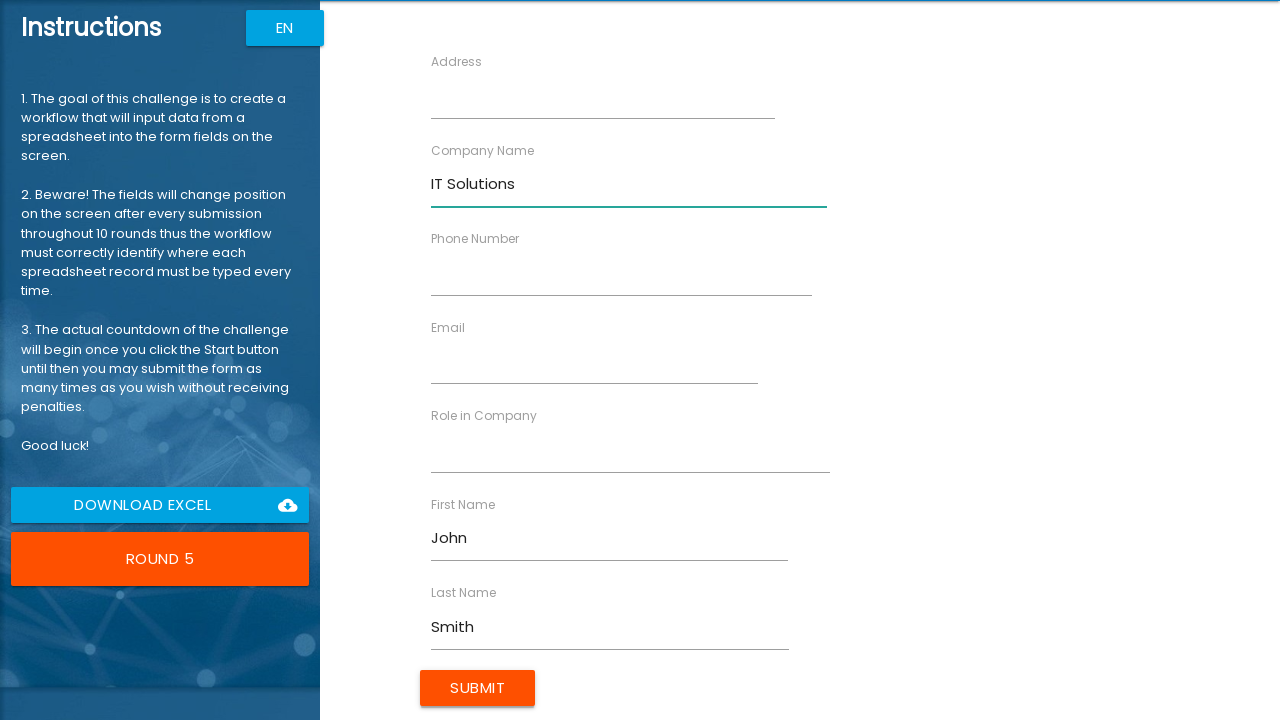

Waited 1 second after filling 'Company Name' field
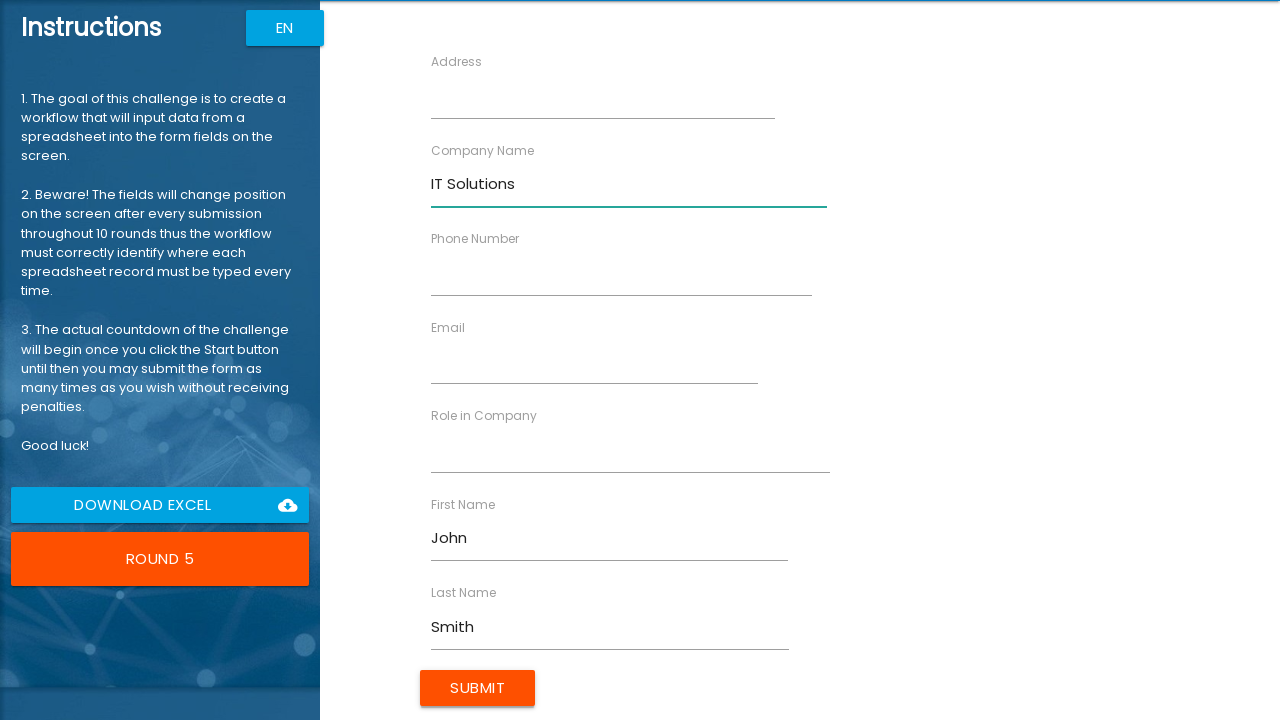

Cleared the 'Role in Company' field in round 5 on //label[text()="Role in Company"]/following-sibling::input
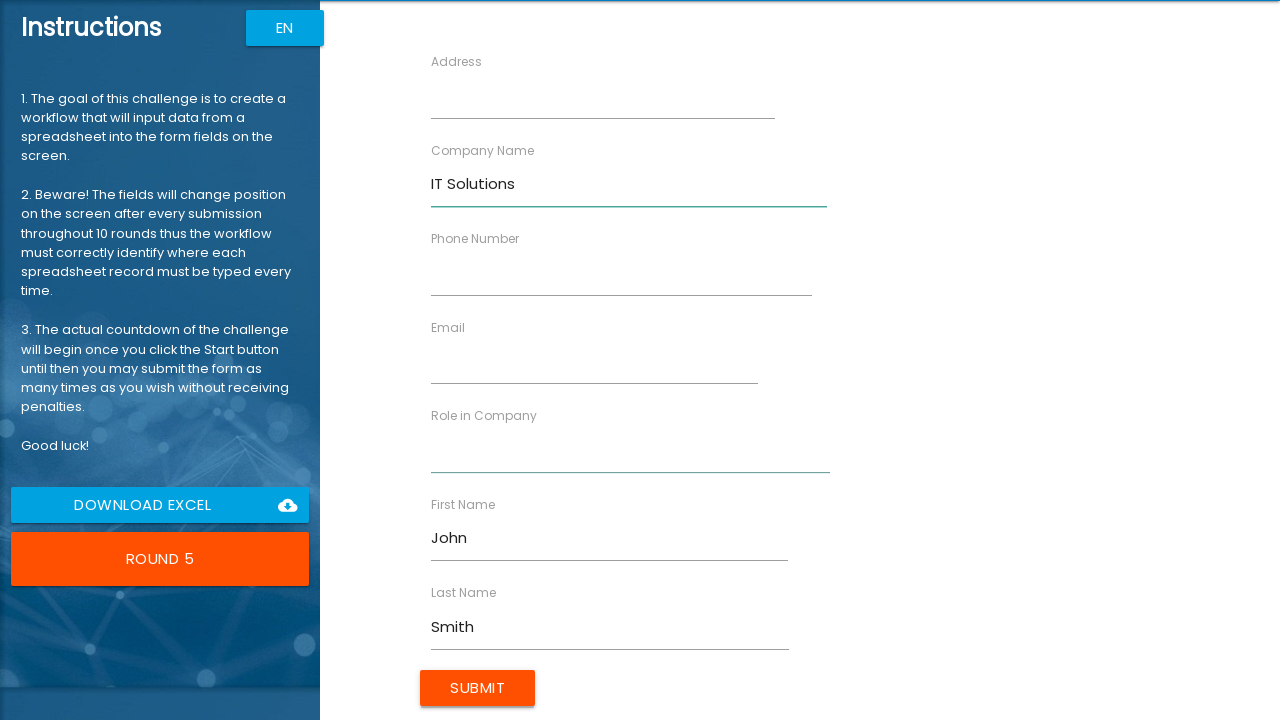

Filled 'Role in Company' field with 'Analyst' in round 5 on //label[text()="Role in Company"]/following-sibling::input
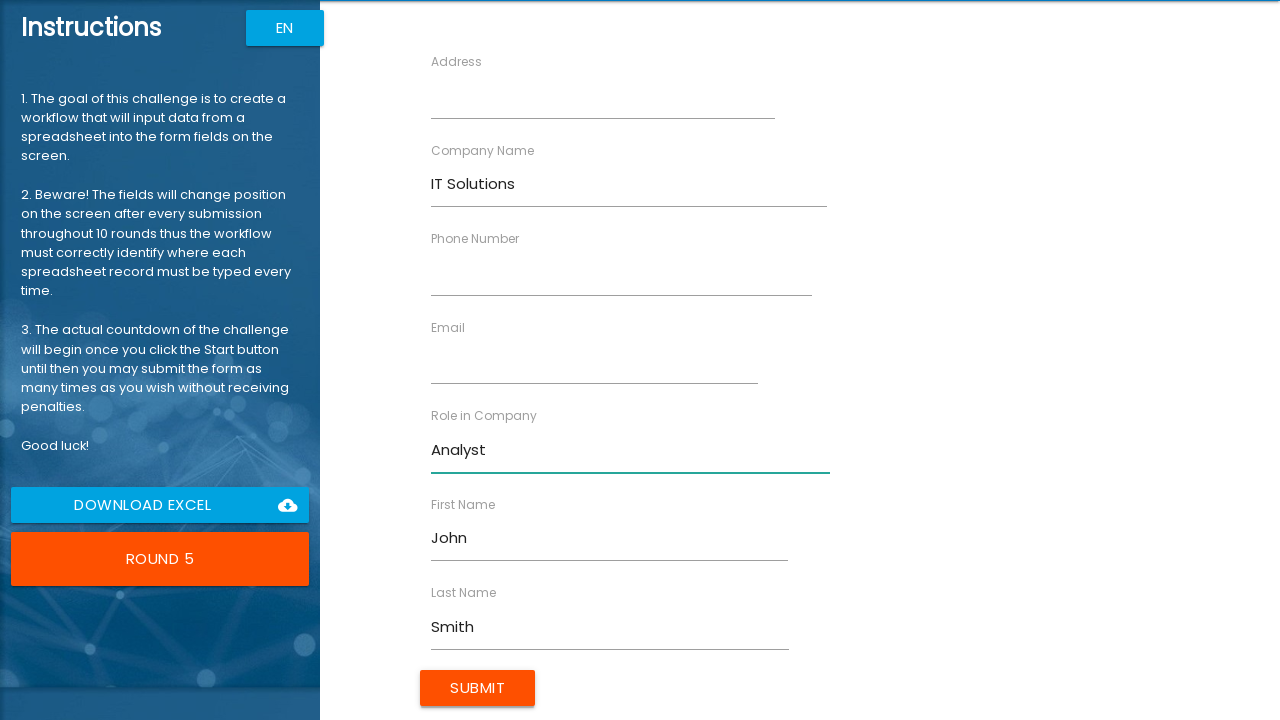

Waited 1 second after filling 'Role in Company' field
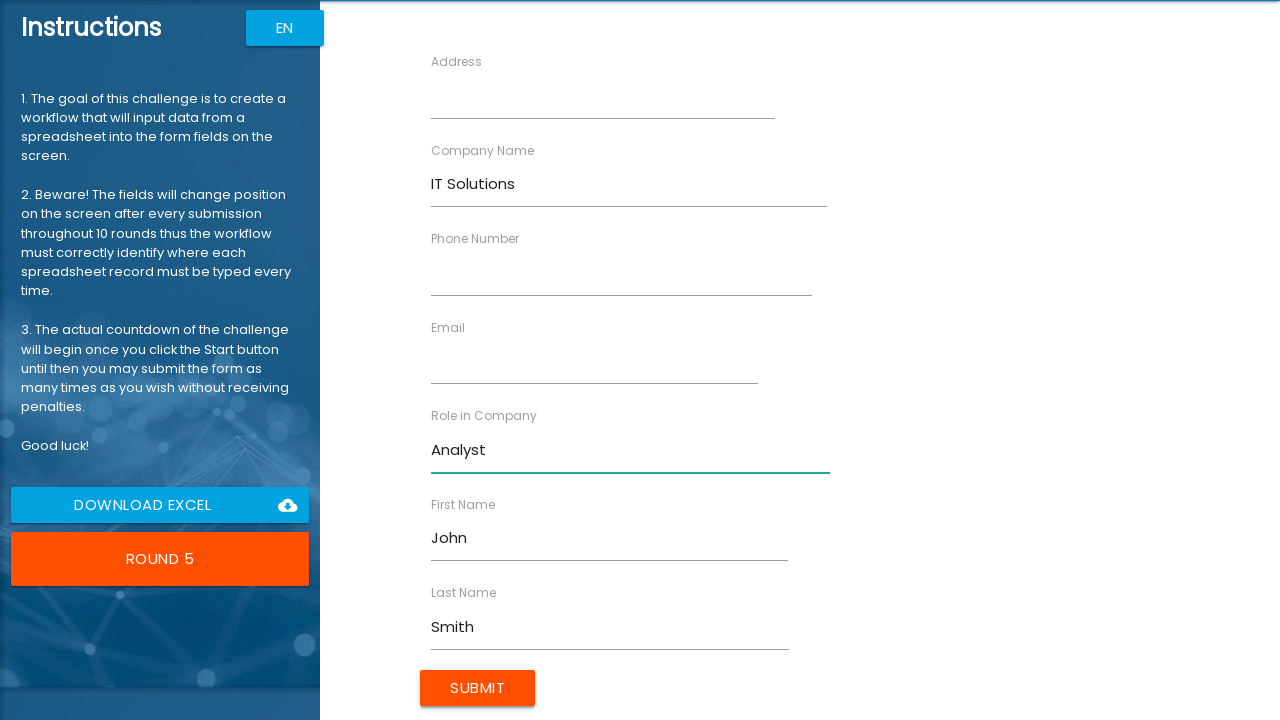

Cleared the 'Address' field in round 5 on //label[text()="Address"]/following-sibling::input
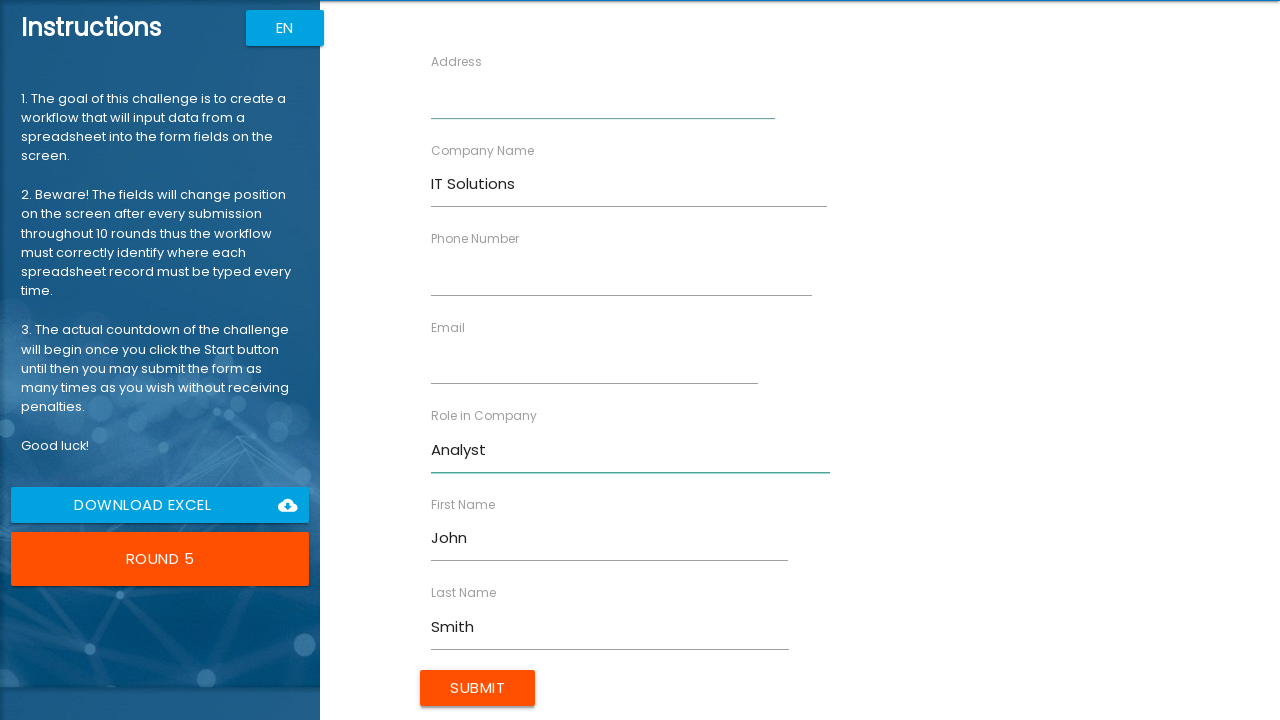

Filled 'Address' field with '98 North Road' in round 5 on //label[text()="Address"]/following-sibling::input
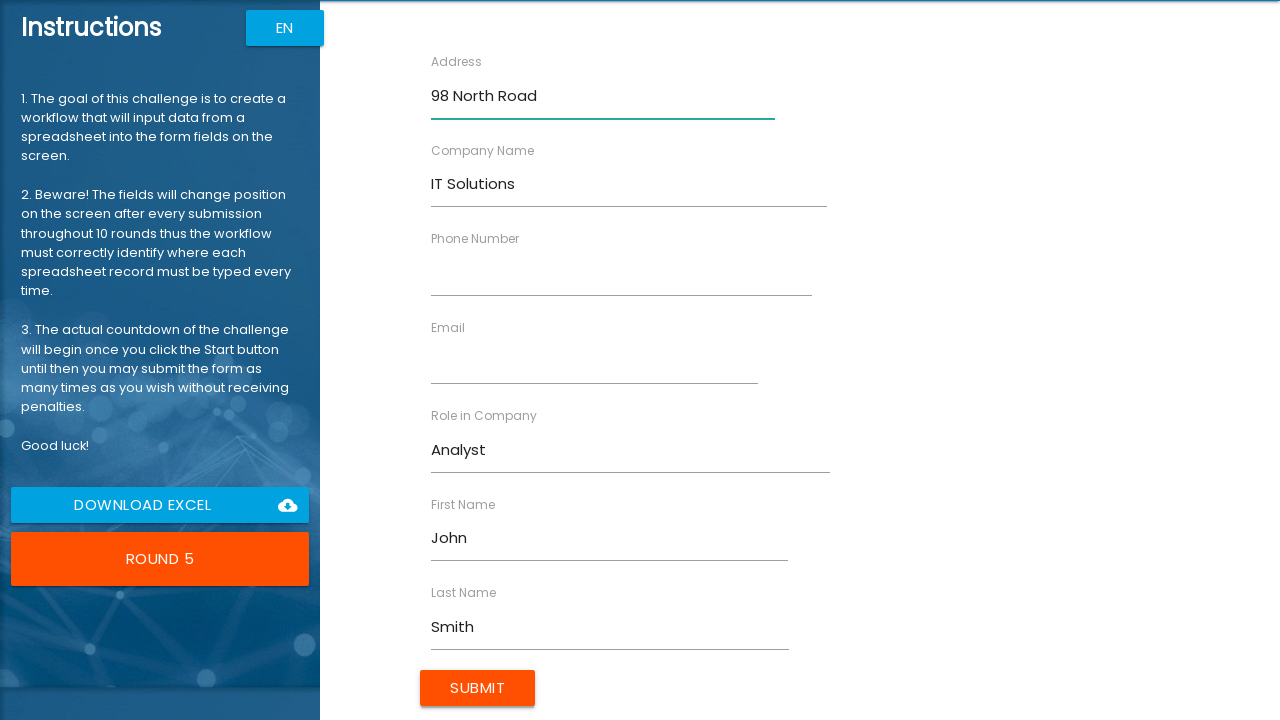

Waited 1 second after filling 'Address' field
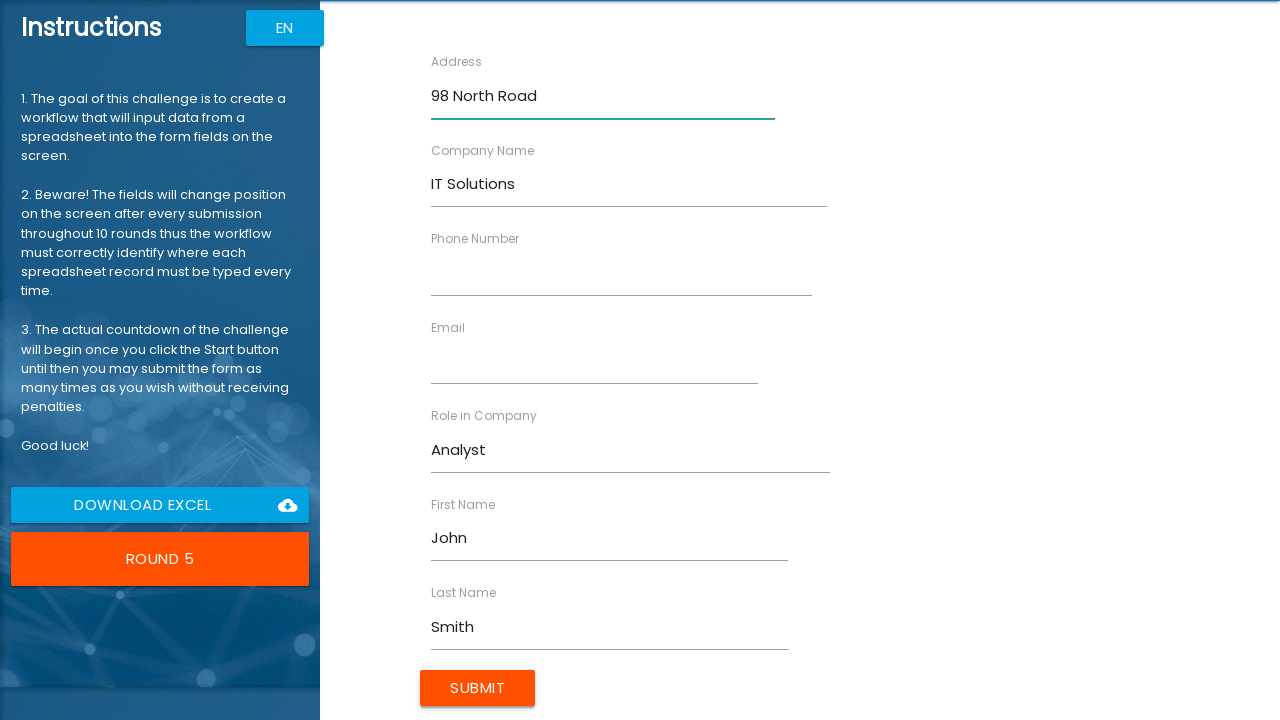

Cleared the 'Email' field in round 5 on //label[text()="Email"]/following-sibling::input
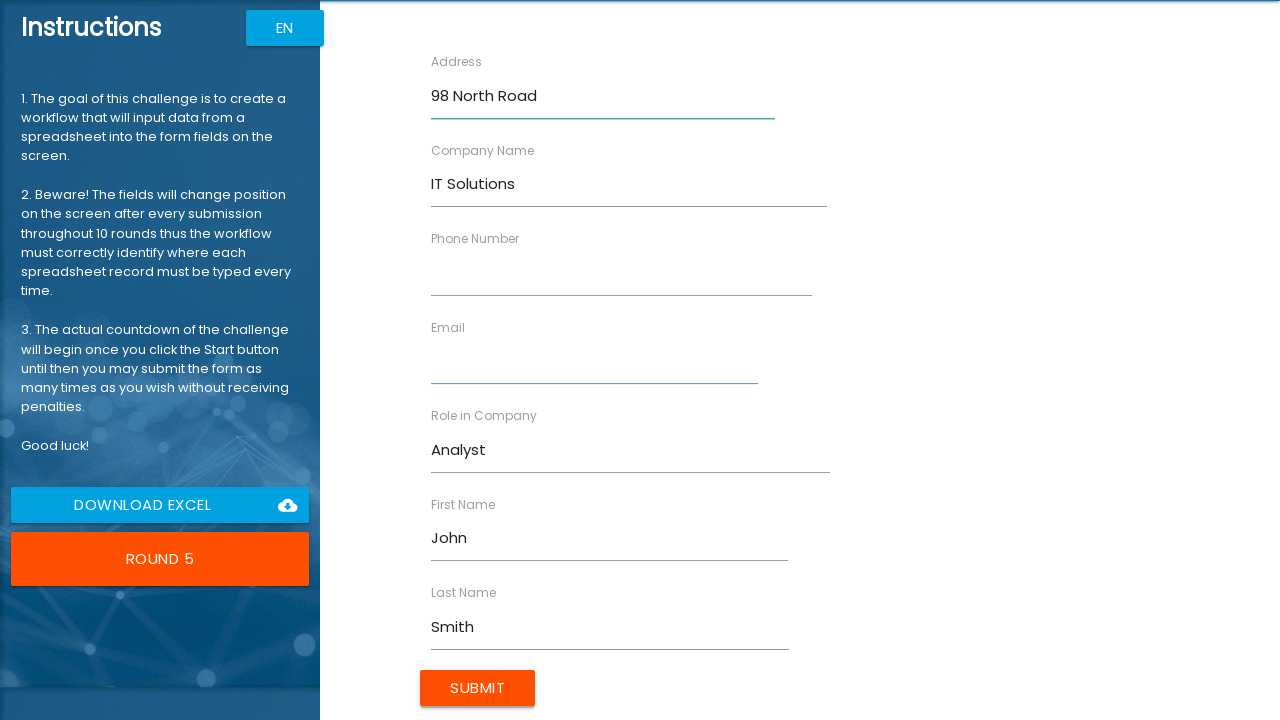

Filled 'Email' field with 'jsmith@itsolutions.com' in round 5 on //label[text()="Email"]/following-sibling::input
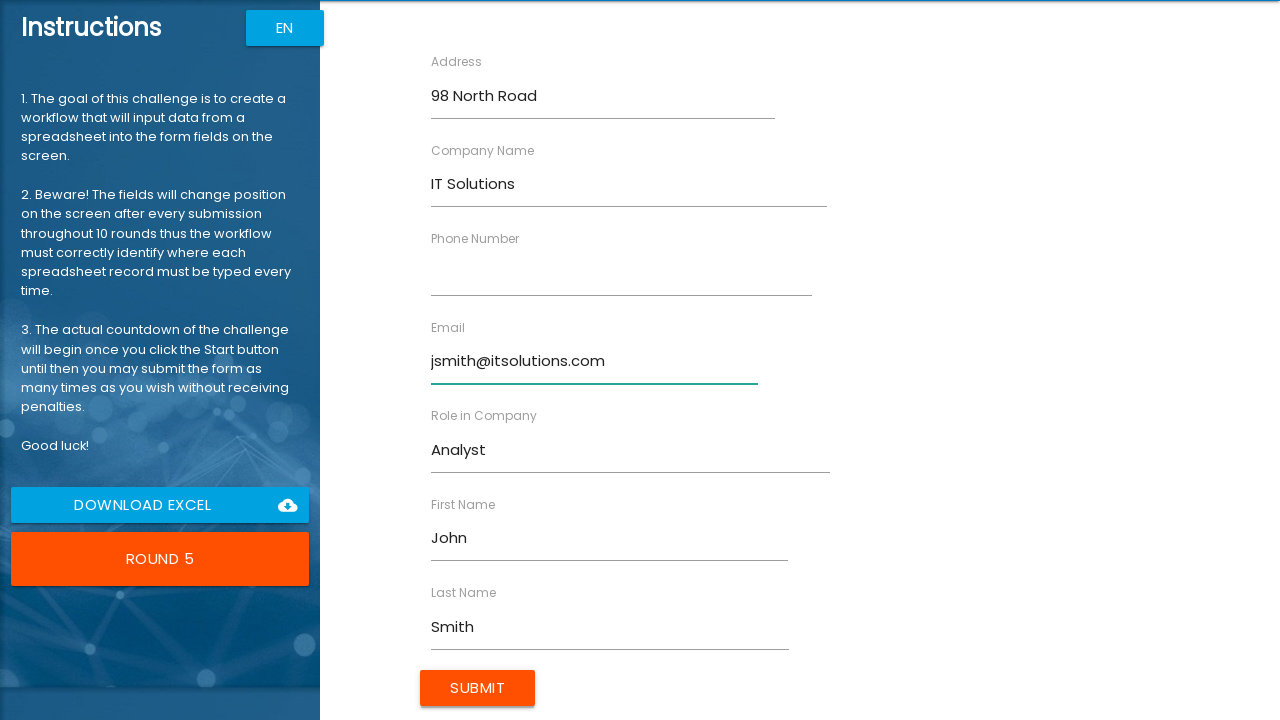

Waited 1 second after filling 'Email' field
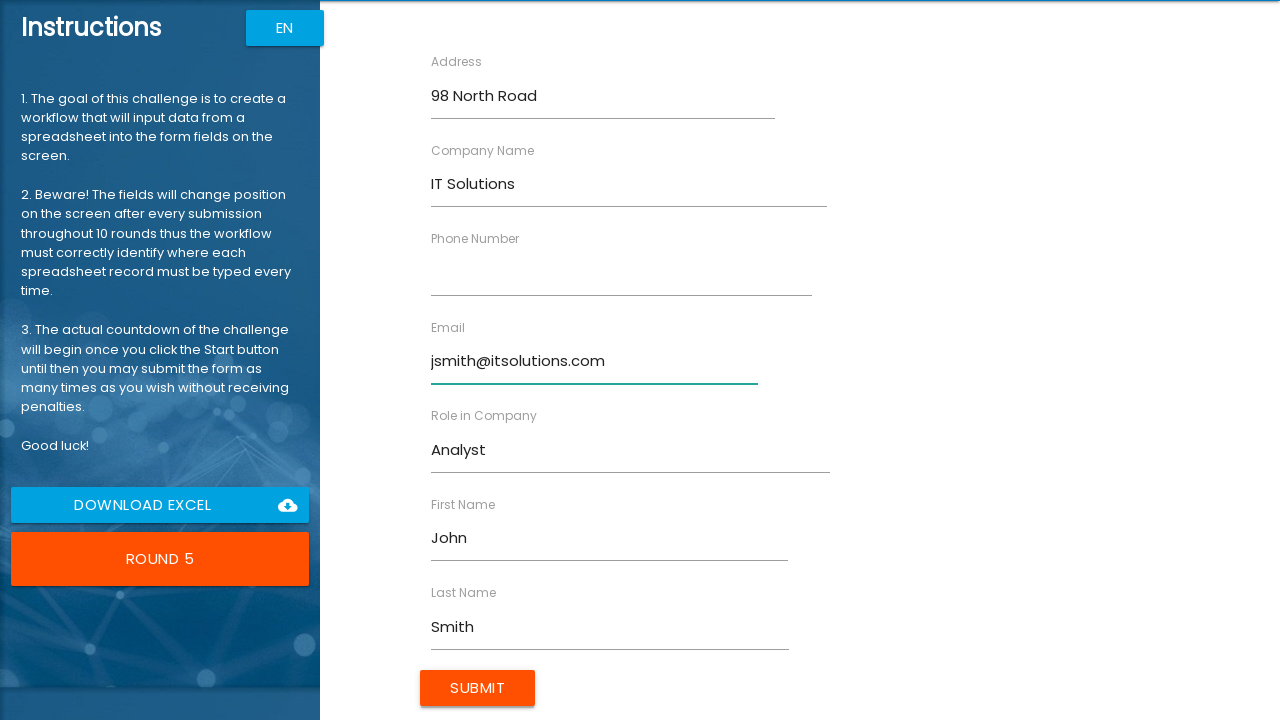

Cleared the 'Phone Number' field in round 5 on //label[text()="Phone Number"]/following-sibling::input
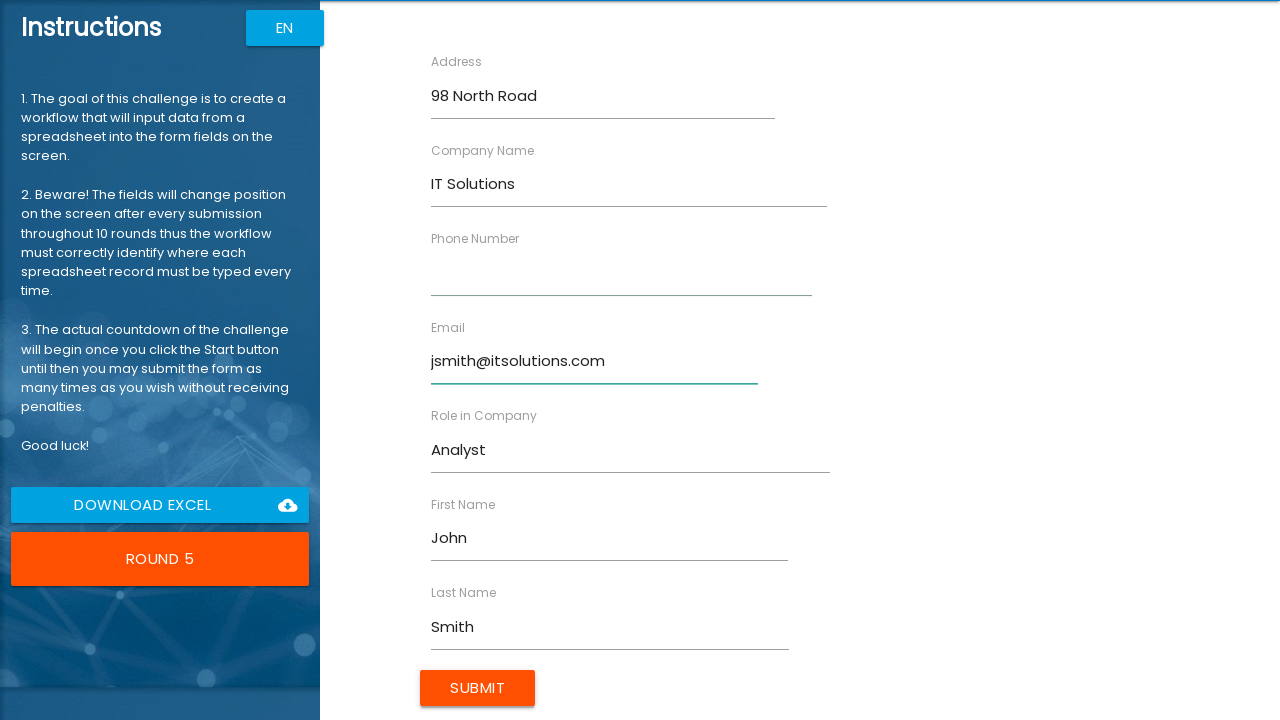

Filled 'Phone Number' field with '844729374' in round 5 on //label[text()="Phone Number"]/following-sibling::input
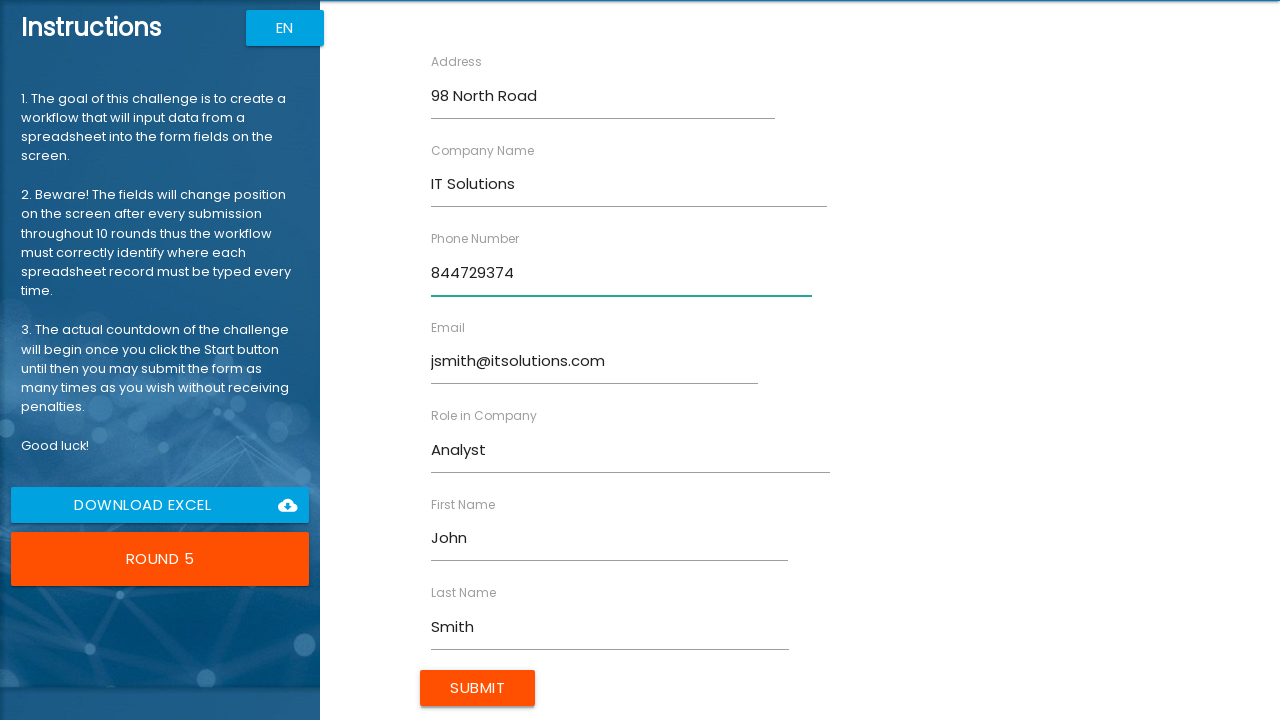

Waited 1 second after filling 'Phone Number' field
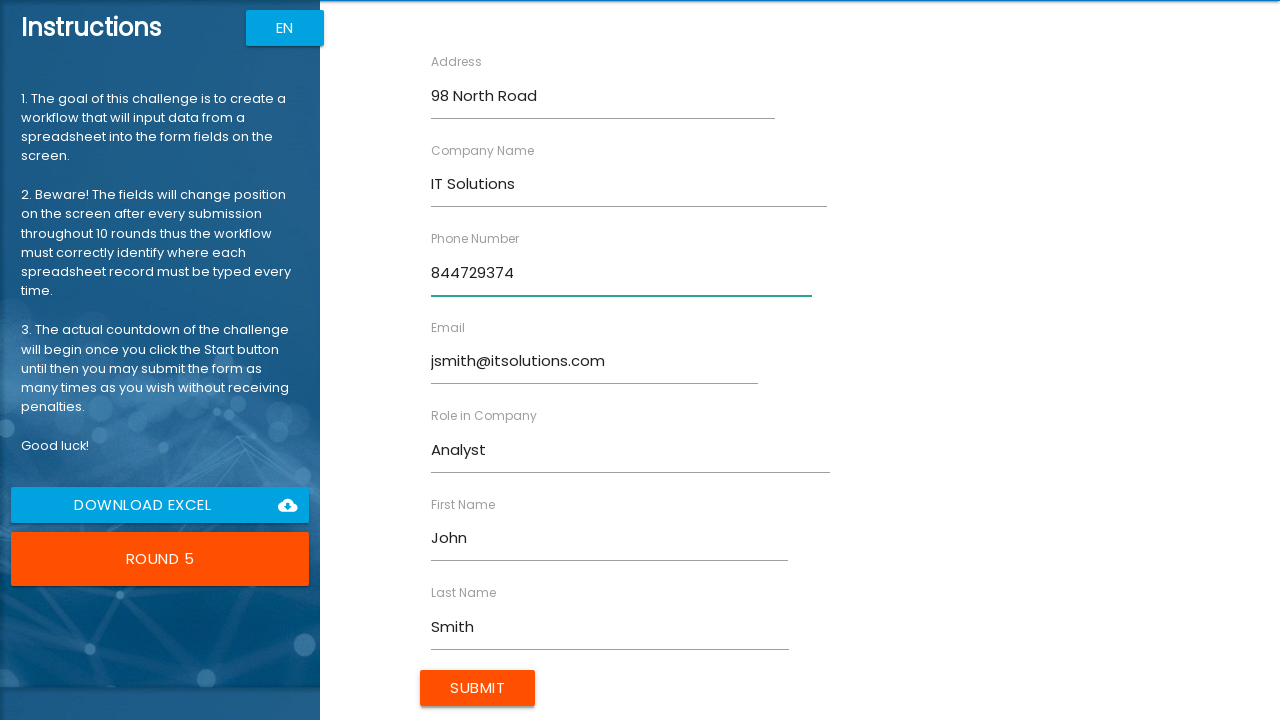

Clicked Submit button to submit round 5 at (478, 688) on xpath=//input[@value="Submit"]
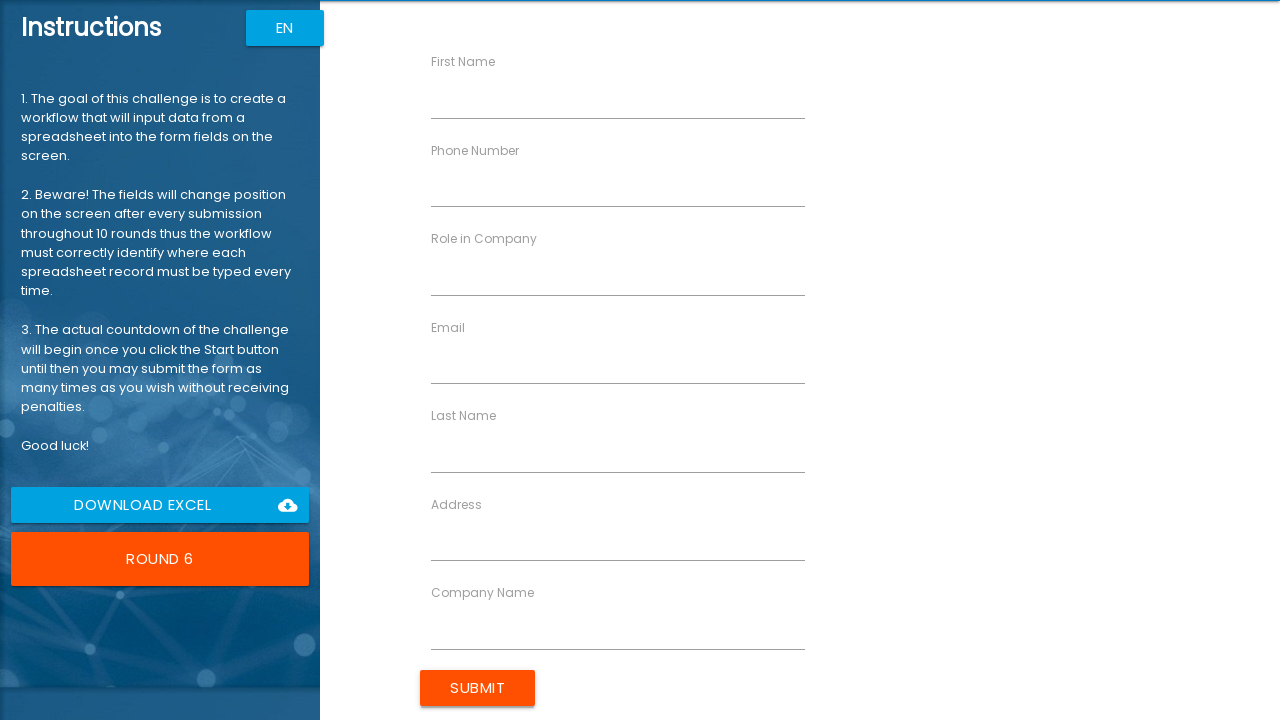

Waited 2 seconds after submitting round 5
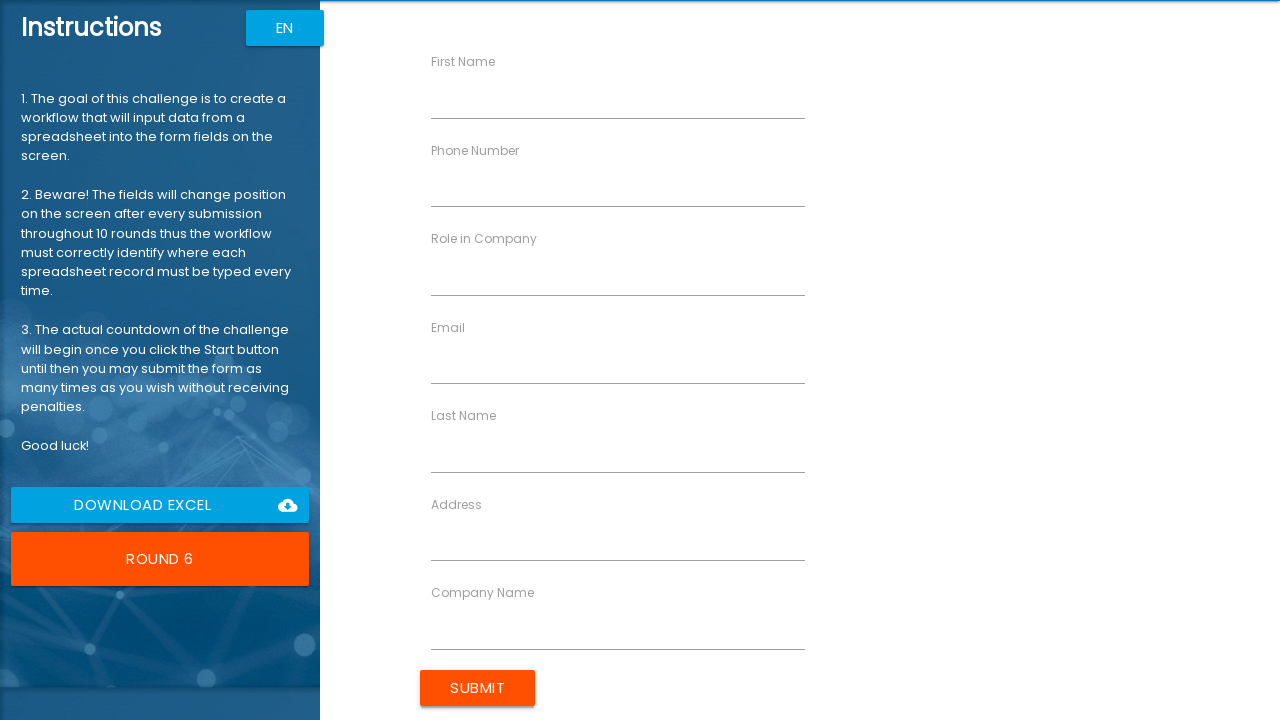

Verified Submit button exists for round 6
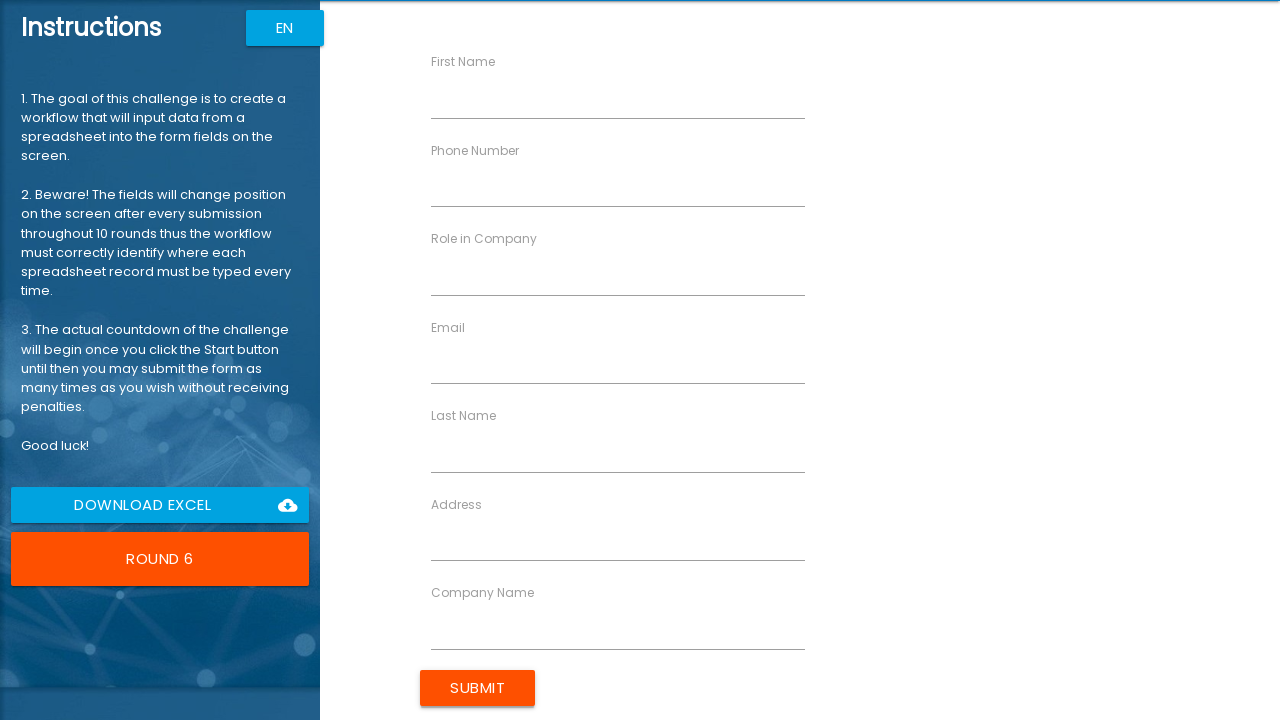

Cleared the 'First Name' field in round 6 on //label[text()="First Name"]/following-sibling::input
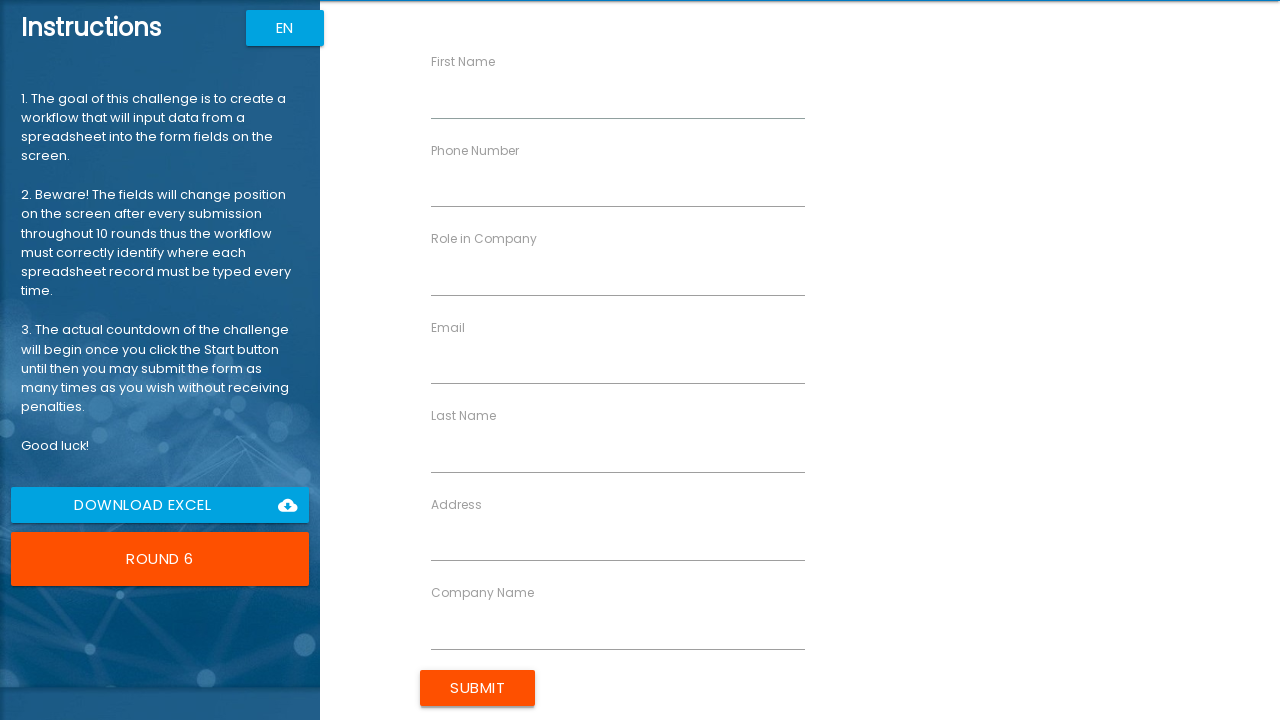

Filled 'First Name' field with 'John' in round 6 on //label[text()="First Name"]/following-sibling::input
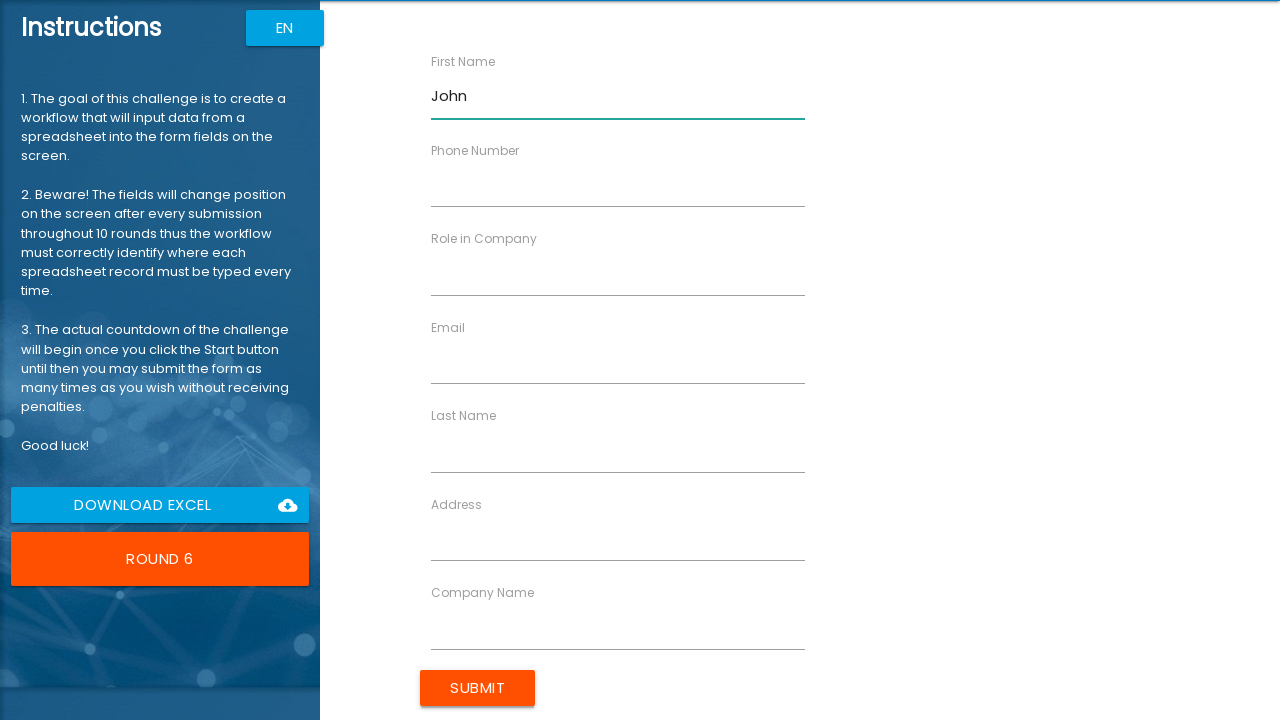

Waited 1 second after filling 'First Name' field
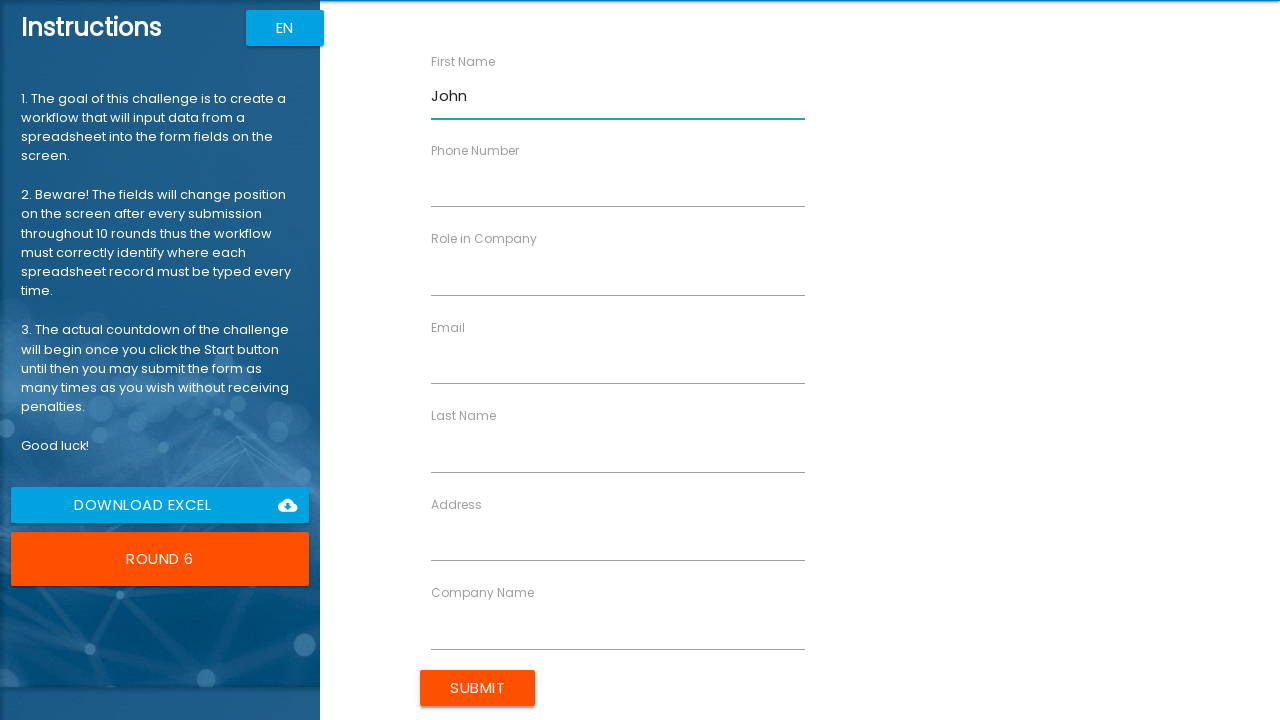

Cleared the 'Last Name' field in round 6 on //label[text()="Last Name"]/following-sibling::input
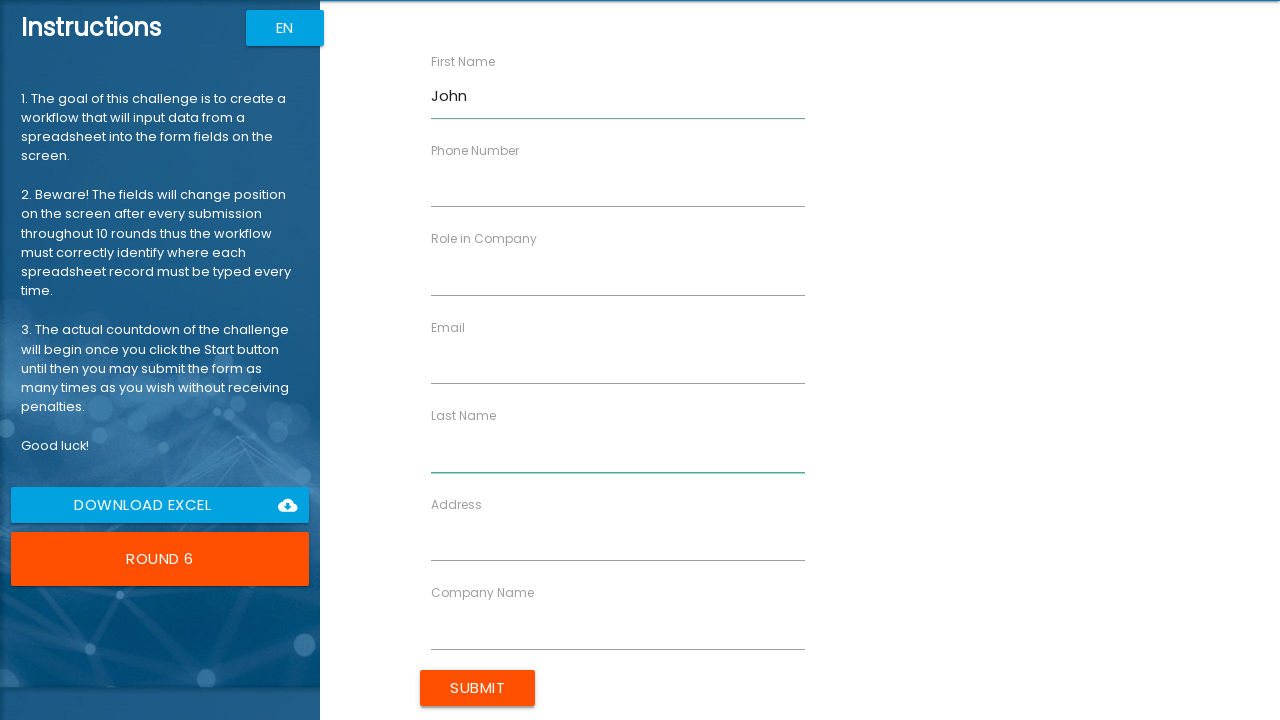

Filled 'Last Name' field with 'Smith' in round 6 on //label[text()="Last Name"]/following-sibling::input
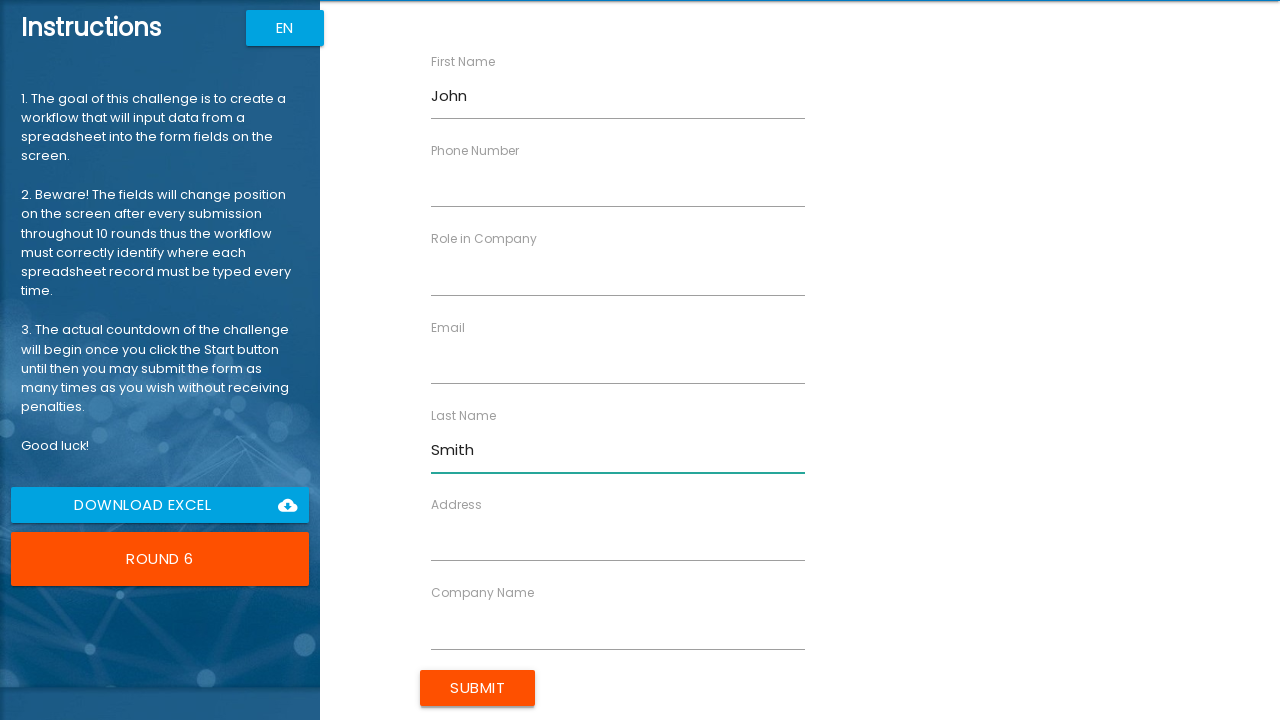

Waited 1 second after filling 'Last Name' field
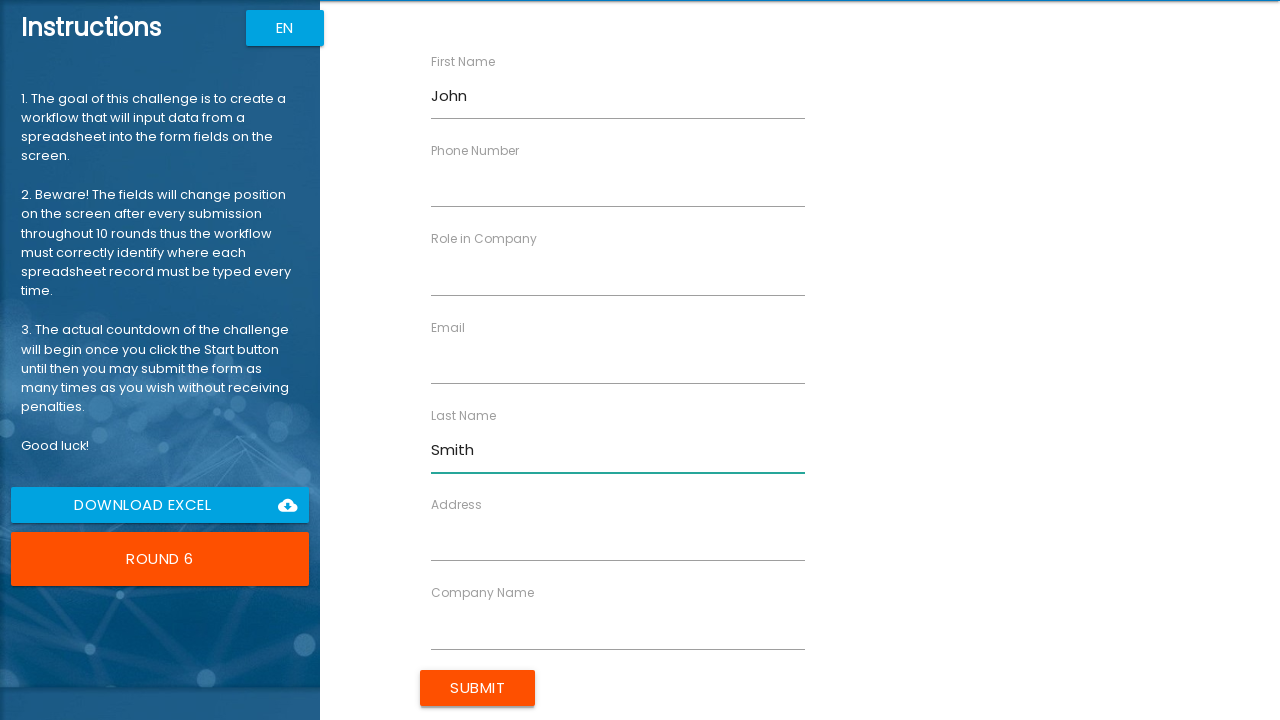

Cleared the 'Company Name' field in round 6 on //label[text()="Company Name"]/following-sibling::input
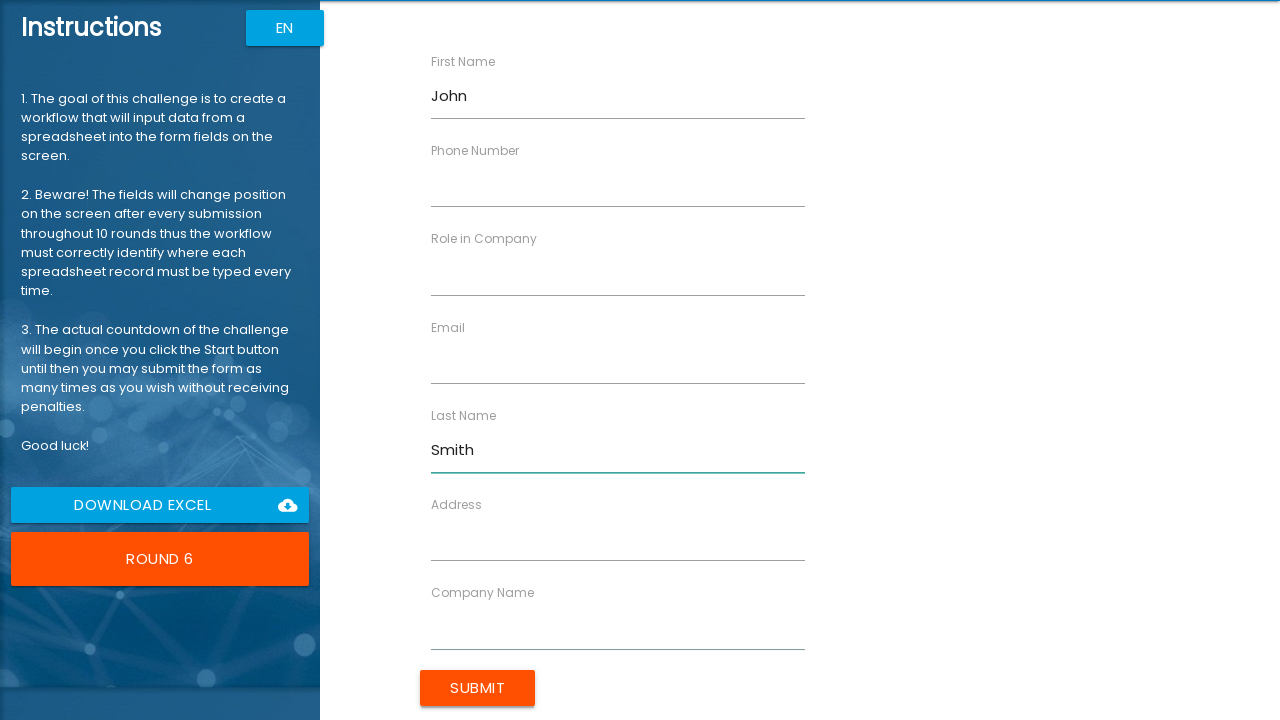

Filled 'Company Name' field with 'IT Solutions' in round 6 on //label[text()="Company Name"]/following-sibling::input
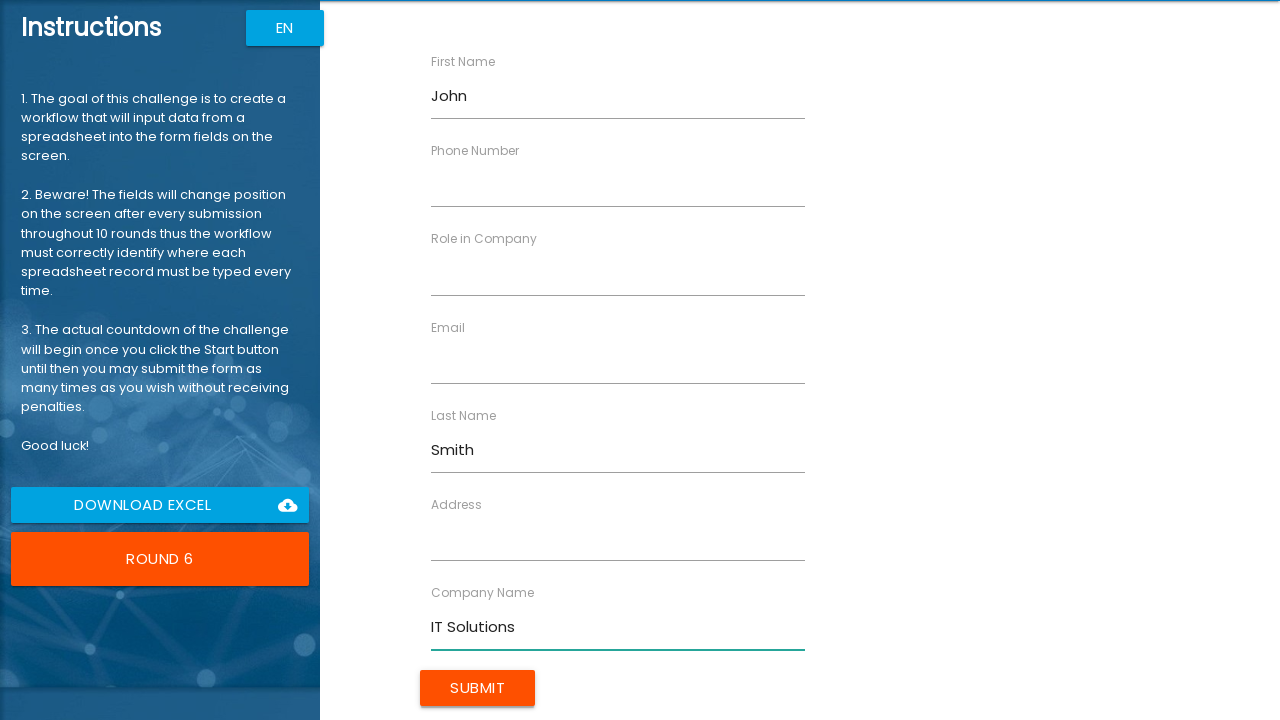

Waited 1 second after filling 'Company Name' field
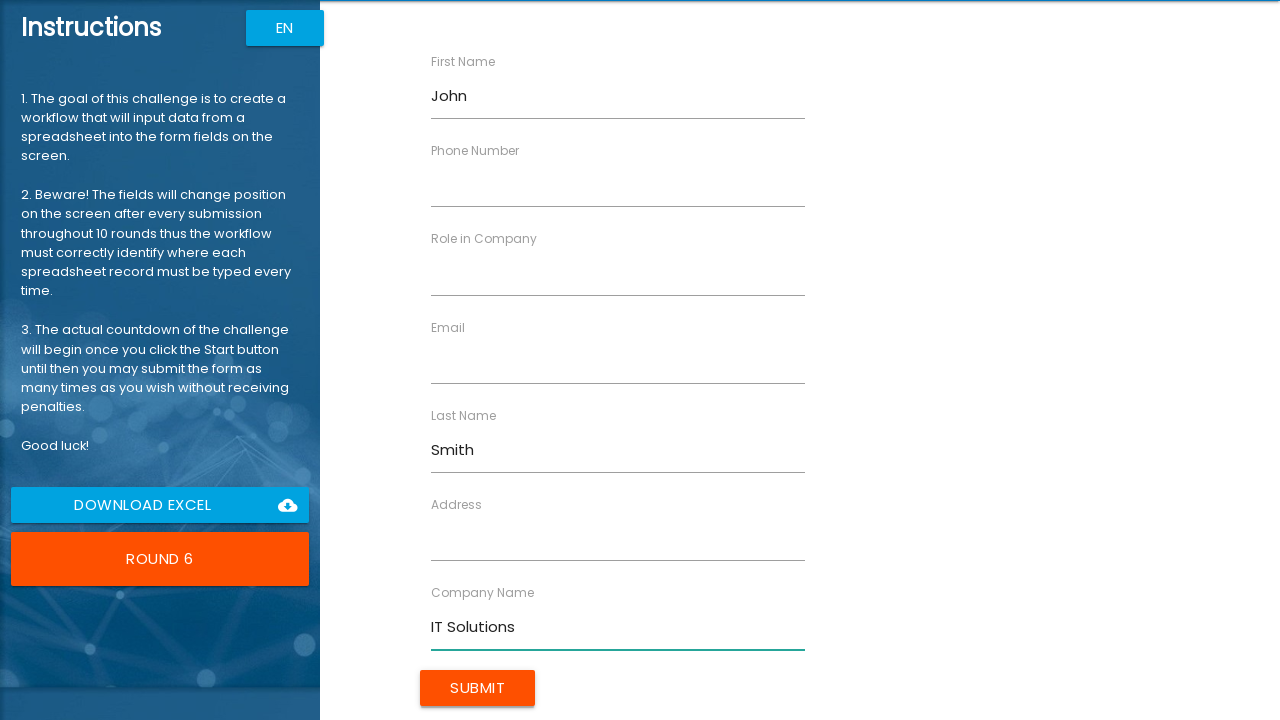

Cleared the 'Role in Company' field in round 6 on //label[text()="Role in Company"]/following-sibling::input
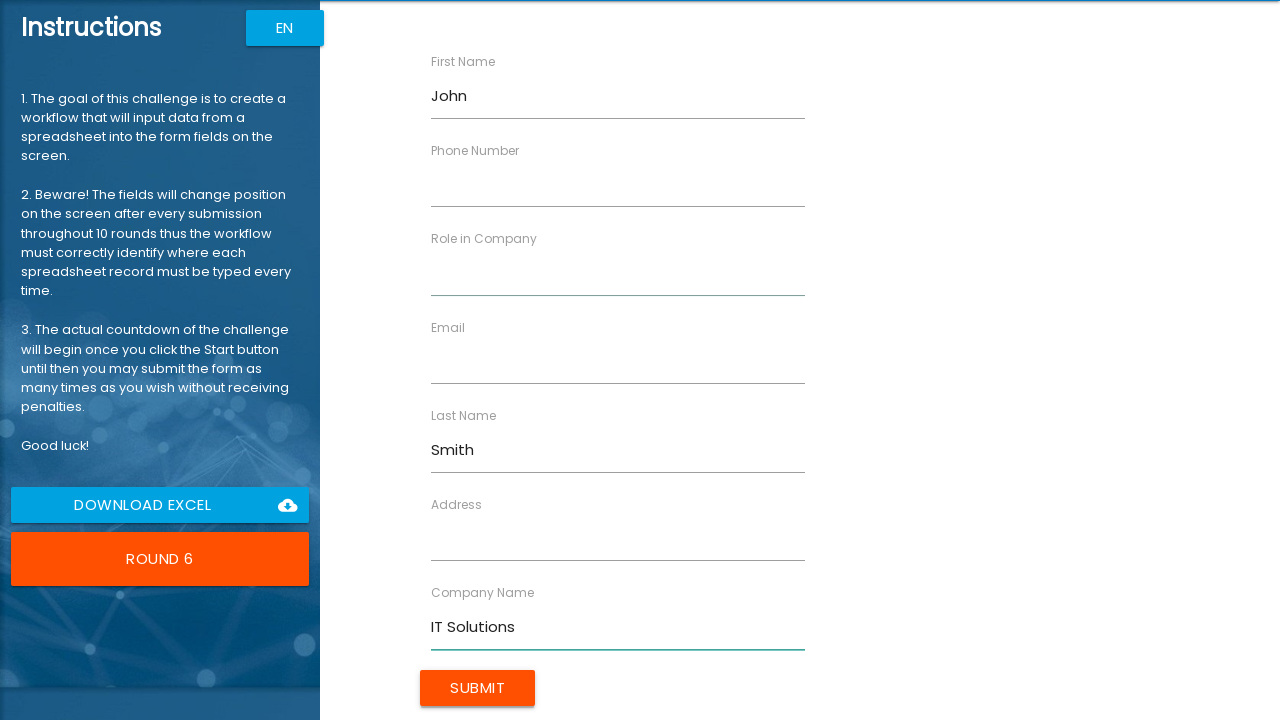

Filled 'Role in Company' field with 'Analyst' in round 6 on //label[text()="Role in Company"]/following-sibling::input
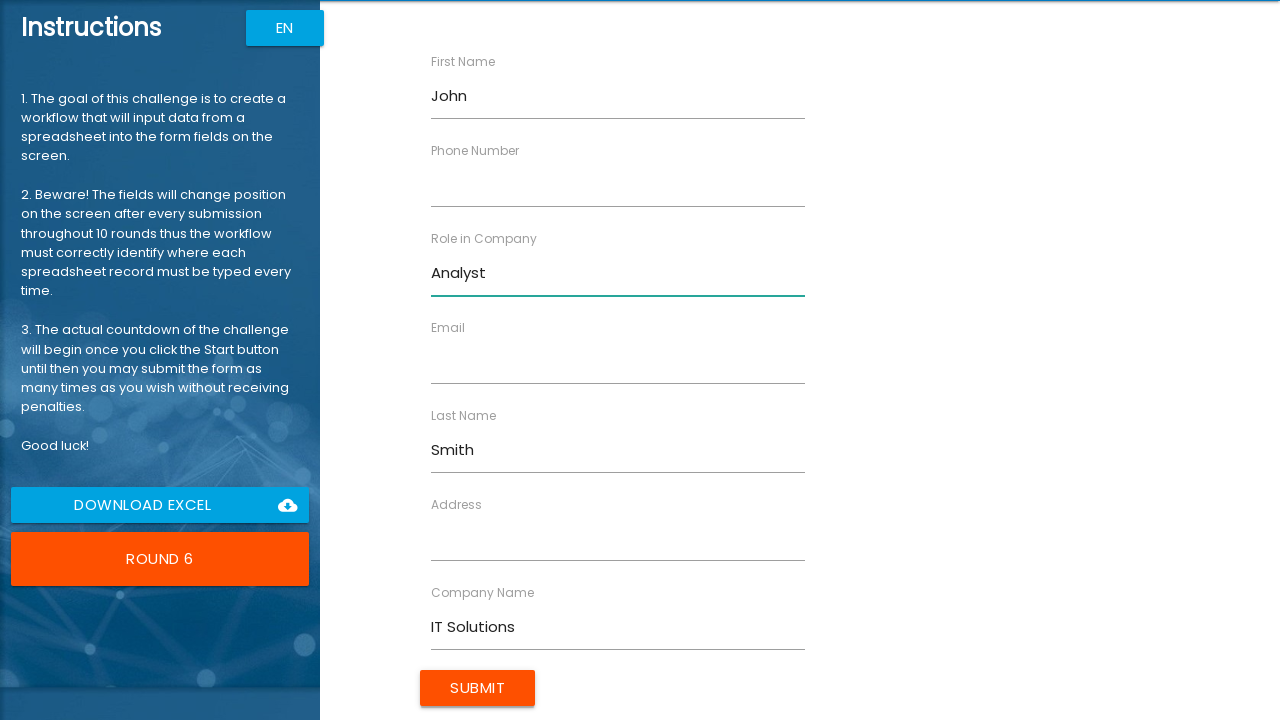

Waited 1 second after filling 'Role in Company' field
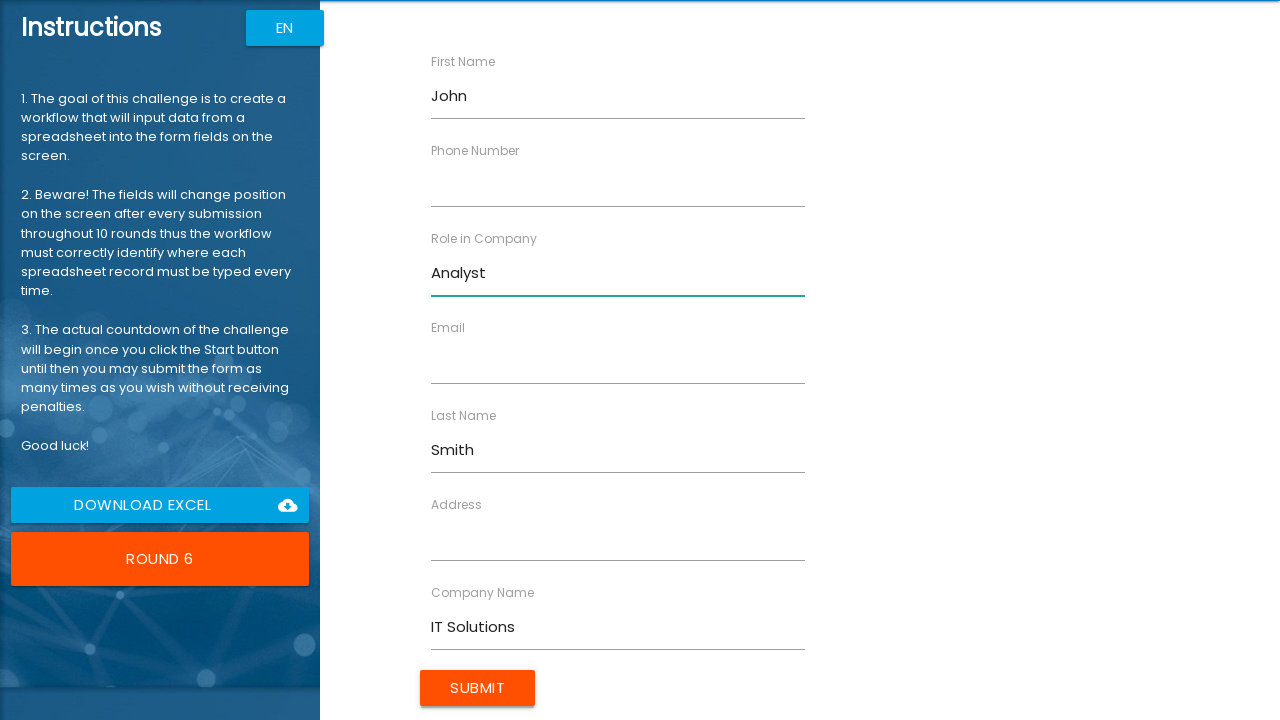

Cleared the 'Address' field in round 6 on //label[text()="Address"]/following-sibling::input
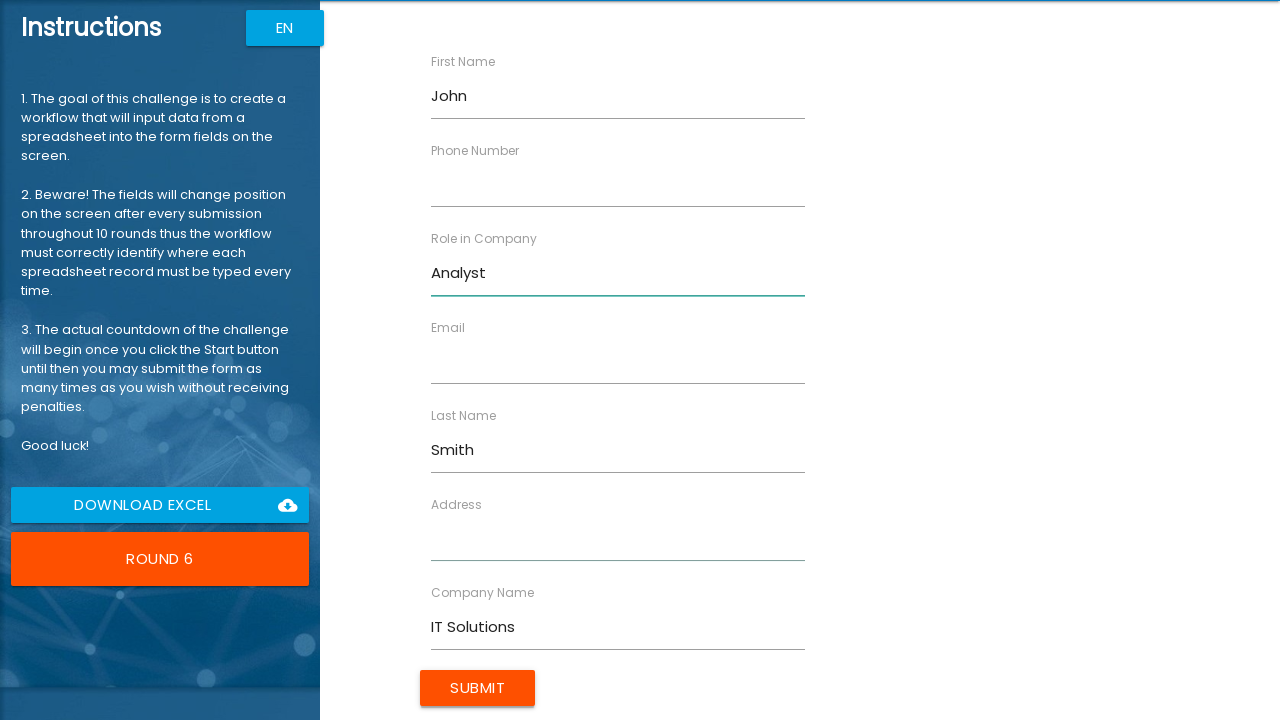

Filled 'Address' field with '98 North Road' in round 6 on //label[text()="Address"]/following-sibling::input
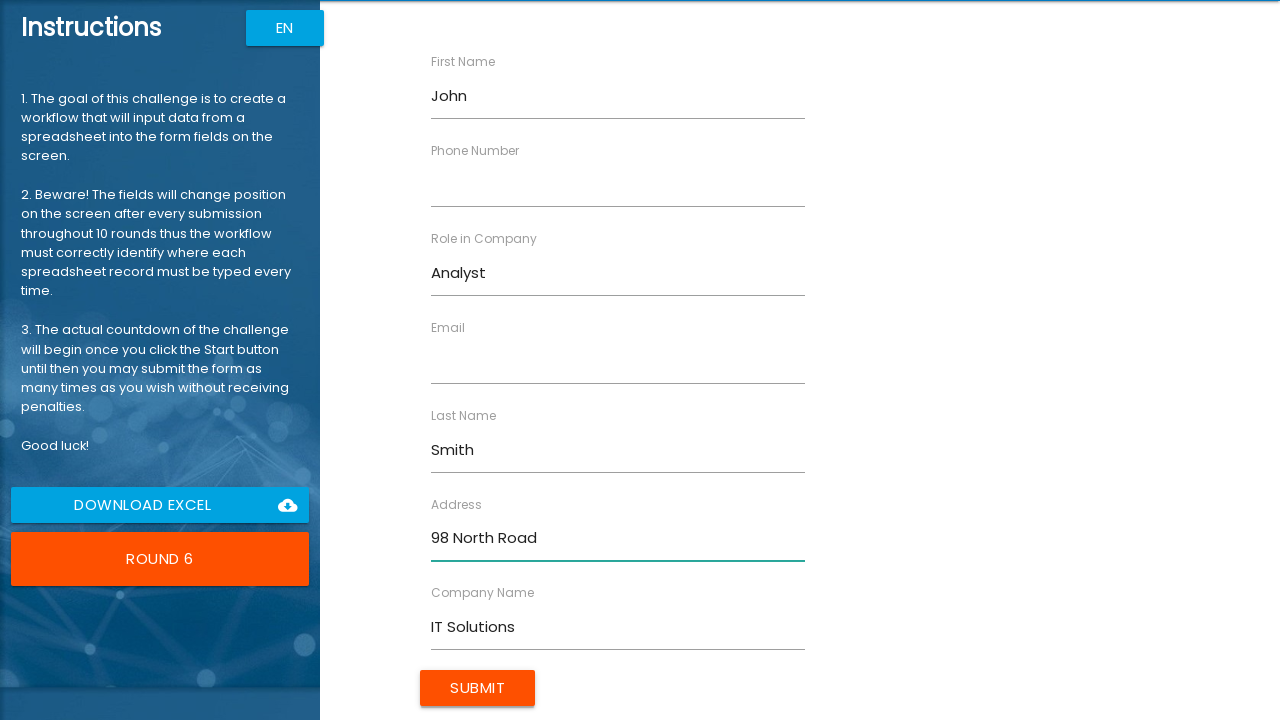

Waited 1 second after filling 'Address' field
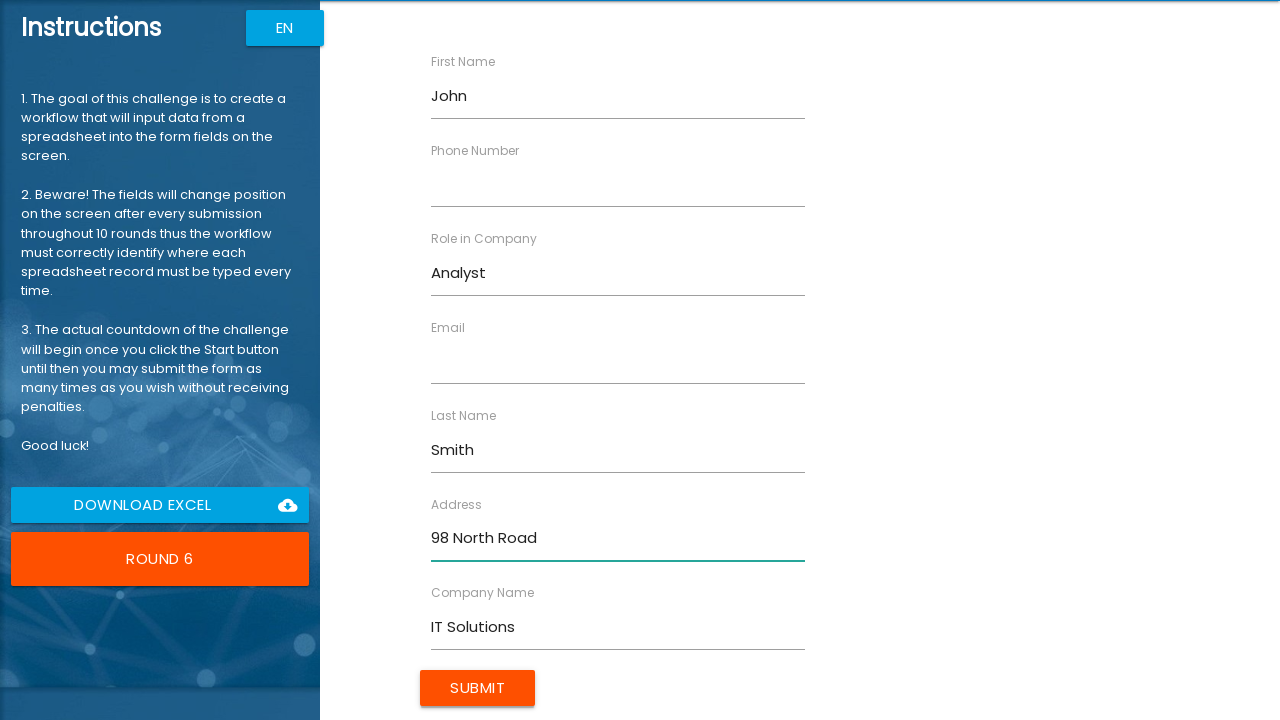

Cleared the 'Email' field in round 6 on //label[text()="Email"]/following-sibling::input
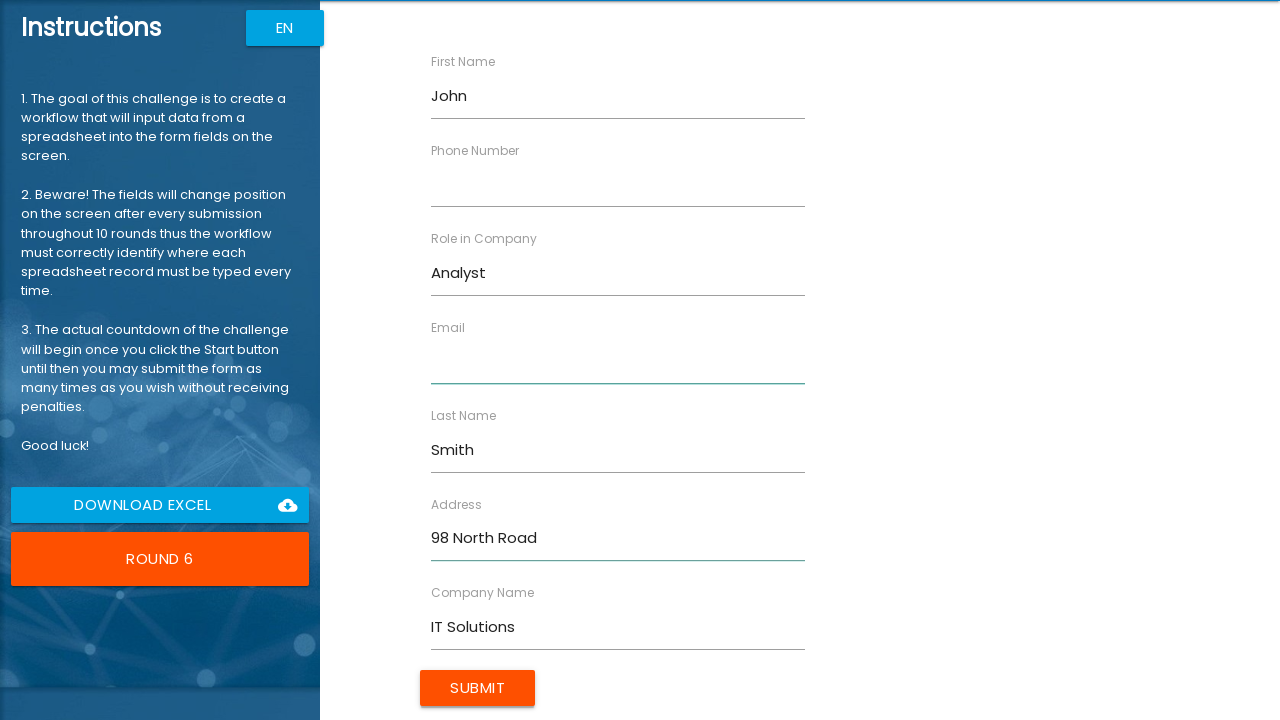

Filled 'Email' field with 'jsmith@itsolutions.com' in round 6 on //label[text()="Email"]/following-sibling::input
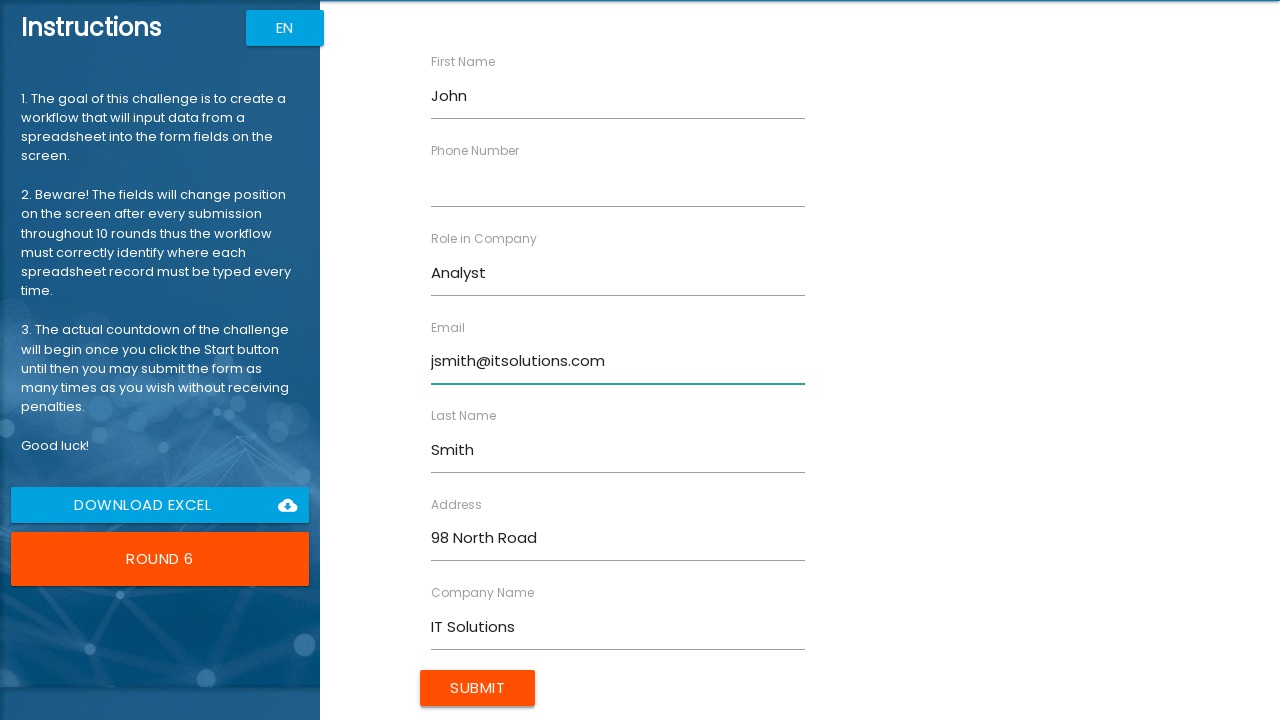

Waited 1 second after filling 'Email' field
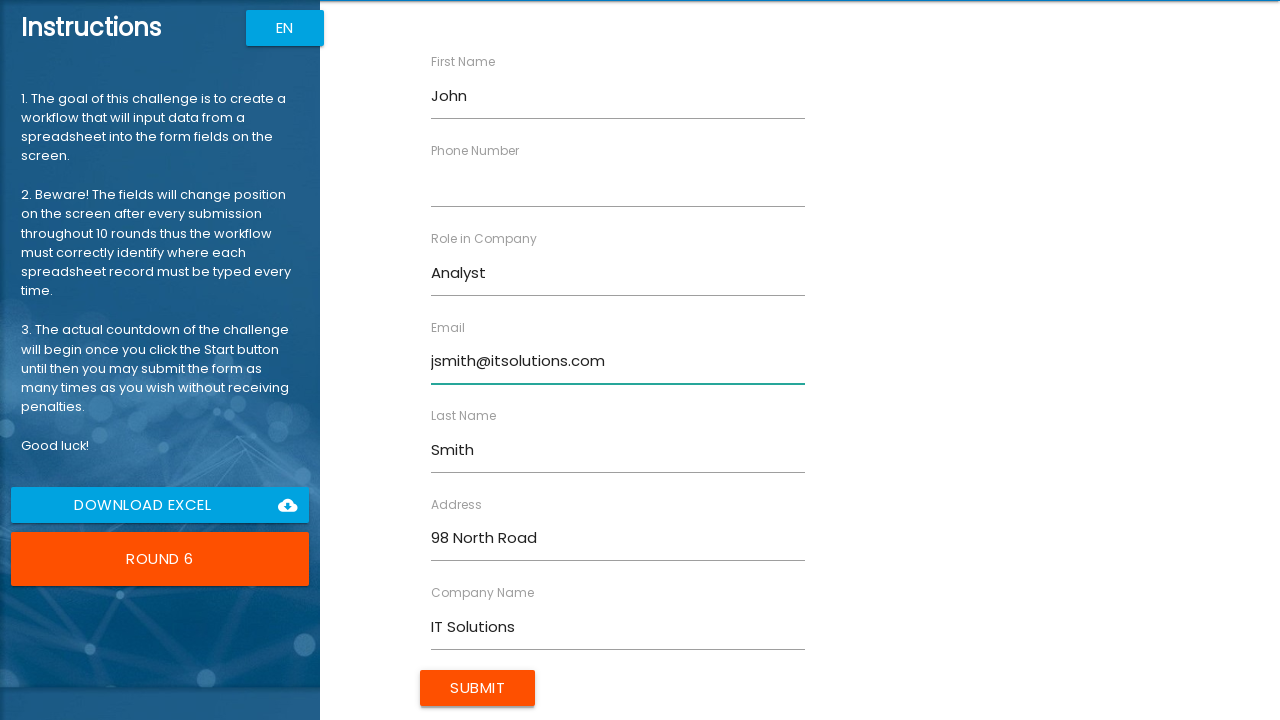

Cleared the 'Phone Number' field in round 6 on //label[text()="Phone Number"]/following-sibling::input
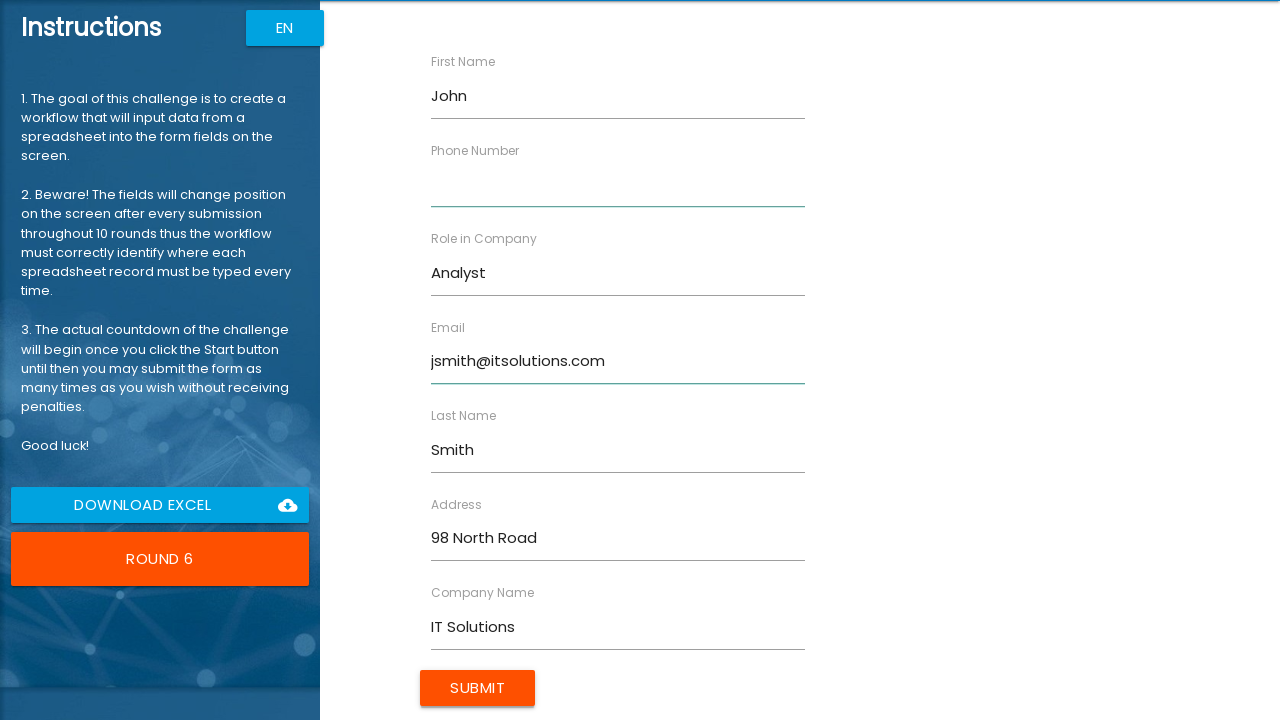

Filled 'Phone Number' field with '844729374' in round 6 on //label[text()="Phone Number"]/following-sibling::input
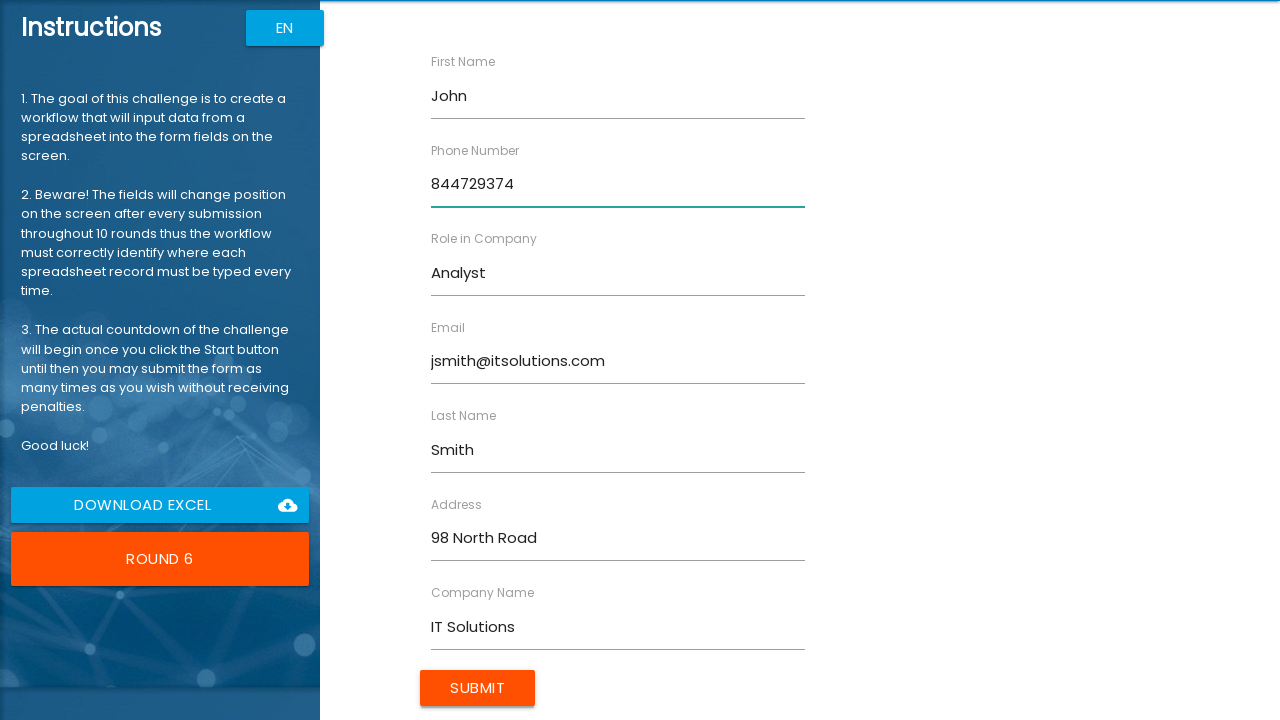

Waited 1 second after filling 'Phone Number' field
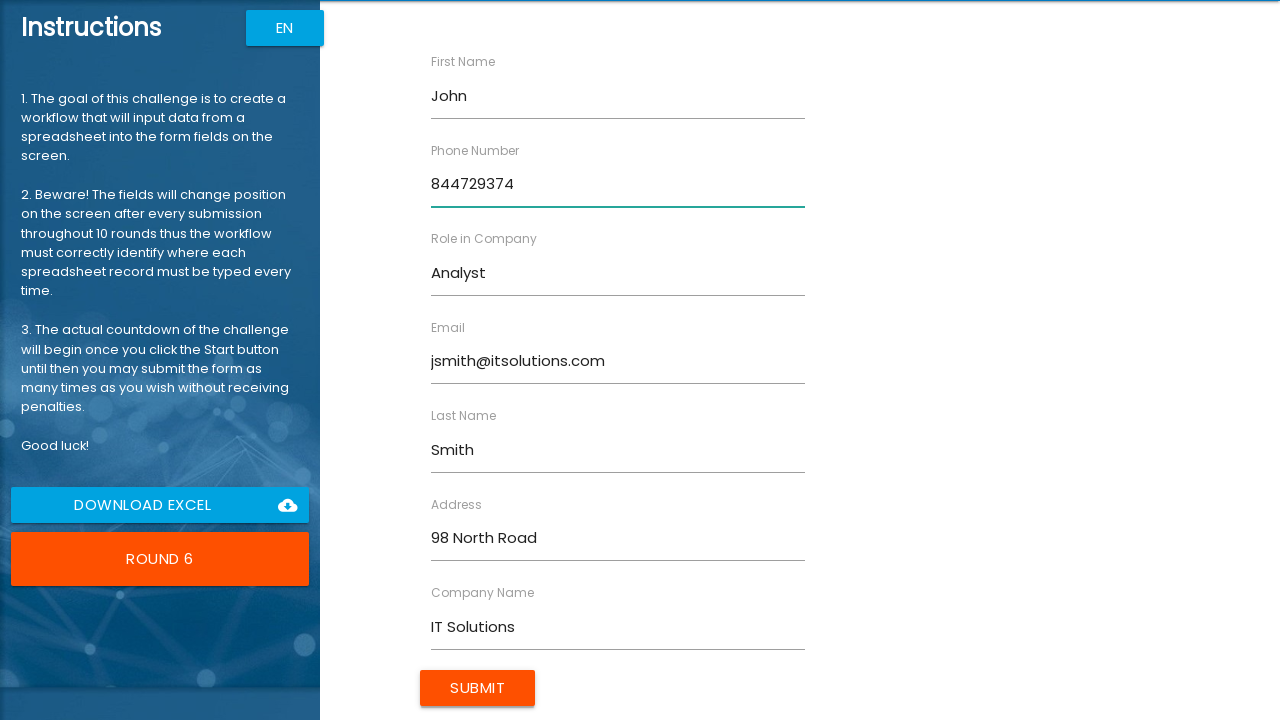

Clicked Submit button to submit round 6 at (478, 688) on xpath=//input[@value="Submit"]
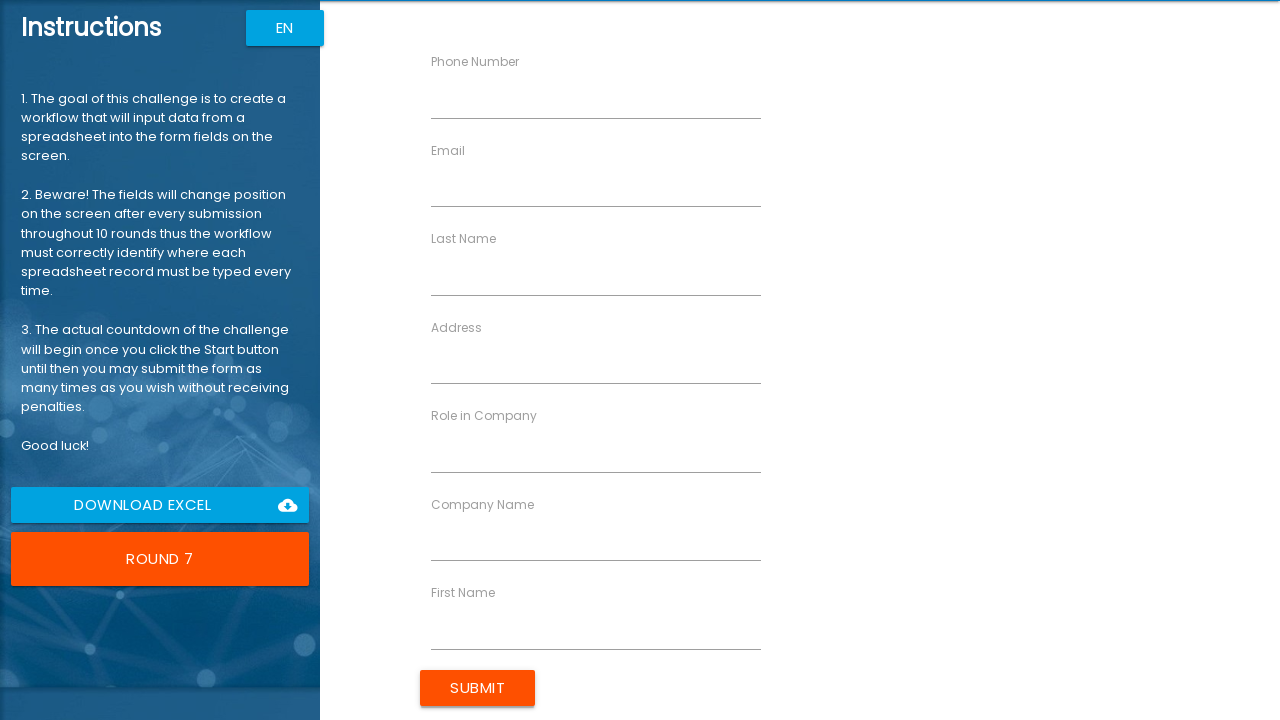

Waited 2 seconds after submitting round 6
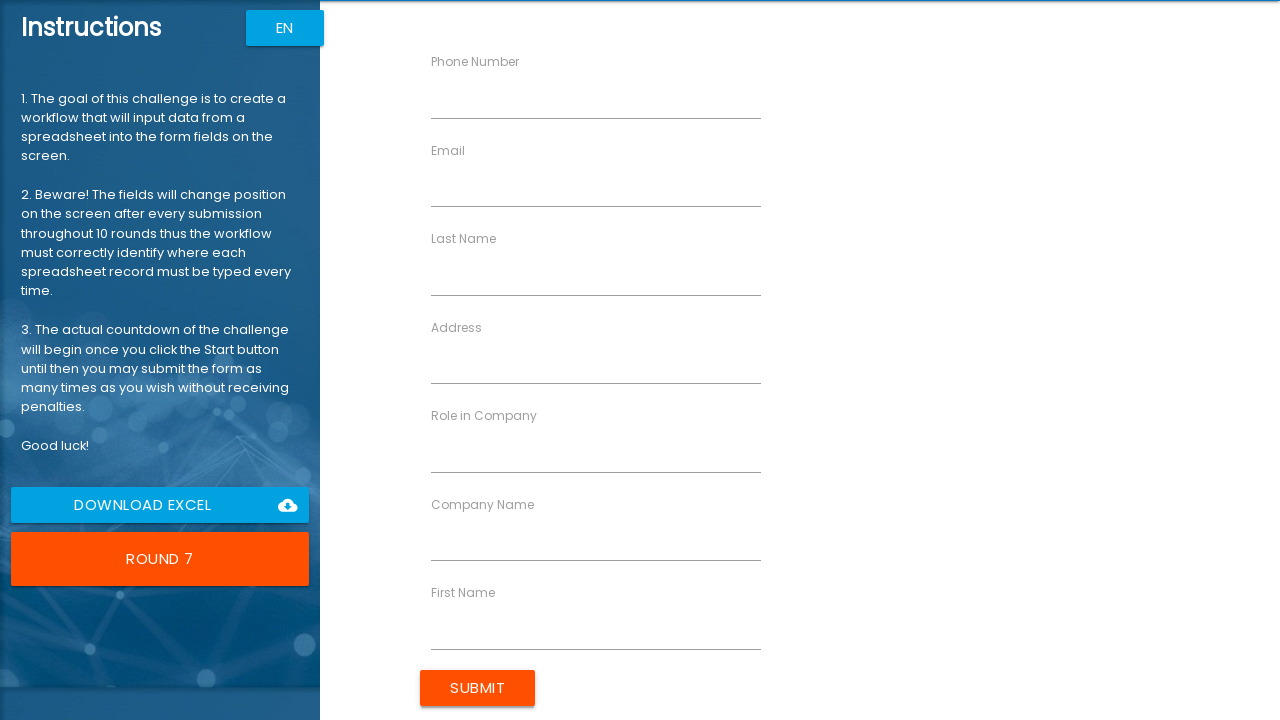

Verified Submit button exists for round 7
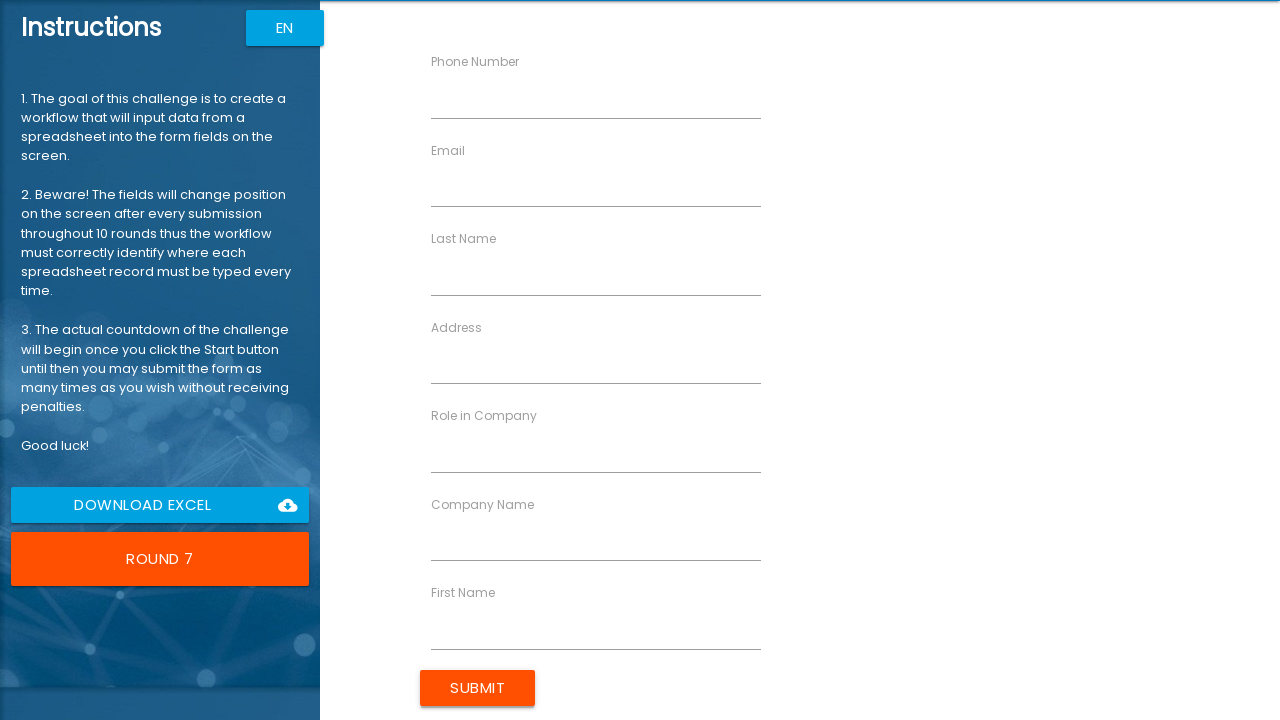

Cleared the 'First Name' field in round 7 on //label[text()="First Name"]/following-sibling::input
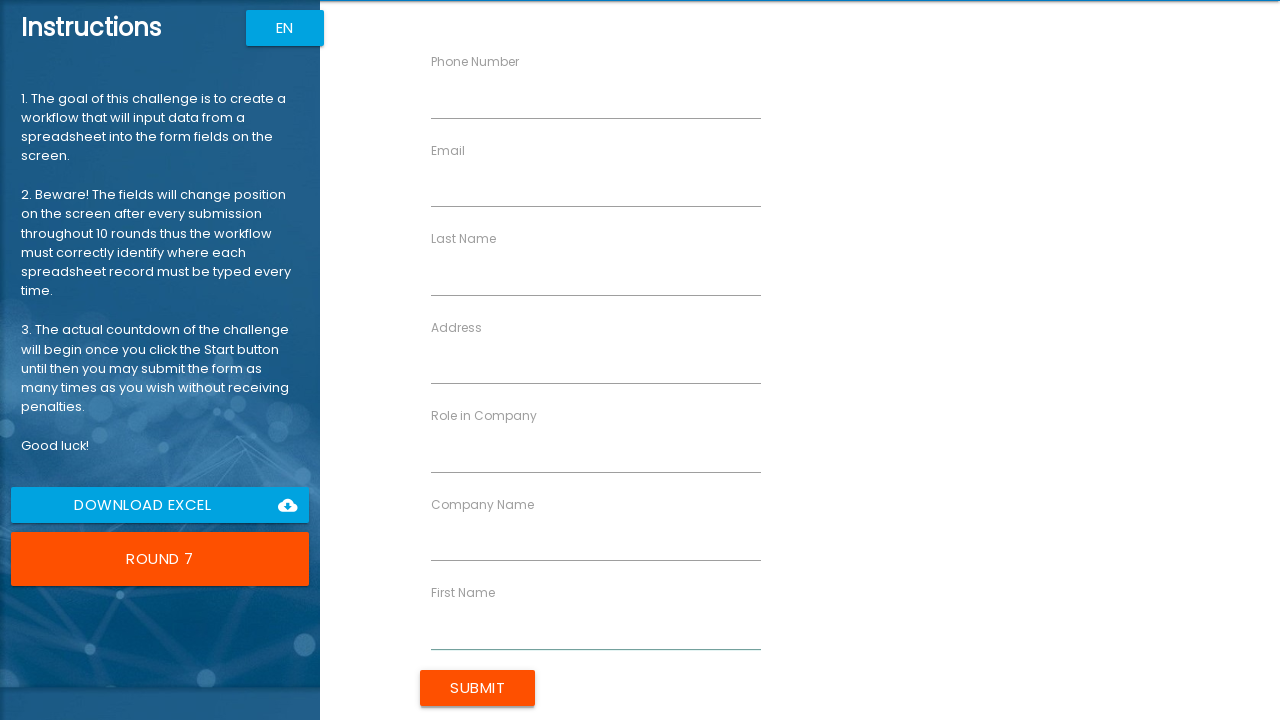

Filled 'First Name' field with 'John' in round 7 on //label[text()="First Name"]/following-sibling::input
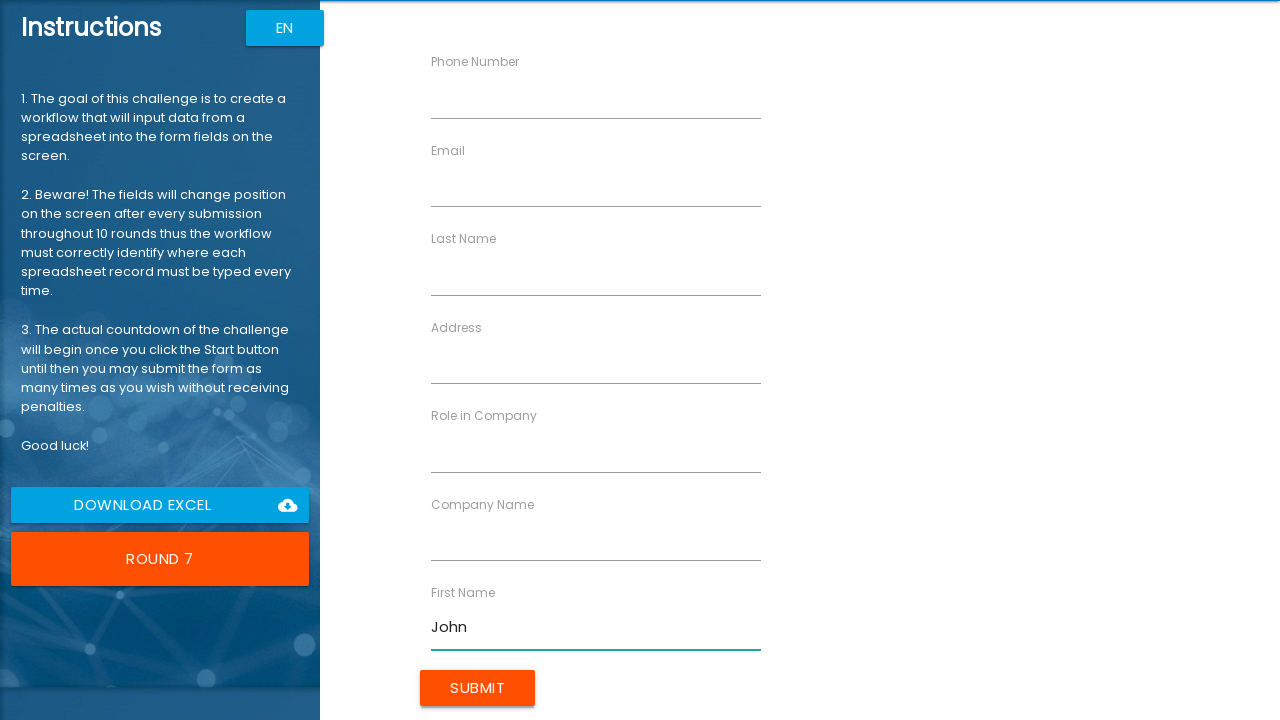

Waited 1 second after filling 'First Name' field
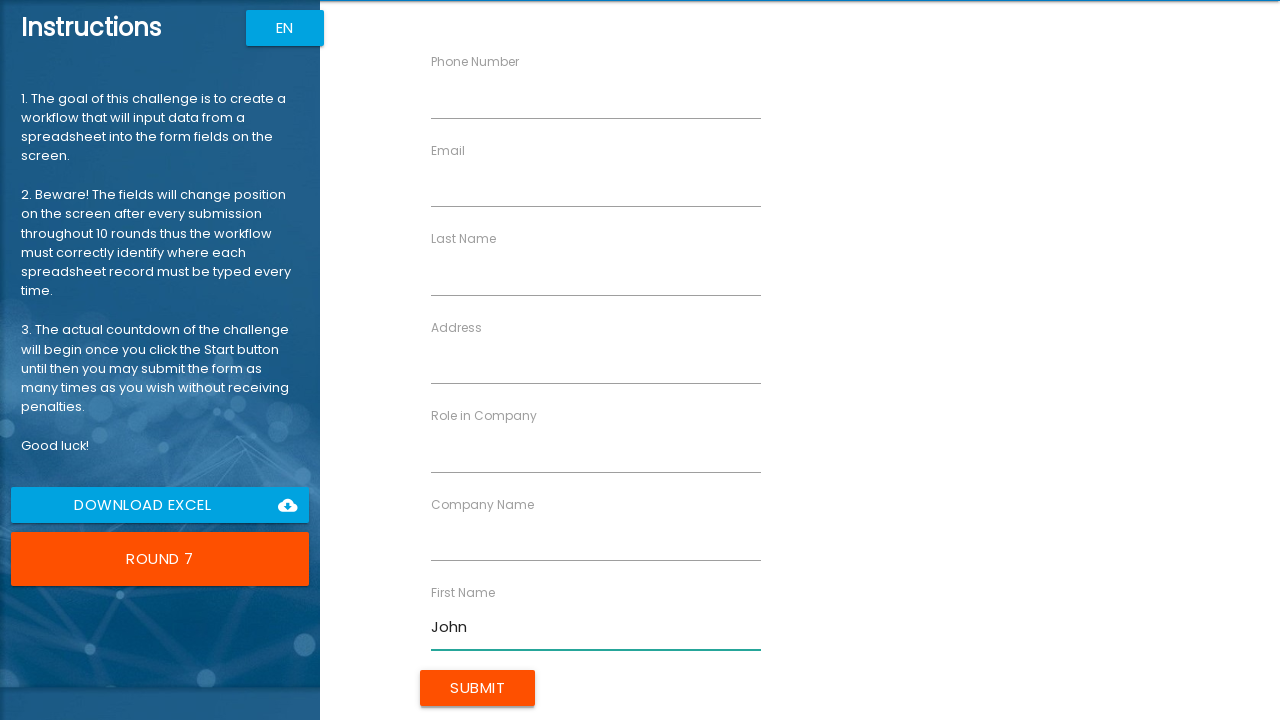

Cleared the 'Last Name' field in round 7 on //label[text()="Last Name"]/following-sibling::input
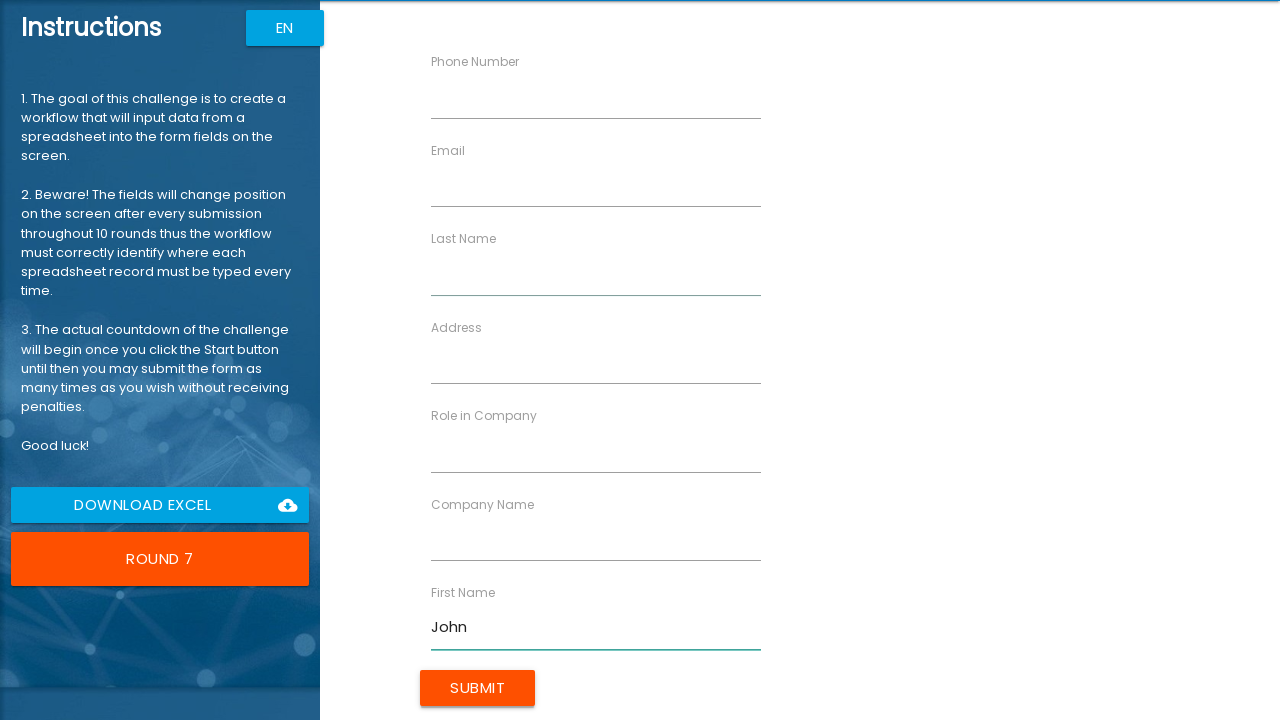

Filled 'Last Name' field with 'Smith' in round 7 on //label[text()="Last Name"]/following-sibling::input
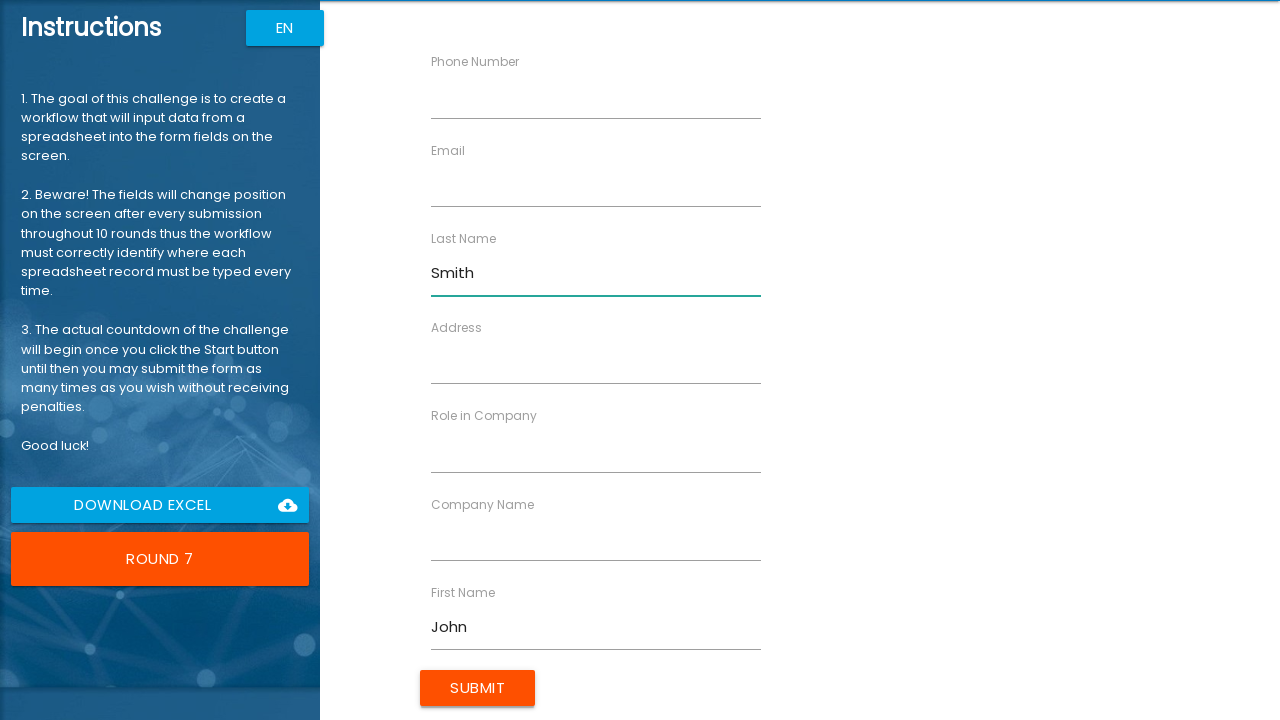

Waited 1 second after filling 'Last Name' field
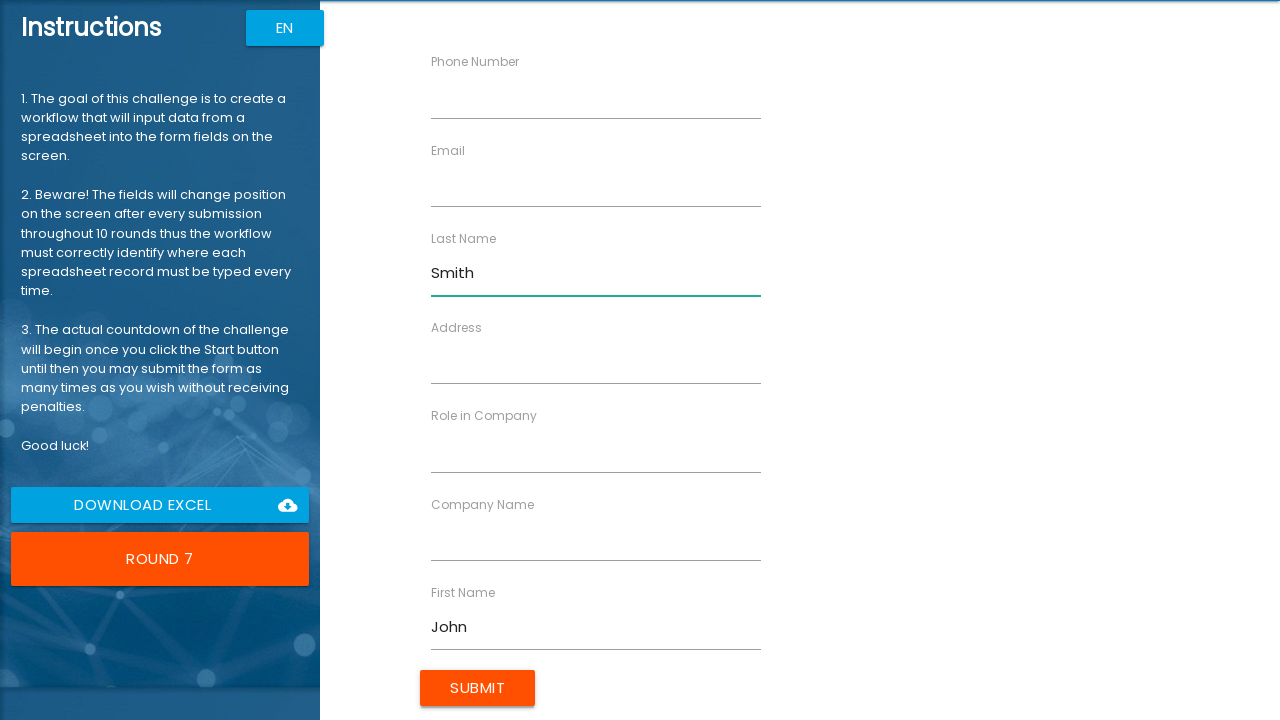

Cleared the 'Company Name' field in round 7 on //label[text()="Company Name"]/following-sibling::input
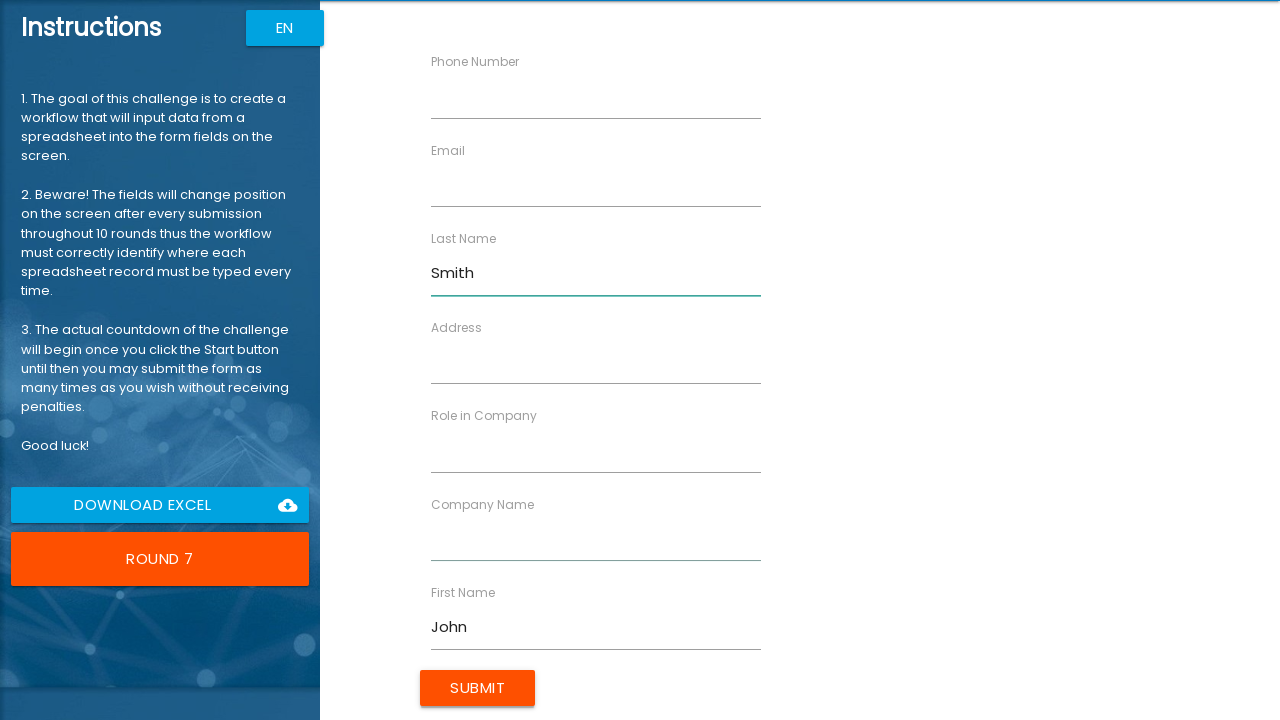

Filled 'Company Name' field with 'IT Solutions' in round 7 on //label[text()="Company Name"]/following-sibling::input
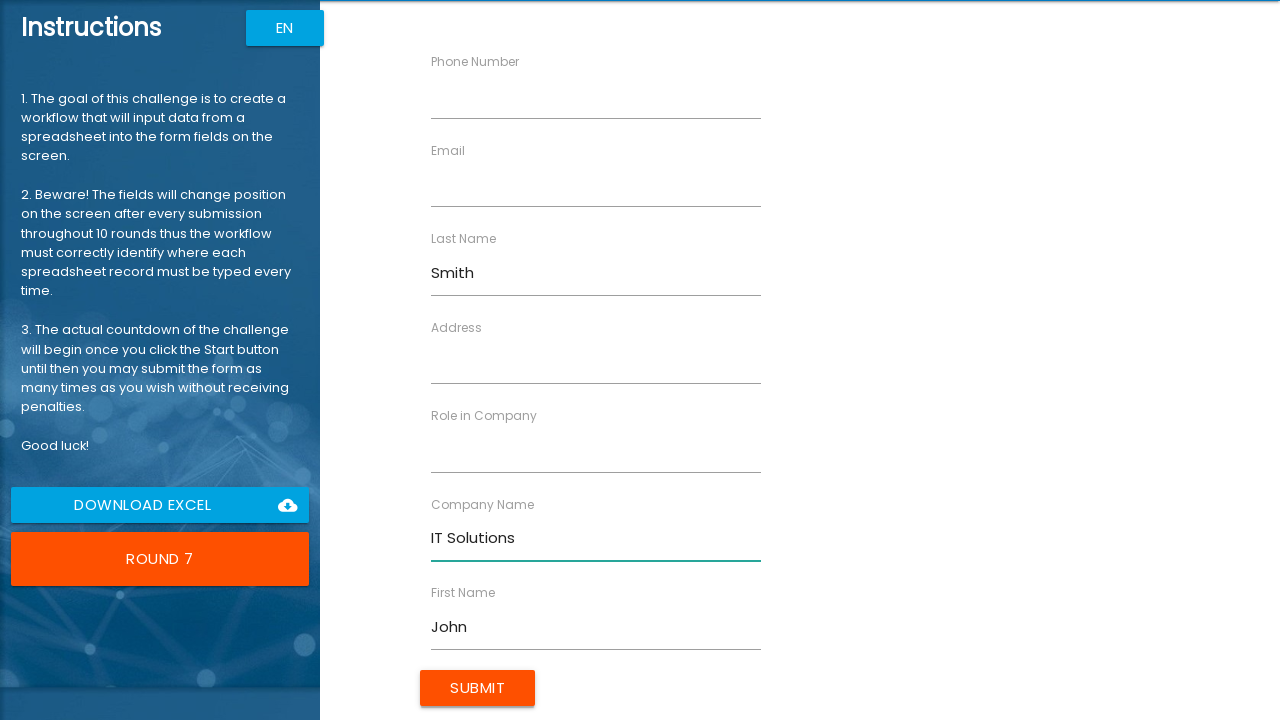

Waited 1 second after filling 'Company Name' field
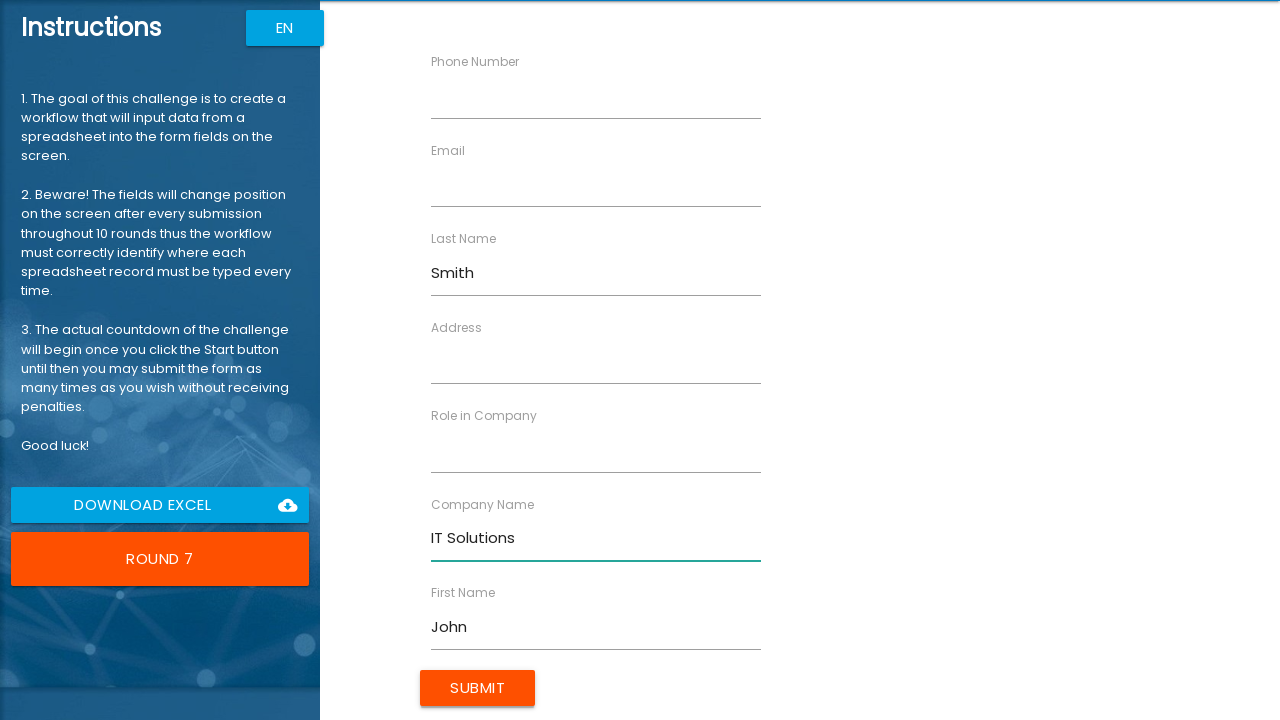

Cleared the 'Role in Company' field in round 7 on //label[text()="Role in Company"]/following-sibling::input
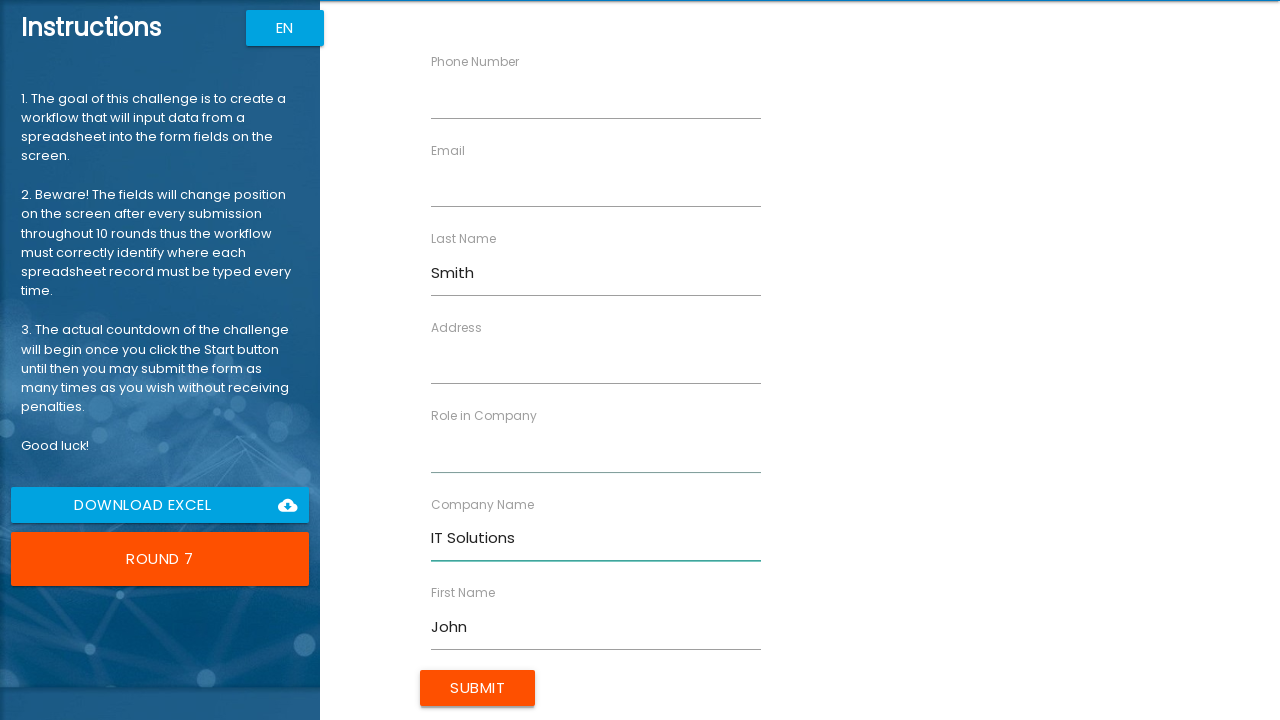

Filled 'Role in Company' field with 'Analyst' in round 7 on //label[text()="Role in Company"]/following-sibling::input
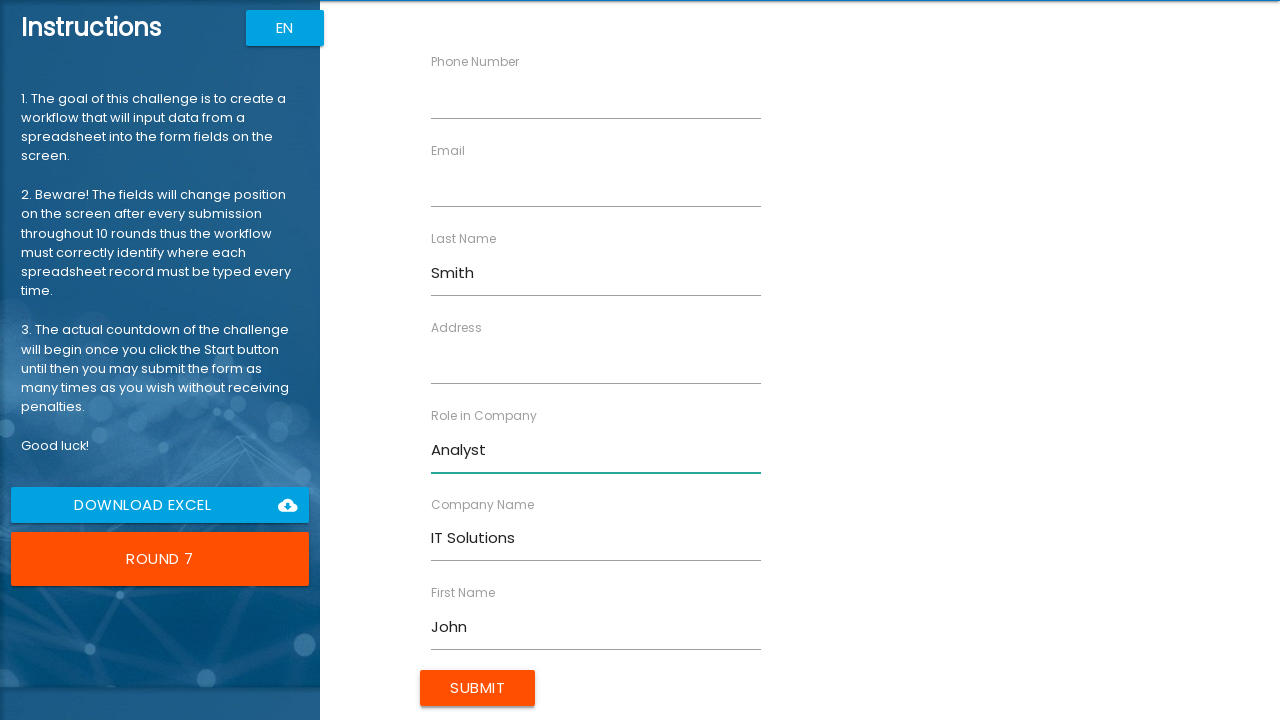

Waited 1 second after filling 'Role in Company' field
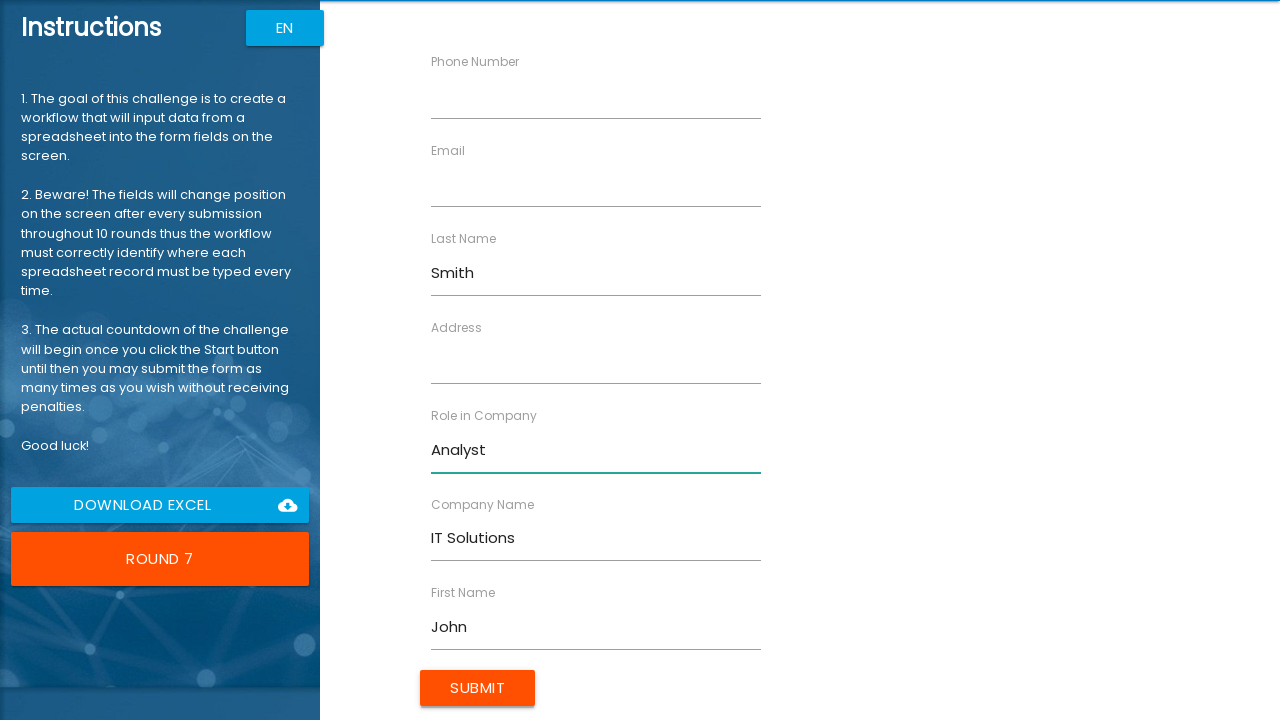

Cleared the 'Address' field in round 7 on //label[text()="Address"]/following-sibling::input
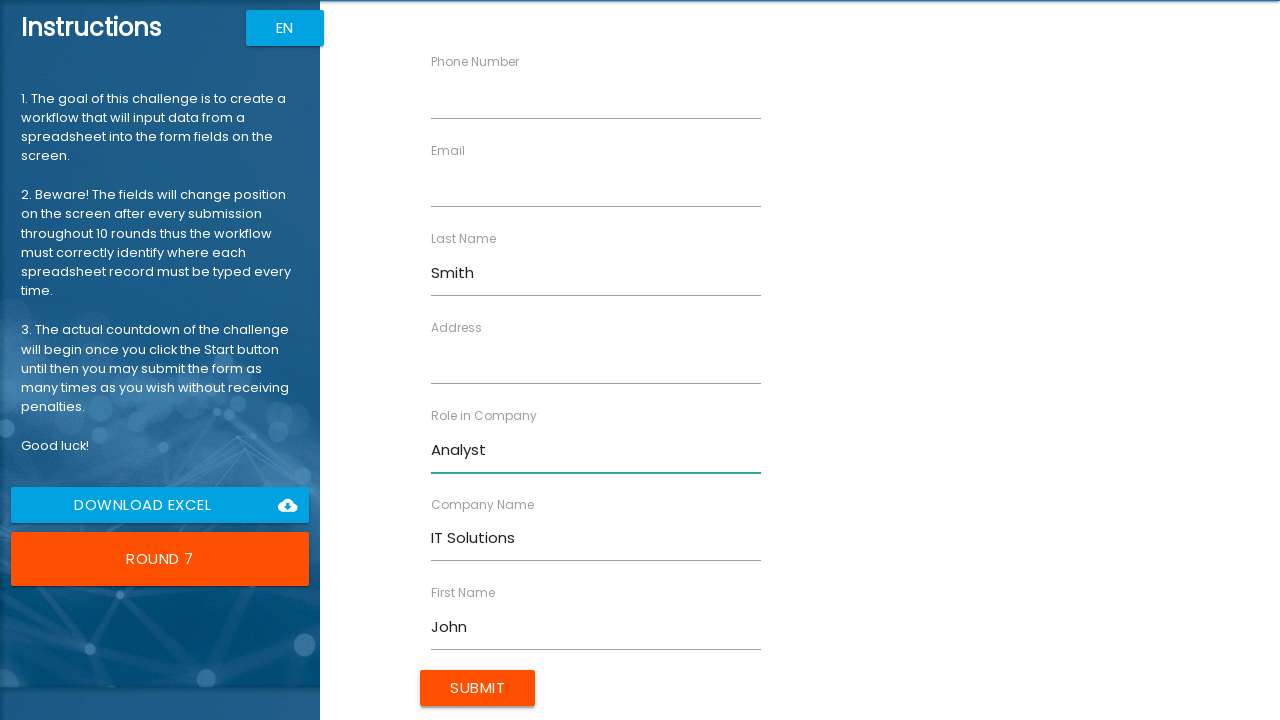

Filled 'Address' field with '98 North Road' in round 7 on //label[text()="Address"]/following-sibling::input
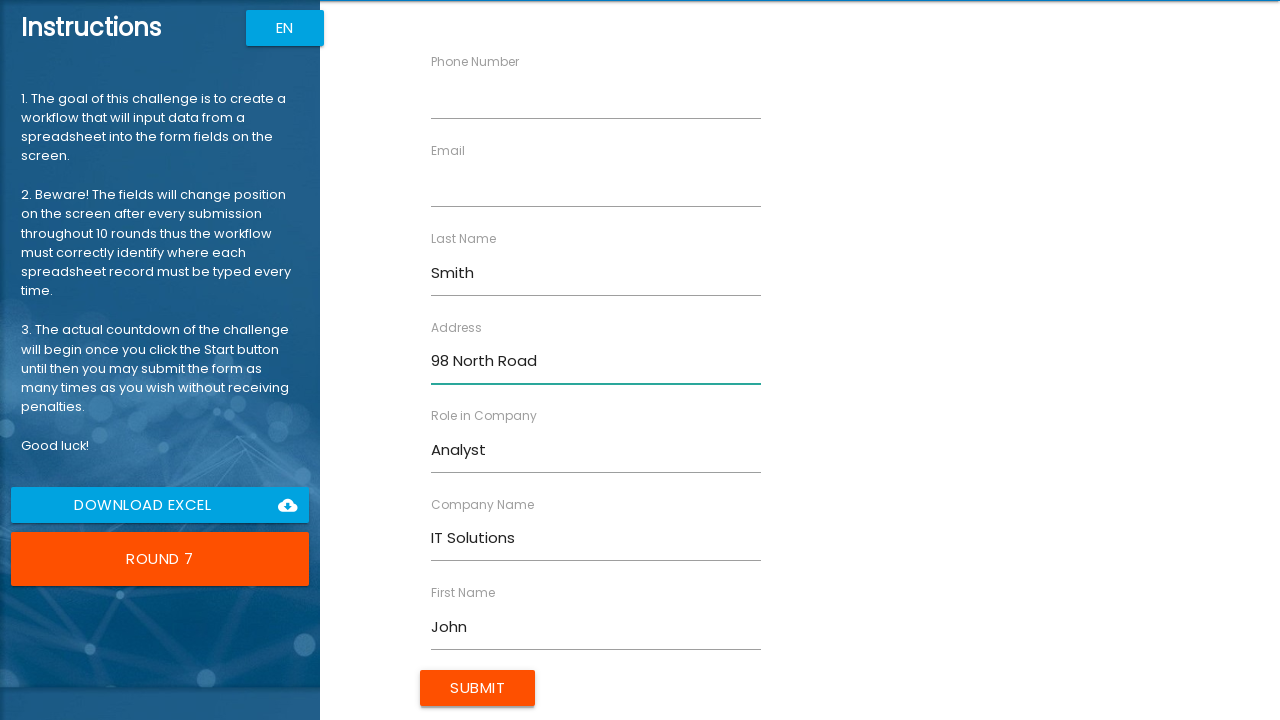

Waited 1 second after filling 'Address' field
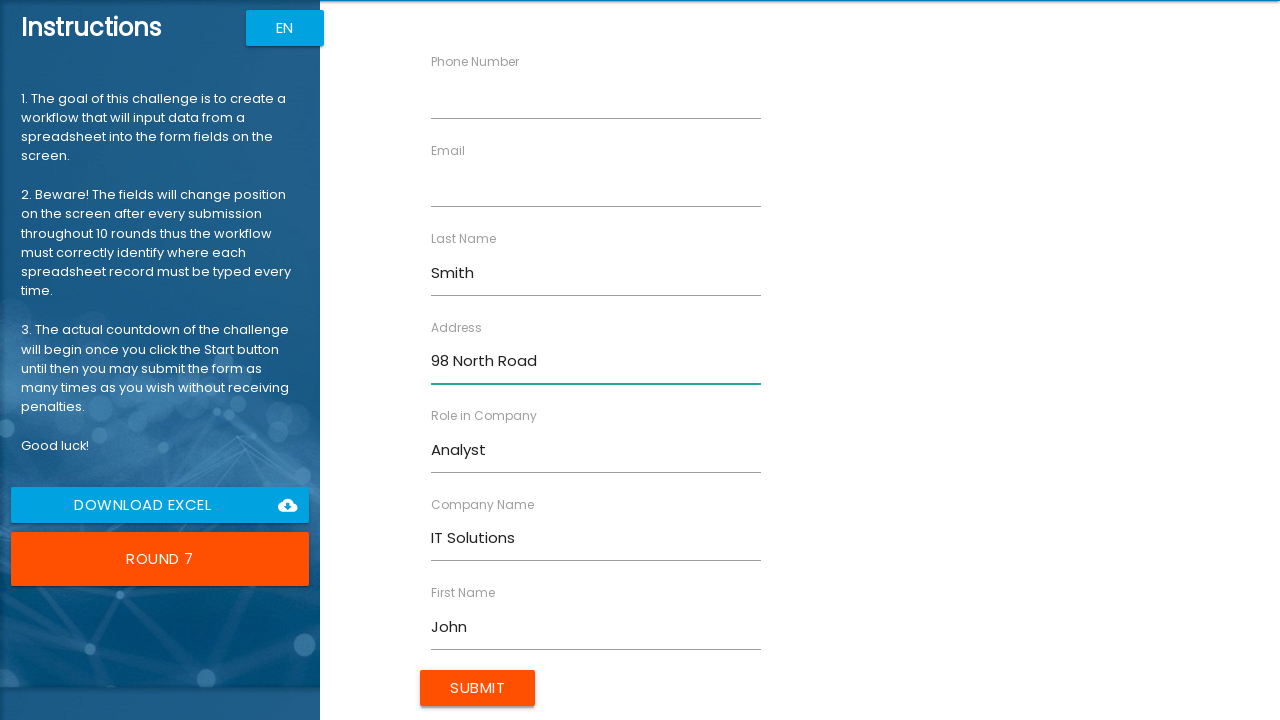

Cleared the 'Email' field in round 7 on //label[text()="Email"]/following-sibling::input
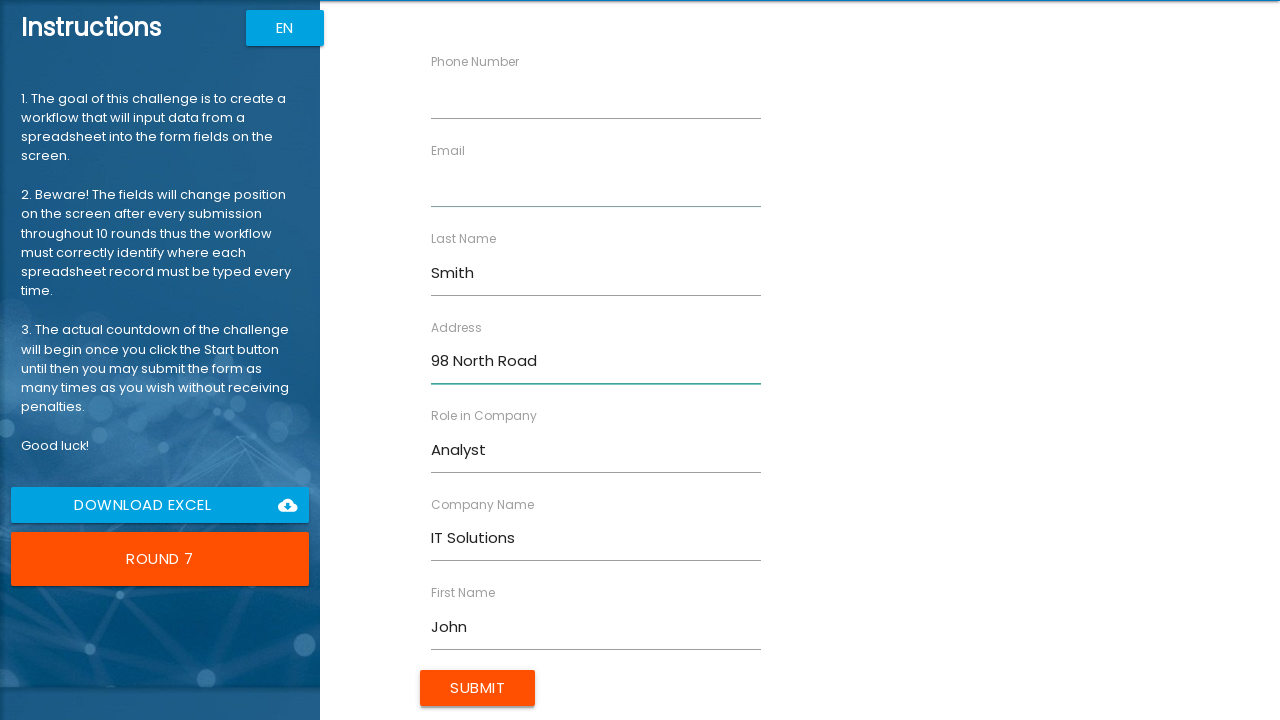

Filled 'Email' field with 'jsmith@itsolutions.com' in round 7 on //label[text()="Email"]/following-sibling::input
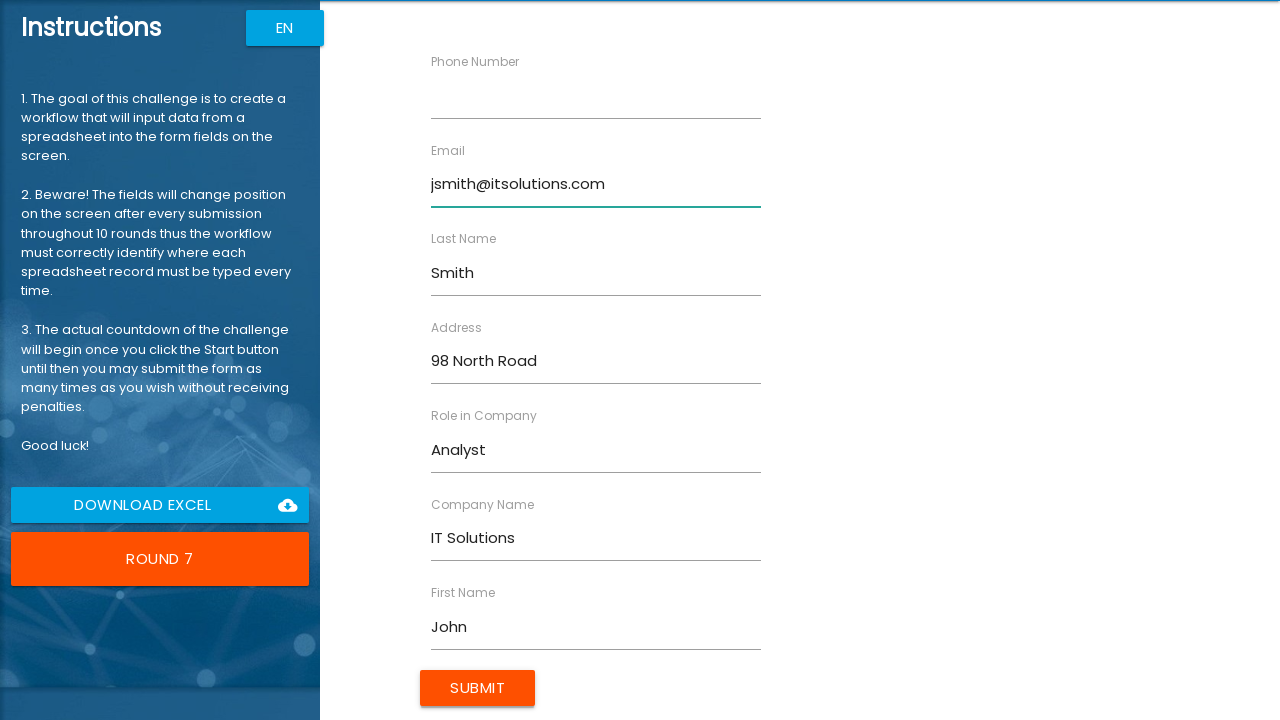

Waited 1 second after filling 'Email' field
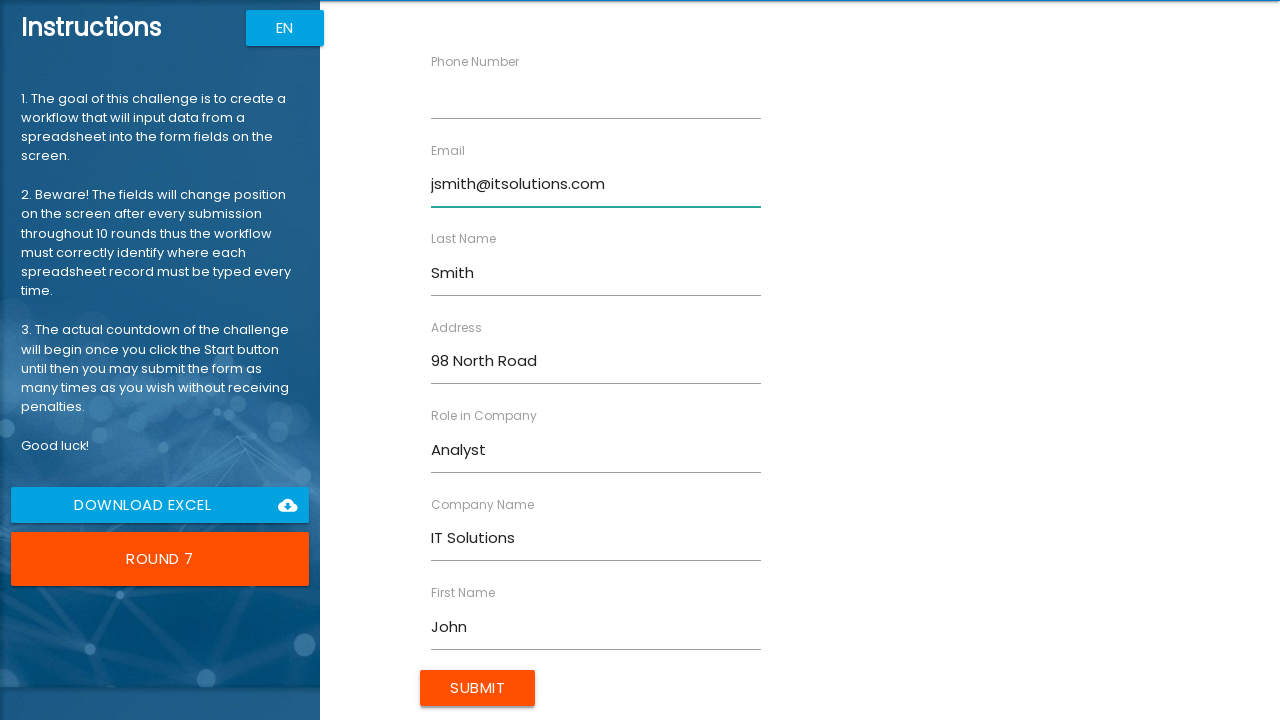

Cleared the 'Phone Number' field in round 7 on //label[text()="Phone Number"]/following-sibling::input
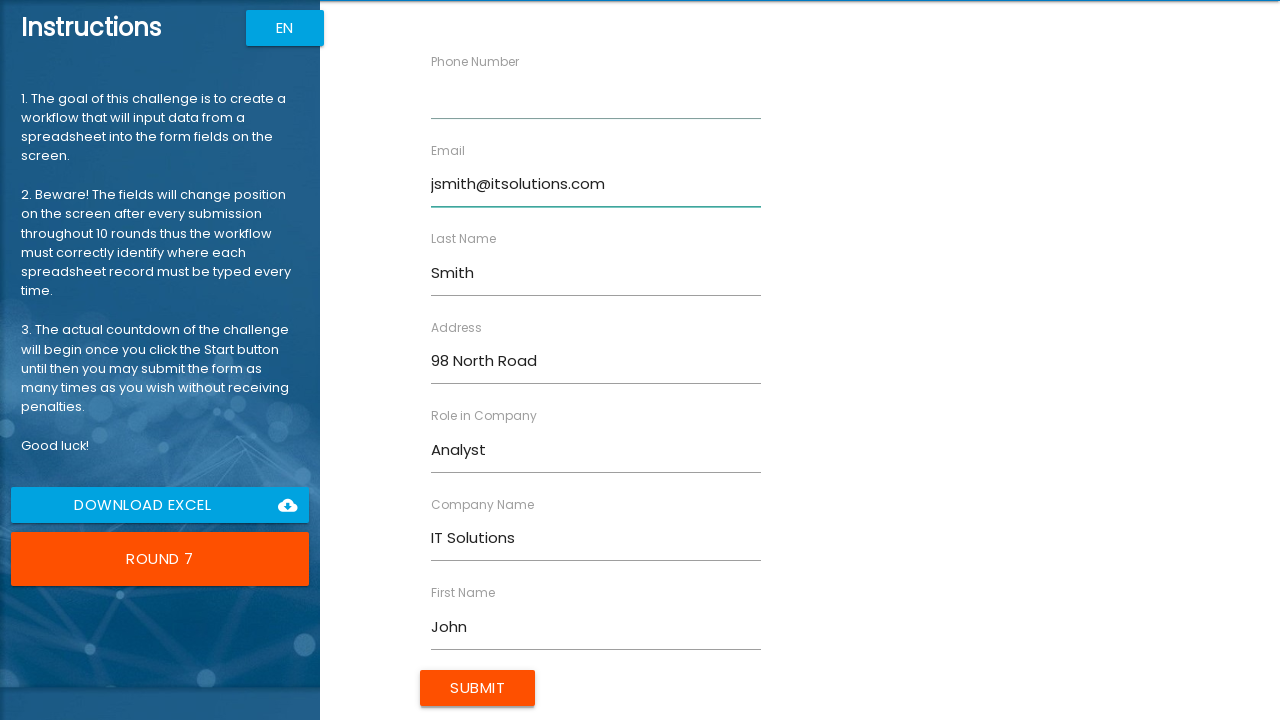

Filled 'Phone Number' field with '844729374' in round 7 on //label[text()="Phone Number"]/following-sibling::input
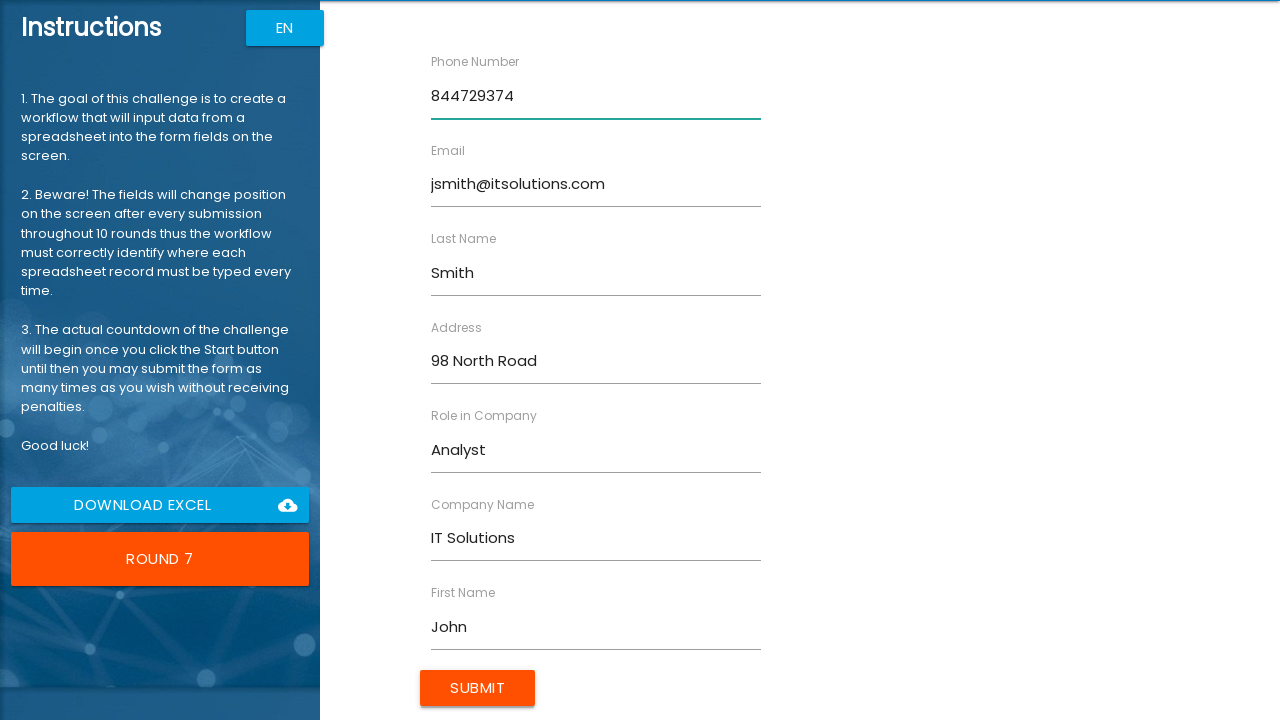

Waited 1 second after filling 'Phone Number' field
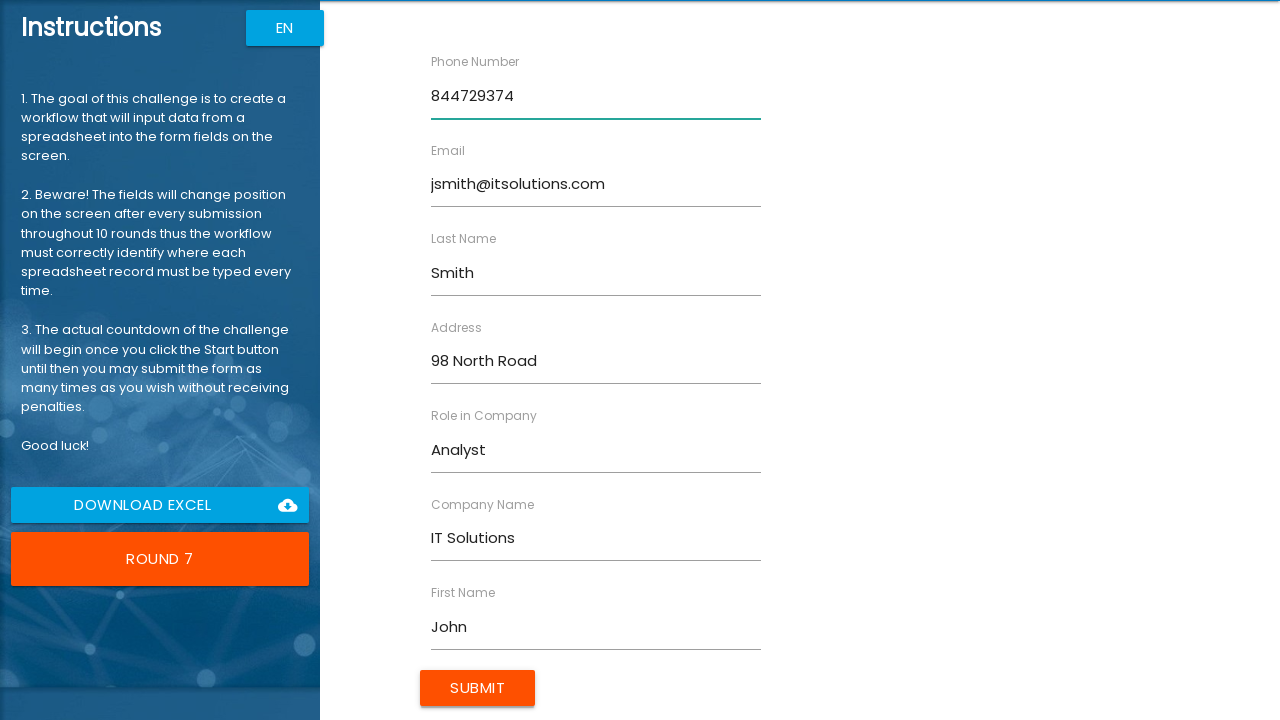

Clicked Submit button to submit round 7 at (478, 688) on xpath=//input[@value="Submit"]
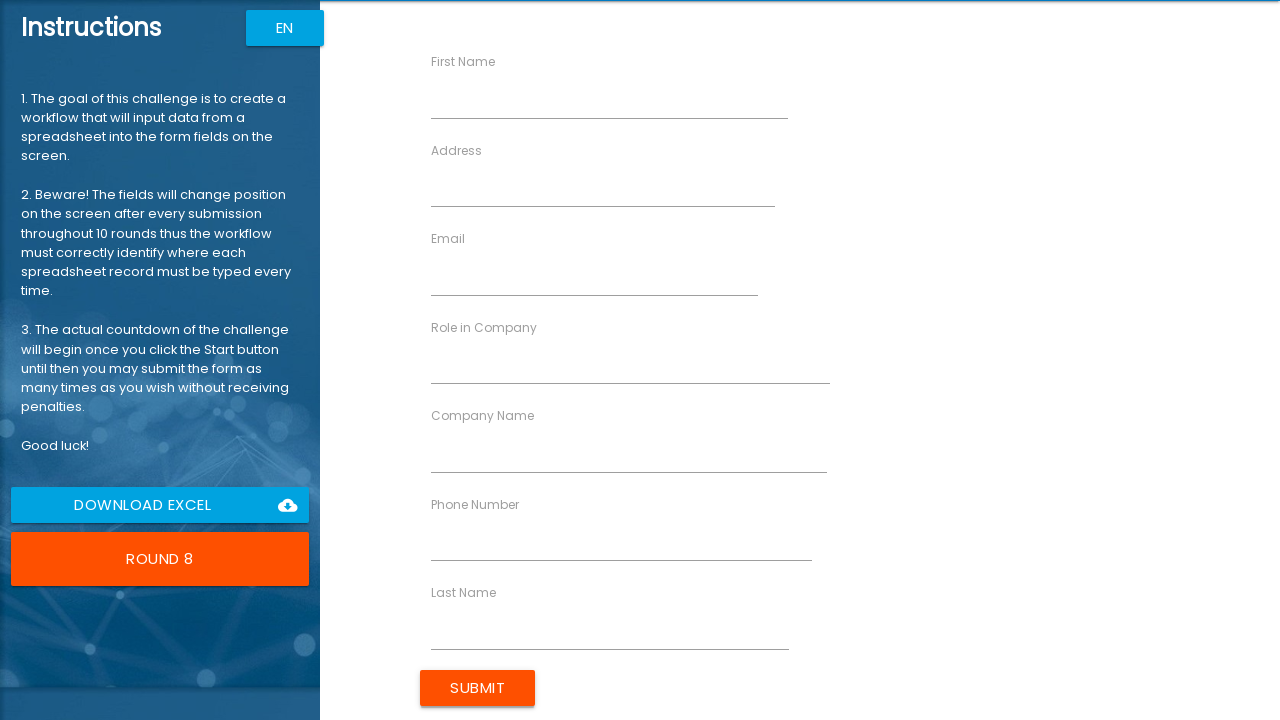

Waited 2 seconds after submitting round 7
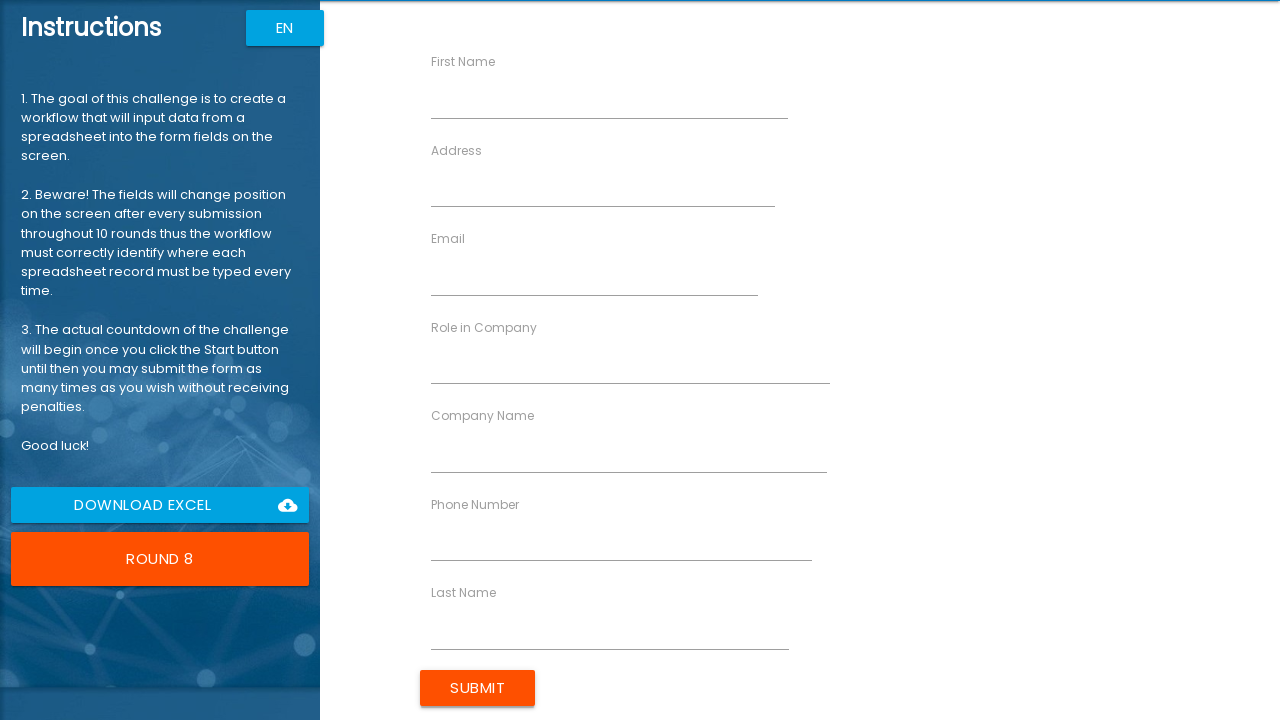

Verified Submit button exists for round 8
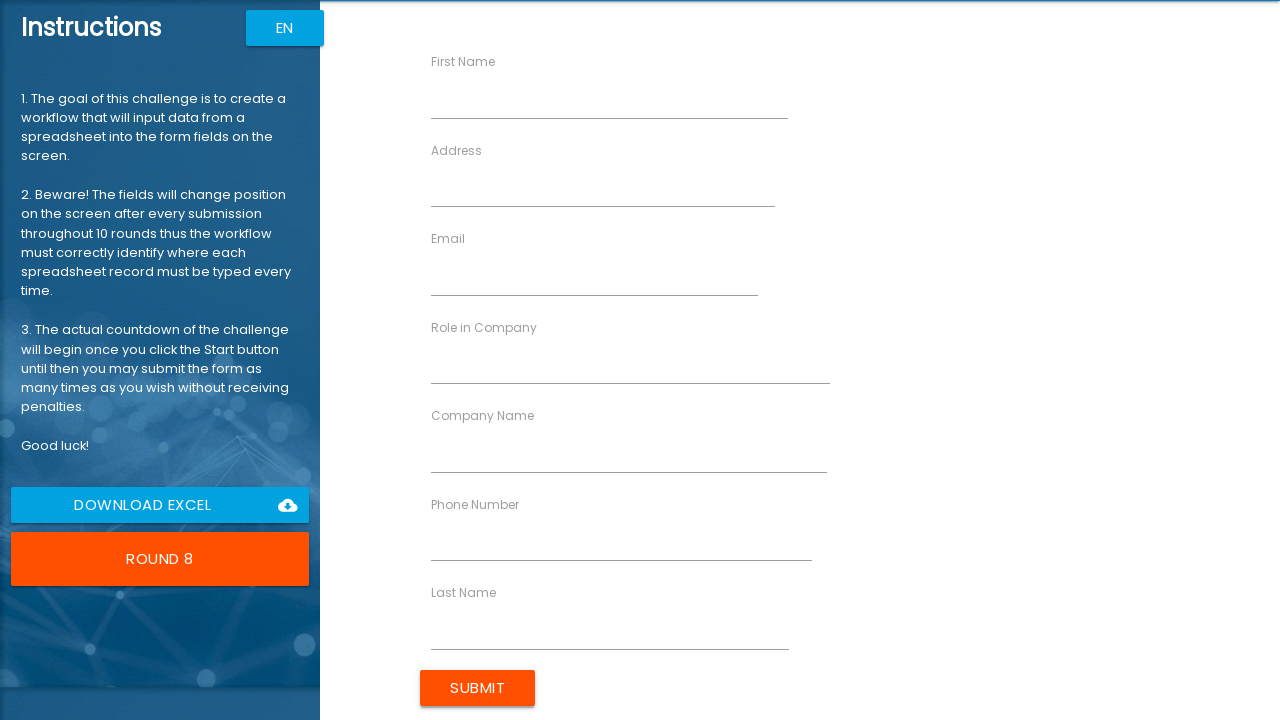

Cleared the 'First Name' field in round 8 on //label[text()="First Name"]/following-sibling::input
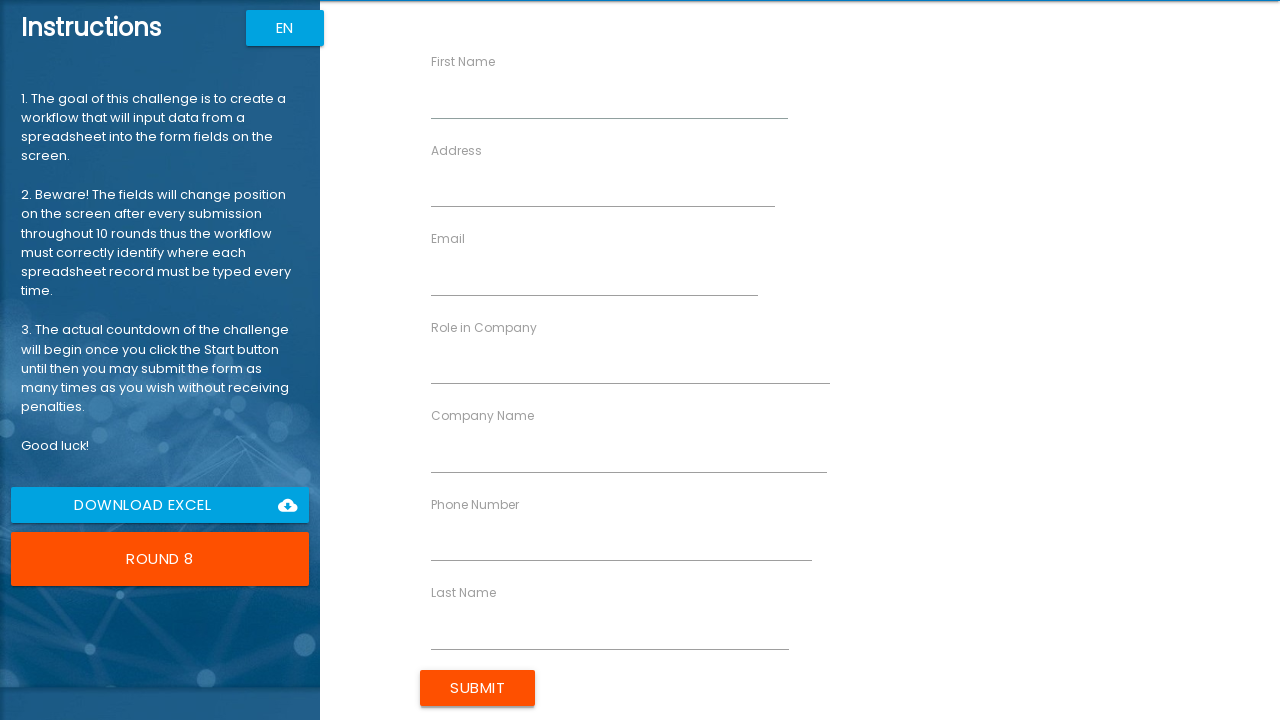

Filled 'First Name' field with 'John' in round 8 on //label[text()="First Name"]/following-sibling::input
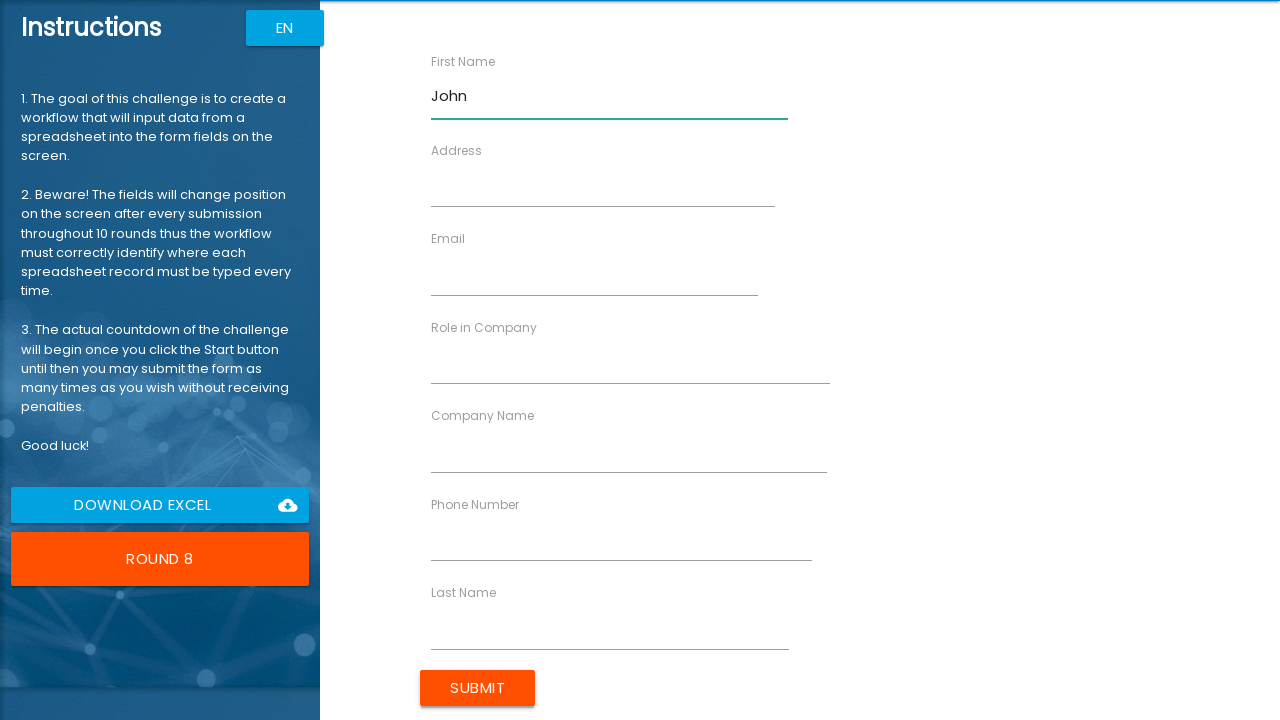

Waited 1 second after filling 'First Name' field
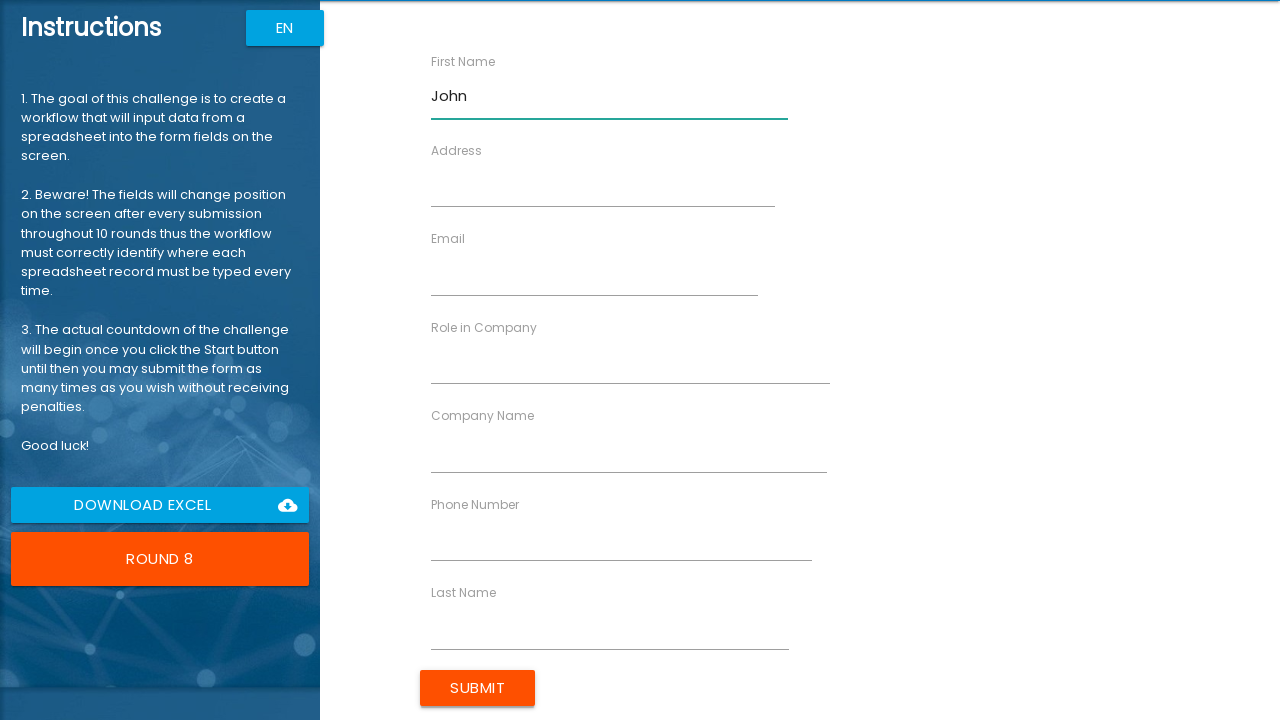

Cleared the 'Last Name' field in round 8 on //label[text()="Last Name"]/following-sibling::input
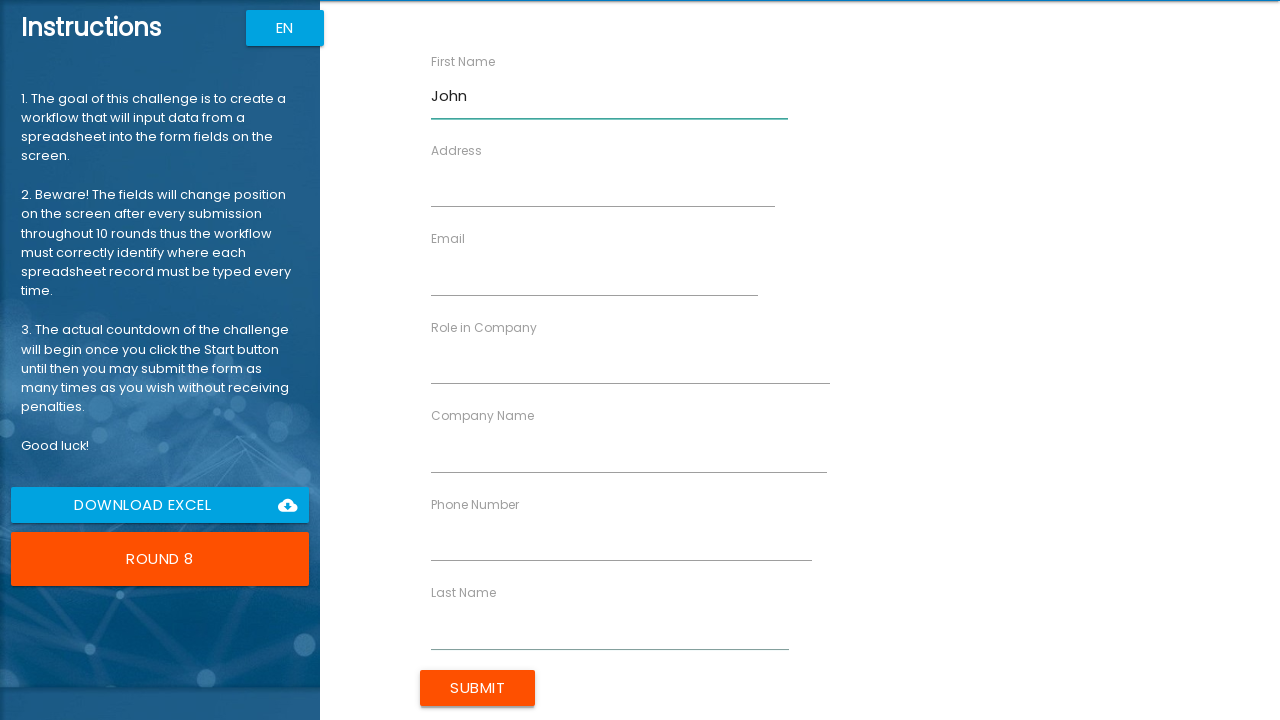

Filled 'Last Name' field with 'Smith' in round 8 on //label[text()="Last Name"]/following-sibling::input
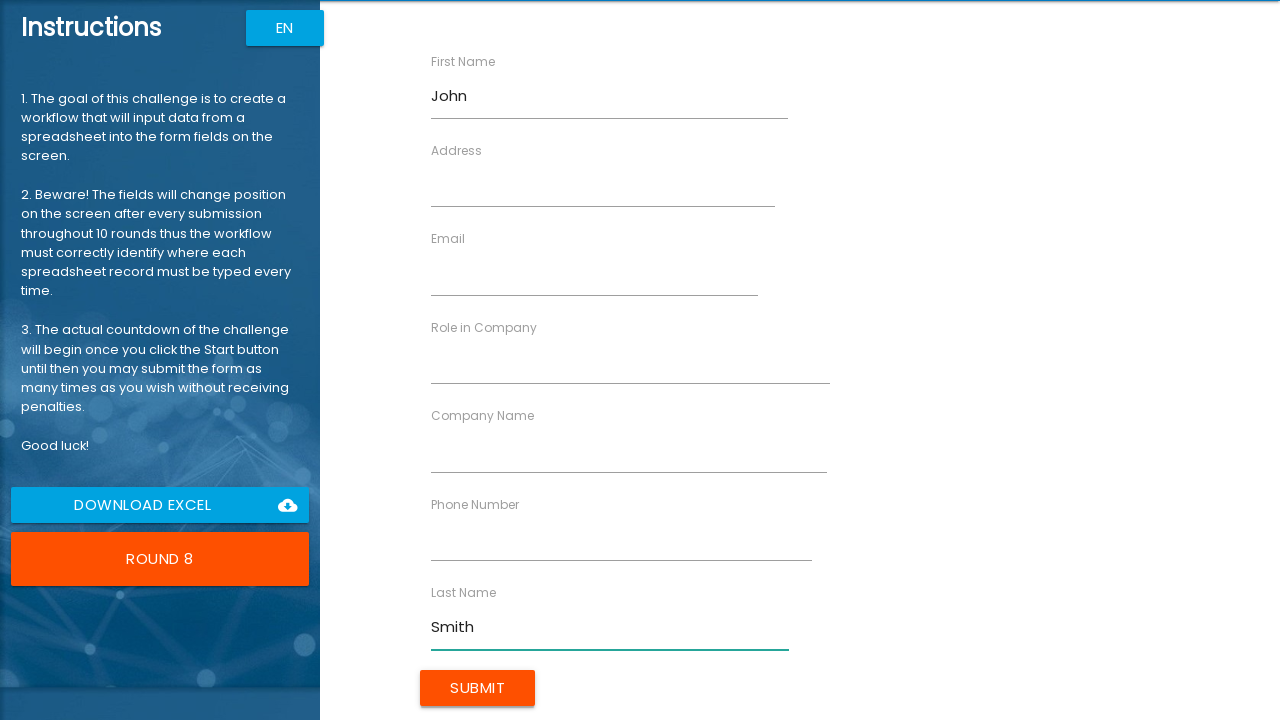

Waited 1 second after filling 'Last Name' field
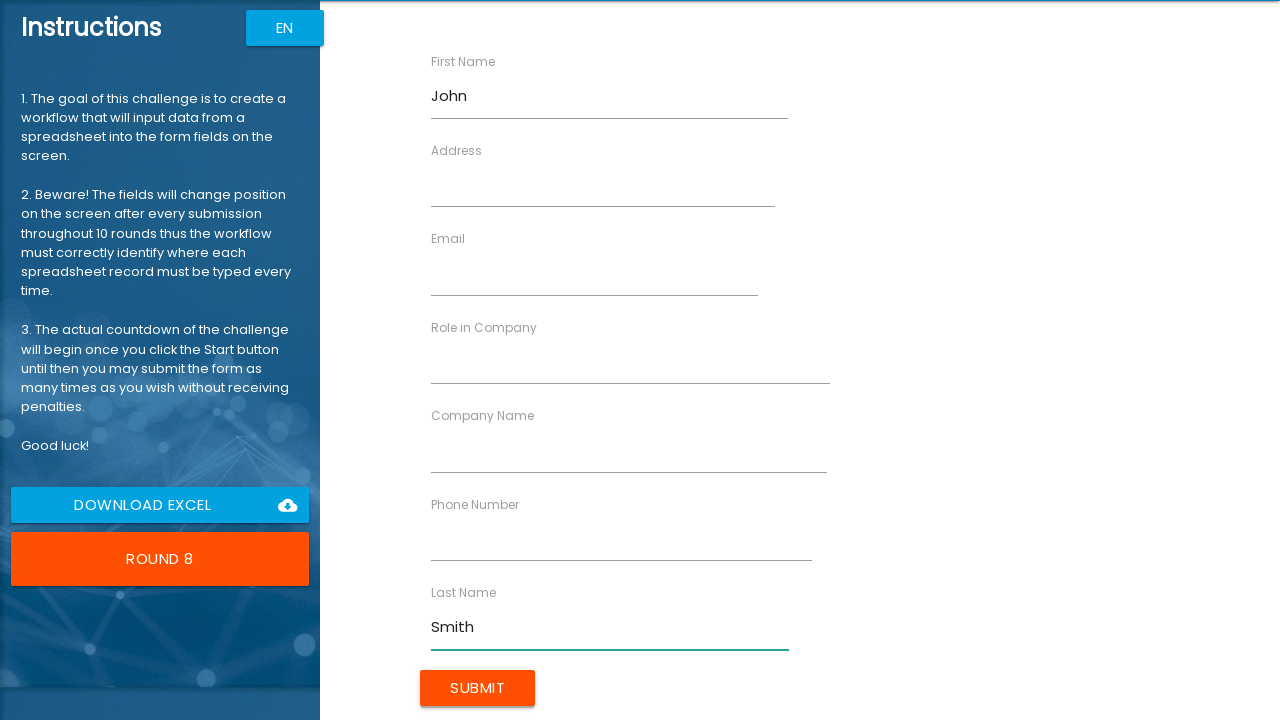

Cleared the 'Company Name' field in round 8 on //label[text()="Company Name"]/following-sibling::input
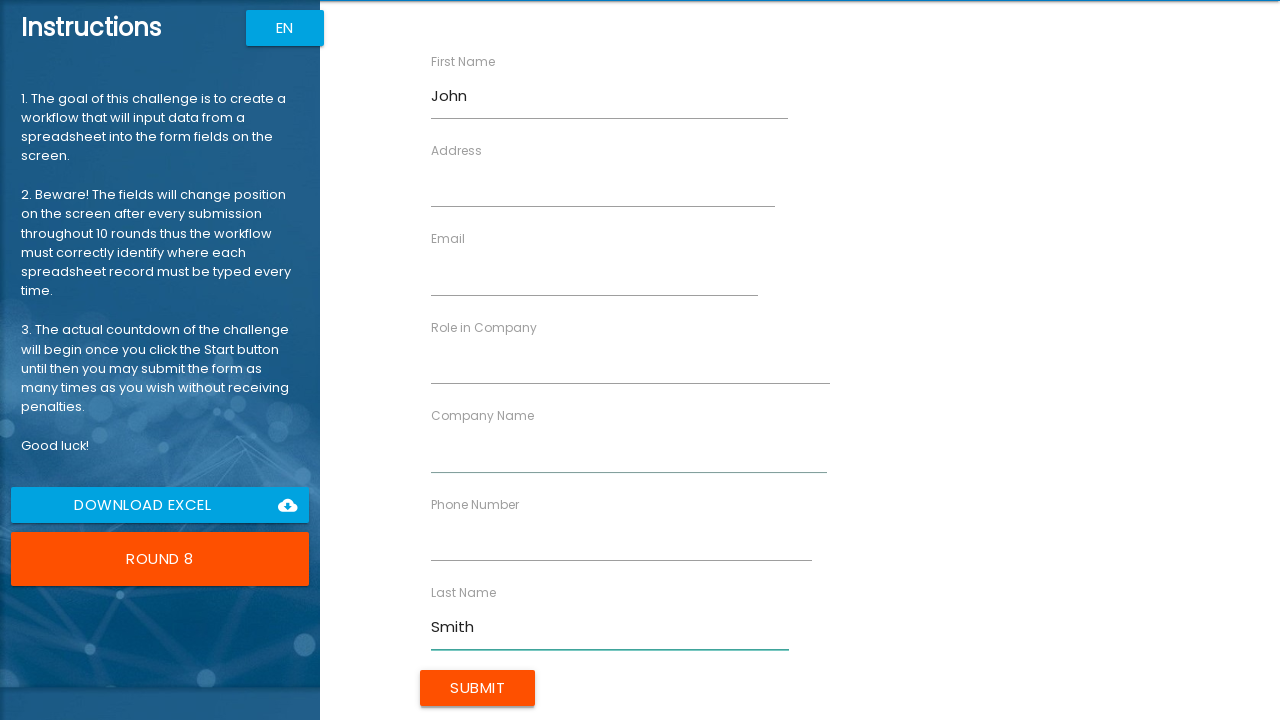

Filled 'Company Name' field with 'IT Solutions' in round 8 on //label[text()="Company Name"]/following-sibling::input
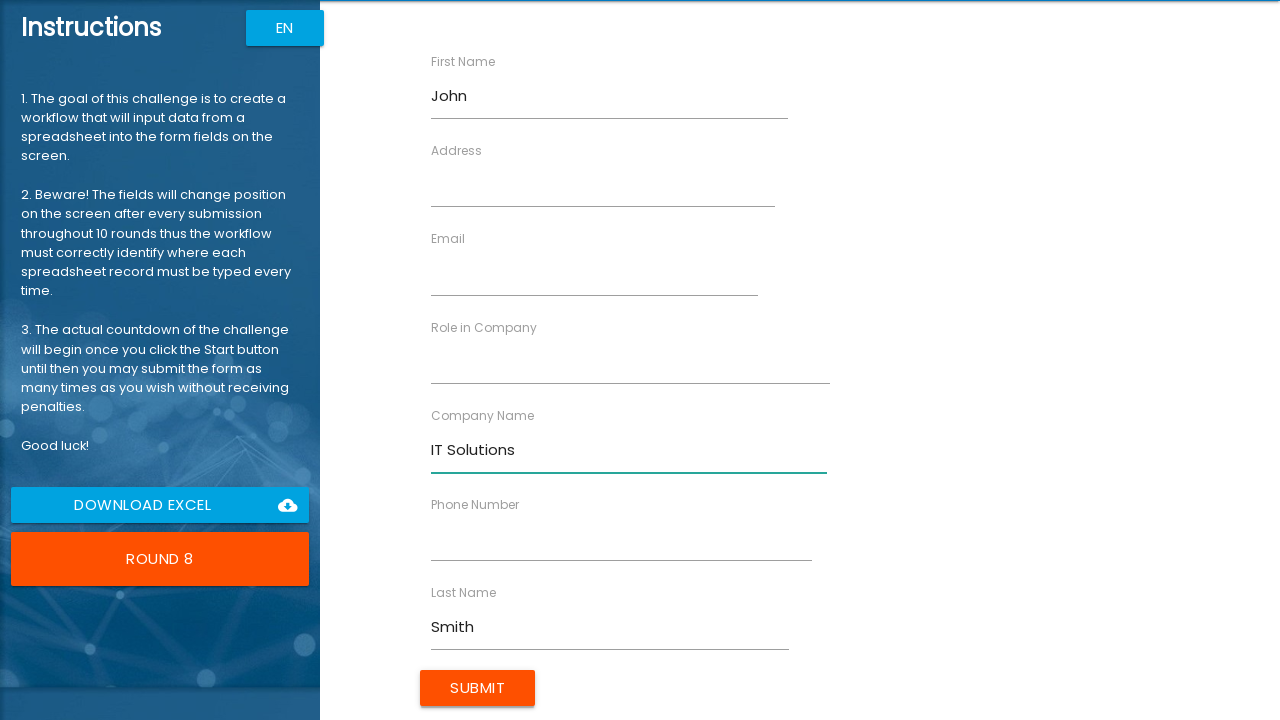

Waited 1 second after filling 'Company Name' field
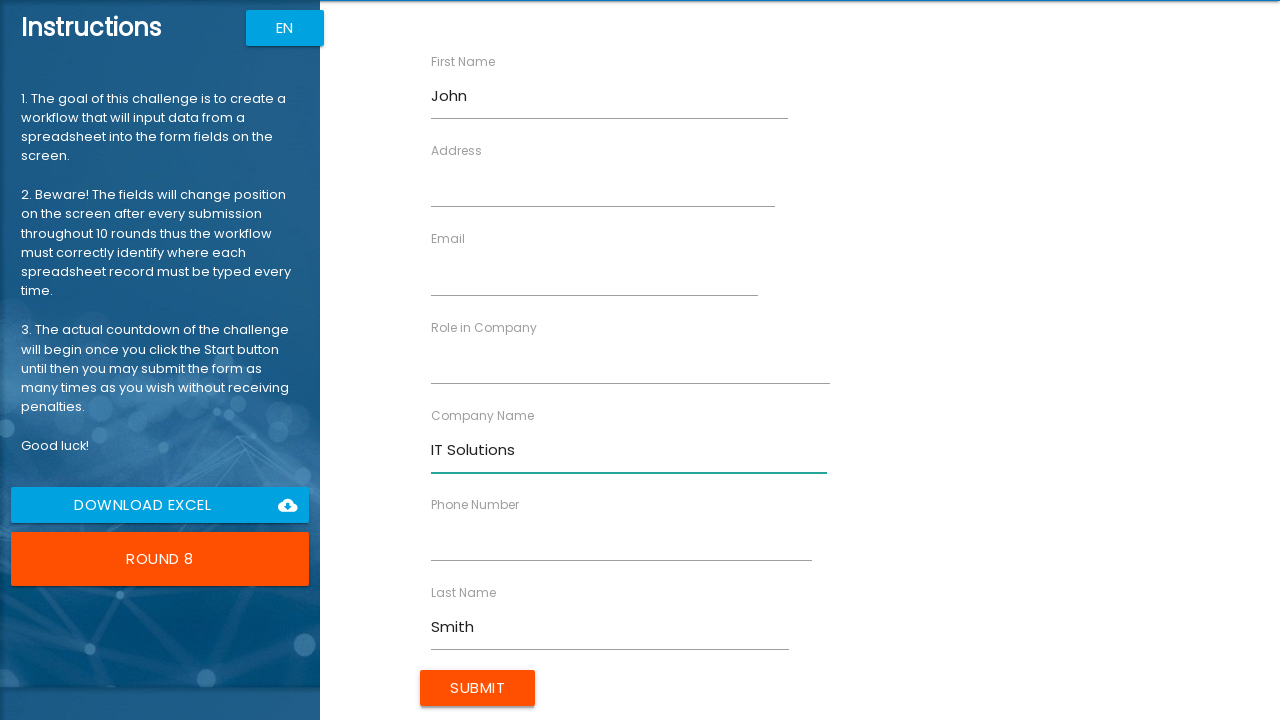

Cleared the 'Role in Company' field in round 8 on //label[text()="Role in Company"]/following-sibling::input
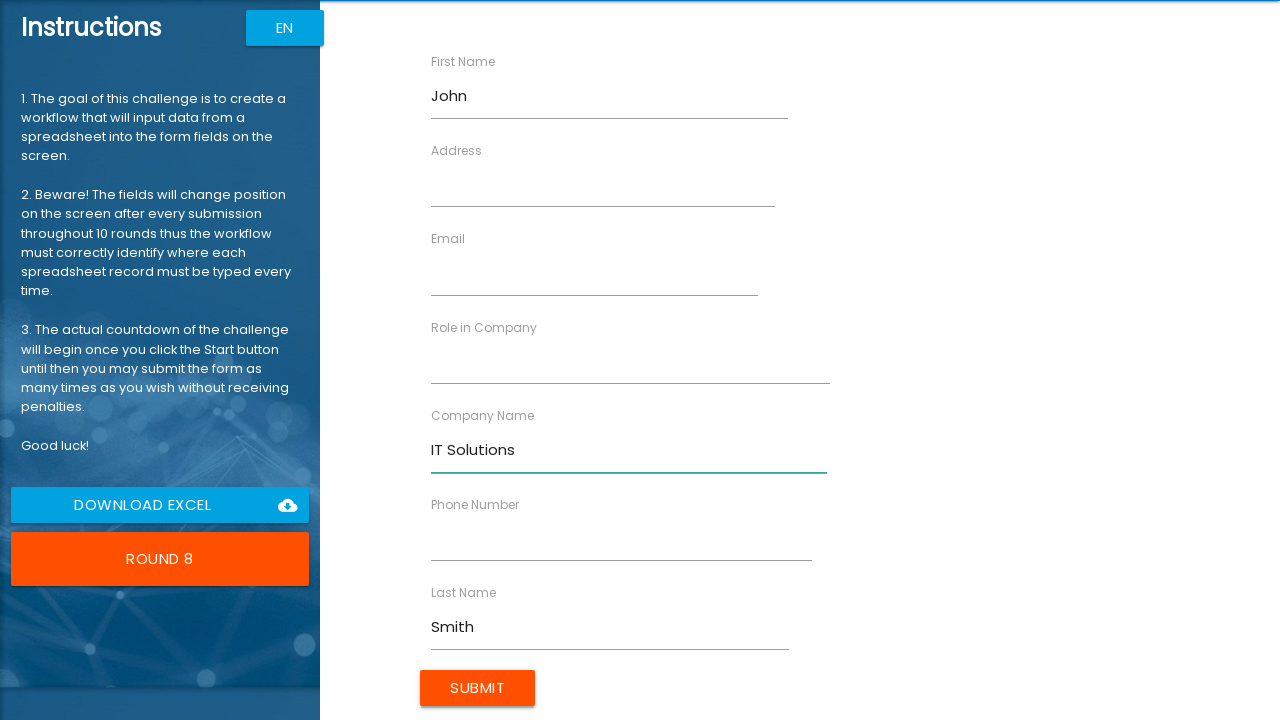

Filled 'Role in Company' field with 'Analyst' in round 8 on //label[text()="Role in Company"]/following-sibling::input
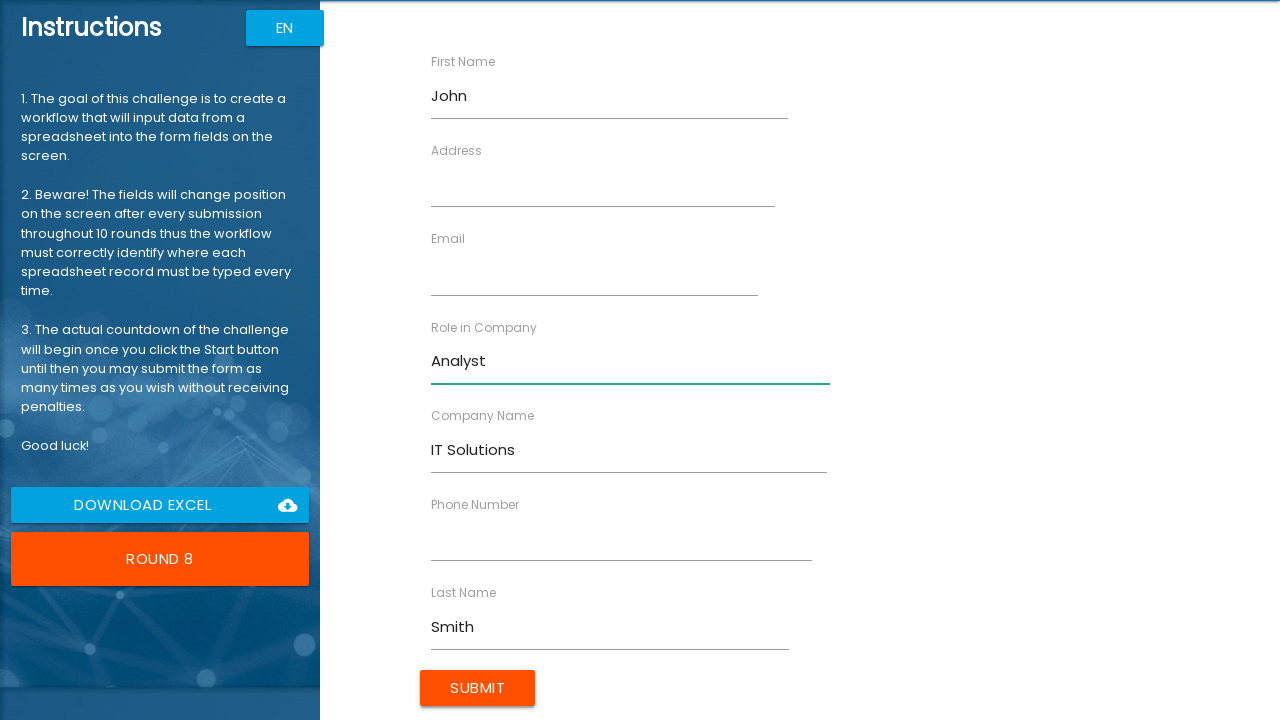

Waited 1 second after filling 'Role in Company' field
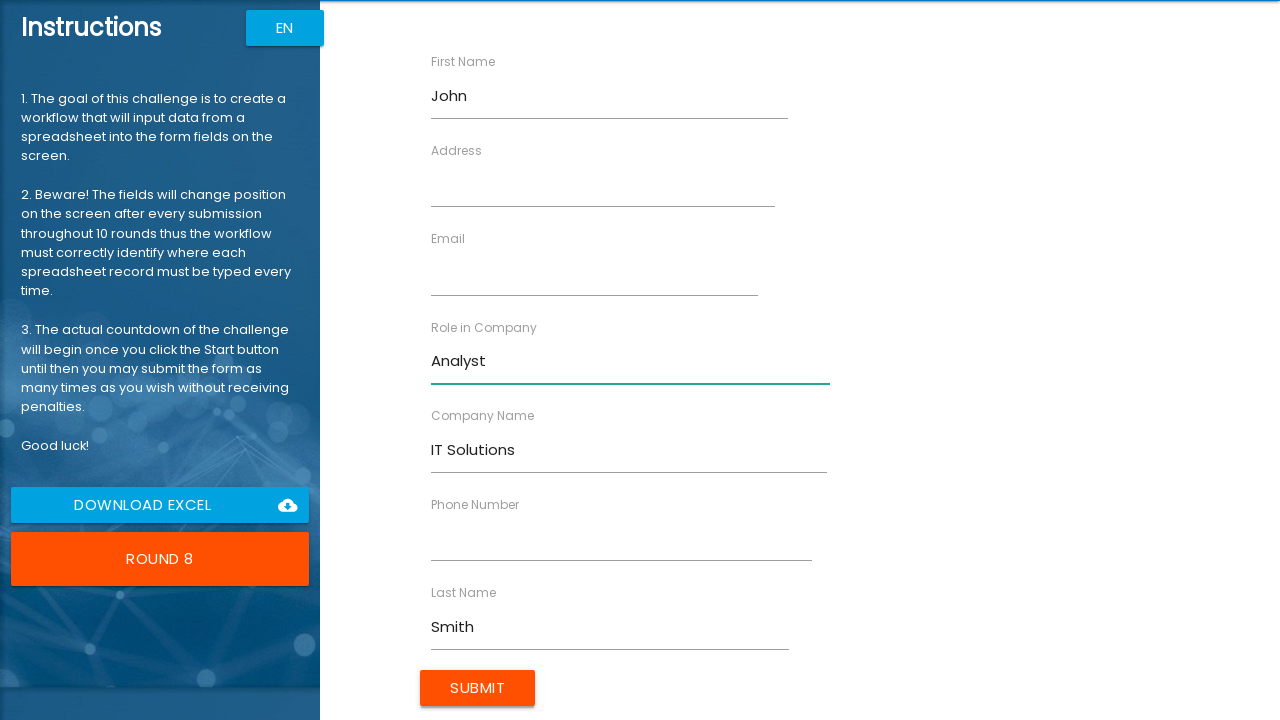

Cleared the 'Address' field in round 8 on //label[text()="Address"]/following-sibling::input
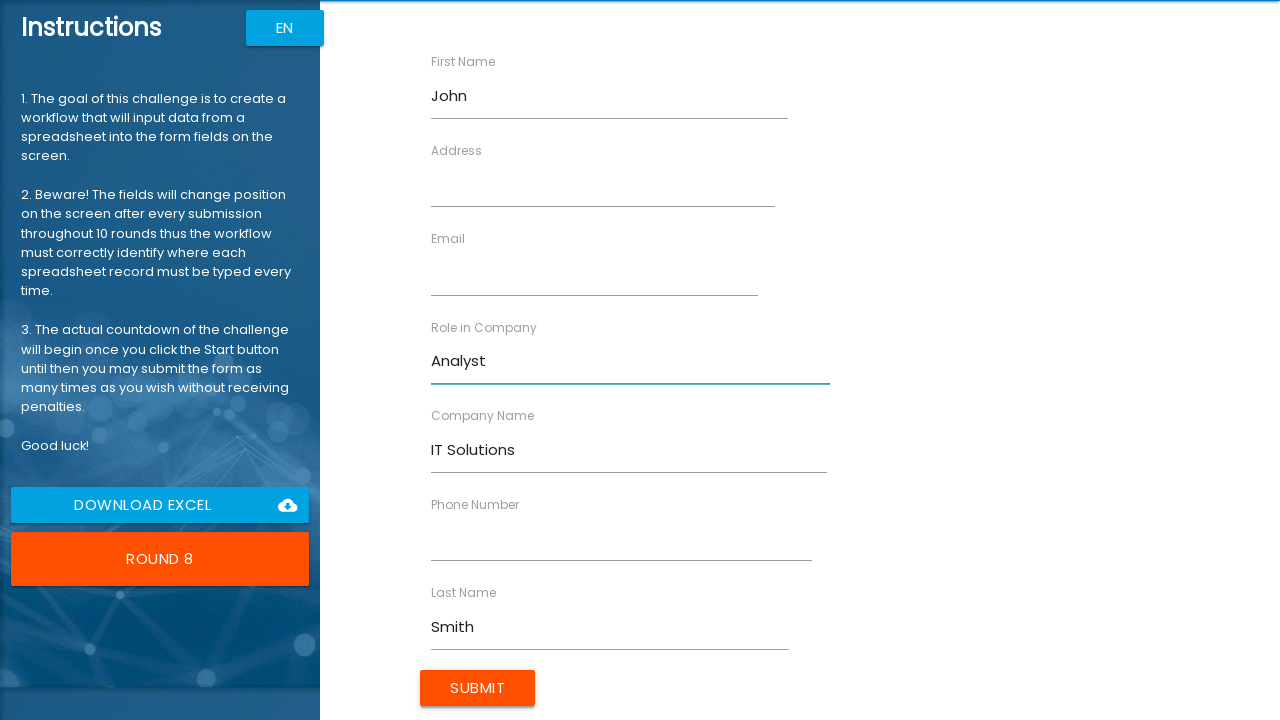

Filled 'Address' field with '98 North Road' in round 8 on //label[text()="Address"]/following-sibling::input
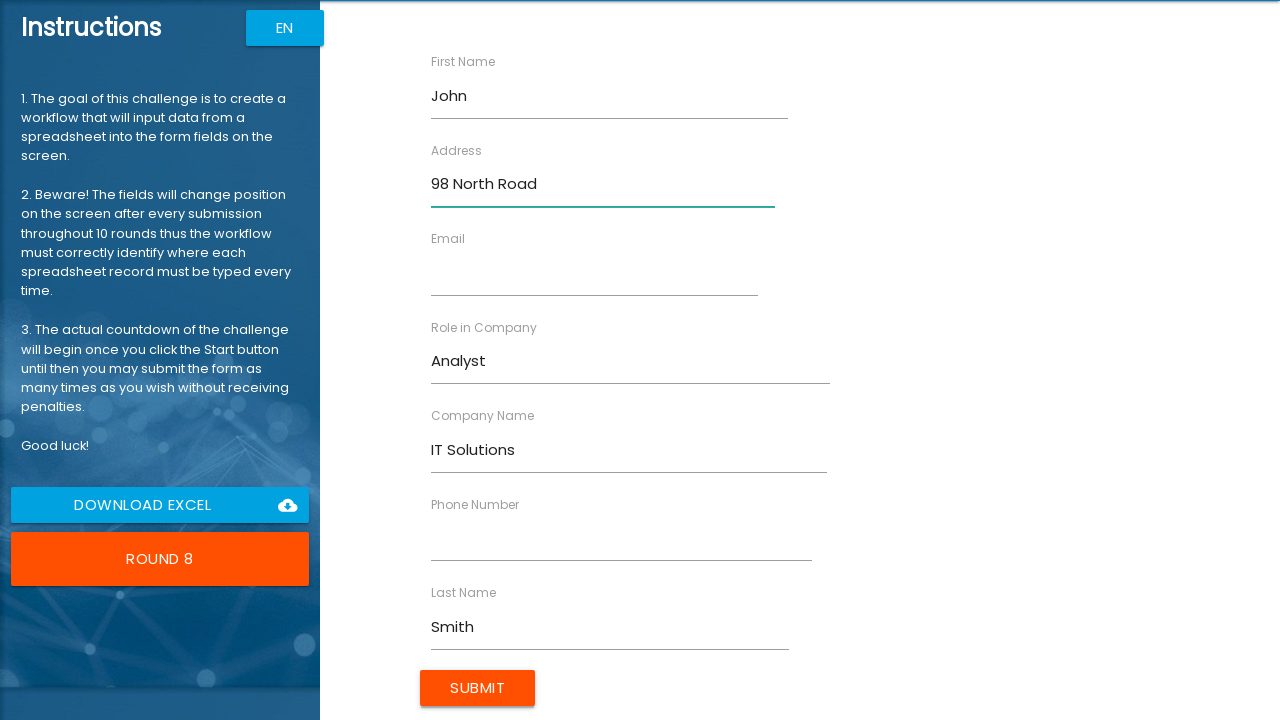

Waited 1 second after filling 'Address' field
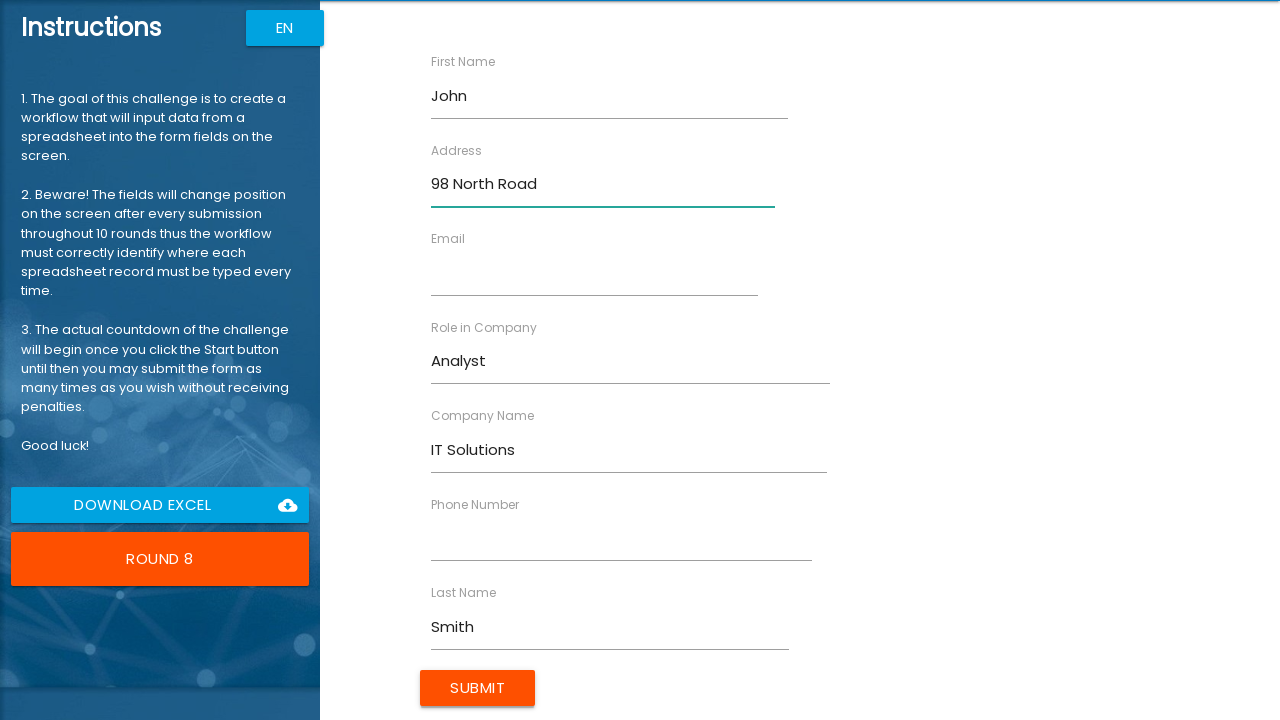

Cleared the 'Email' field in round 8 on //label[text()="Email"]/following-sibling::input
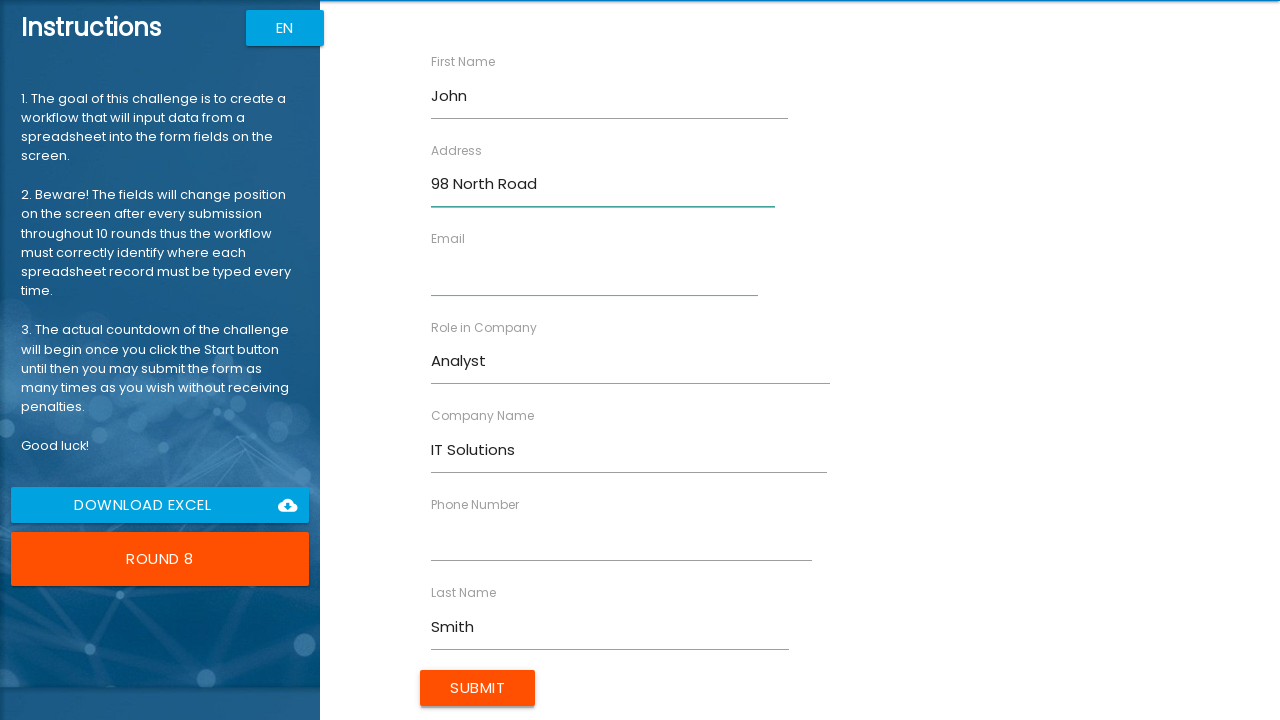

Filled 'Email' field with 'jsmith@itsolutions.com' in round 8 on //label[text()="Email"]/following-sibling::input
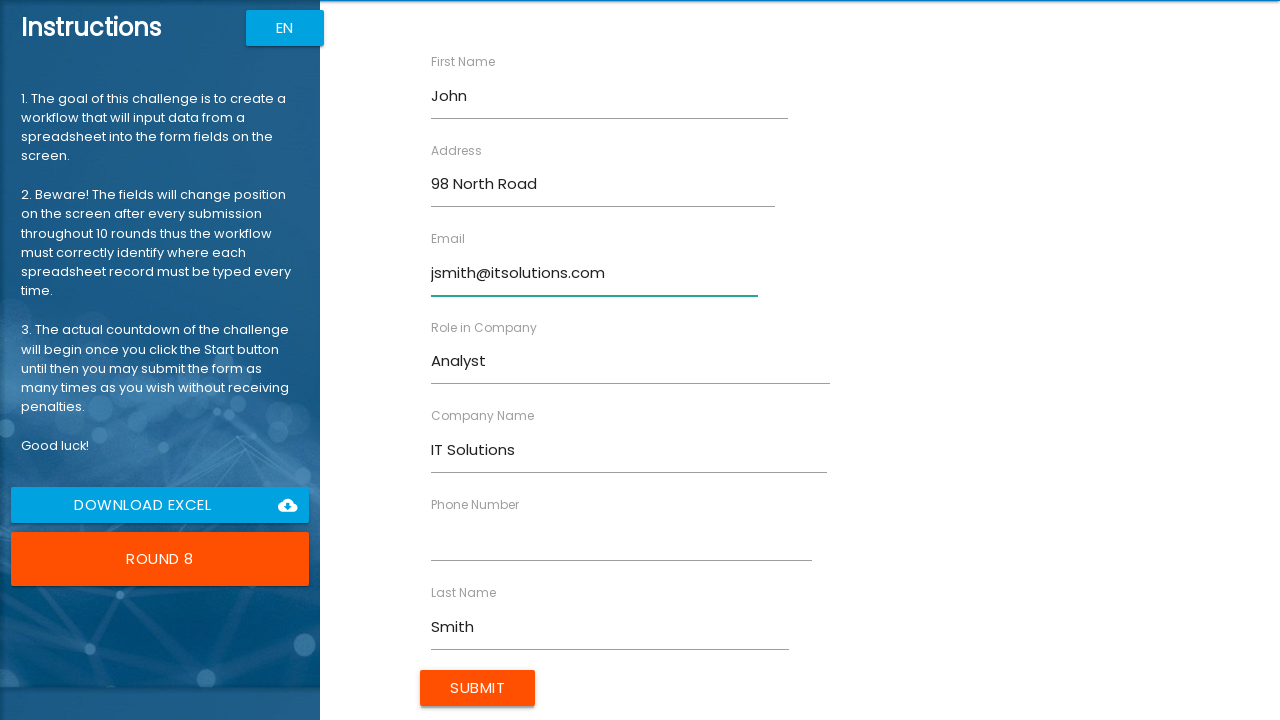

Waited 1 second after filling 'Email' field
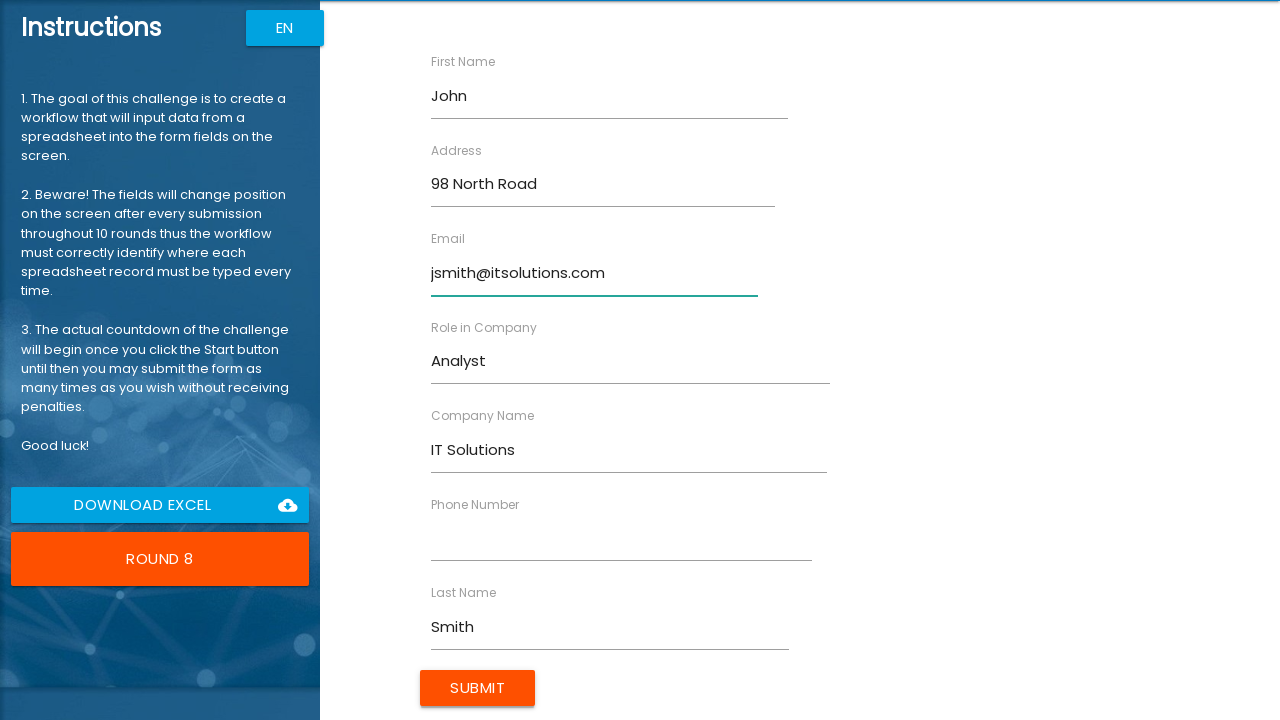

Cleared the 'Phone Number' field in round 8 on //label[text()="Phone Number"]/following-sibling::input
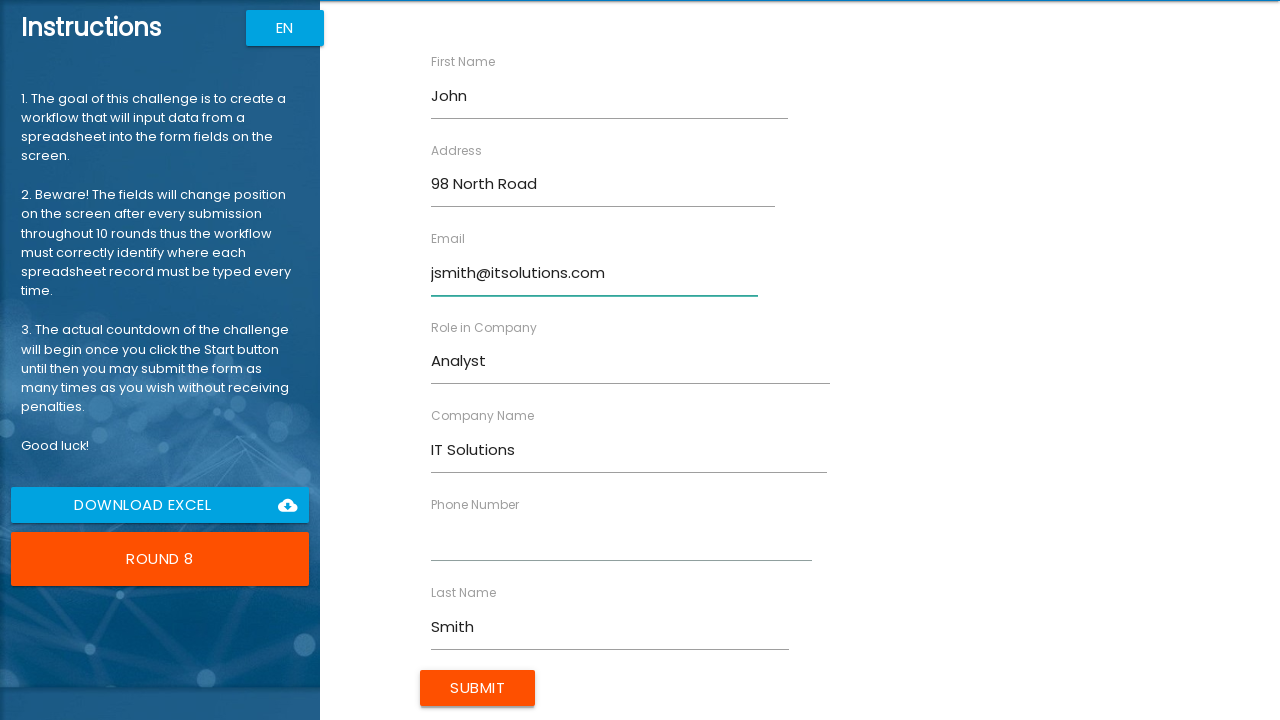

Filled 'Phone Number' field with '844729374' in round 8 on //label[text()="Phone Number"]/following-sibling::input
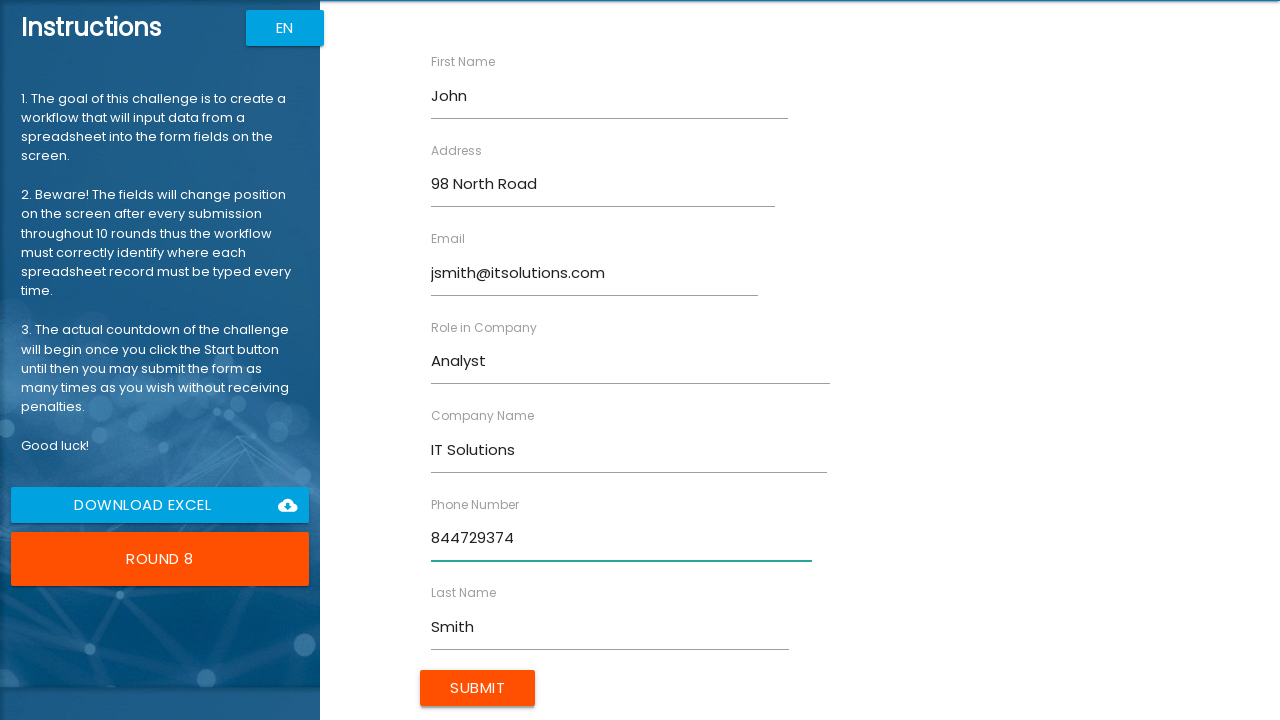

Waited 1 second after filling 'Phone Number' field
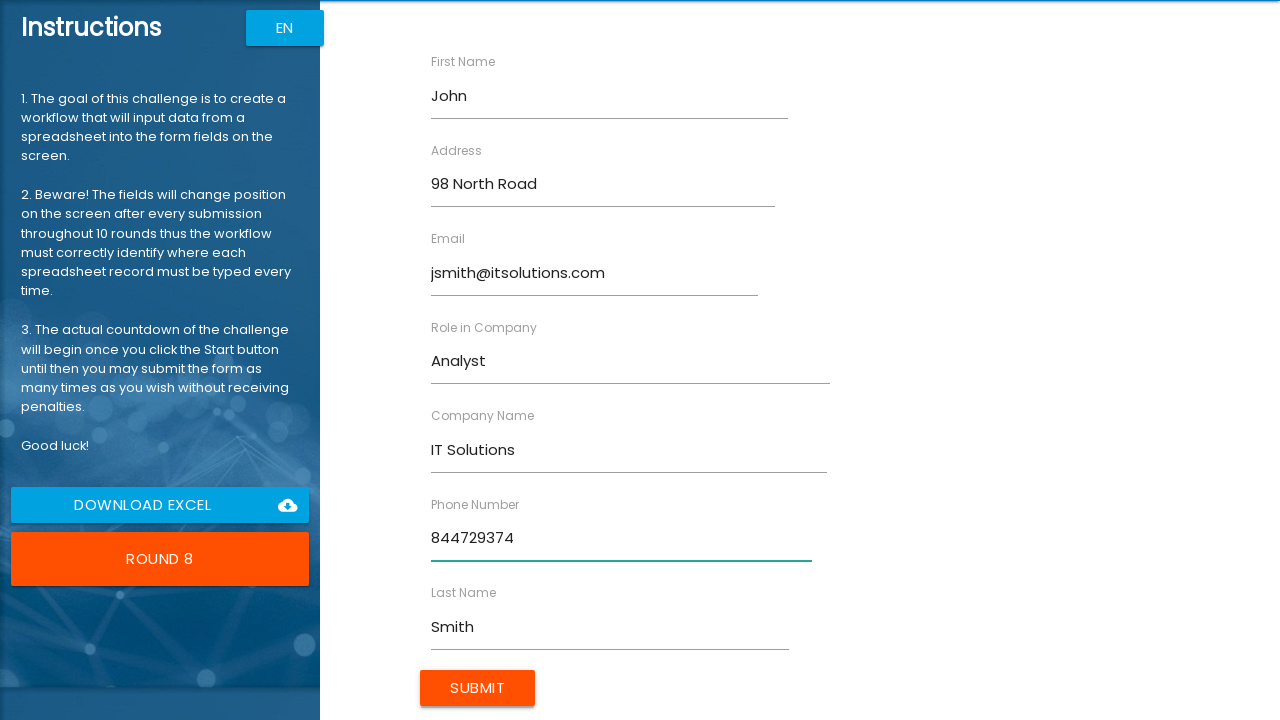

Clicked Submit button to submit round 8 at (478, 688) on xpath=//input[@value="Submit"]
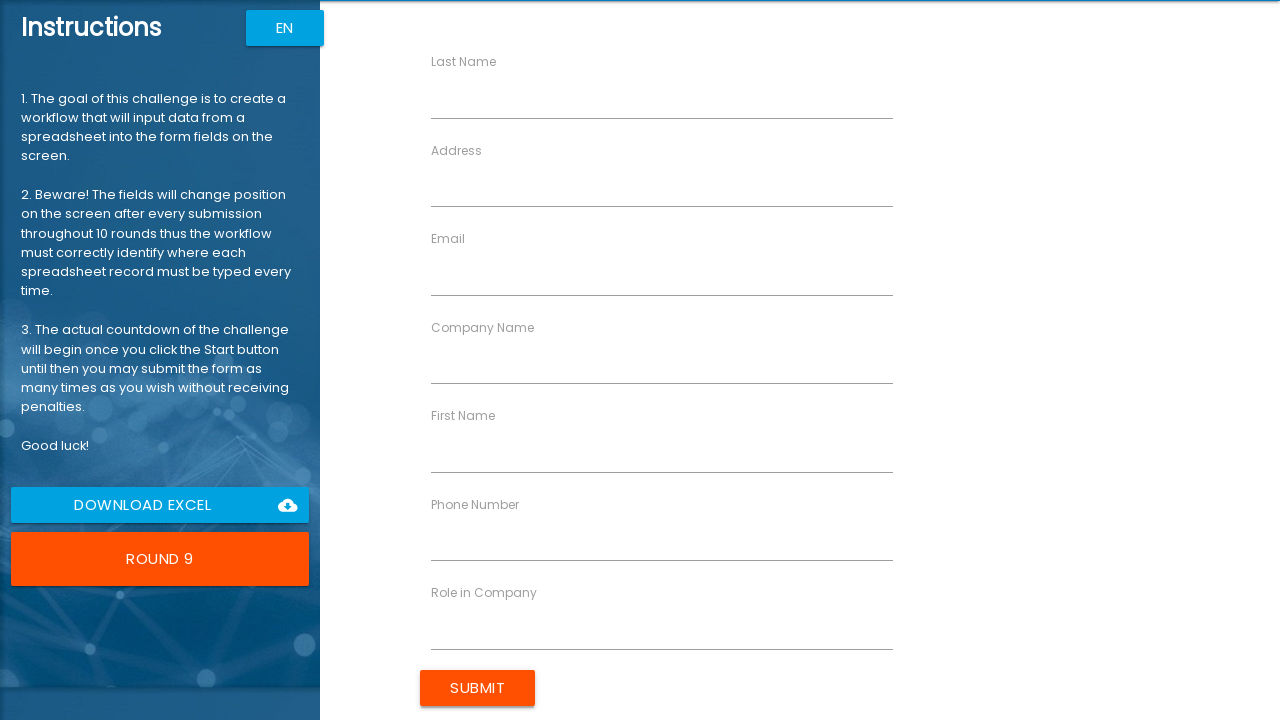

Waited 2 seconds after submitting round 8
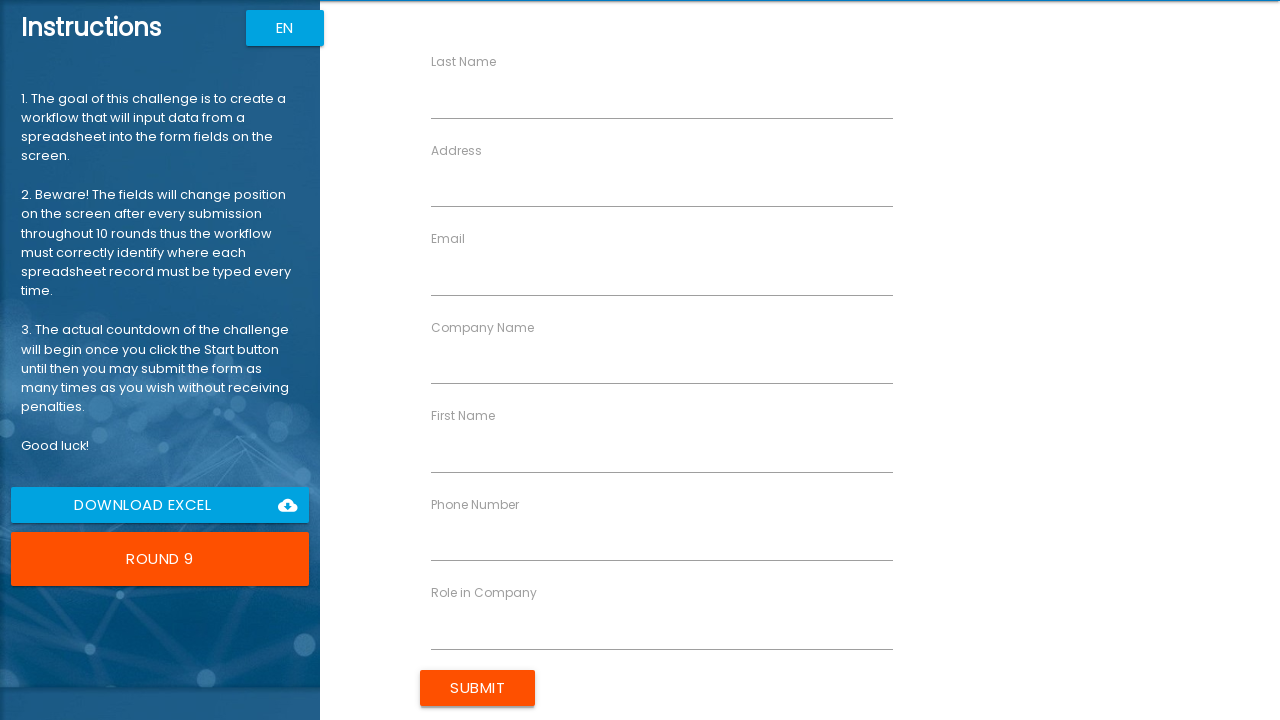

Verified Submit button exists for round 9
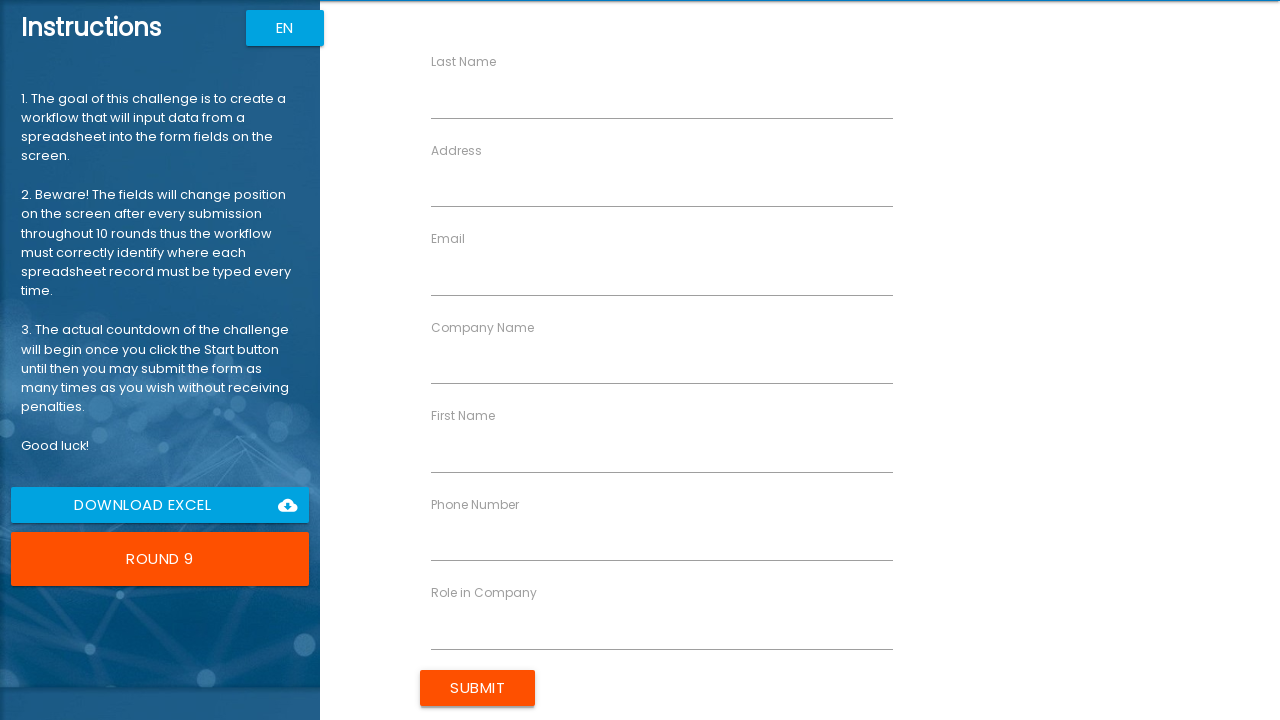

Cleared the 'First Name' field in round 9 on //label[text()="First Name"]/following-sibling::input
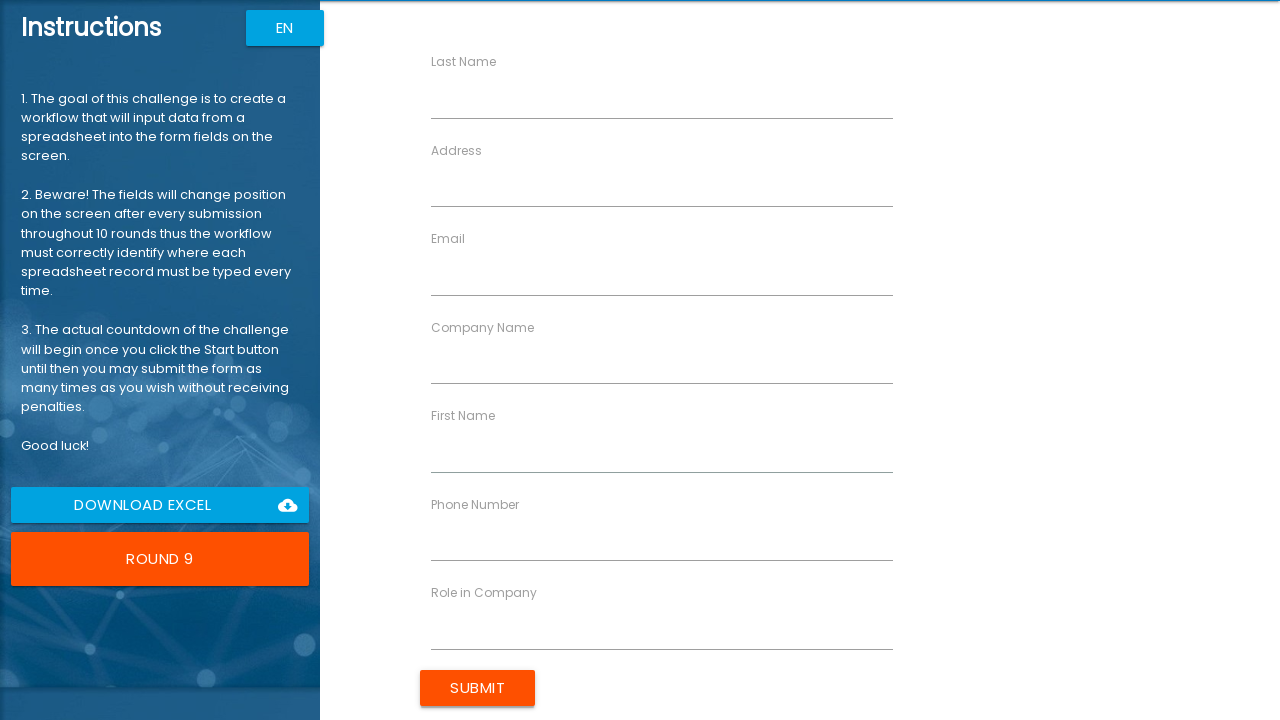

Filled 'First Name' field with 'John' in round 9 on //label[text()="First Name"]/following-sibling::input
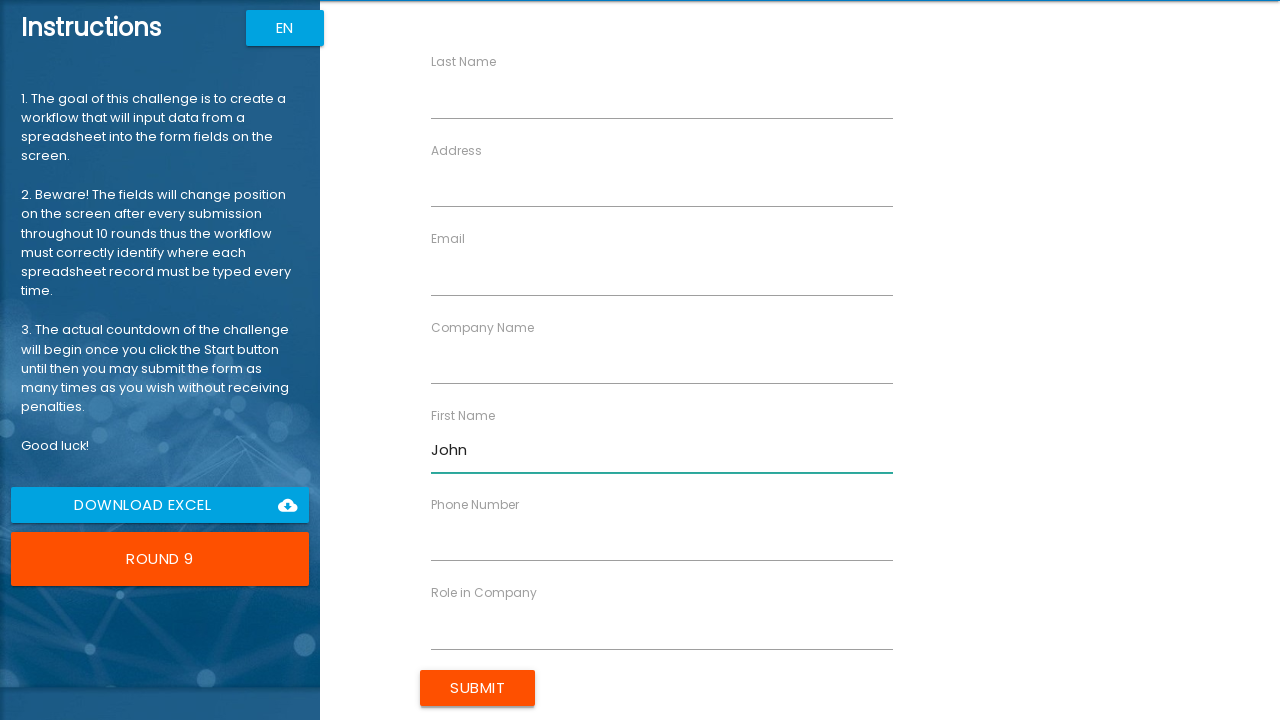

Waited 1 second after filling 'First Name' field
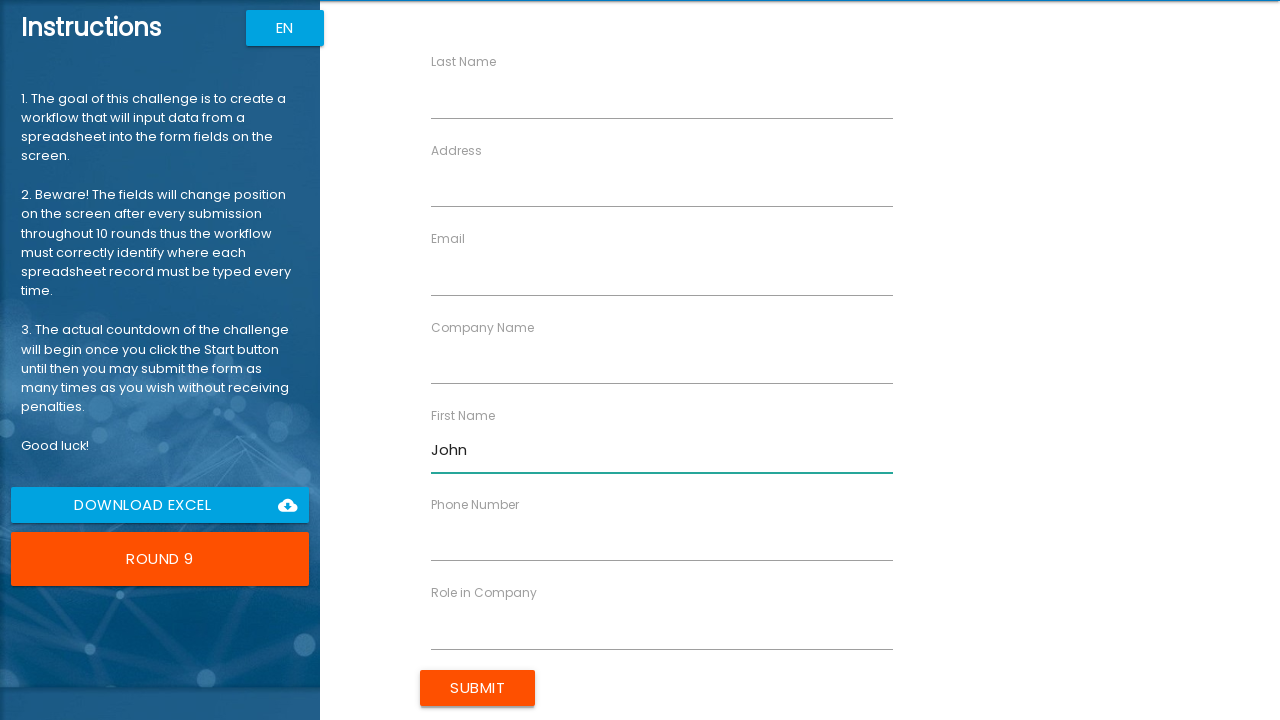

Cleared the 'Last Name' field in round 9 on //label[text()="Last Name"]/following-sibling::input
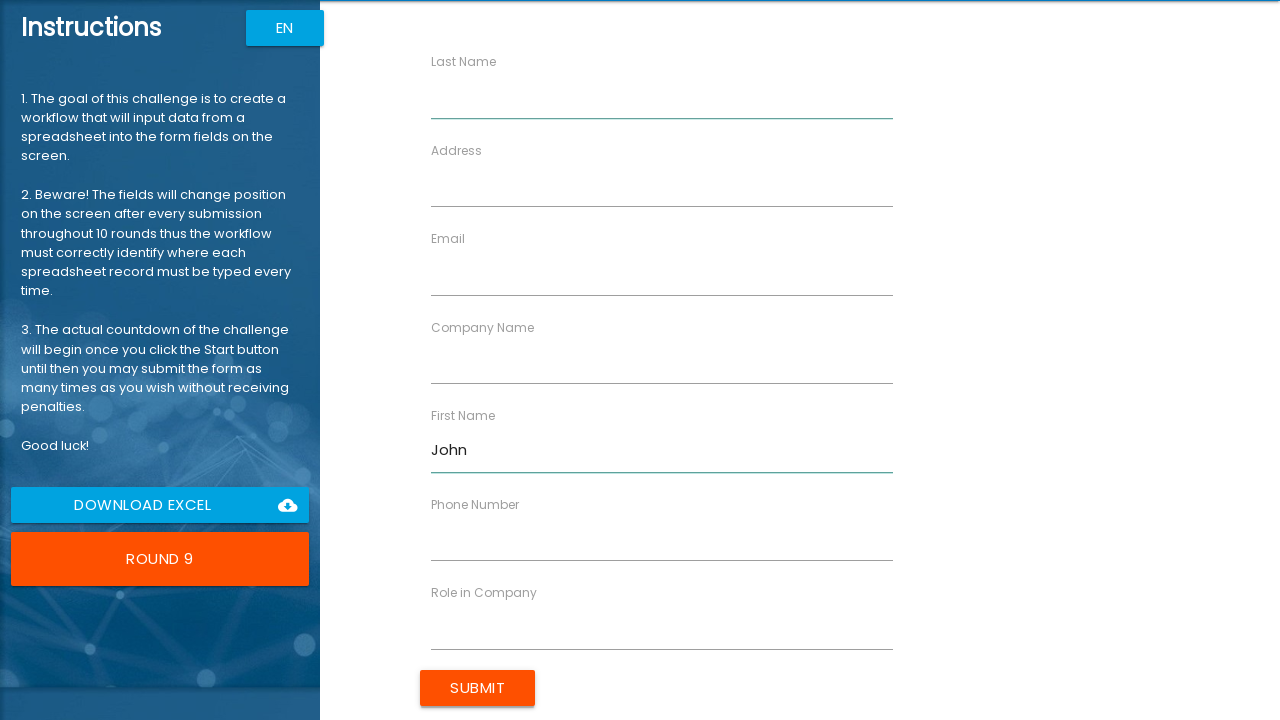

Filled 'Last Name' field with 'Smith' in round 9 on //label[text()="Last Name"]/following-sibling::input
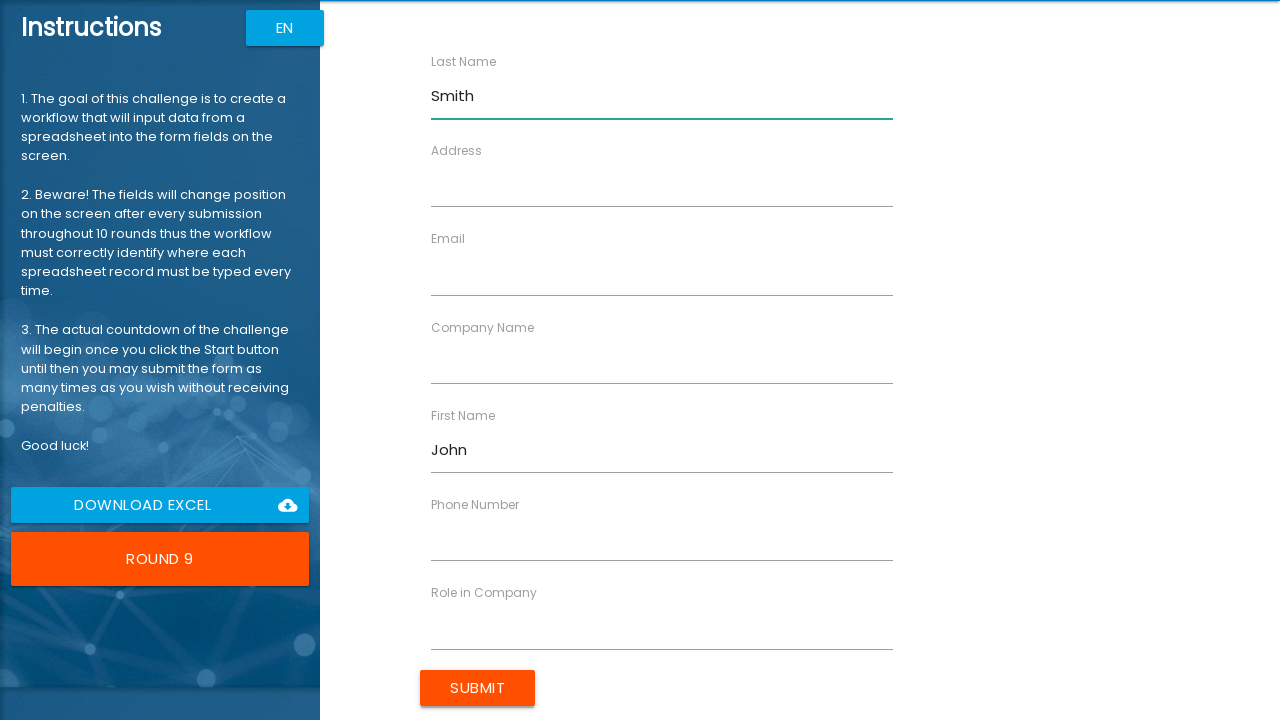

Waited 1 second after filling 'Last Name' field
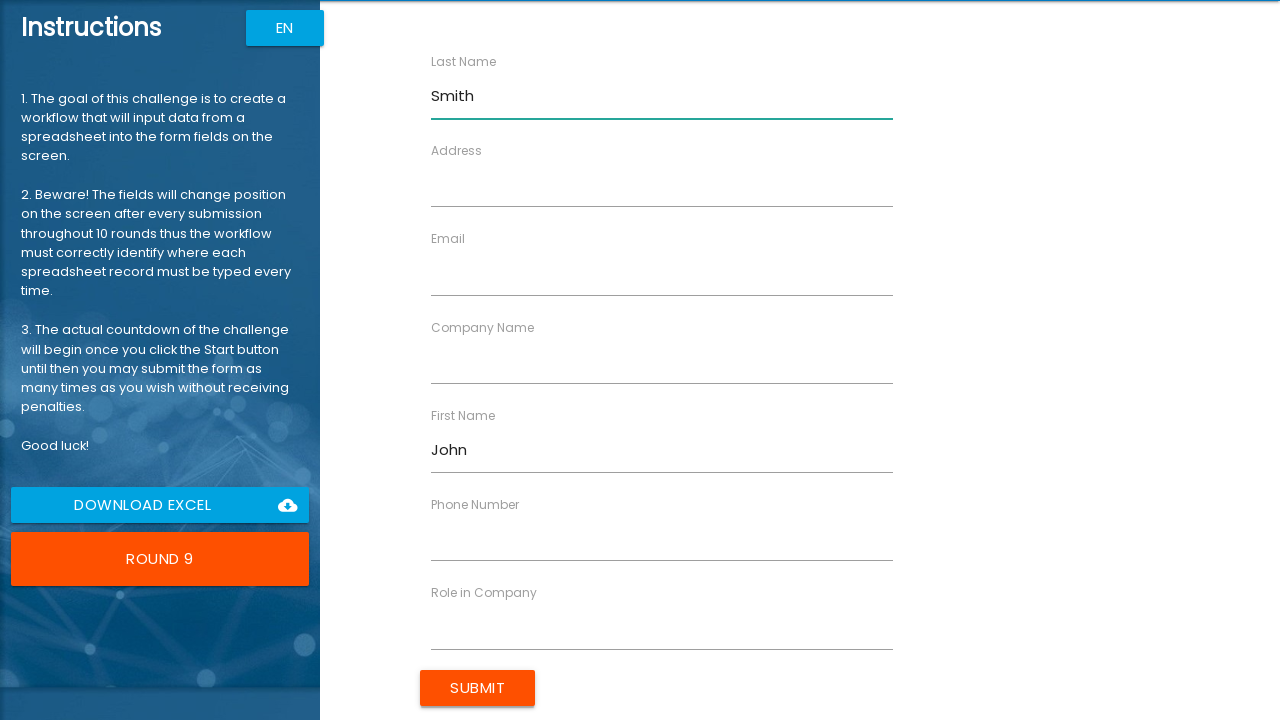

Cleared the 'Company Name' field in round 9 on //label[text()="Company Name"]/following-sibling::input
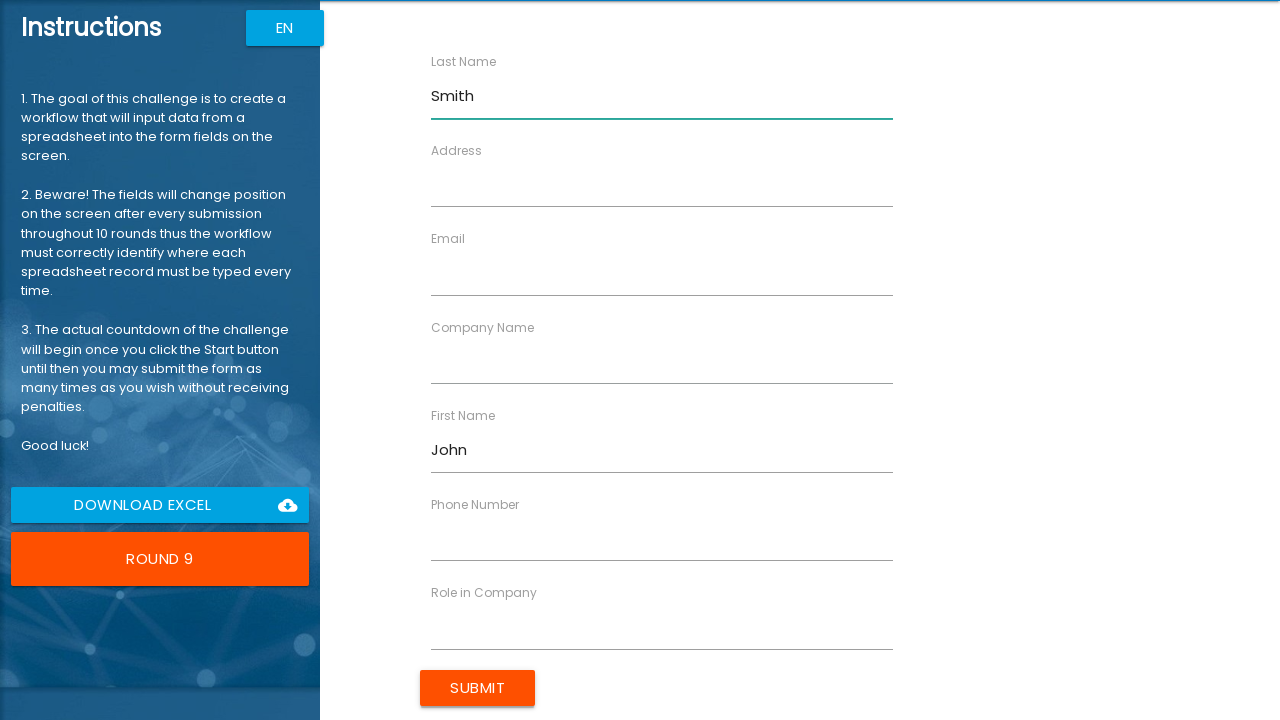

Filled 'Company Name' field with 'IT Solutions' in round 9 on //label[text()="Company Name"]/following-sibling::input
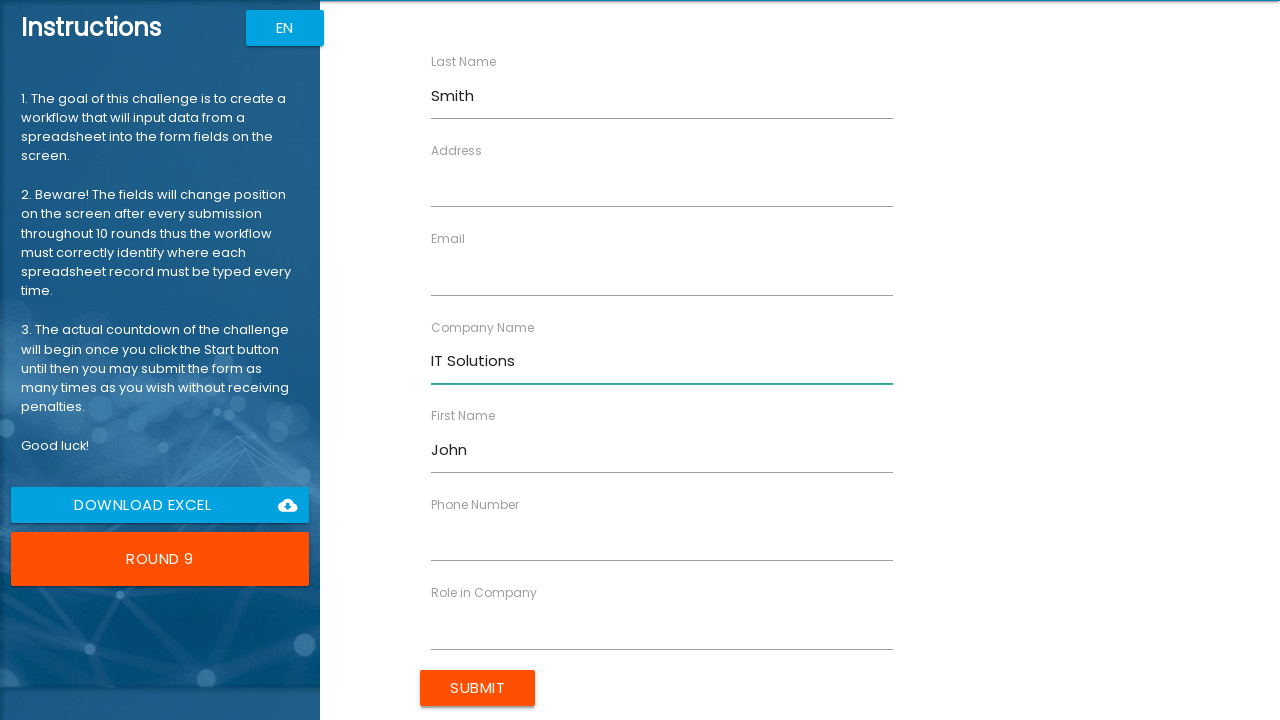

Waited 1 second after filling 'Company Name' field
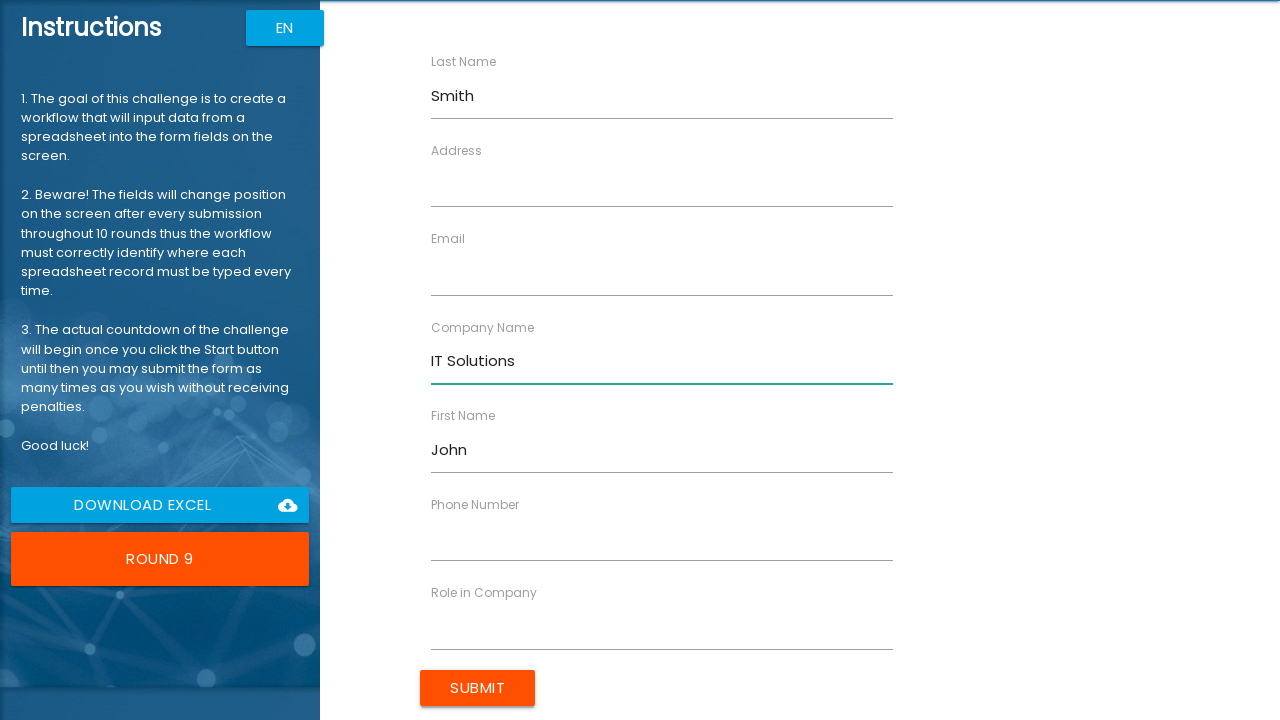

Cleared the 'Role in Company' field in round 9 on //label[text()="Role in Company"]/following-sibling::input
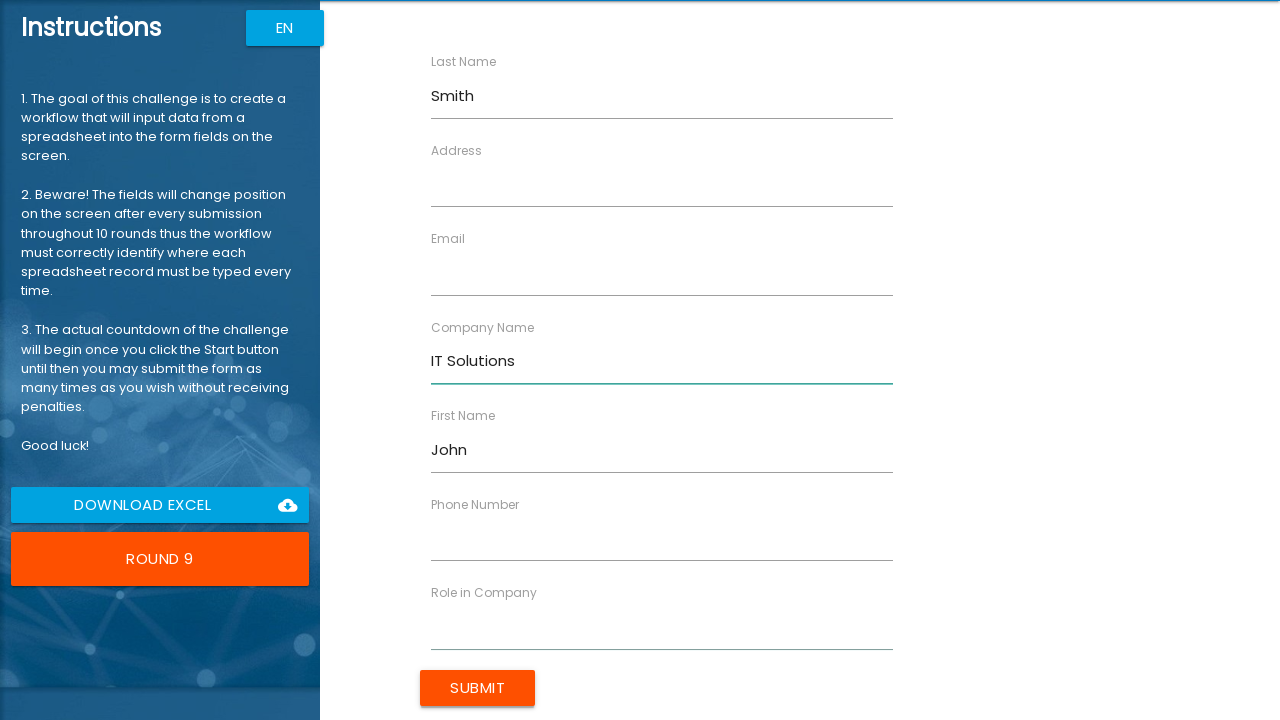

Filled 'Role in Company' field with 'Analyst' in round 9 on //label[text()="Role in Company"]/following-sibling::input
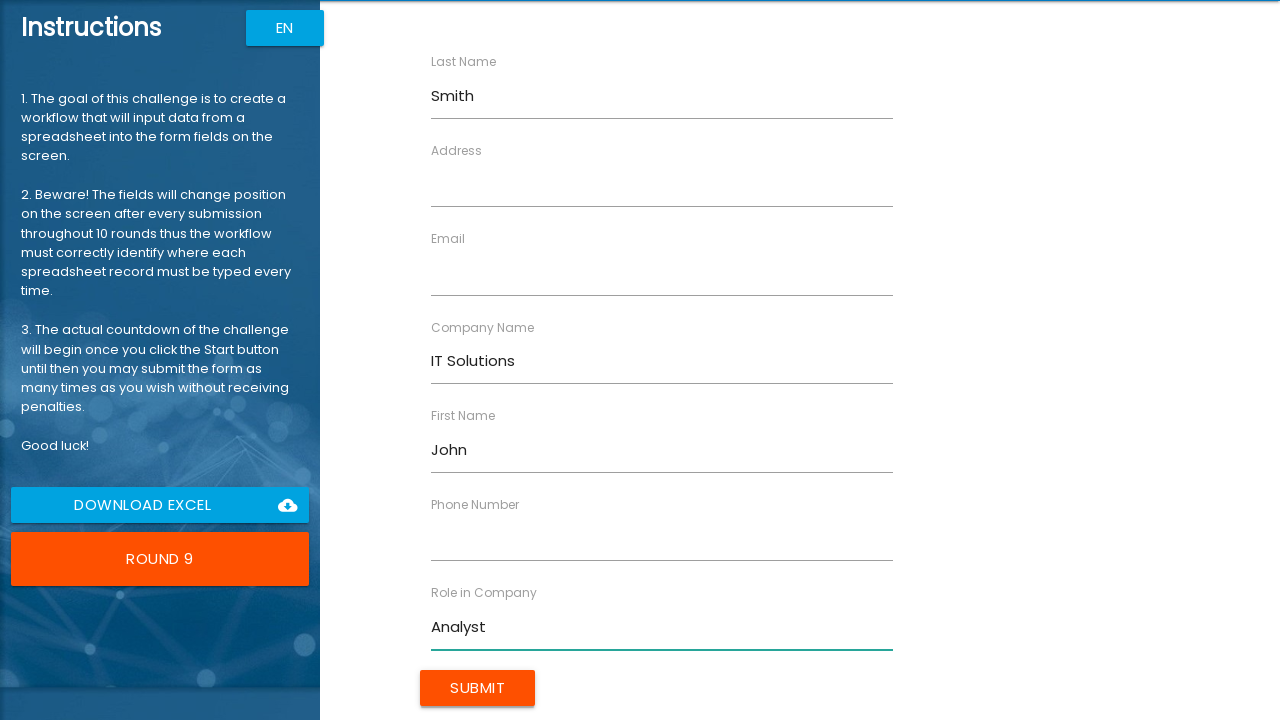

Waited 1 second after filling 'Role in Company' field
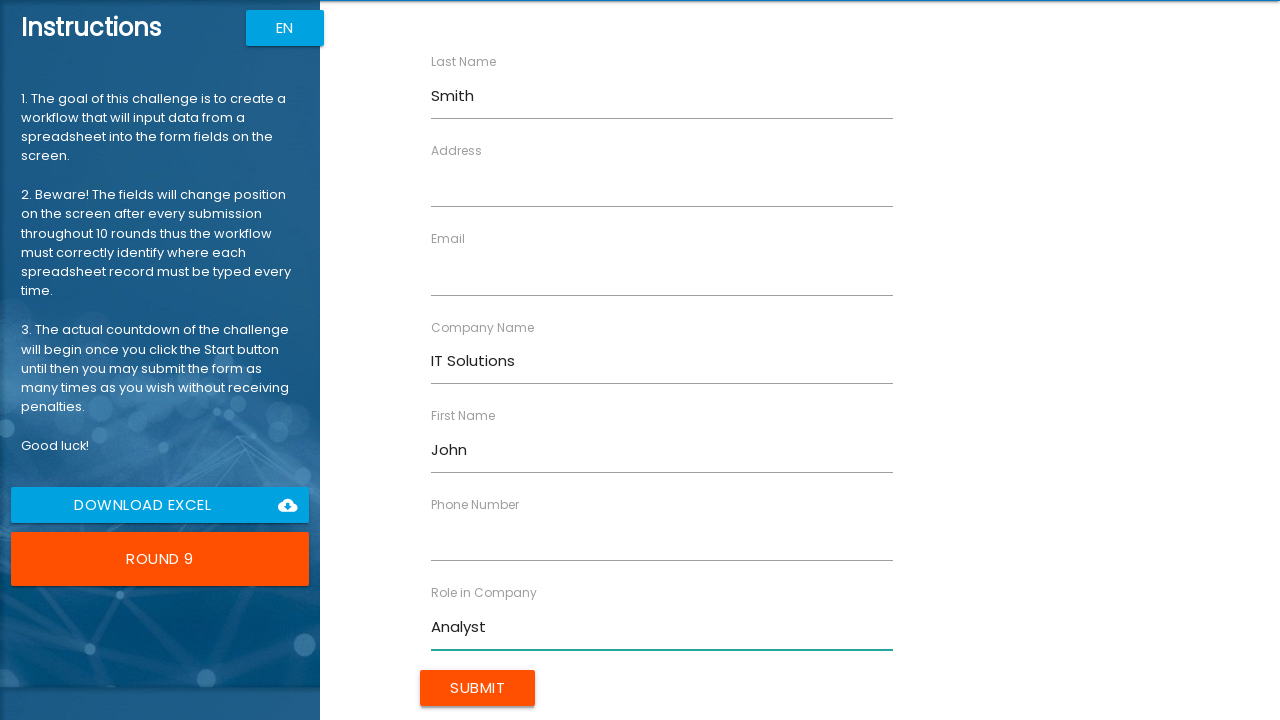

Cleared the 'Address' field in round 9 on //label[text()="Address"]/following-sibling::input
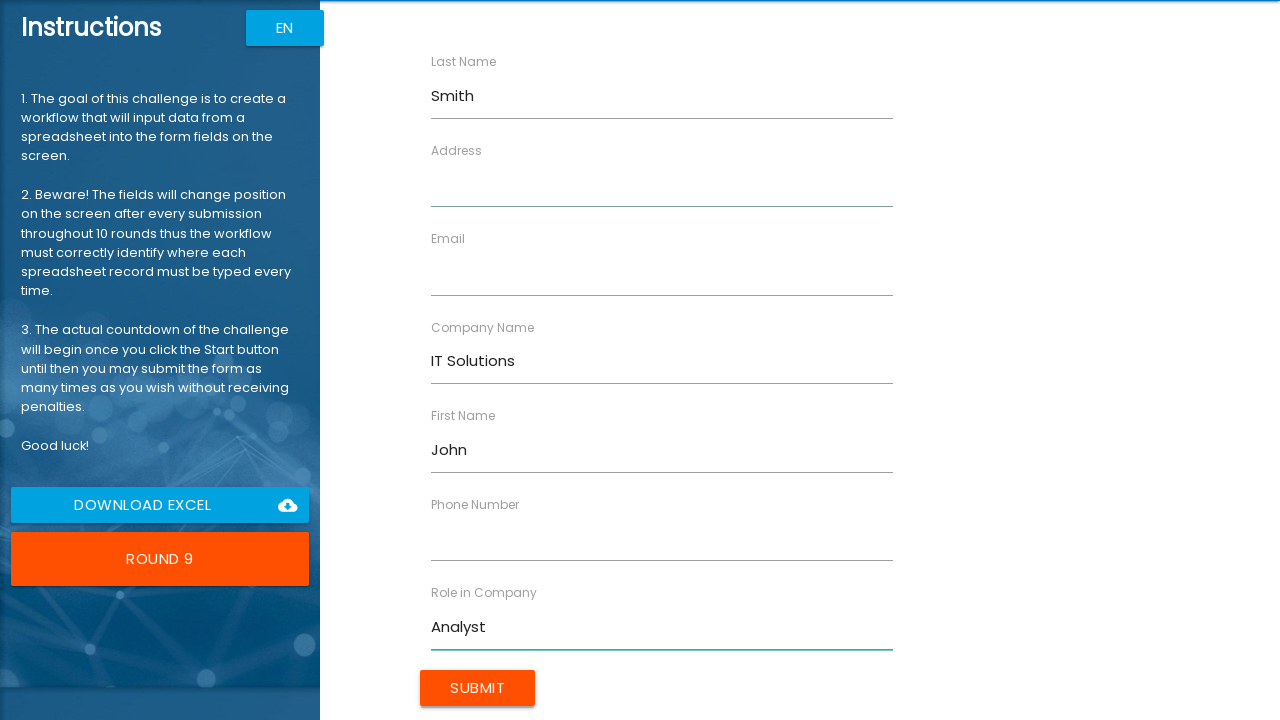

Filled 'Address' field with '98 North Road' in round 9 on //label[text()="Address"]/following-sibling::input
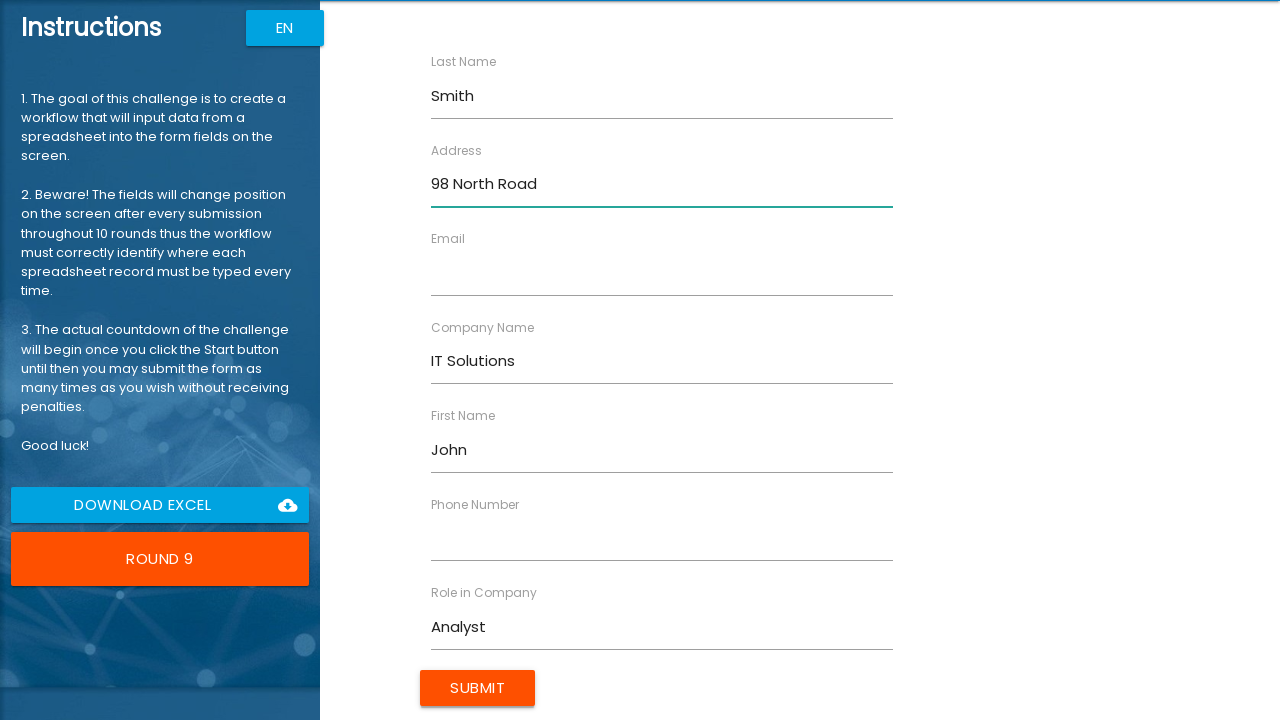

Waited 1 second after filling 'Address' field
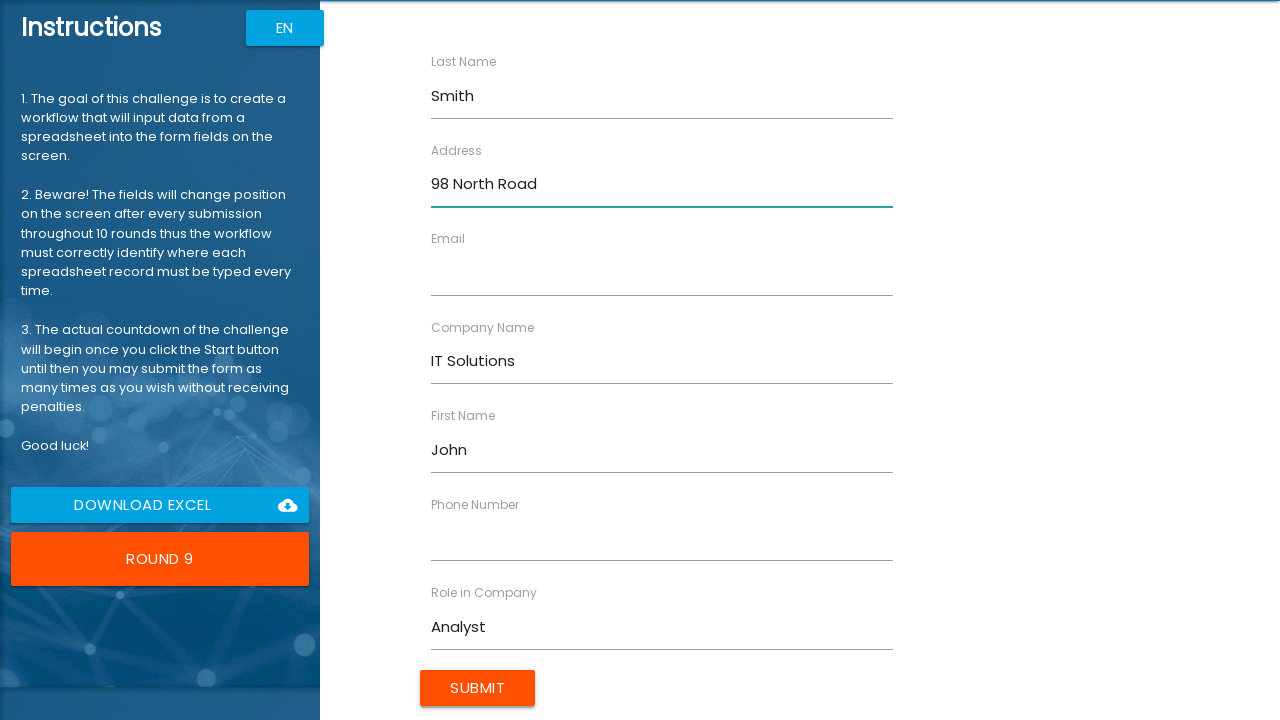

Cleared the 'Email' field in round 9 on //label[text()="Email"]/following-sibling::input
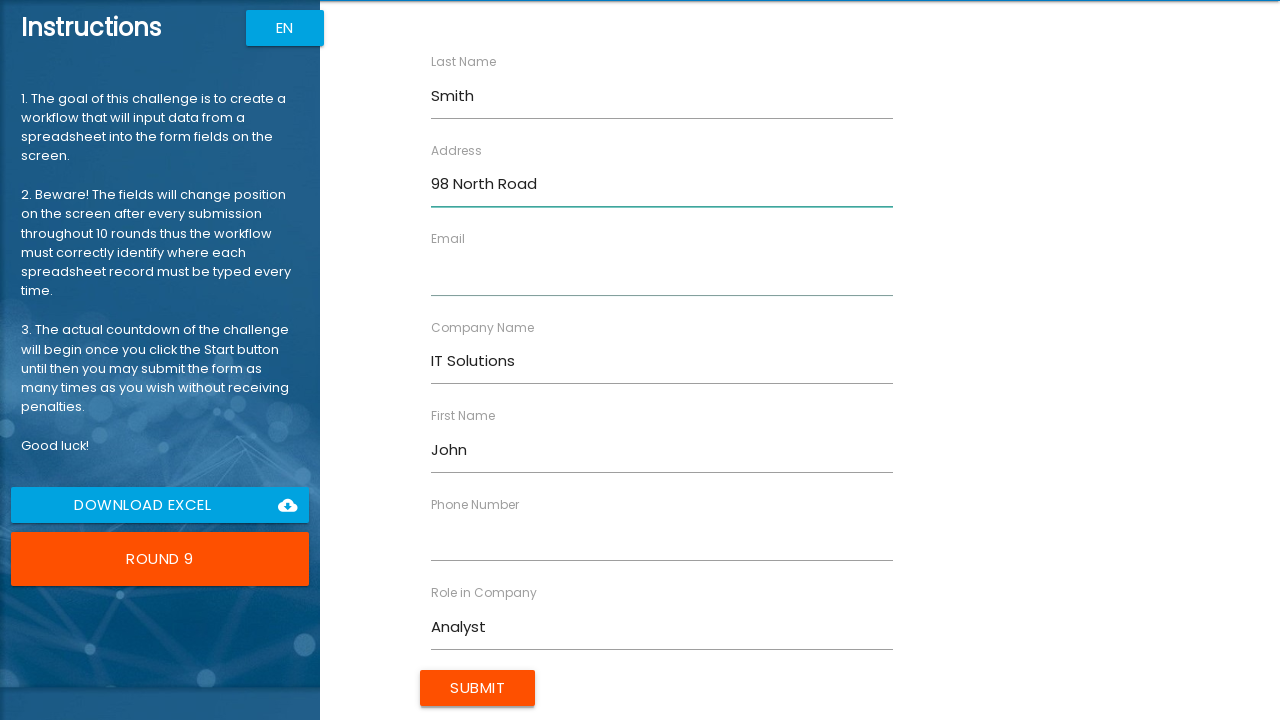

Filled 'Email' field with 'jsmith@itsolutions.com' in round 9 on //label[text()="Email"]/following-sibling::input
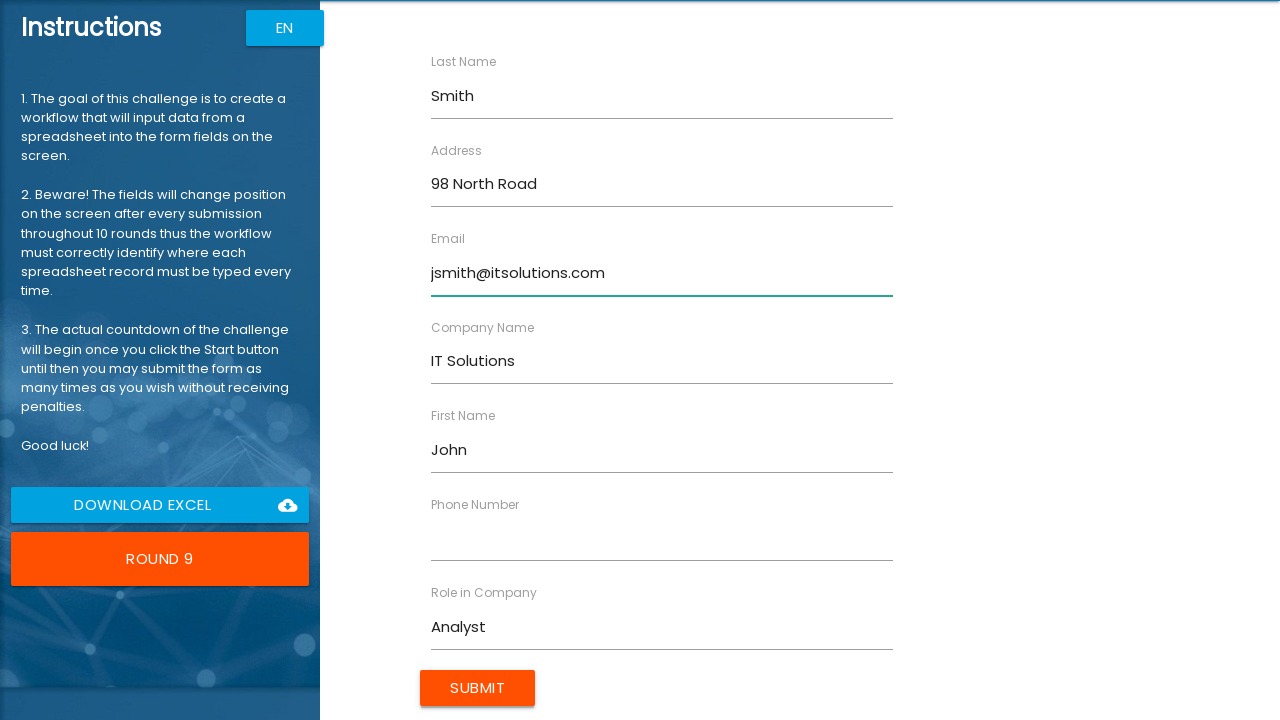

Waited 1 second after filling 'Email' field
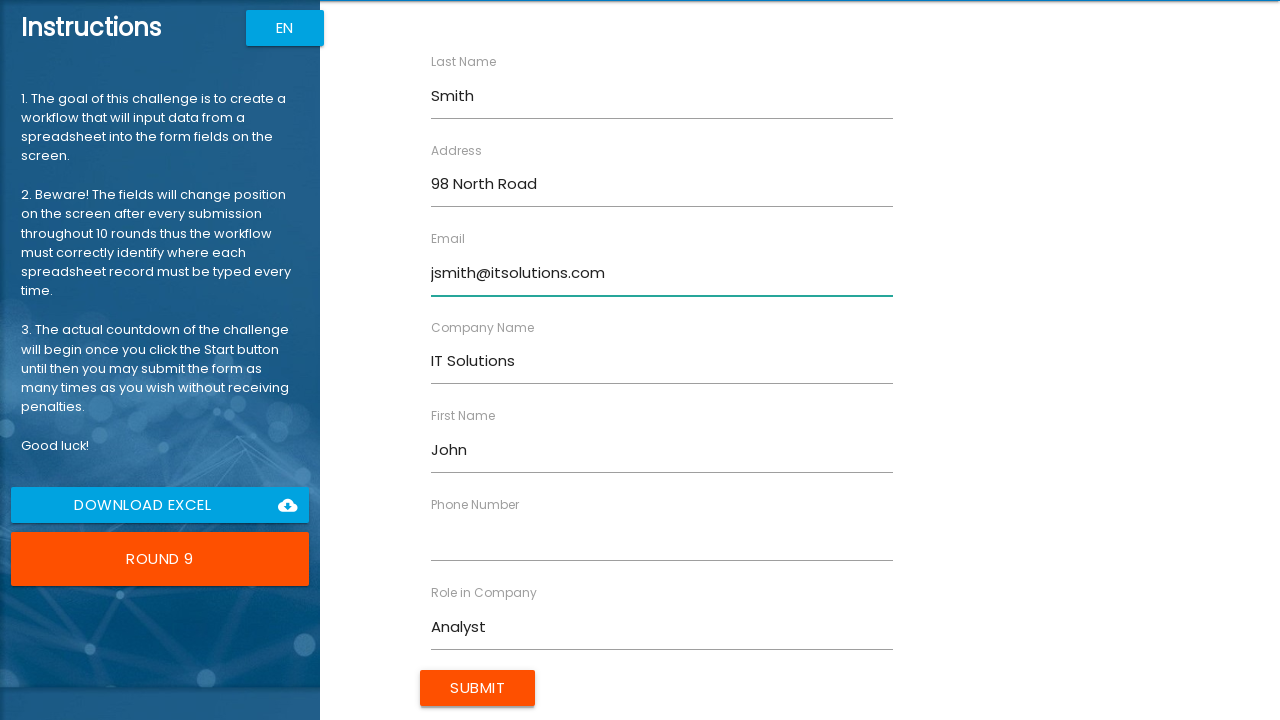

Cleared the 'Phone Number' field in round 9 on //label[text()="Phone Number"]/following-sibling::input
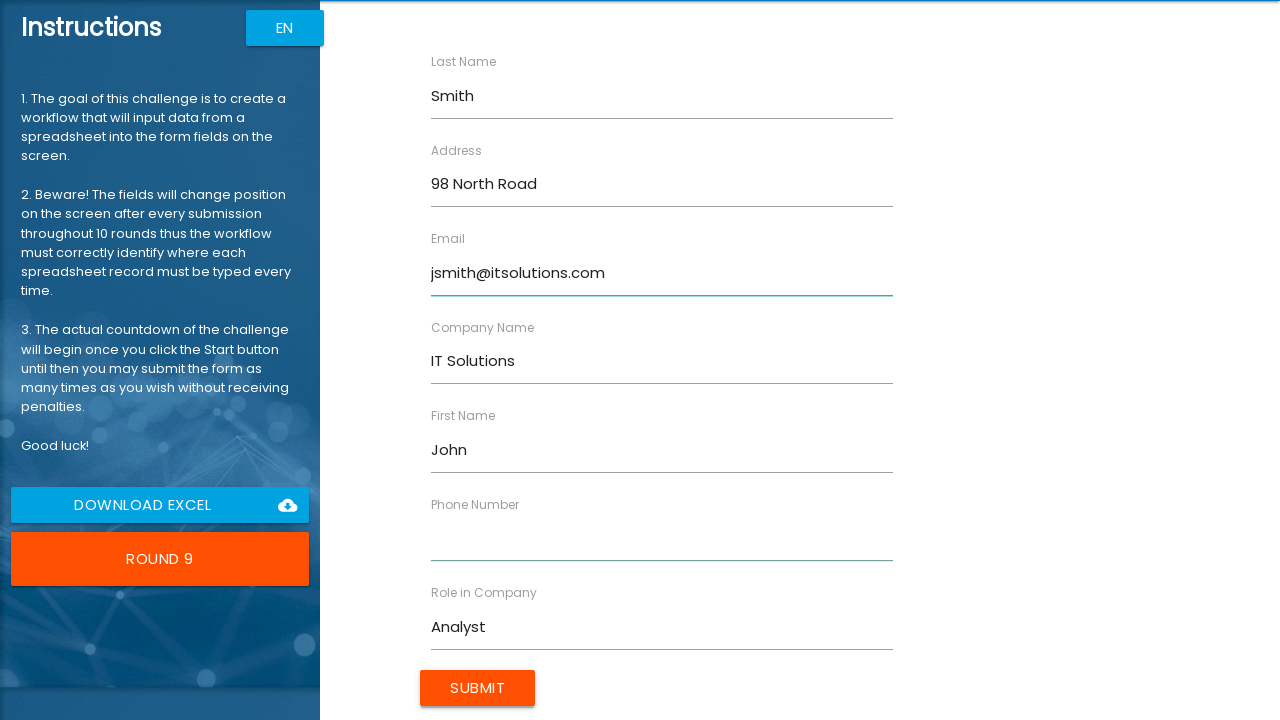

Filled 'Phone Number' field with '844729374' in round 9 on //label[text()="Phone Number"]/following-sibling::input
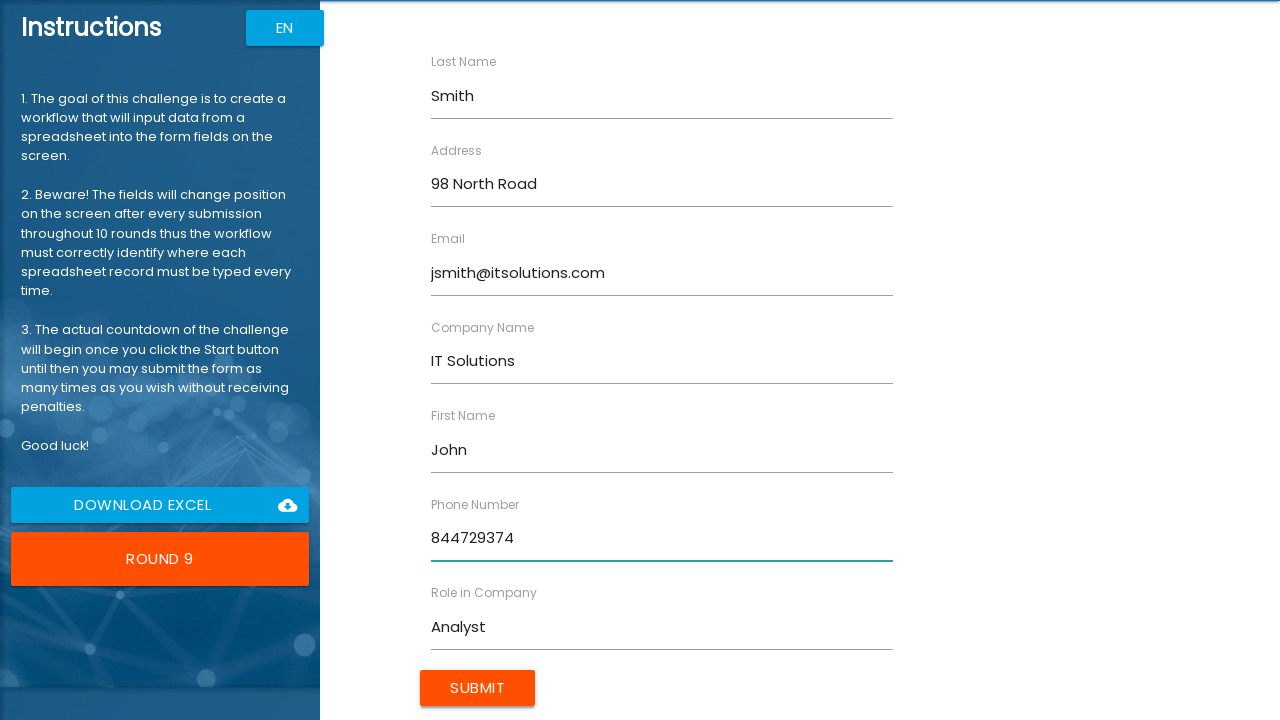

Waited 1 second after filling 'Phone Number' field
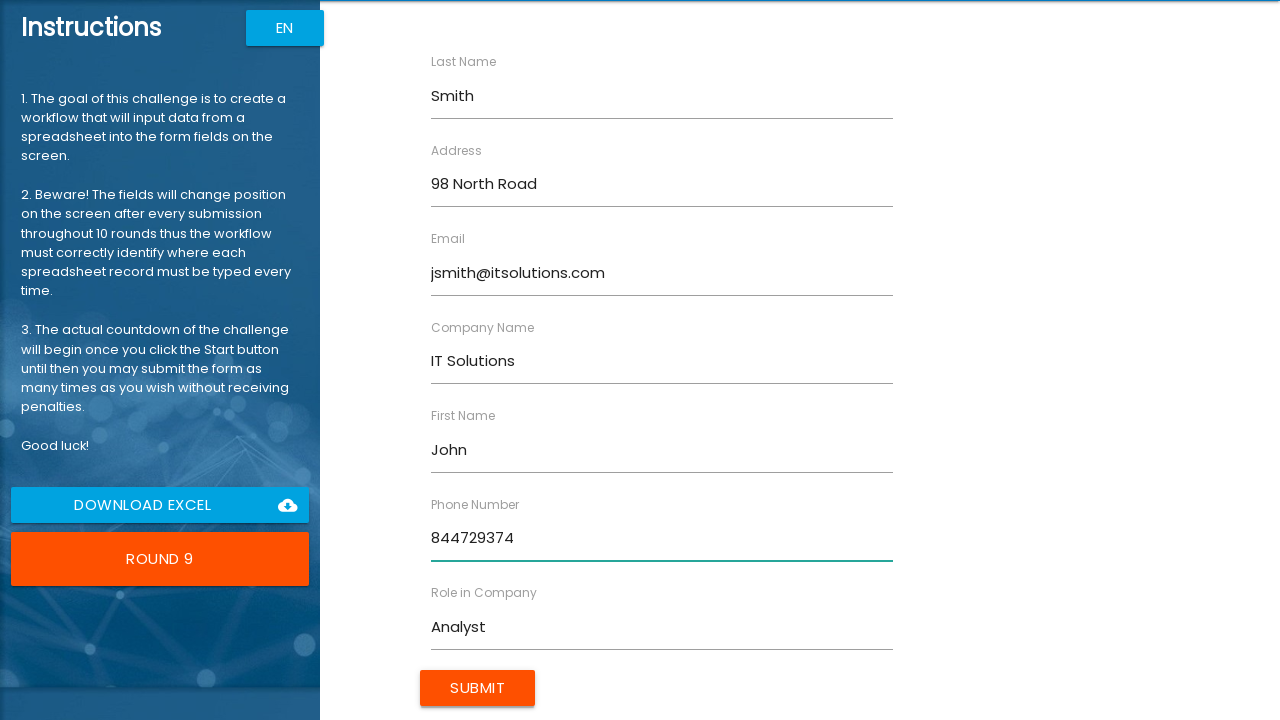

Clicked Submit button to submit round 9 at (478, 688) on xpath=//input[@value="Submit"]
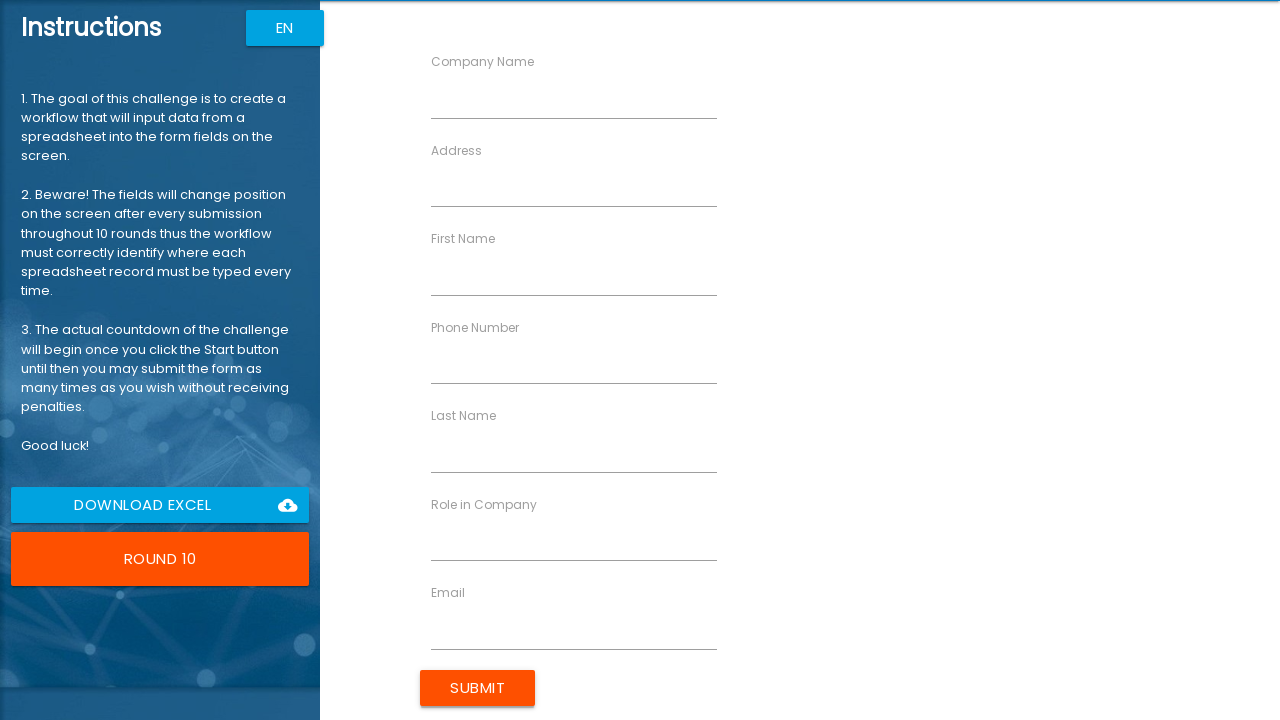

Waited 2 seconds after submitting round 9
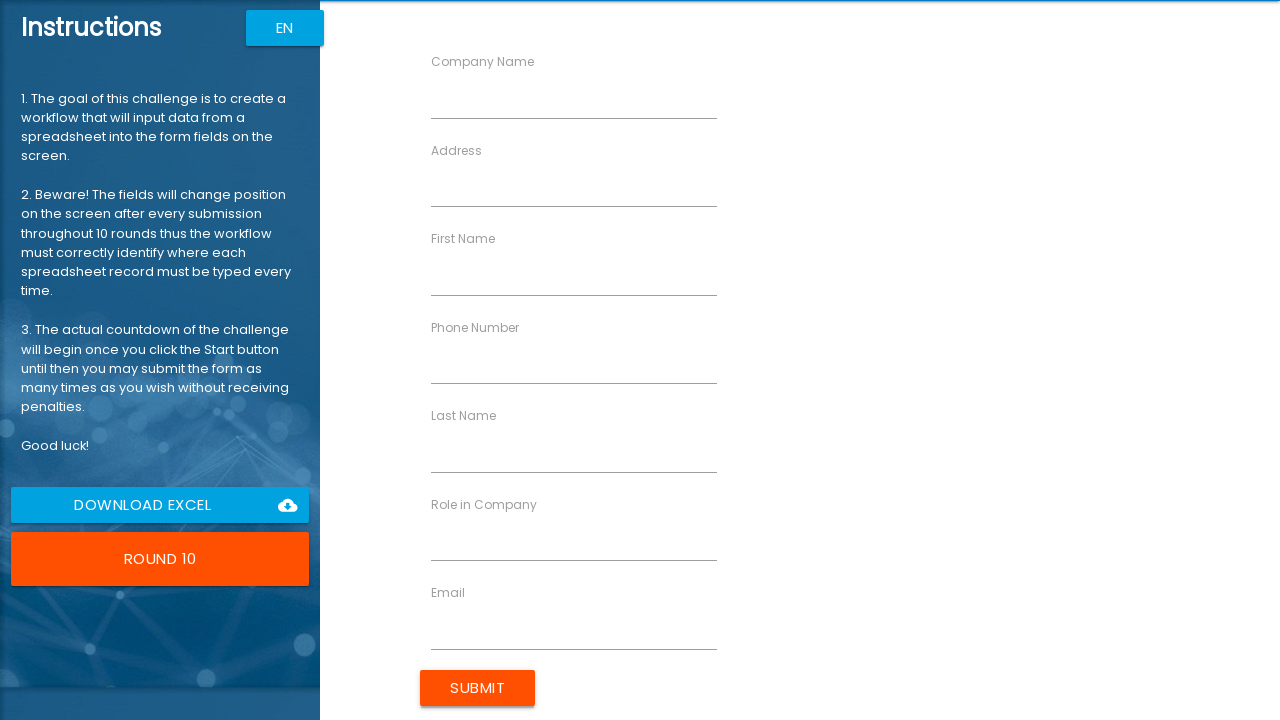

Verified Submit button exists for round 10
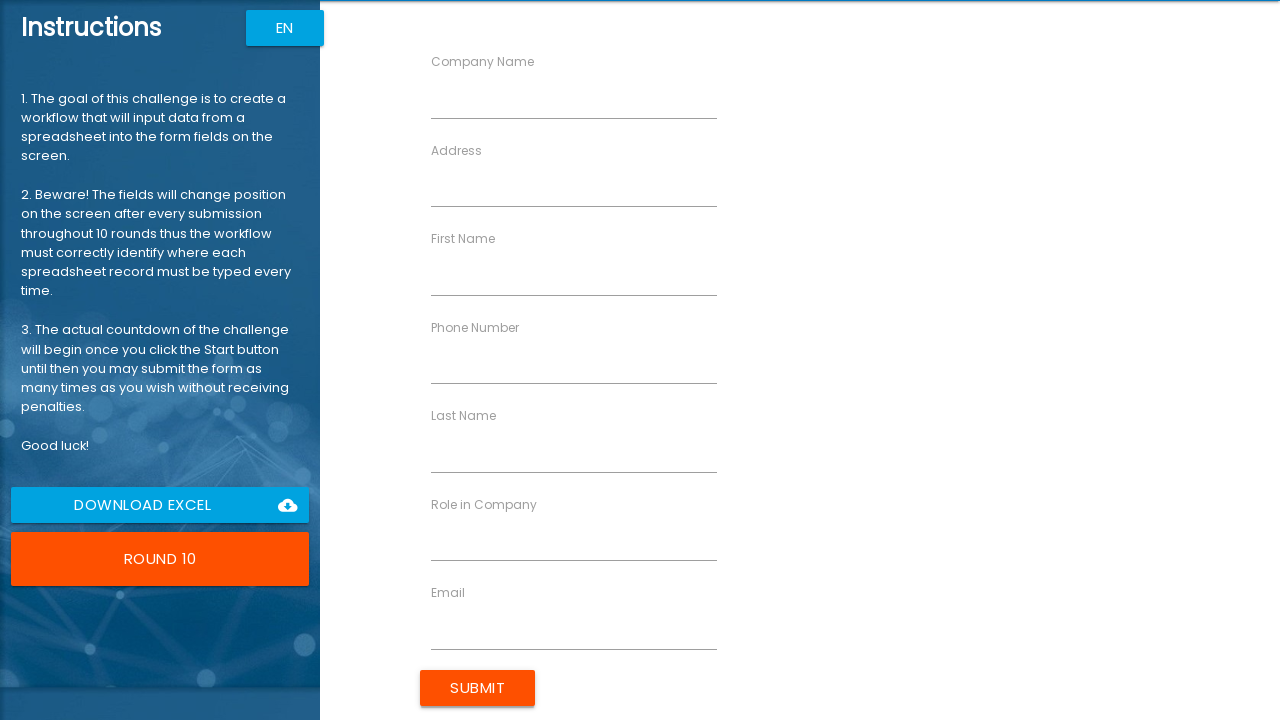

Cleared the 'First Name' field in round 10 on //label[text()="First Name"]/following-sibling::input
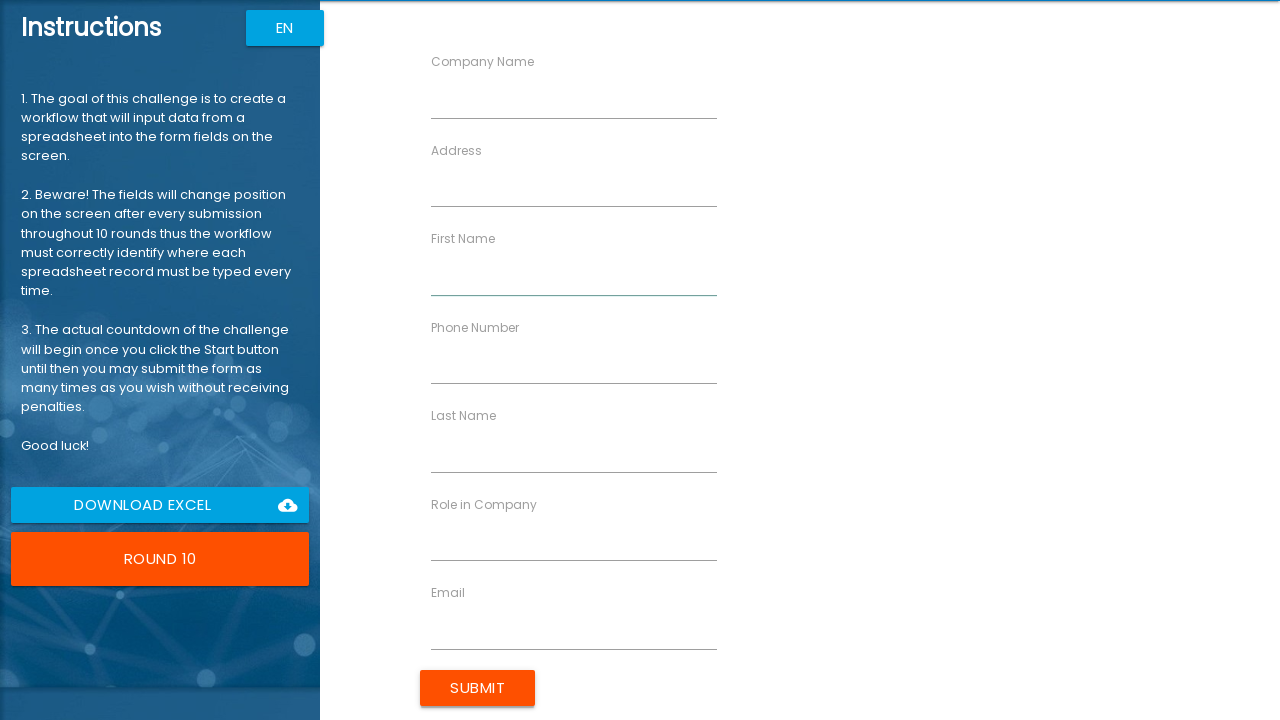

Filled 'First Name' field with 'John' in round 10 on //label[text()="First Name"]/following-sibling::input
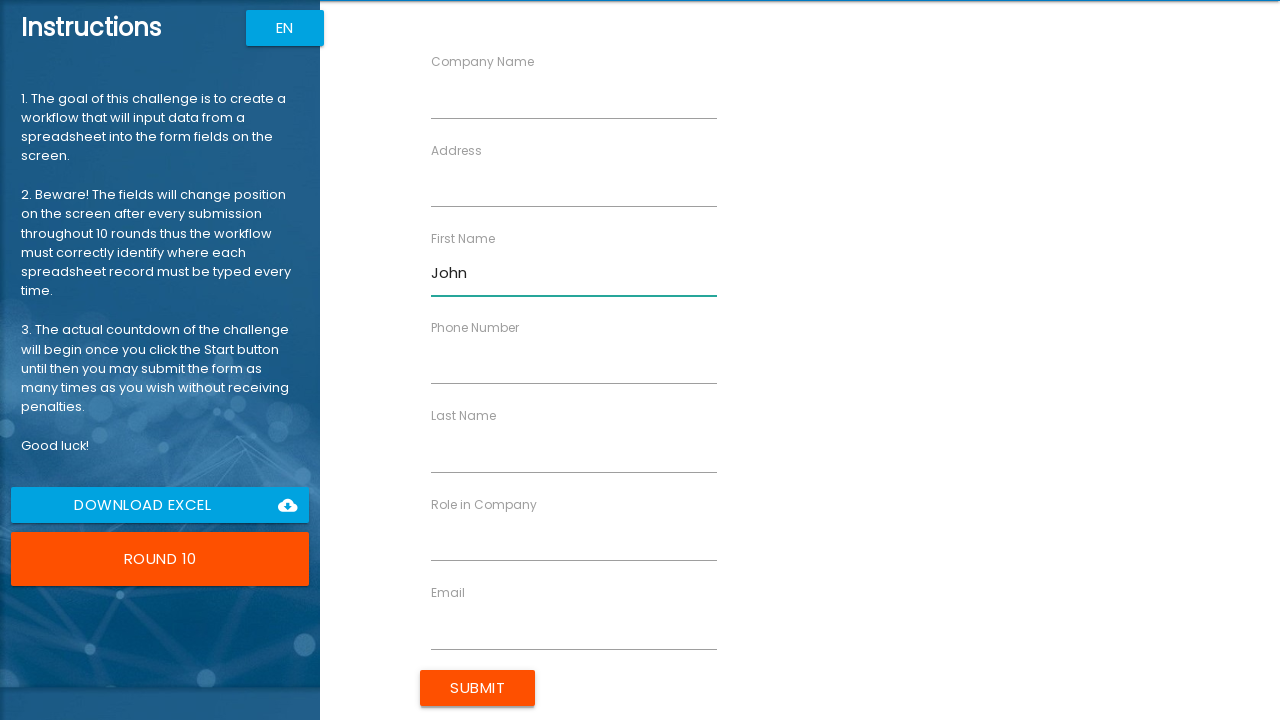

Waited 1 second after filling 'First Name' field
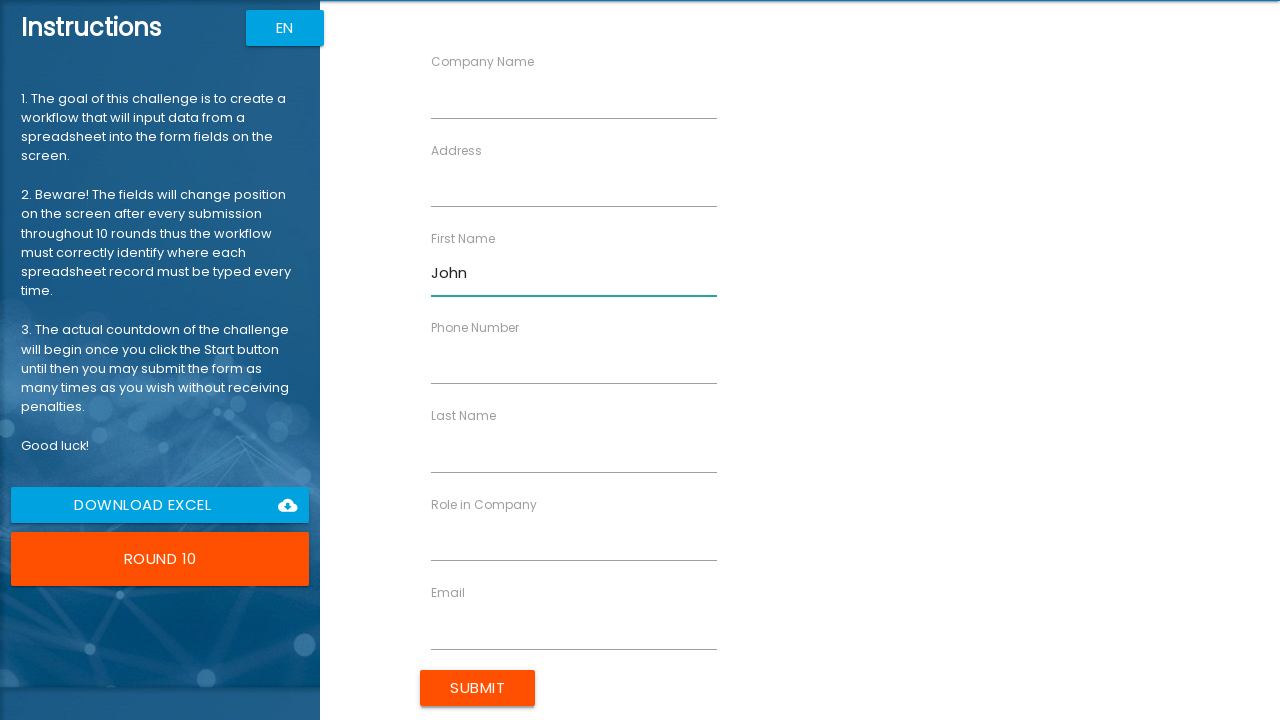

Cleared the 'Last Name' field in round 10 on //label[text()="Last Name"]/following-sibling::input
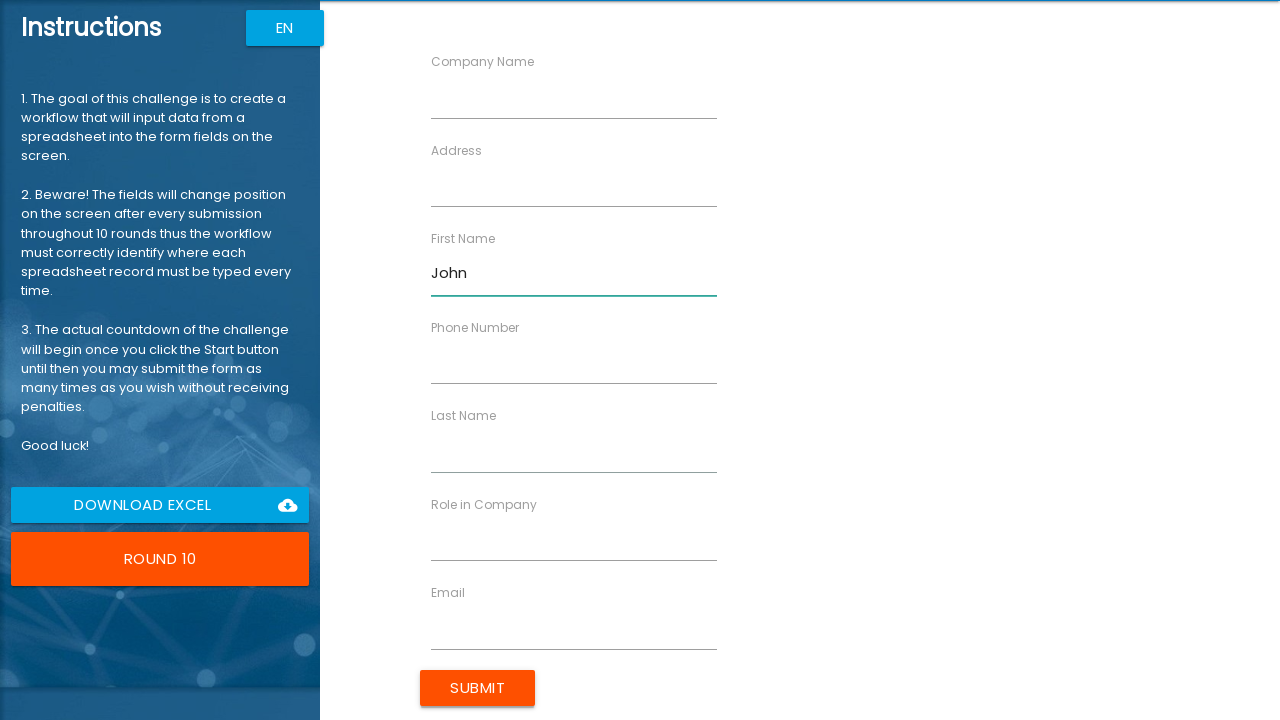

Filled 'Last Name' field with 'Smith' in round 10 on //label[text()="Last Name"]/following-sibling::input
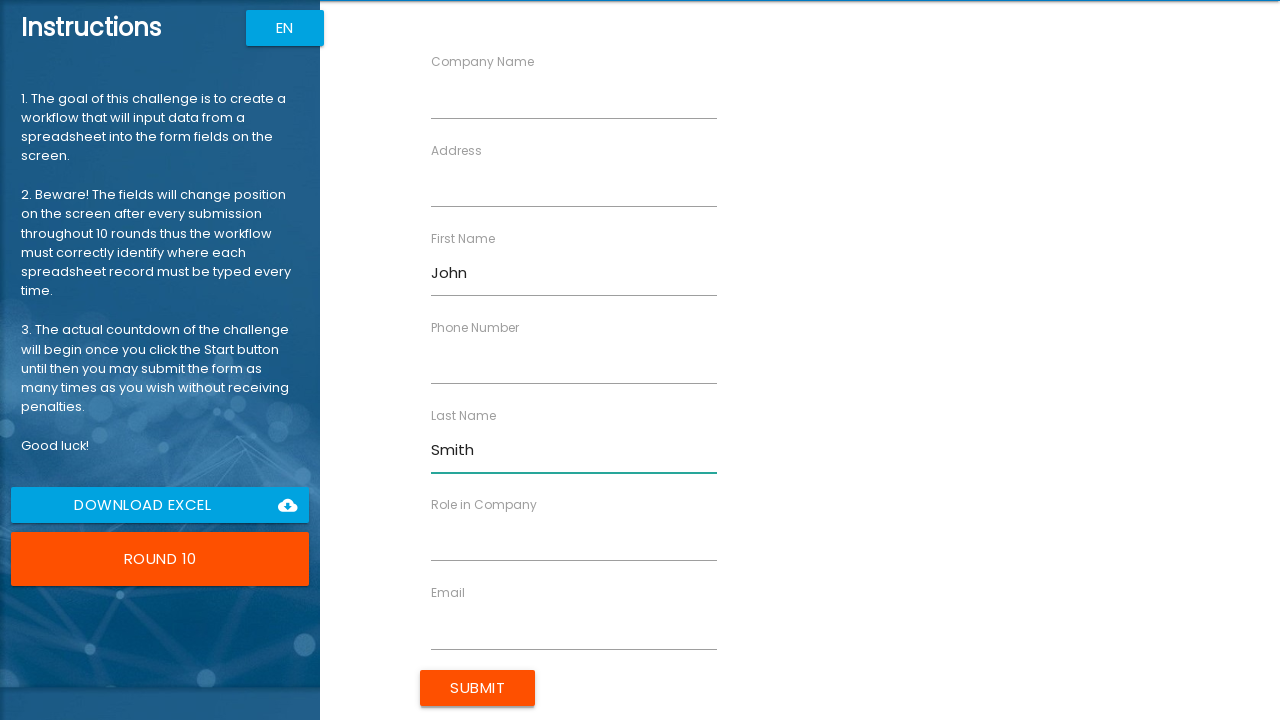

Waited 1 second after filling 'Last Name' field
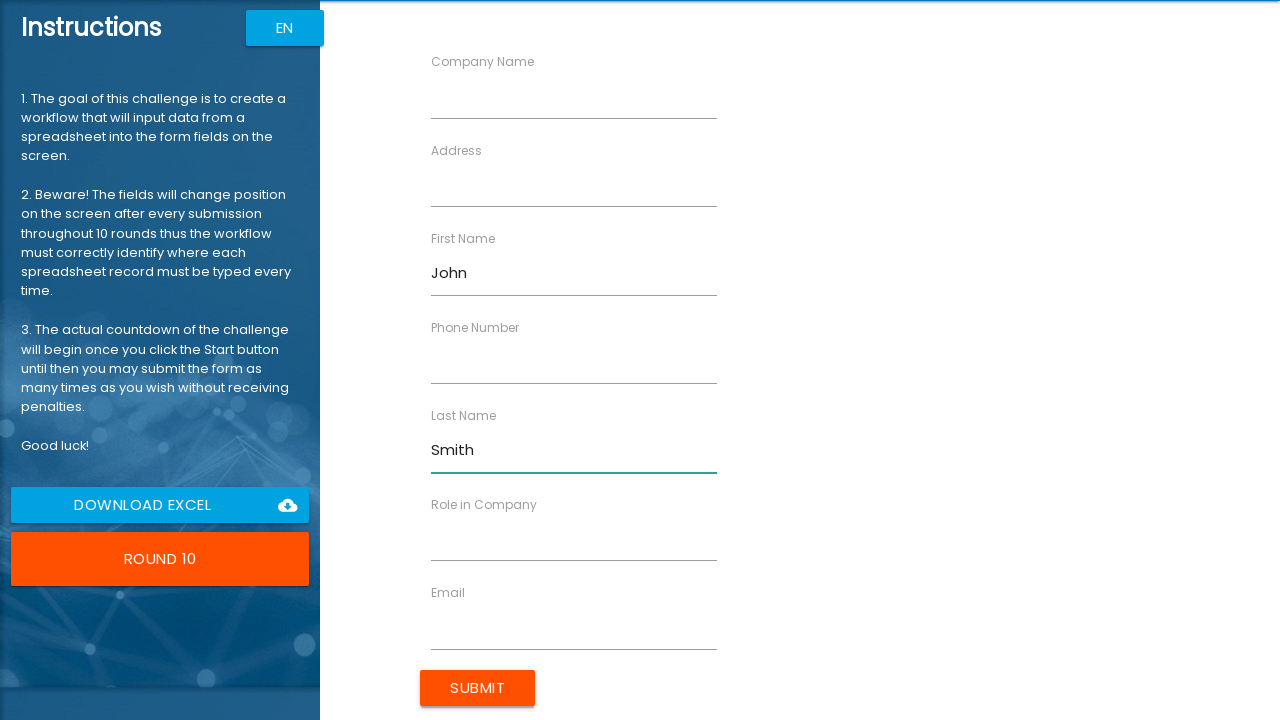

Cleared the 'Company Name' field in round 10 on //label[text()="Company Name"]/following-sibling::input
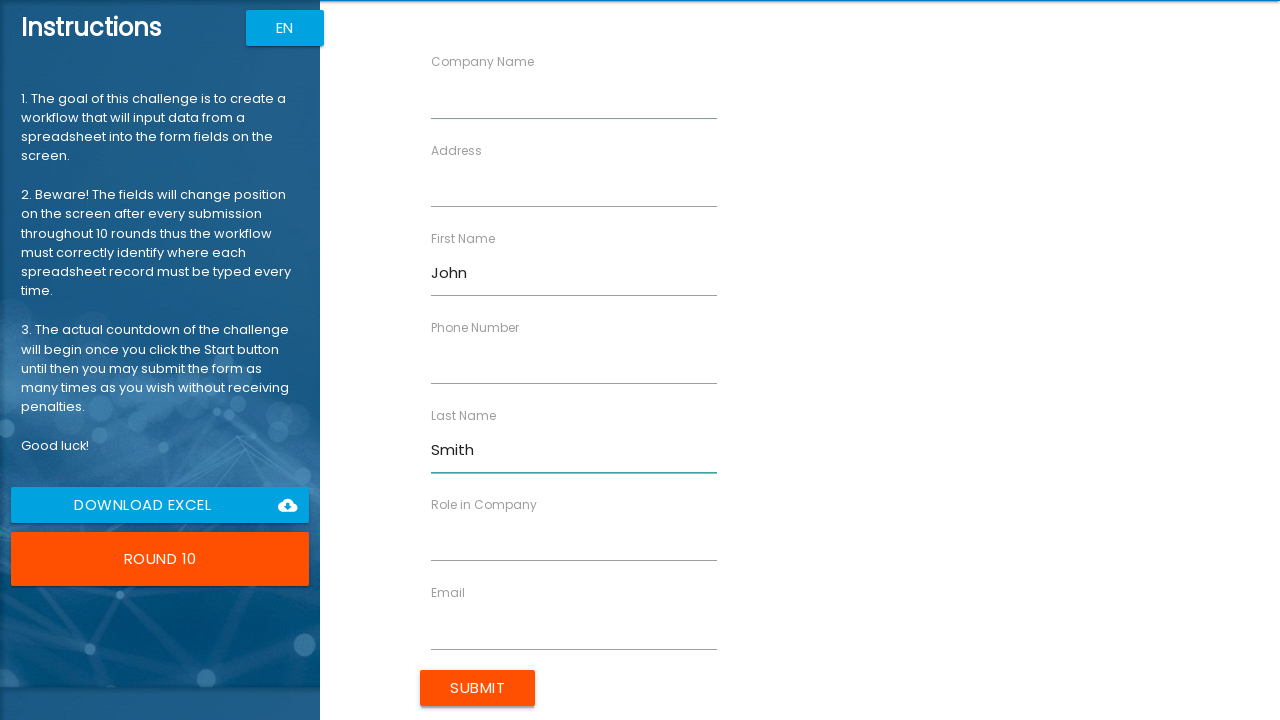

Filled 'Company Name' field with 'IT Solutions' in round 10 on //label[text()="Company Name"]/following-sibling::input
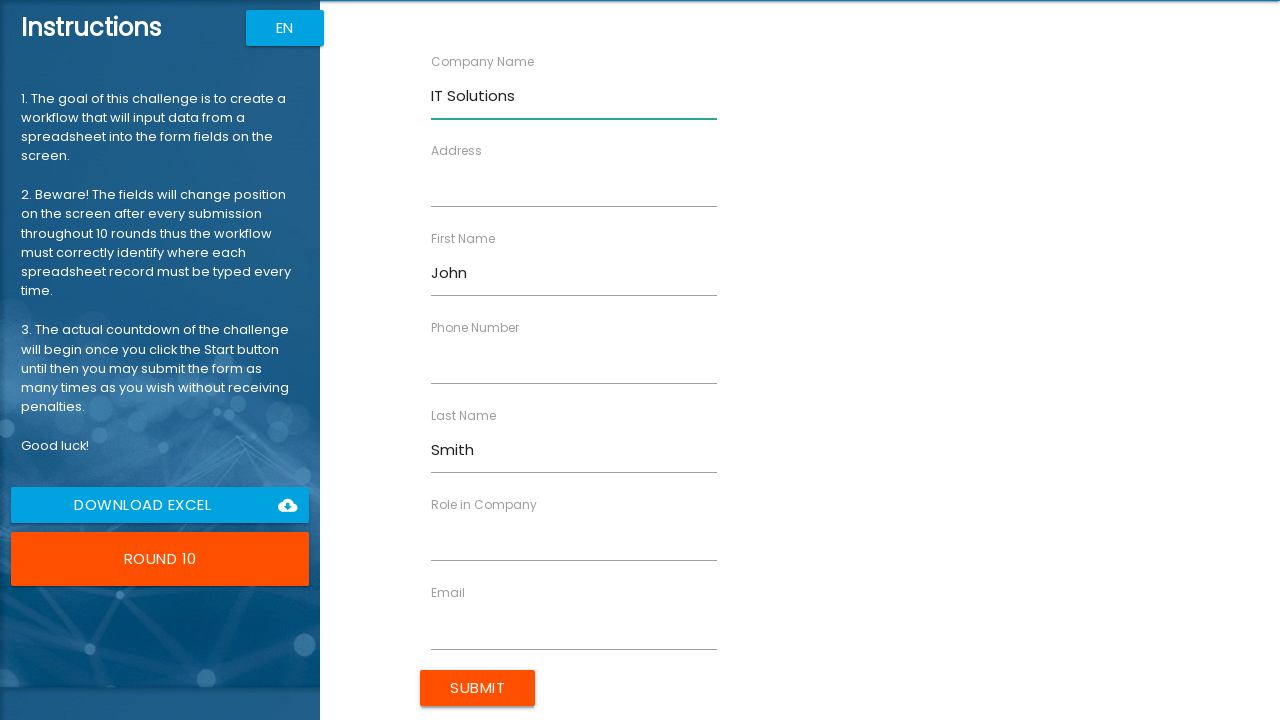

Waited 1 second after filling 'Company Name' field
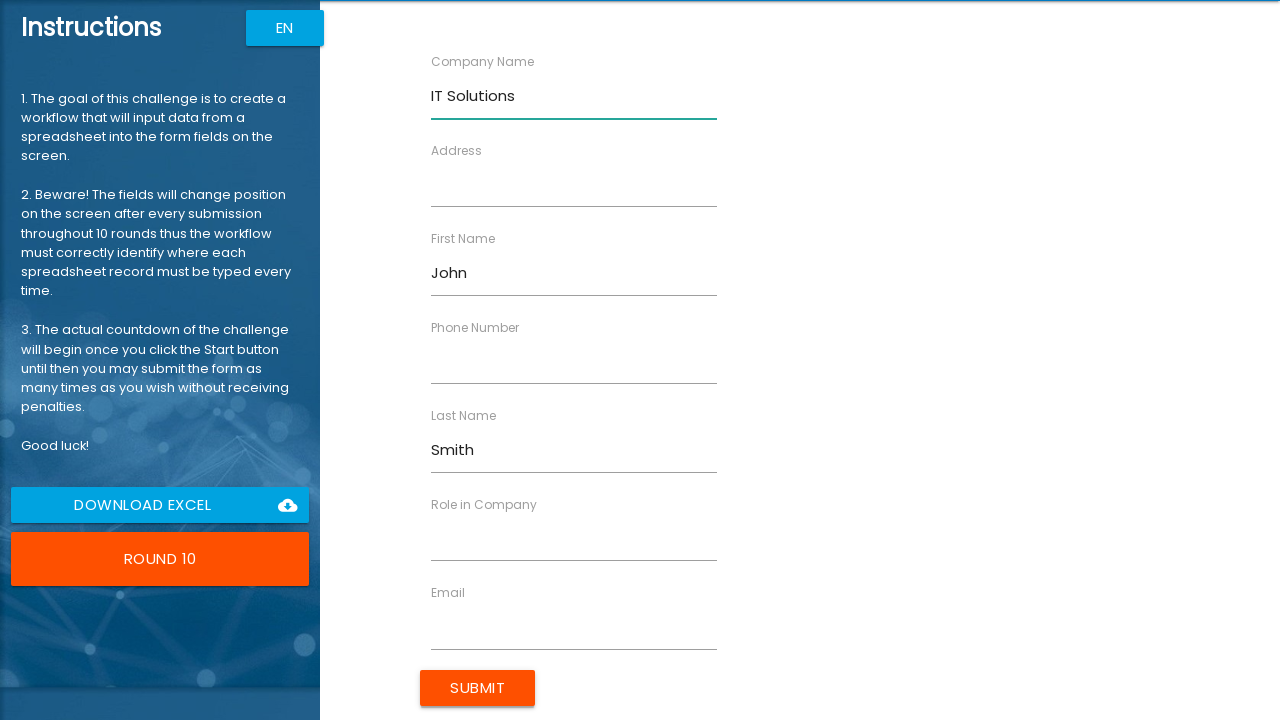

Cleared the 'Role in Company' field in round 10 on //label[text()="Role in Company"]/following-sibling::input
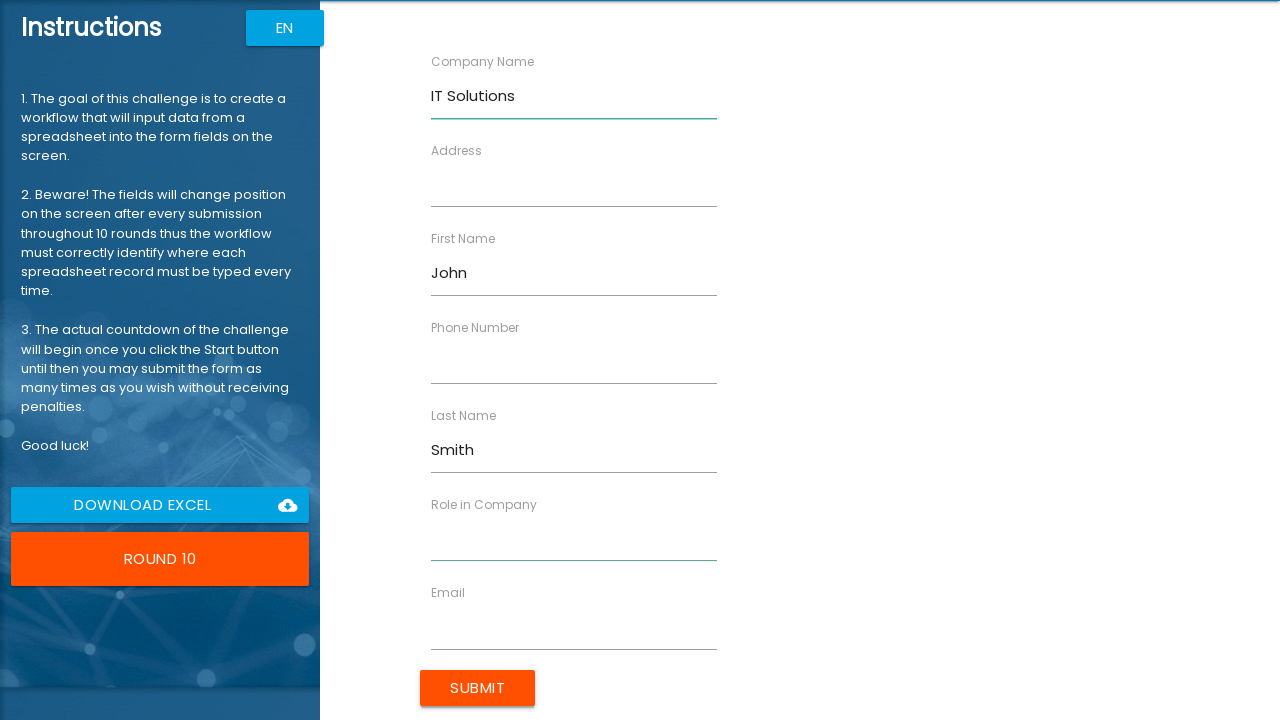

Filled 'Role in Company' field with 'Analyst' in round 10 on //label[text()="Role in Company"]/following-sibling::input
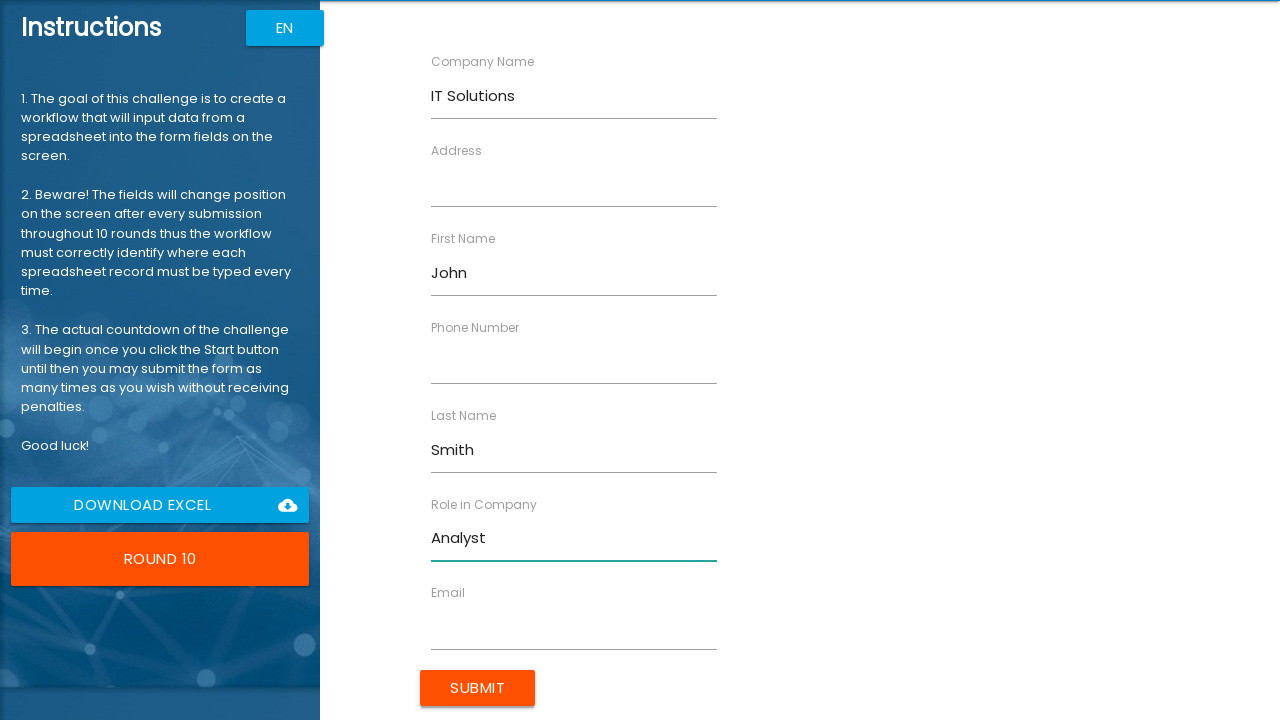

Waited 1 second after filling 'Role in Company' field
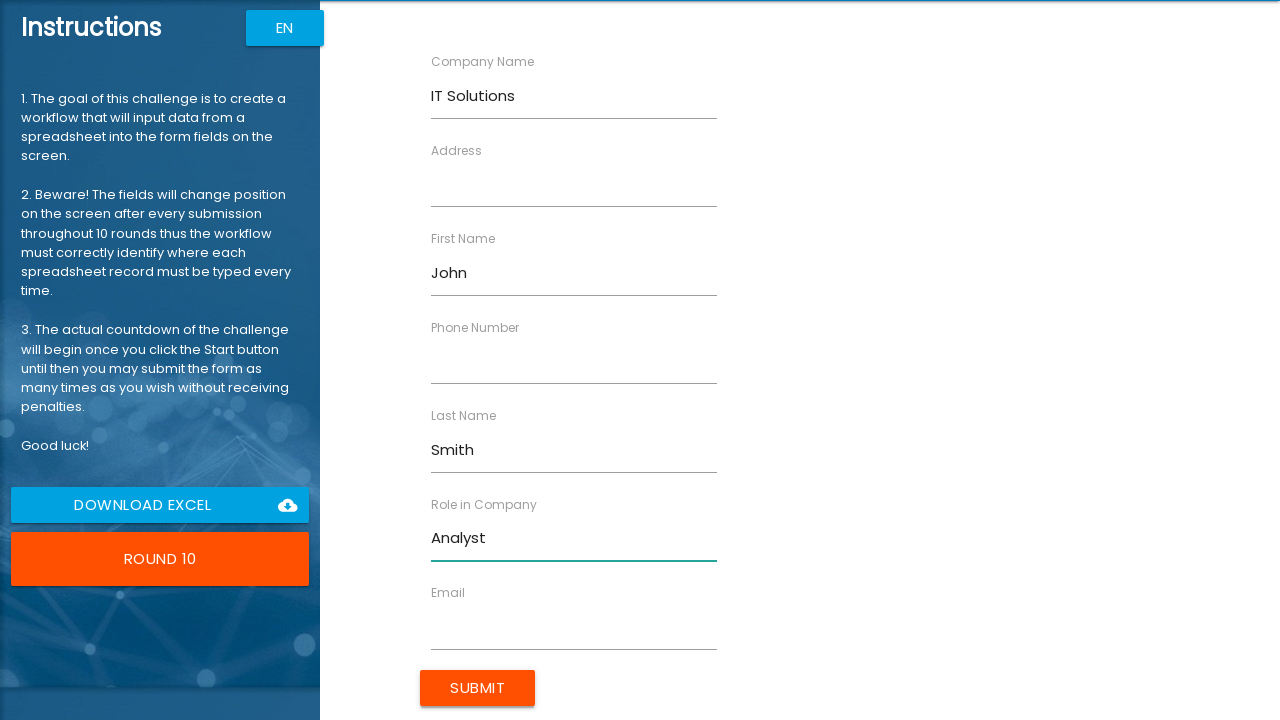

Cleared the 'Address' field in round 10 on //label[text()="Address"]/following-sibling::input
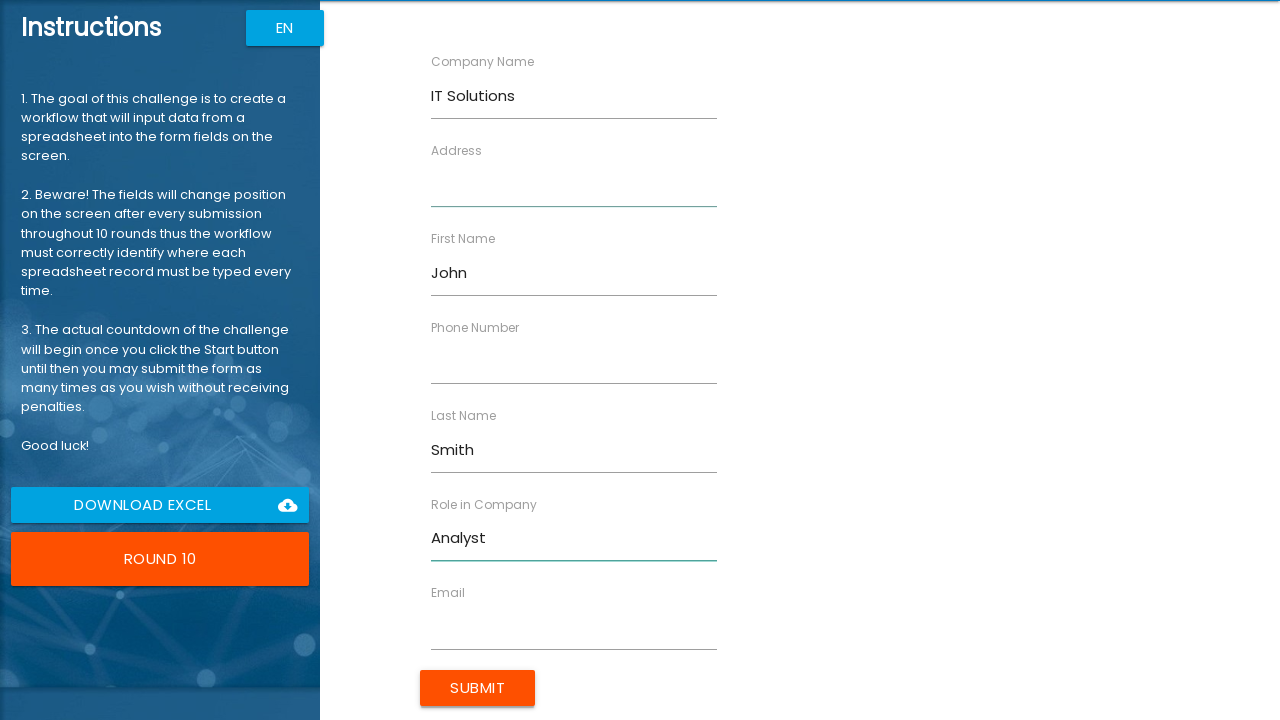

Filled 'Address' field with '98 North Road' in round 10 on //label[text()="Address"]/following-sibling::input
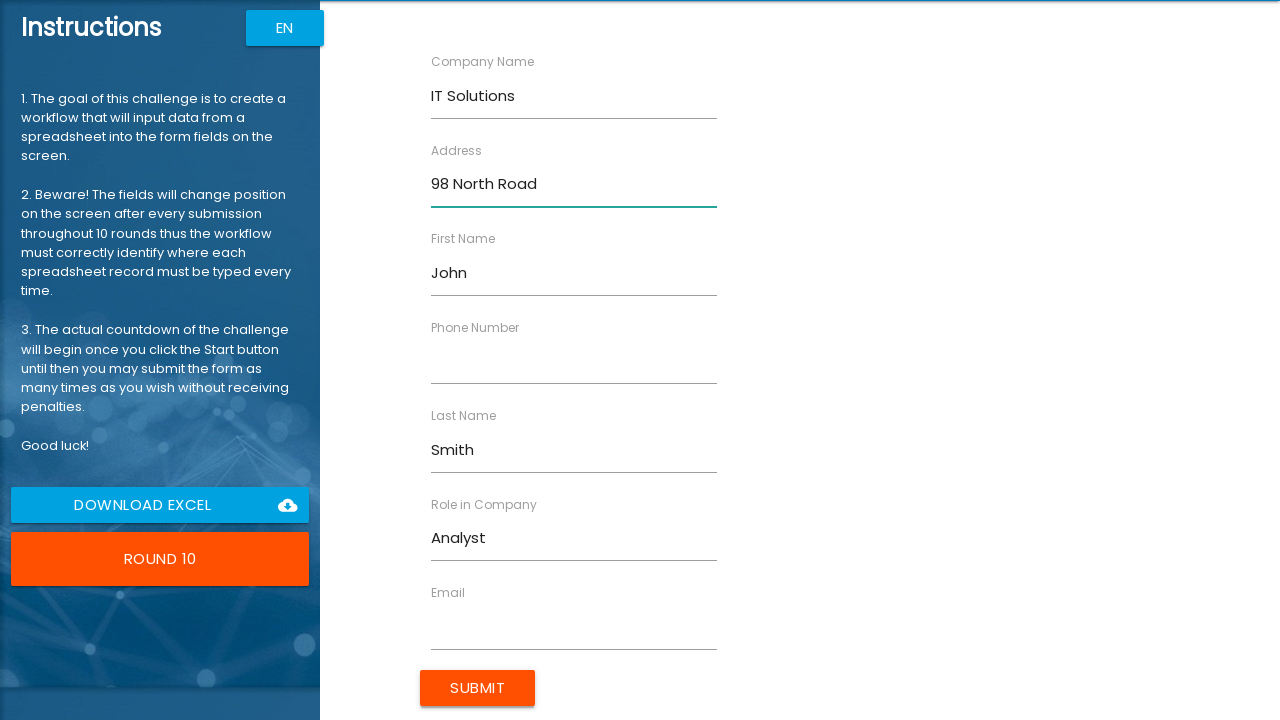

Waited 1 second after filling 'Address' field
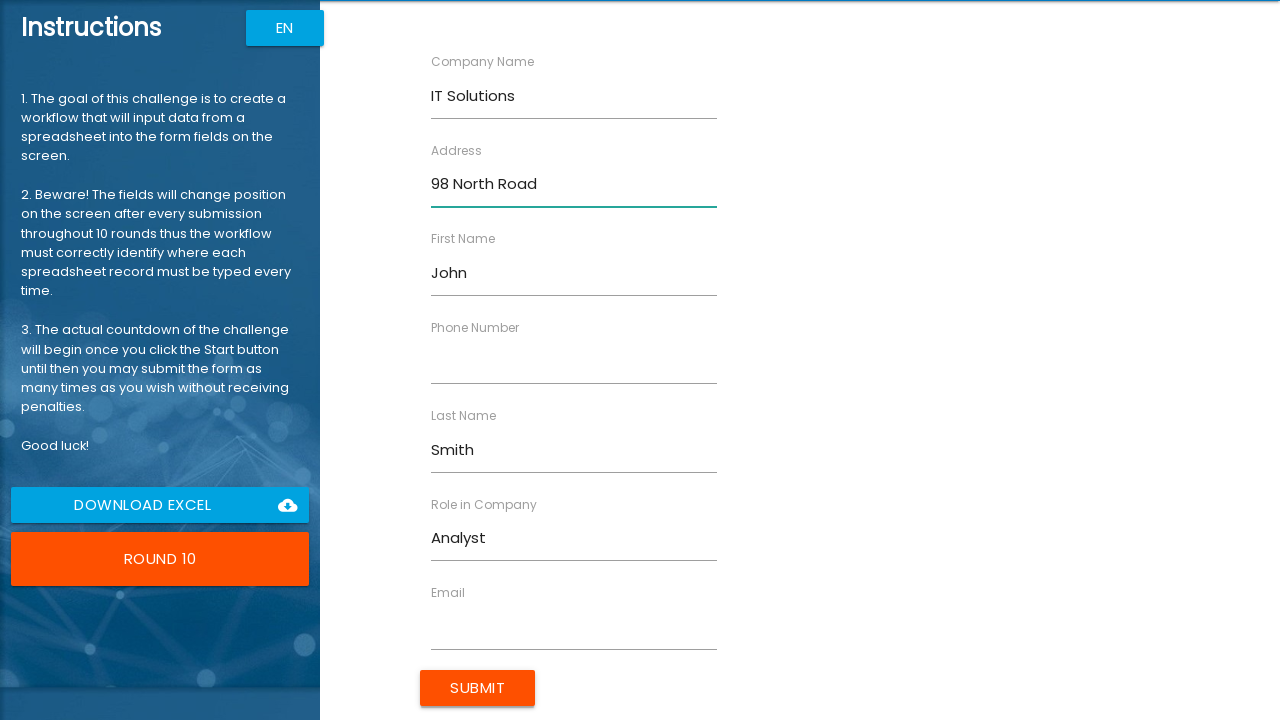

Cleared the 'Email' field in round 10 on //label[text()="Email"]/following-sibling::input
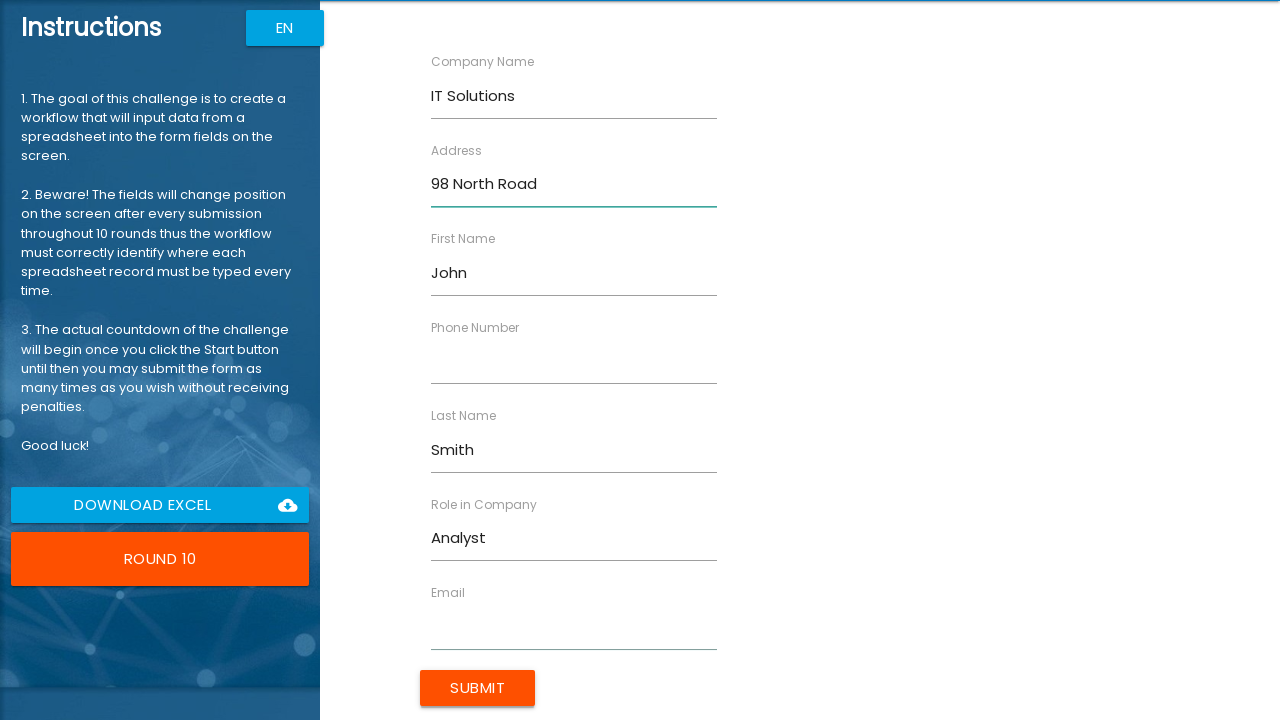

Filled 'Email' field with 'jsmith@itsolutions.com' in round 10 on //label[text()="Email"]/following-sibling::input
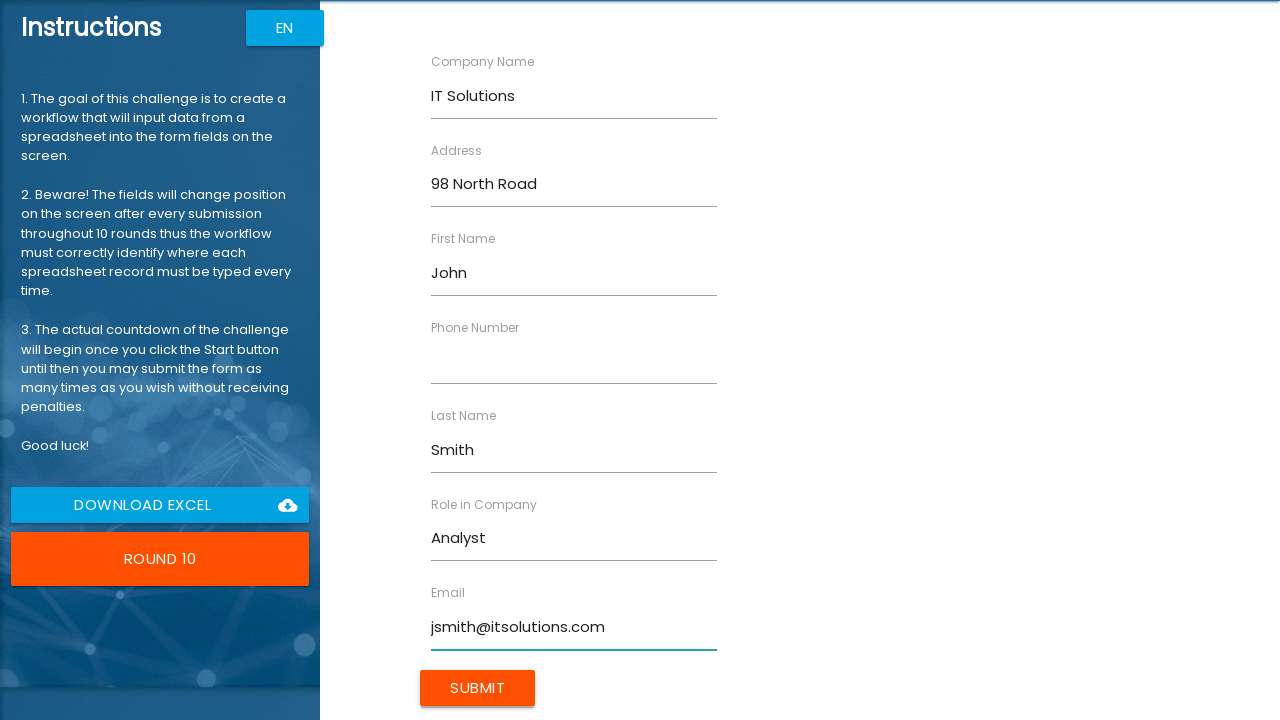

Waited 1 second after filling 'Email' field
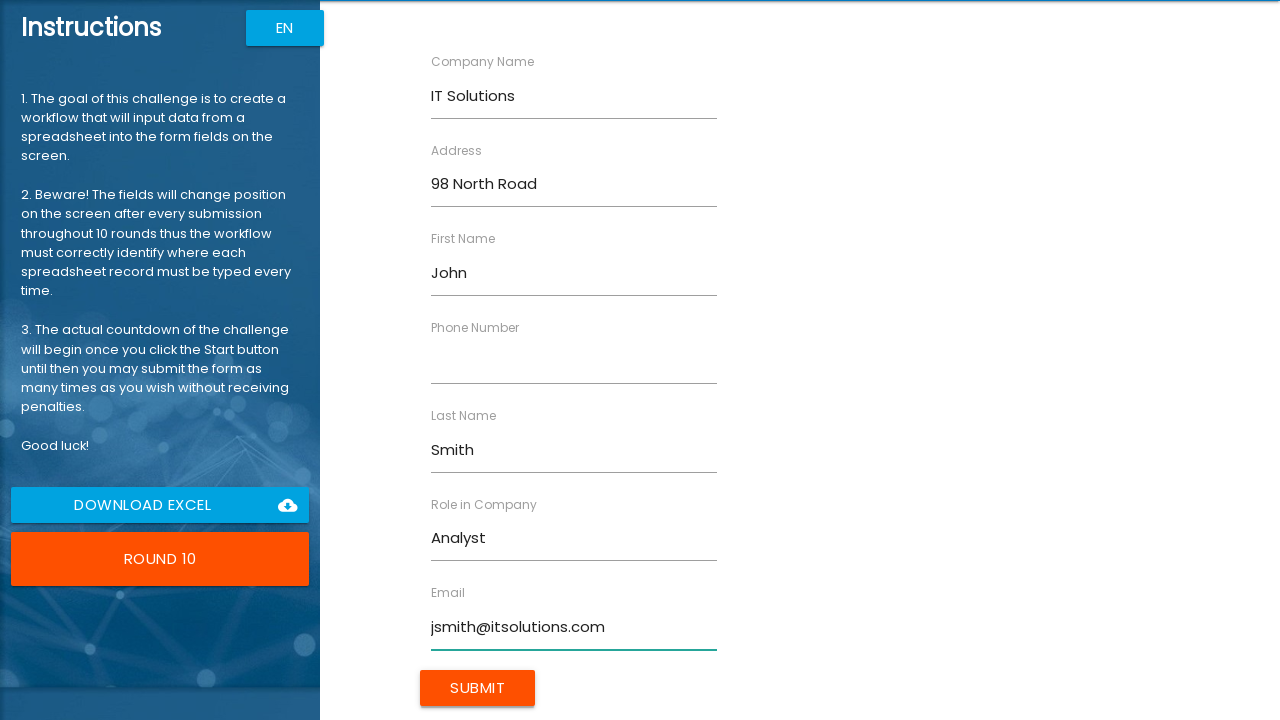

Cleared the 'Phone Number' field in round 10 on //label[text()="Phone Number"]/following-sibling::input
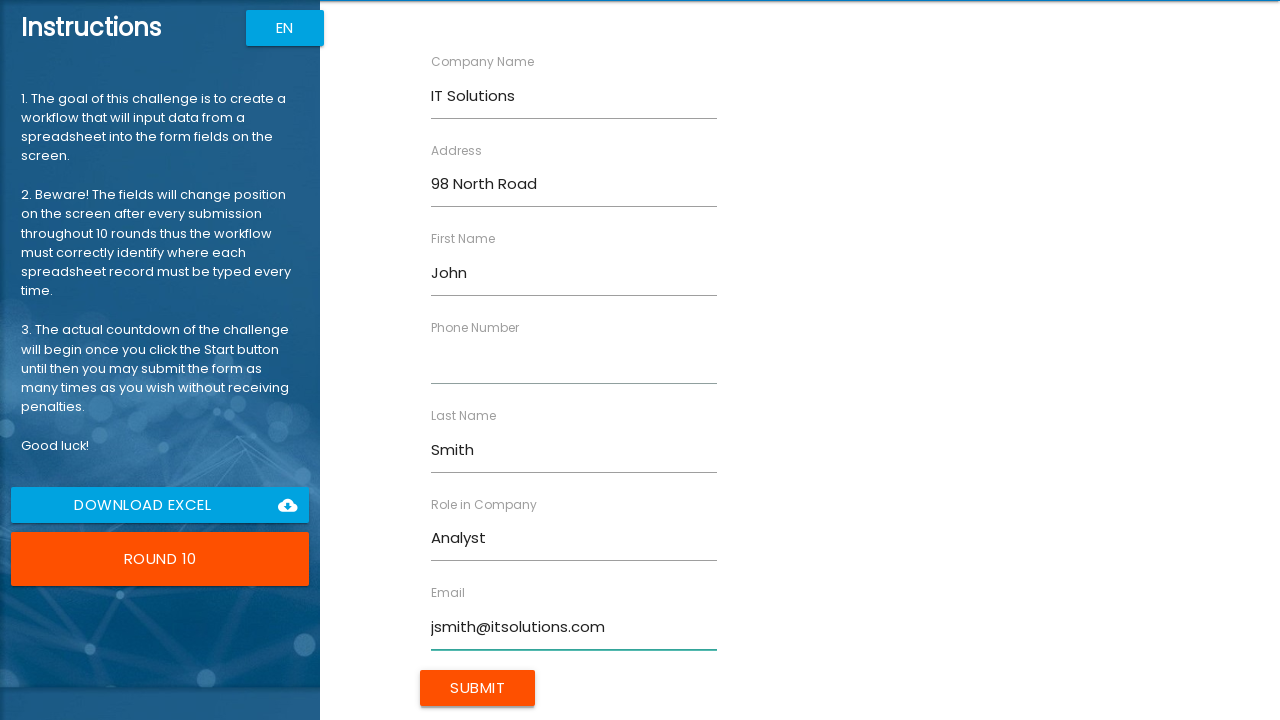

Filled 'Phone Number' field with '844729374' in round 10 on //label[text()="Phone Number"]/following-sibling::input
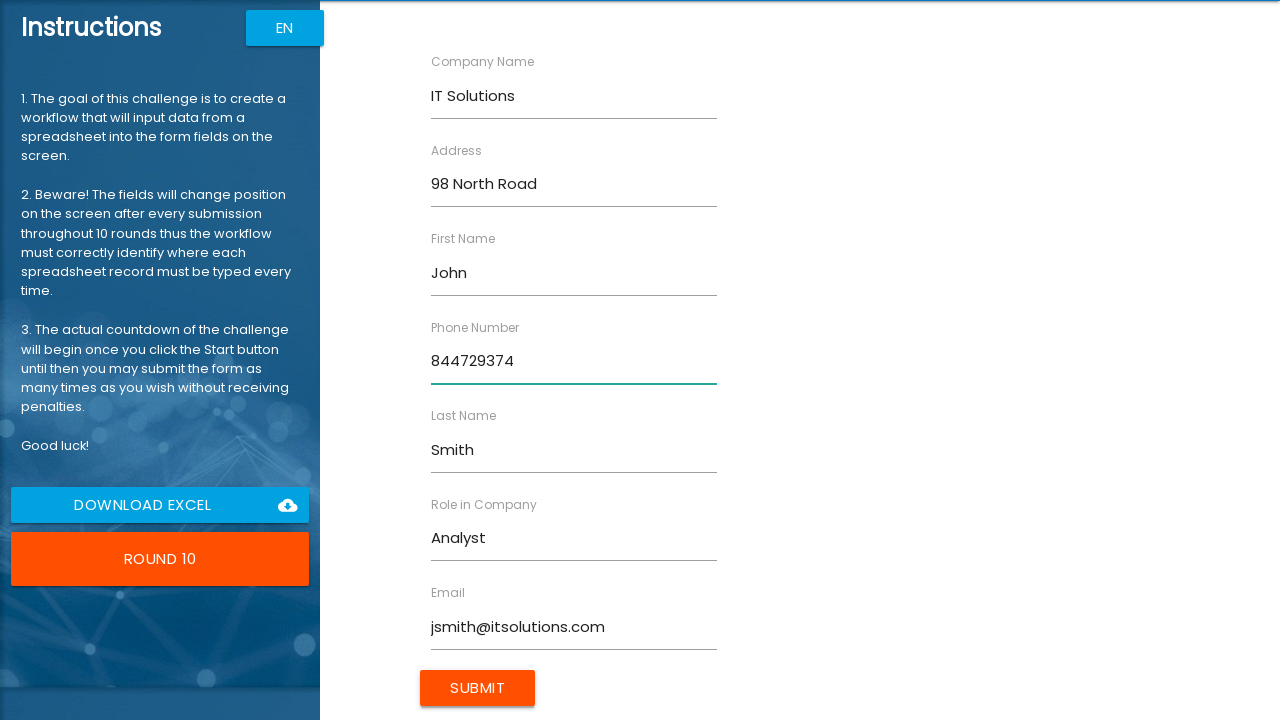

Waited 1 second after filling 'Phone Number' field
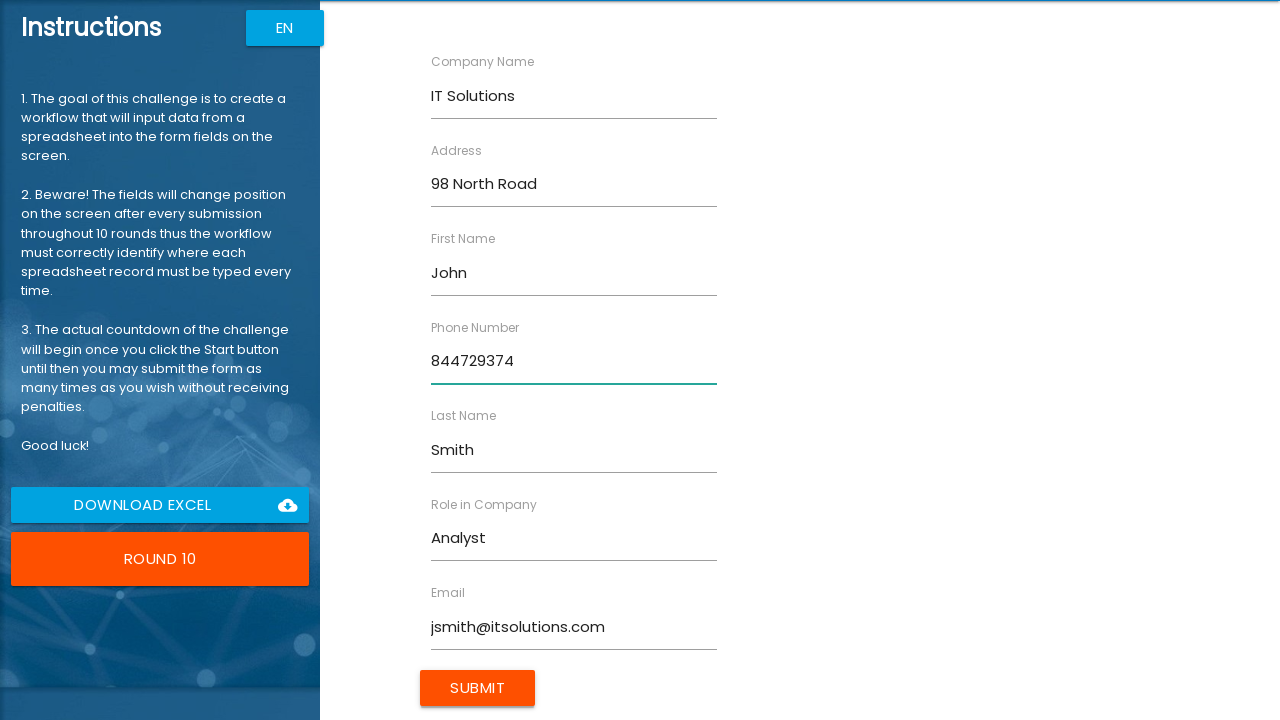

Clicked Submit button to submit round 10 at (478, 688) on xpath=//input[@value="Submit"]
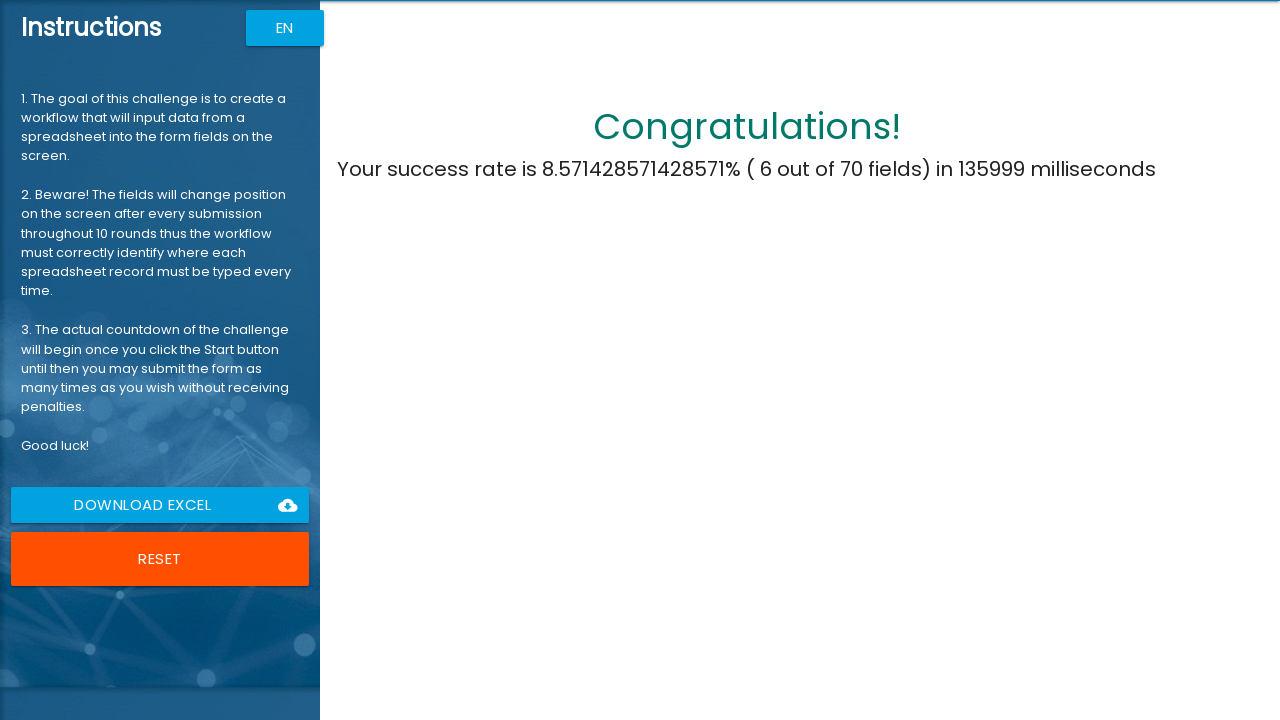

Waited 2 seconds after submitting round 10
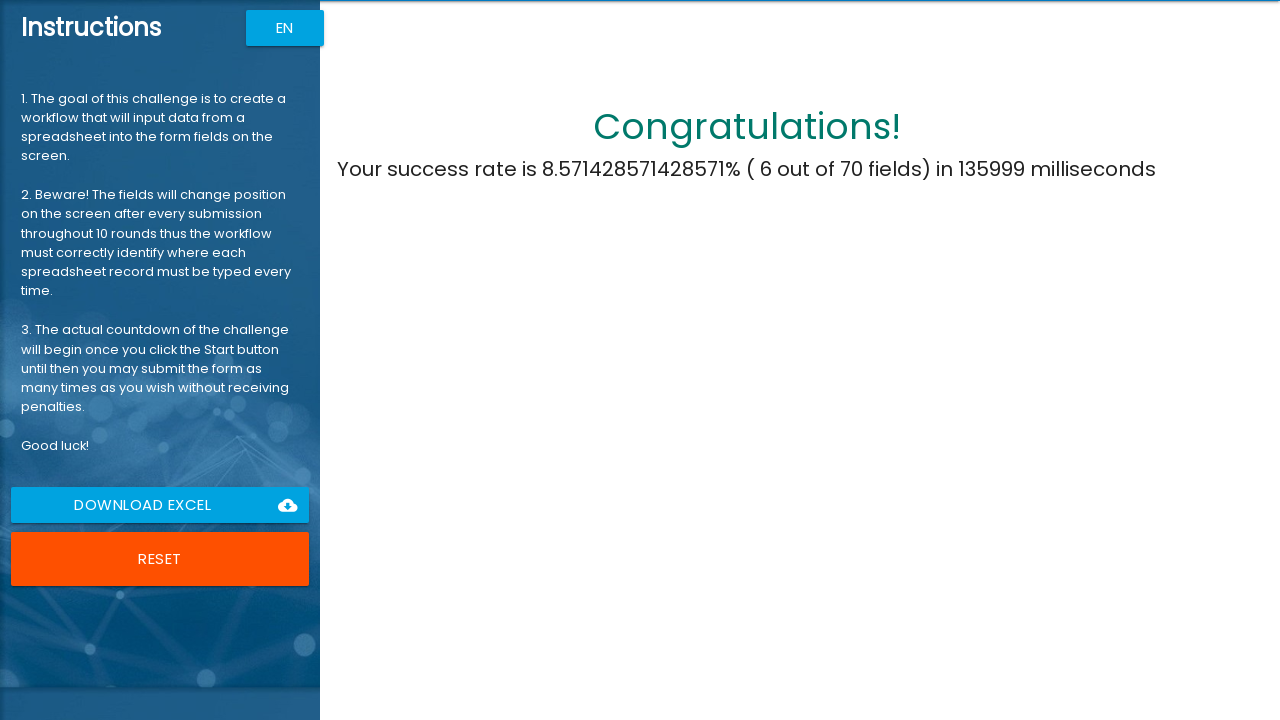

Waited for and found the completion message
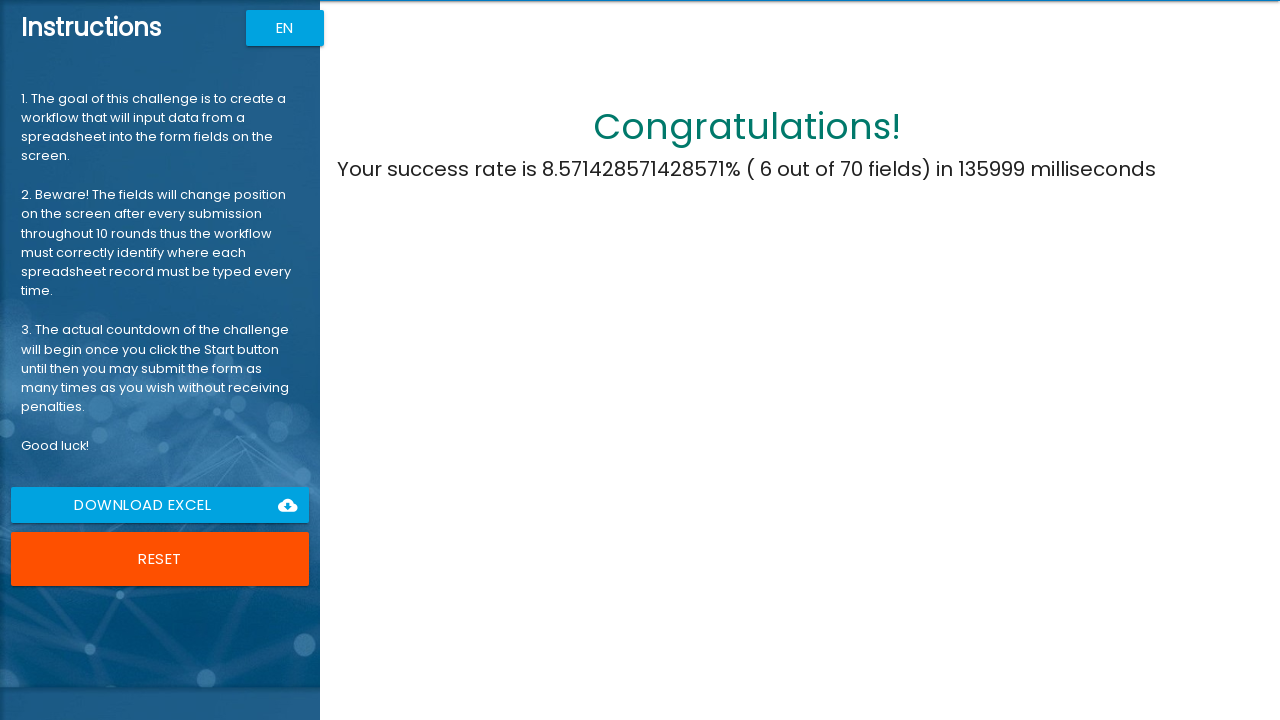

Located the completion message element
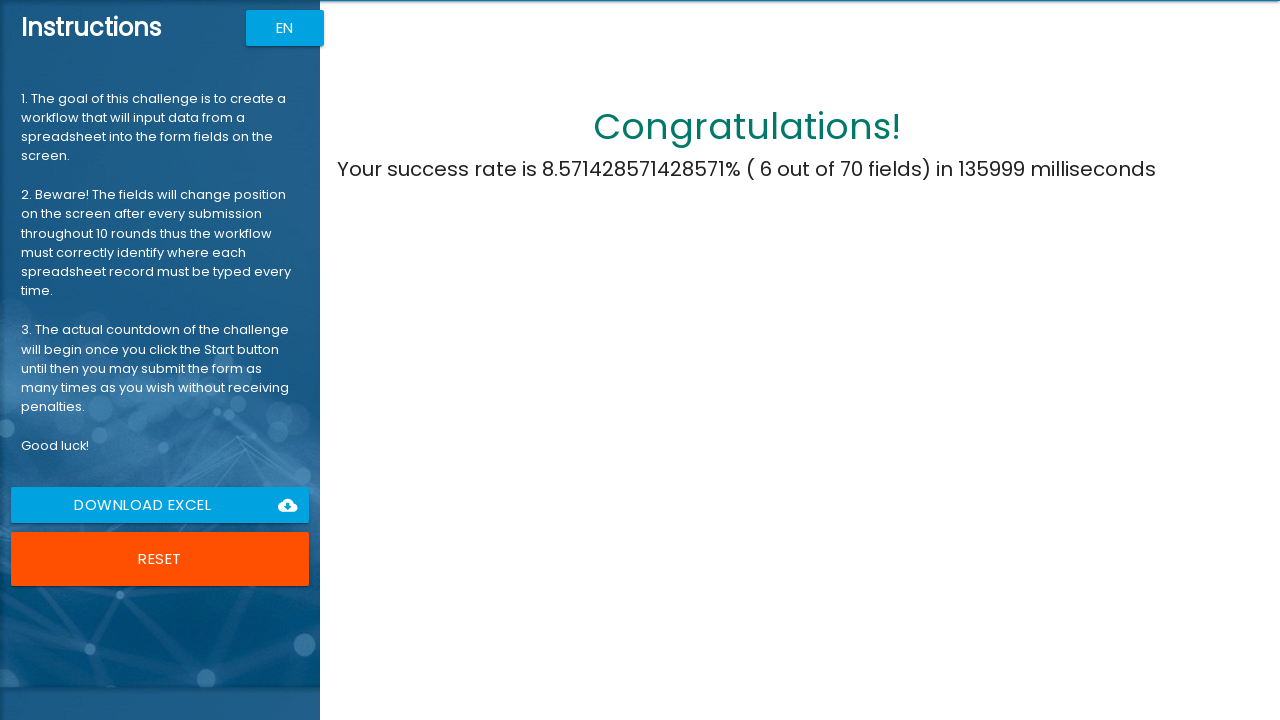

Clicked the download button to download results file (challenge.xlsx) at (160, 505) on xpath=//a[contains(@href, "challenge.xlsx")]
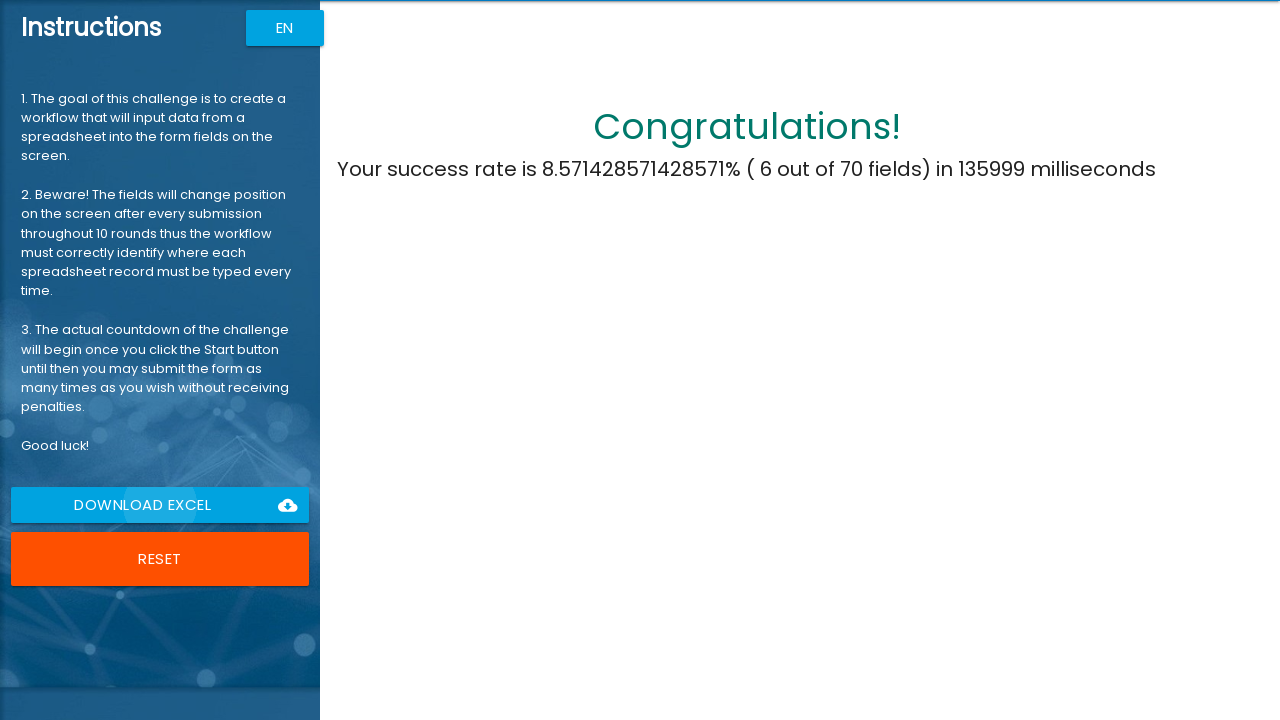

Waited 2 seconds for the results file to download
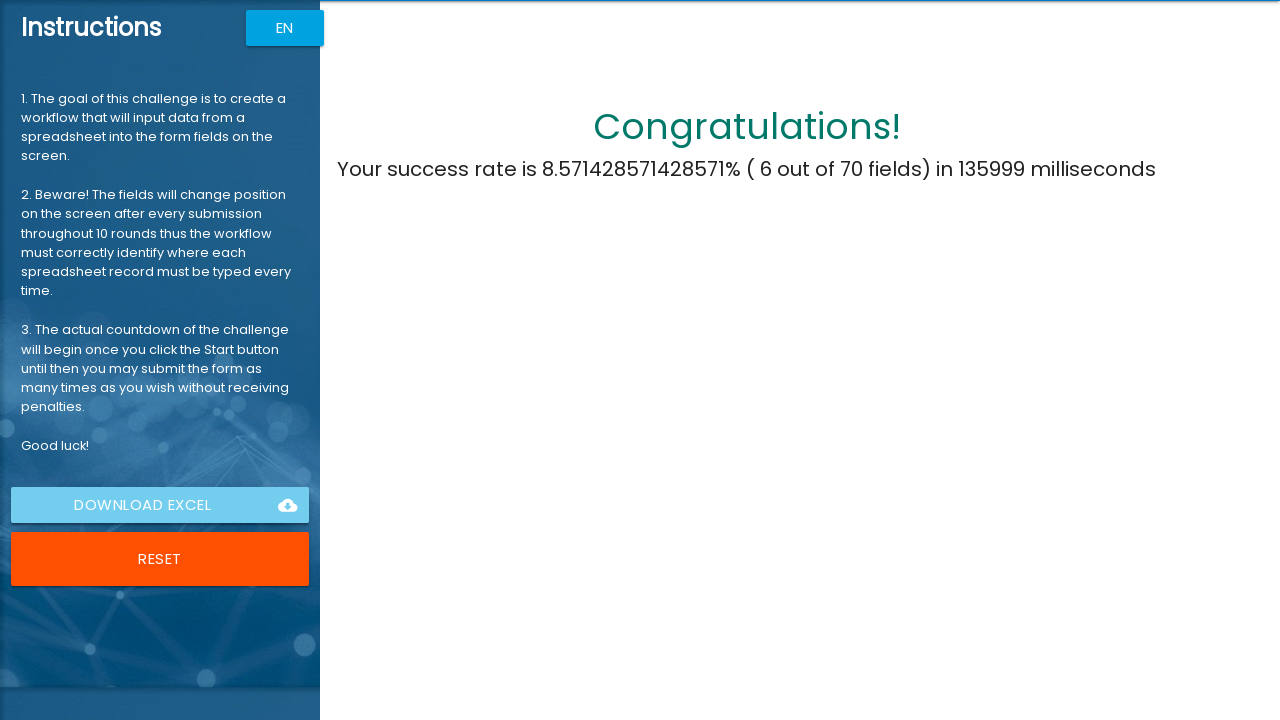

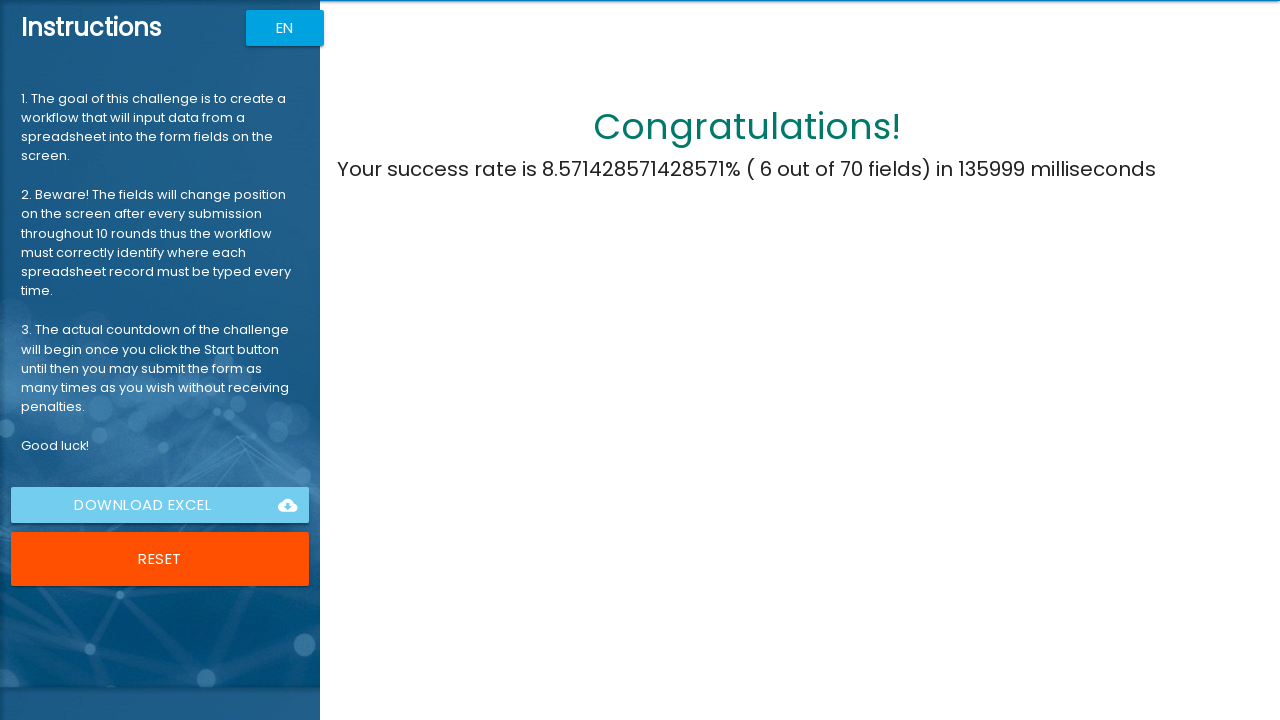